Automates waiting in a ticket queue by repeatedly refreshing the page until the queue is passed, detected by the appearance of "postcode" text on the page indicating the ticket purchase form is available.

Starting URL: https://glastonbury.seetickets.com/content/extras

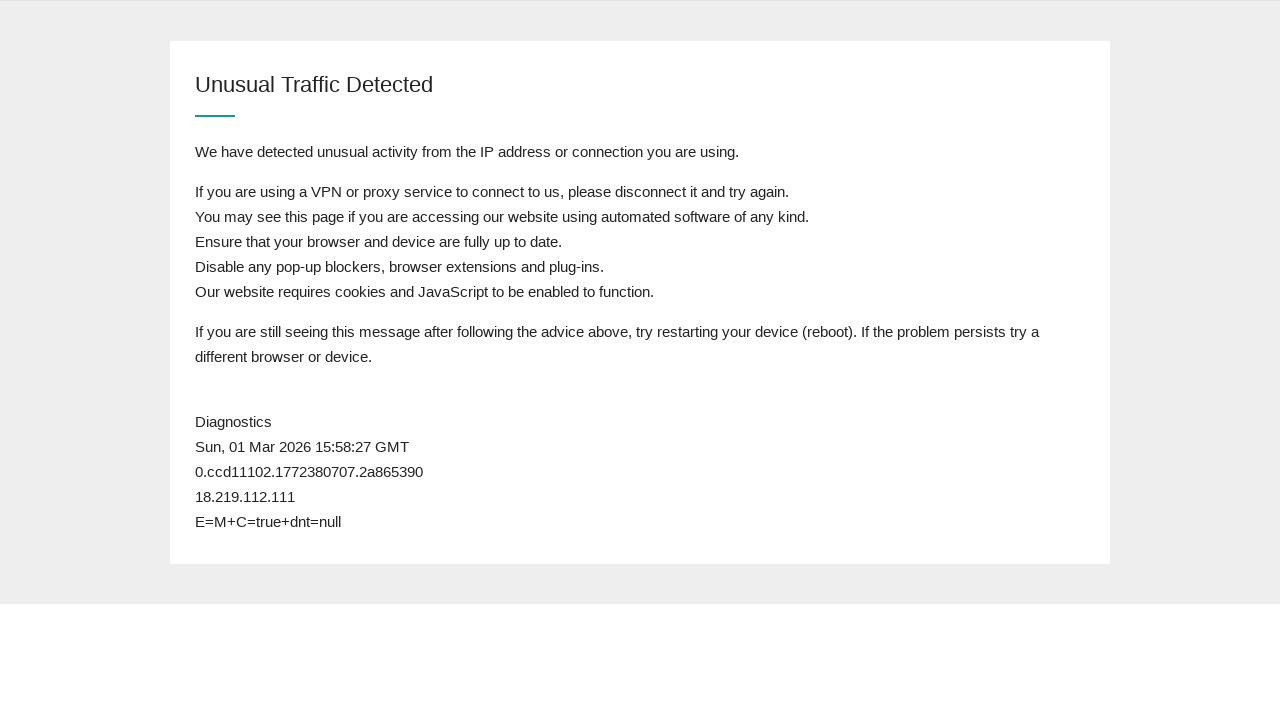

Reloaded page (attempt 1)
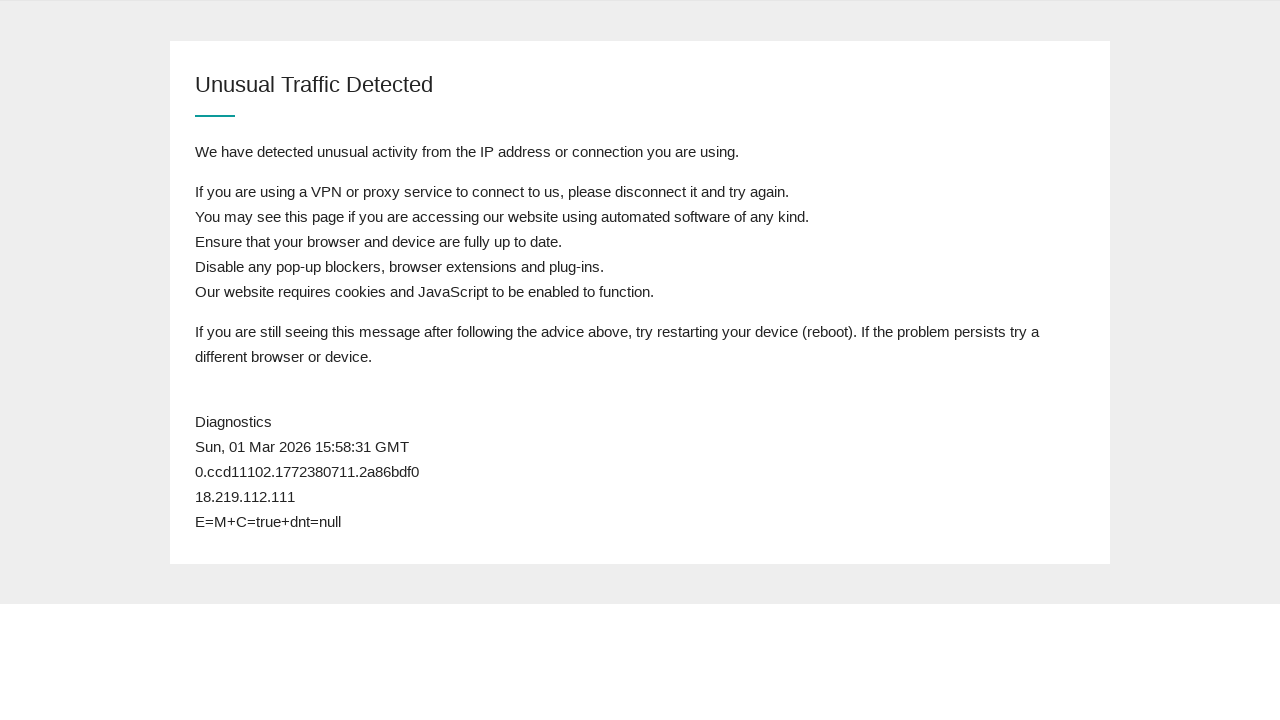

Page body loaded successfully
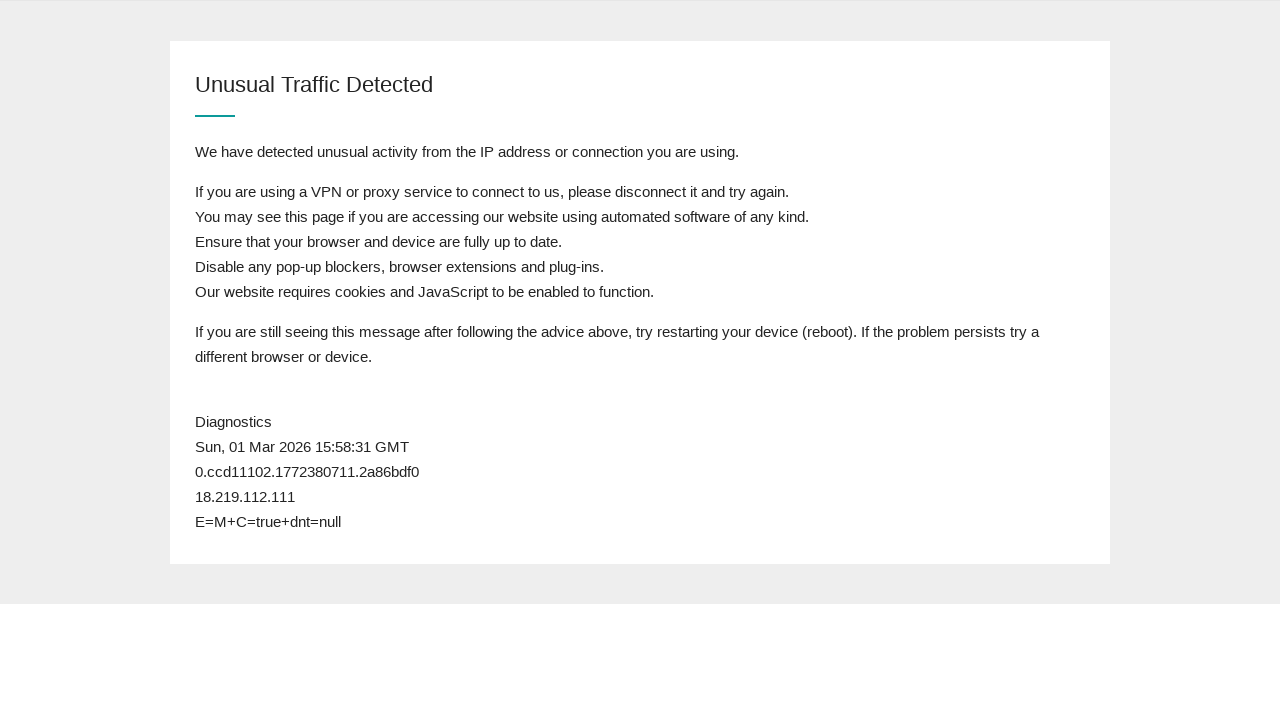

Retrieved page content
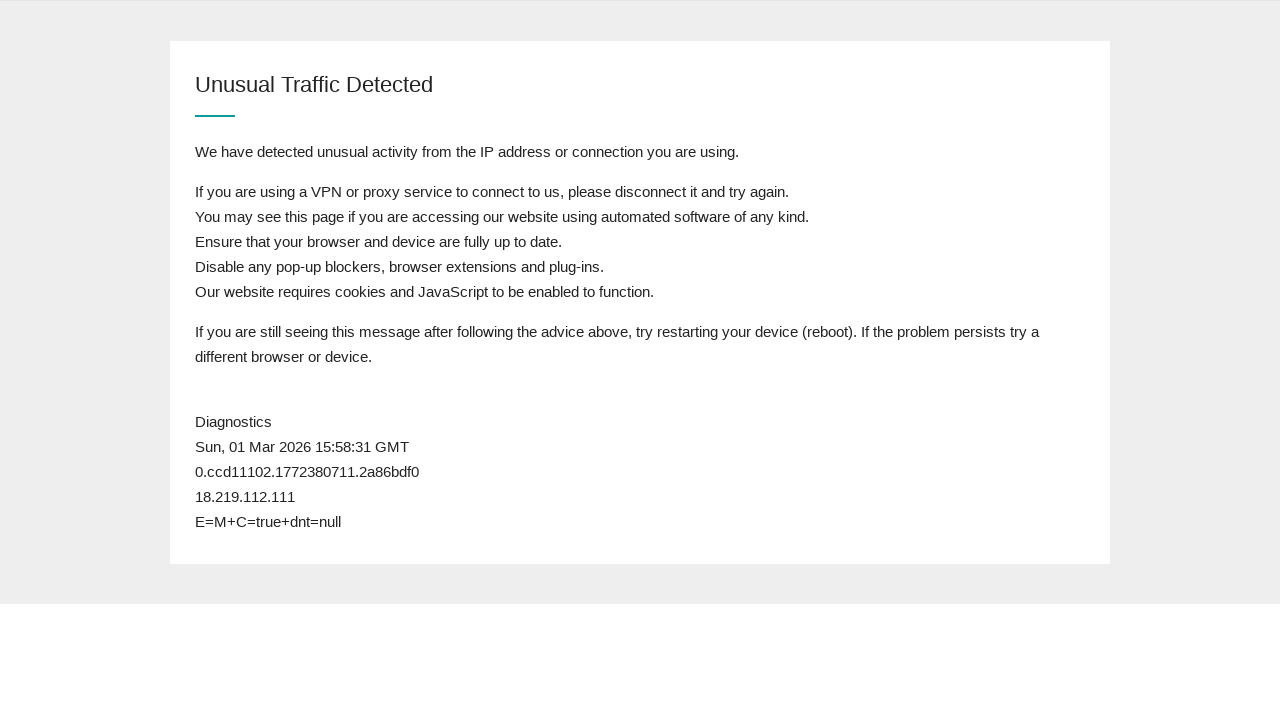

Attempt 1: Still in queue, will refresh again
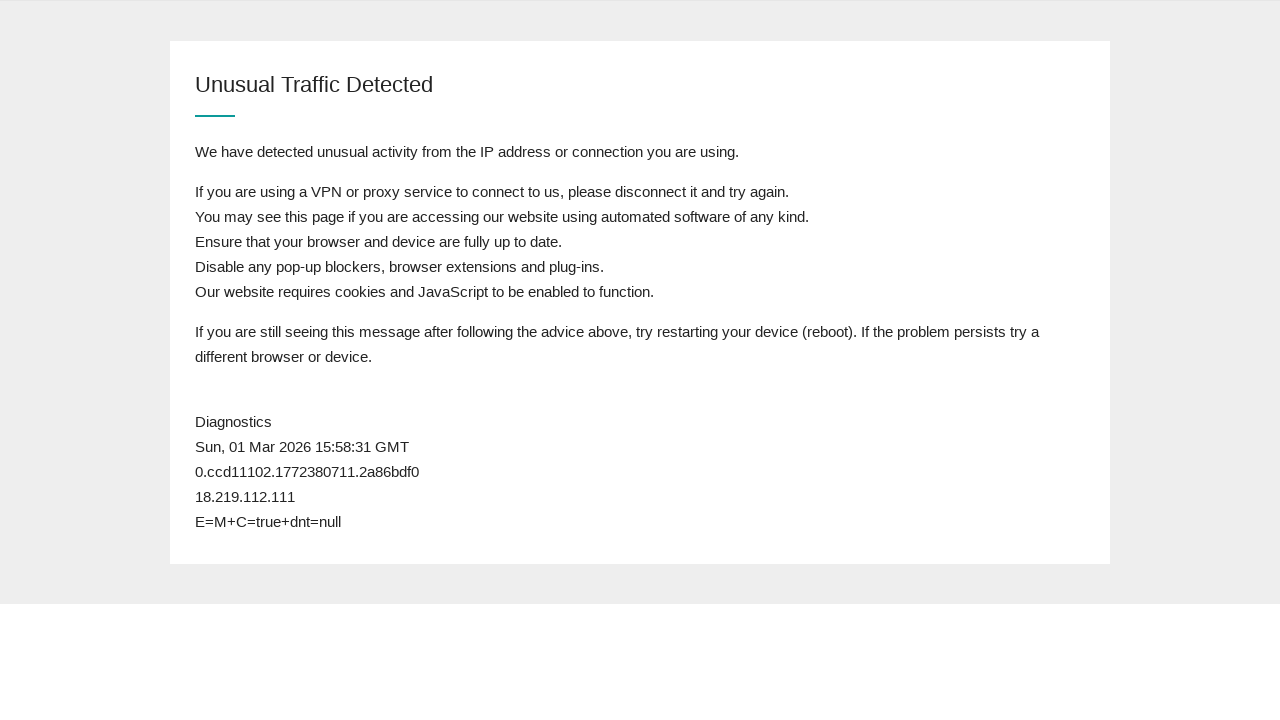

Reloaded page (attempt 2)
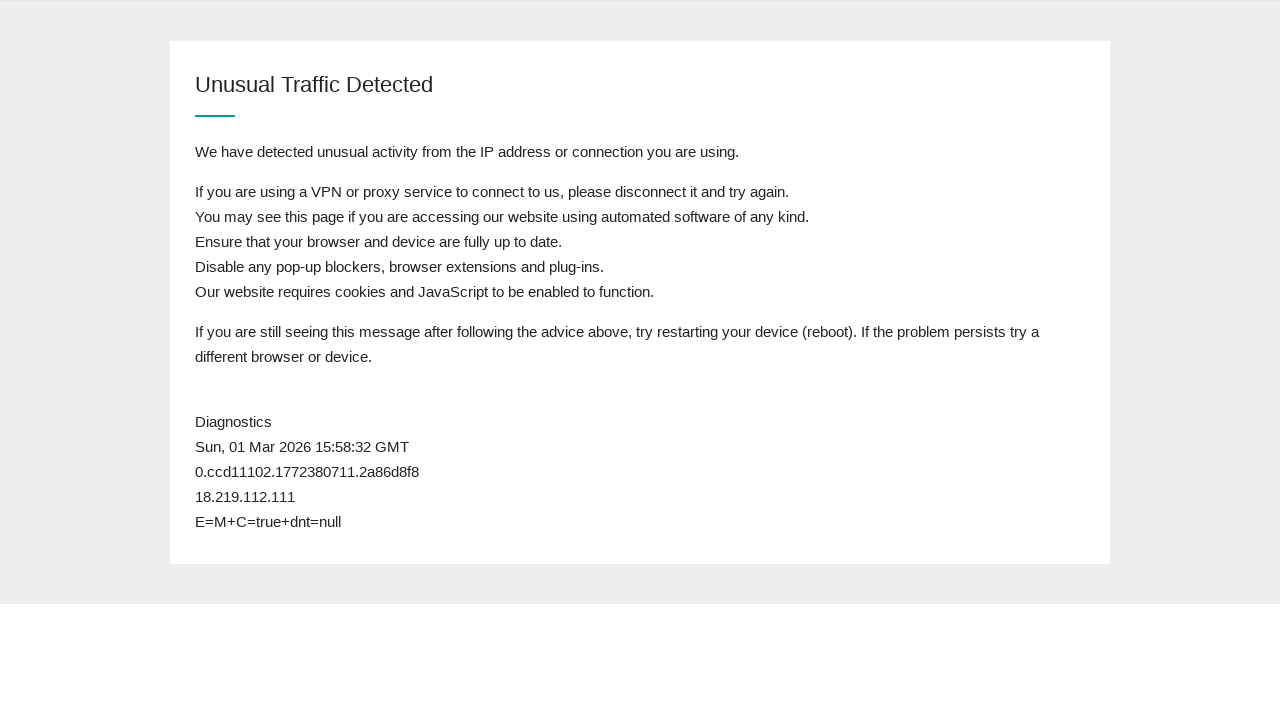

Page body loaded successfully
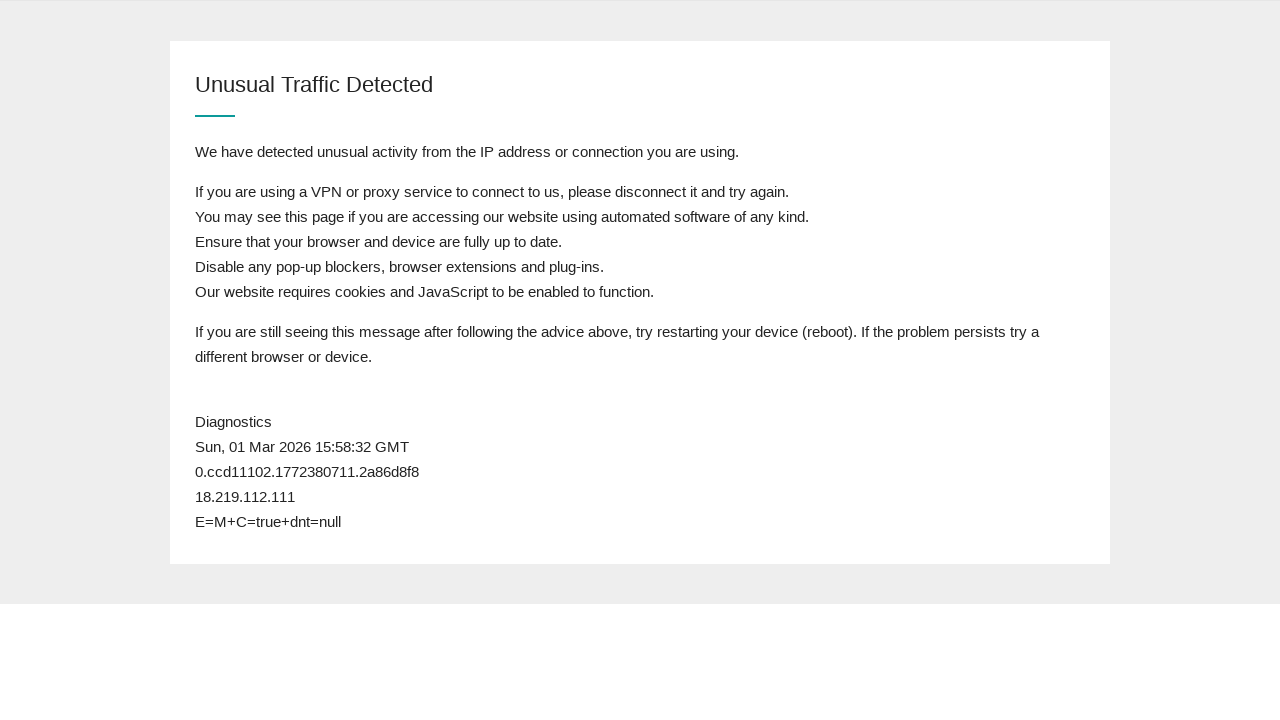

Retrieved page content
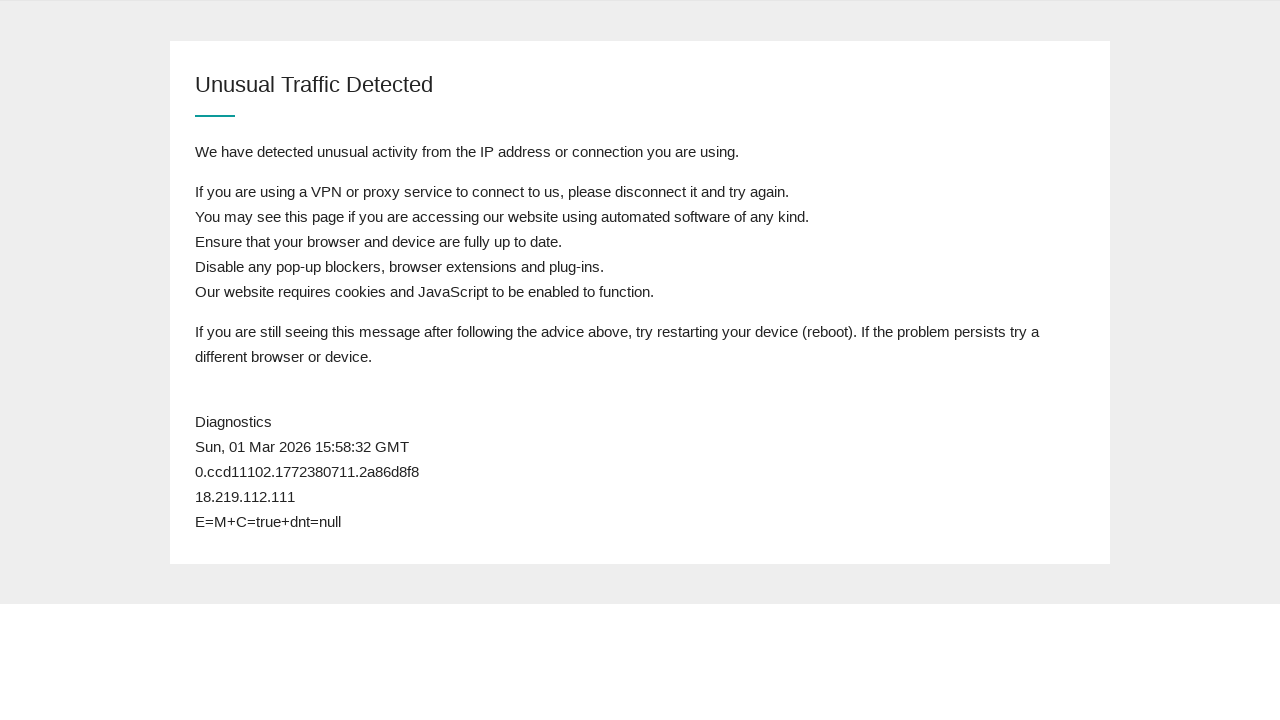

Attempt 2: Still in queue, will refresh again
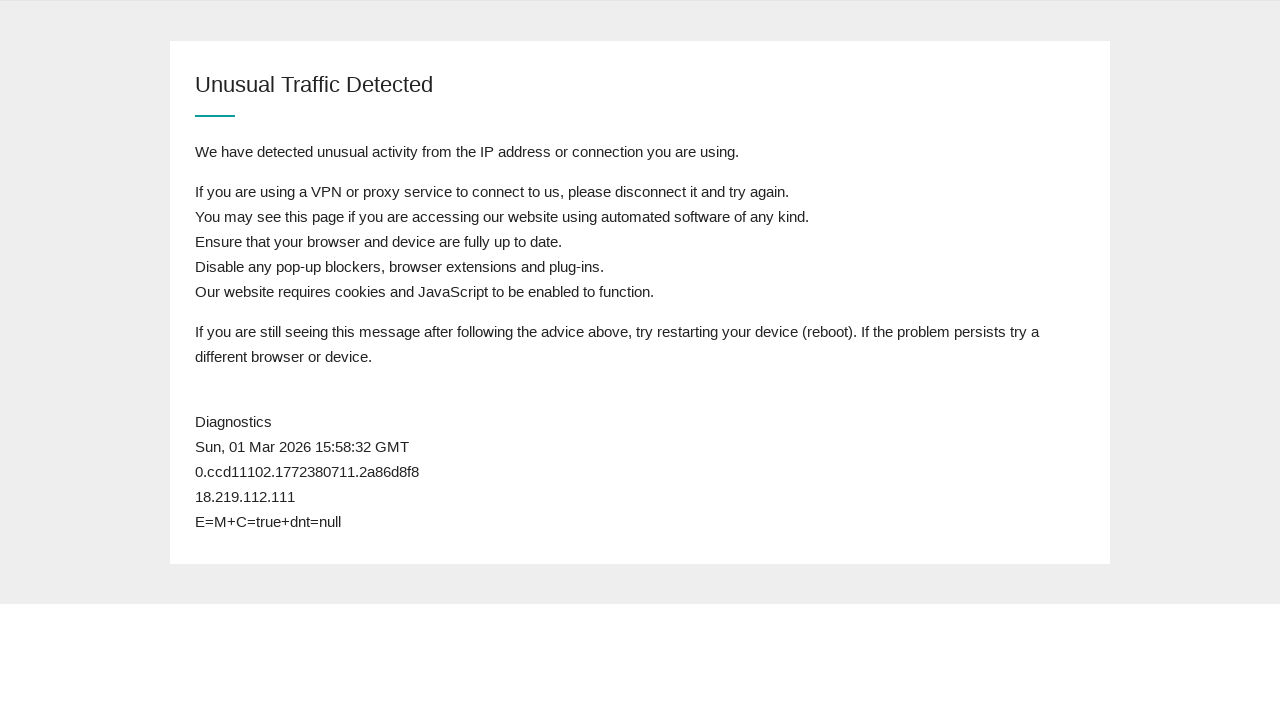

Reloaded page (attempt 3)
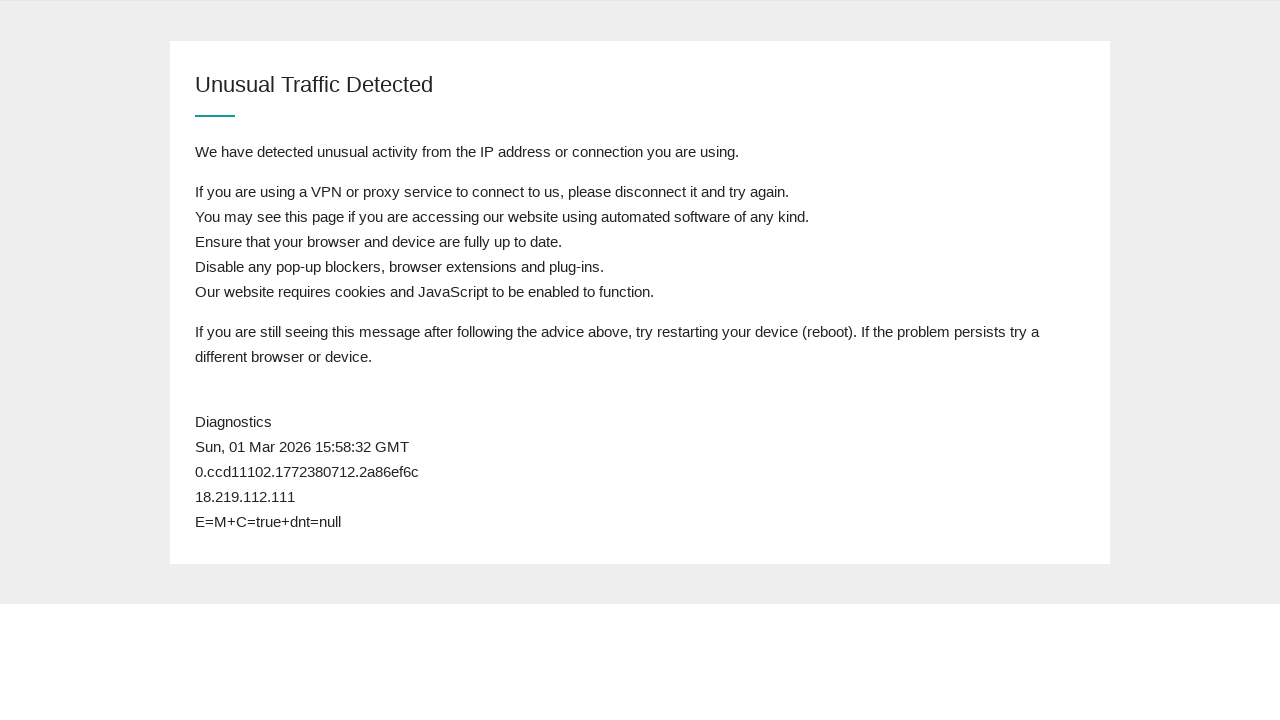

Page body loaded successfully
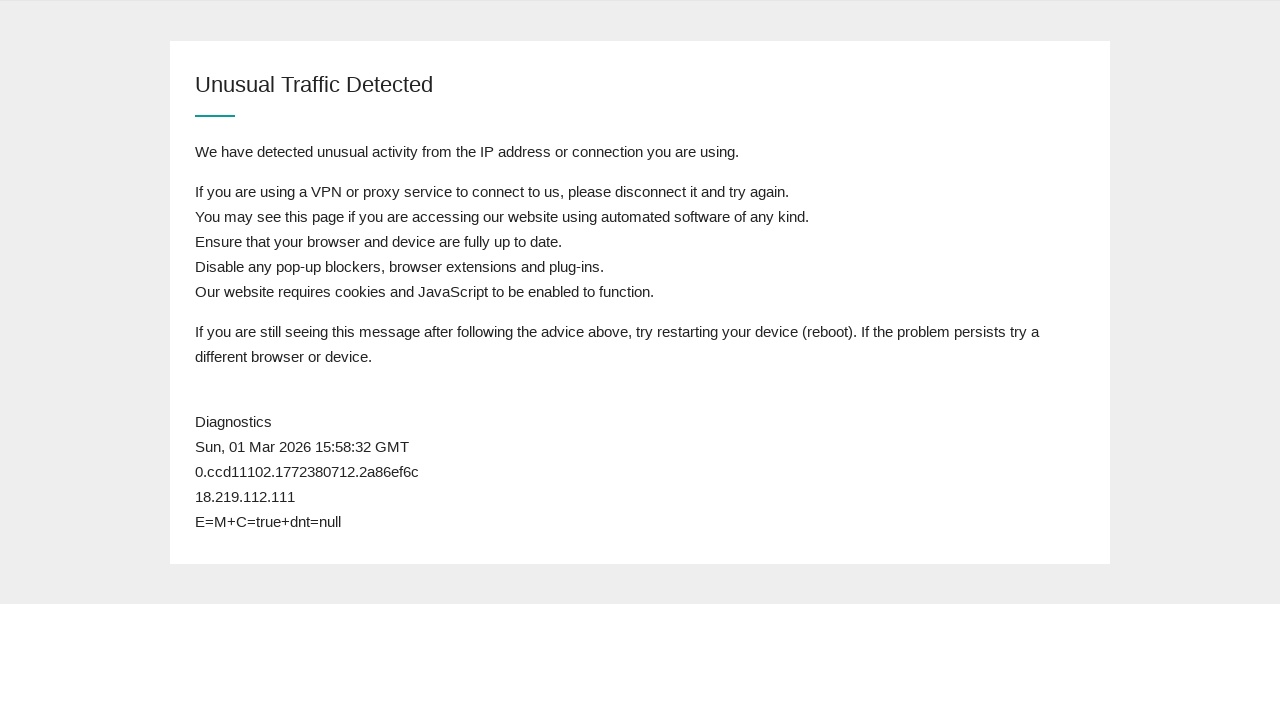

Retrieved page content
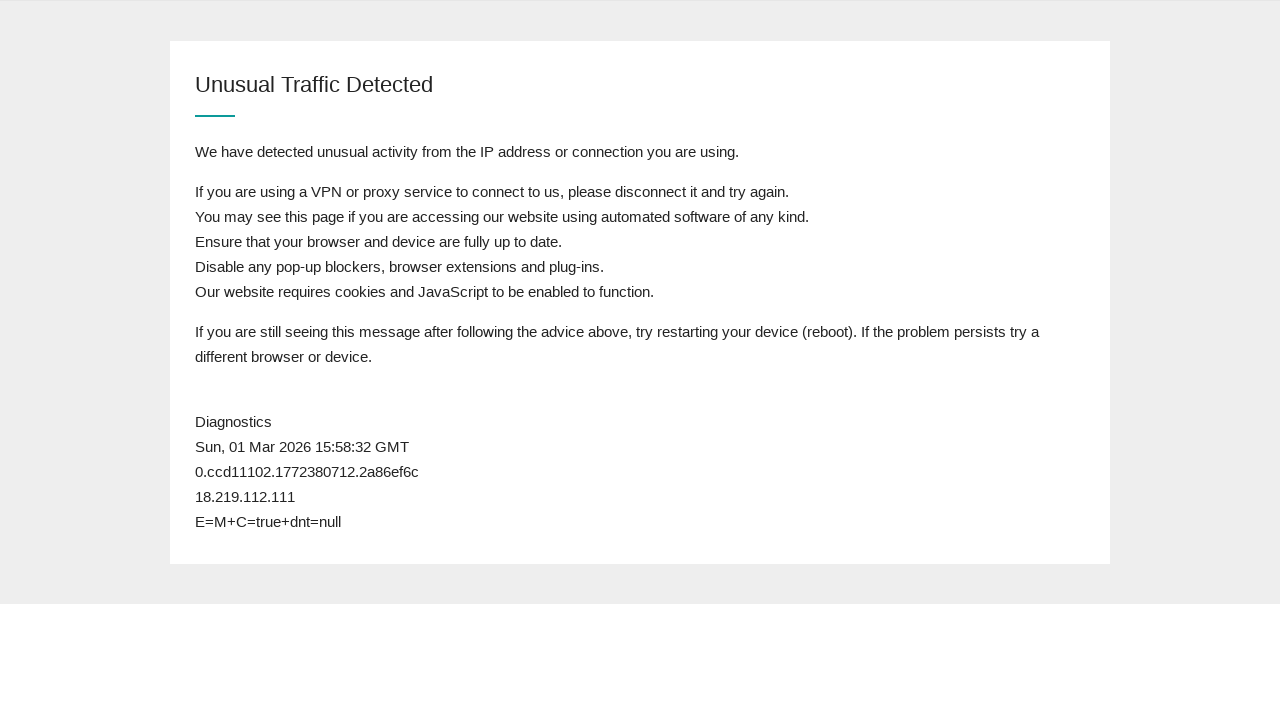

Attempt 3: Still in queue, will refresh again
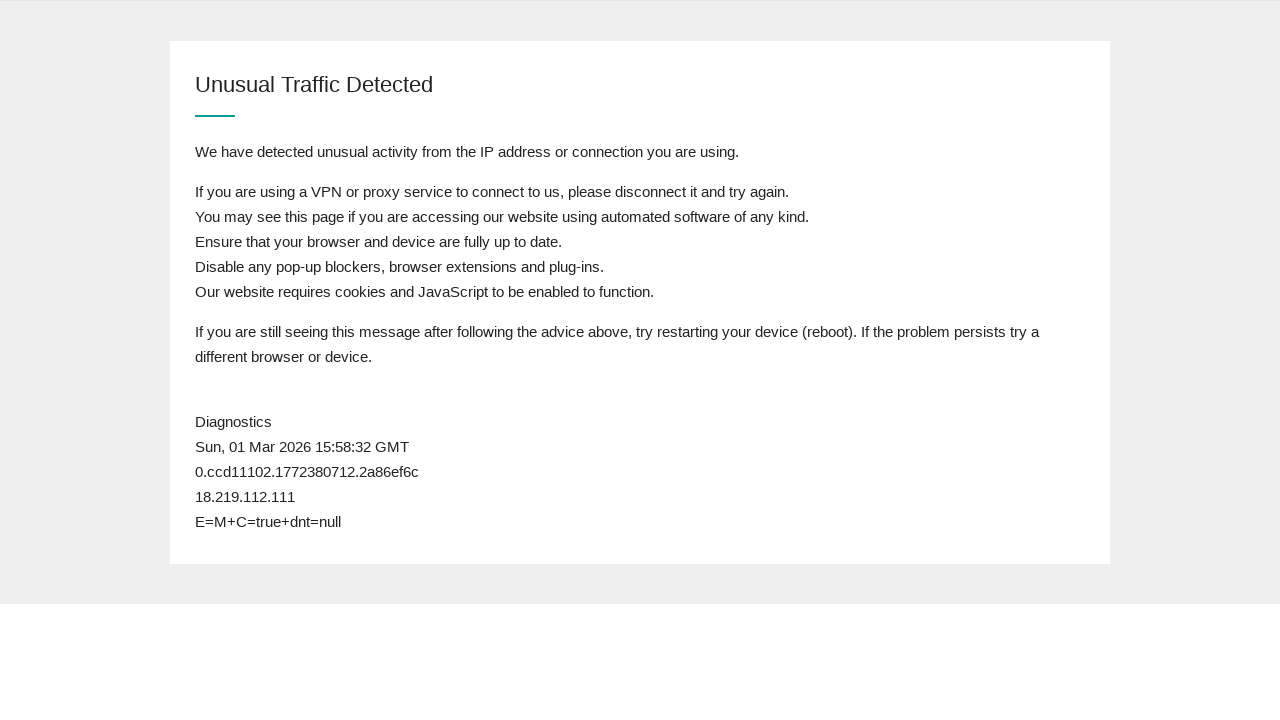

Reloaded page (attempt 4)
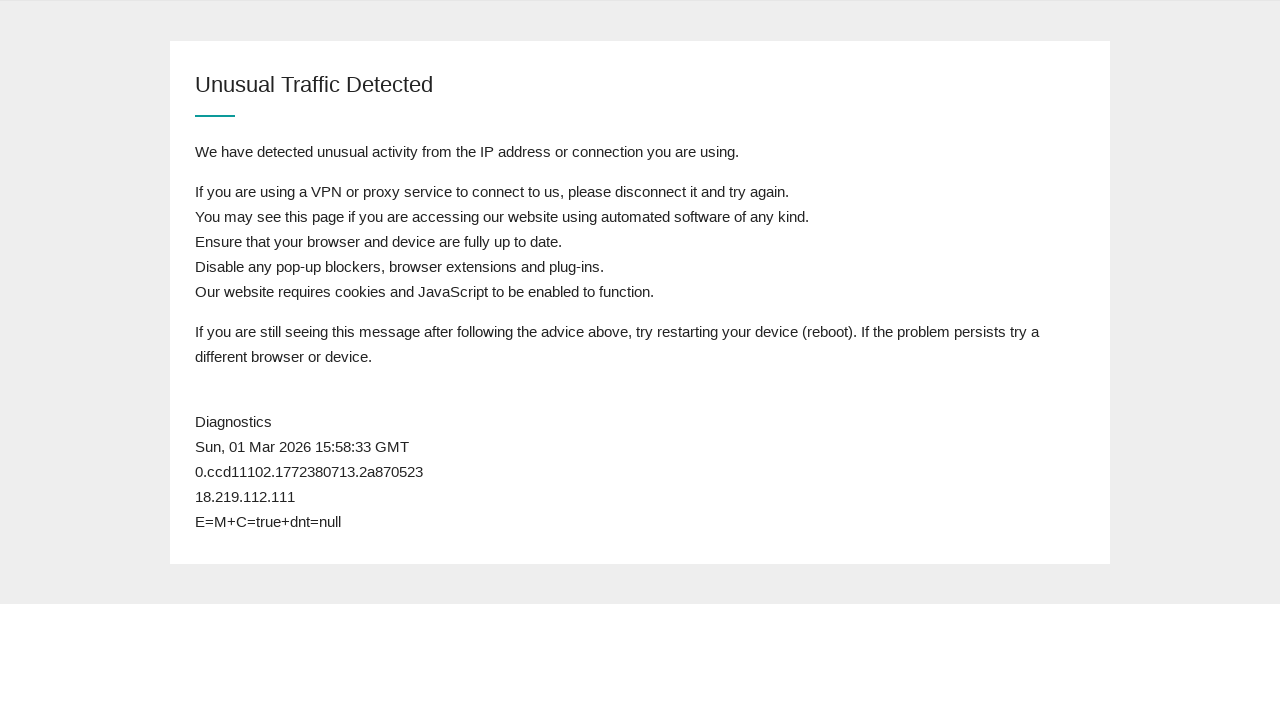

Page body loaded successfully
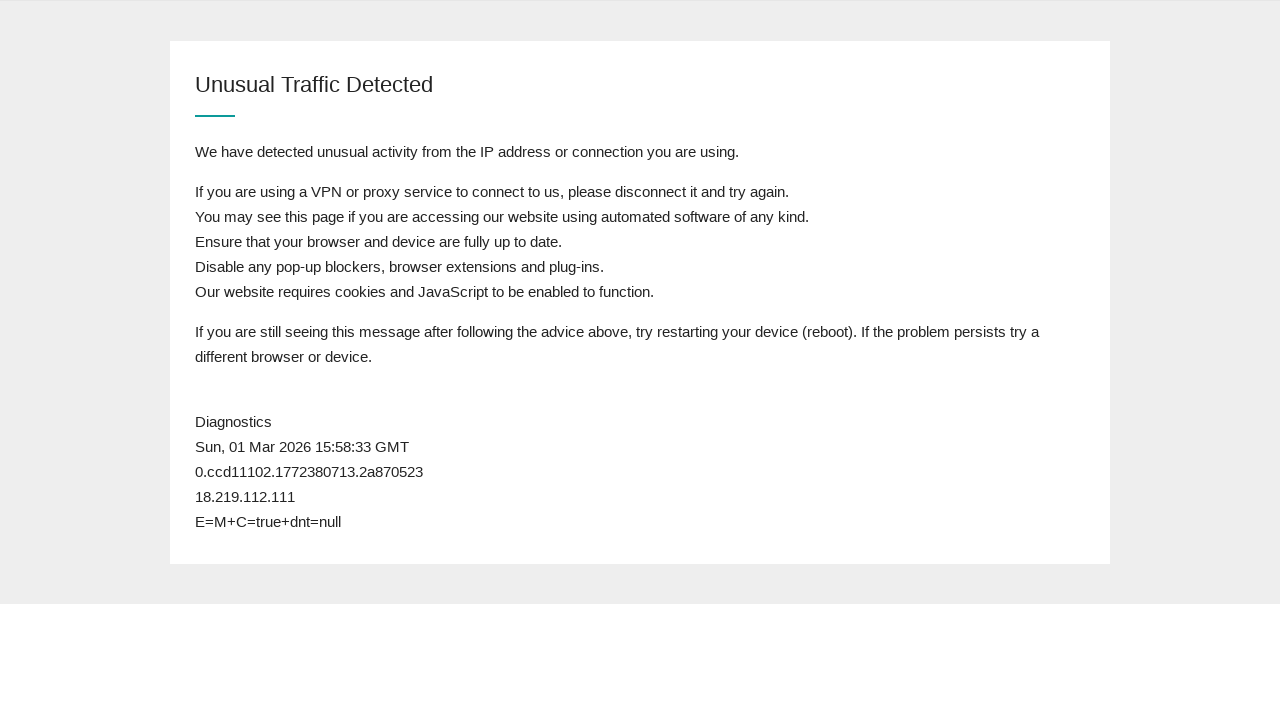

Retrieved page content
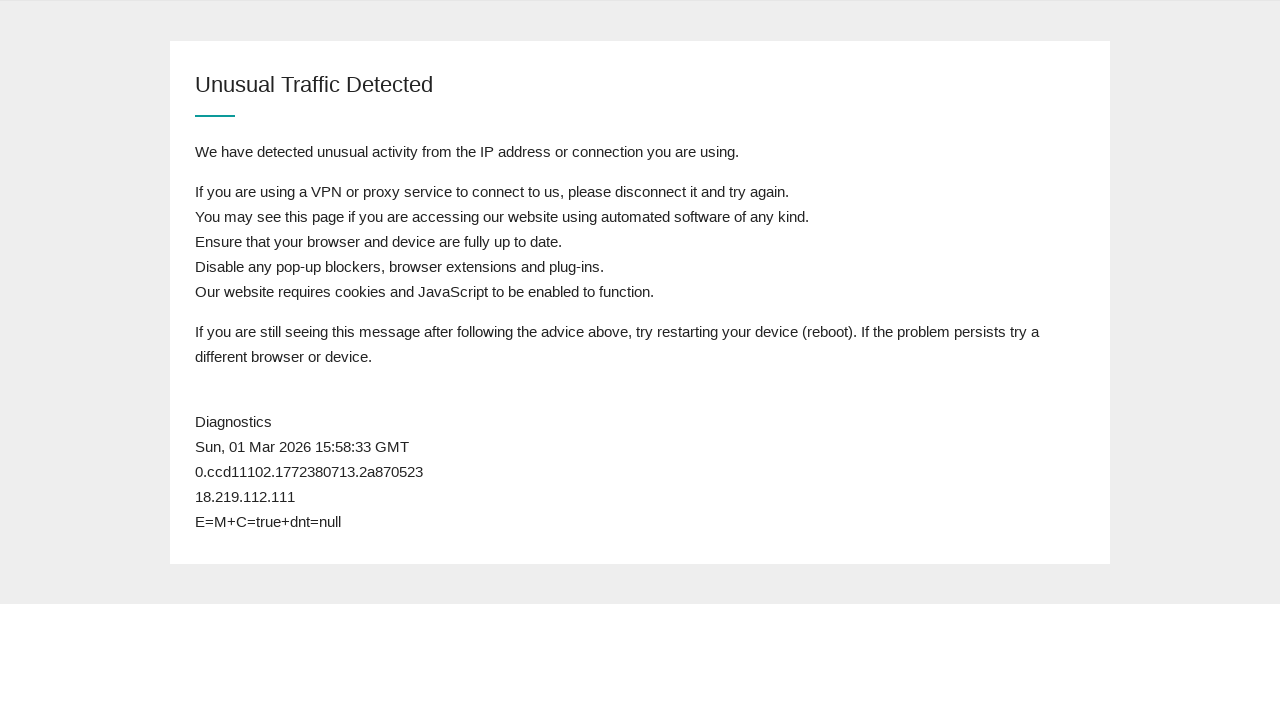

Attempt 4: Still in queue, will refresh again
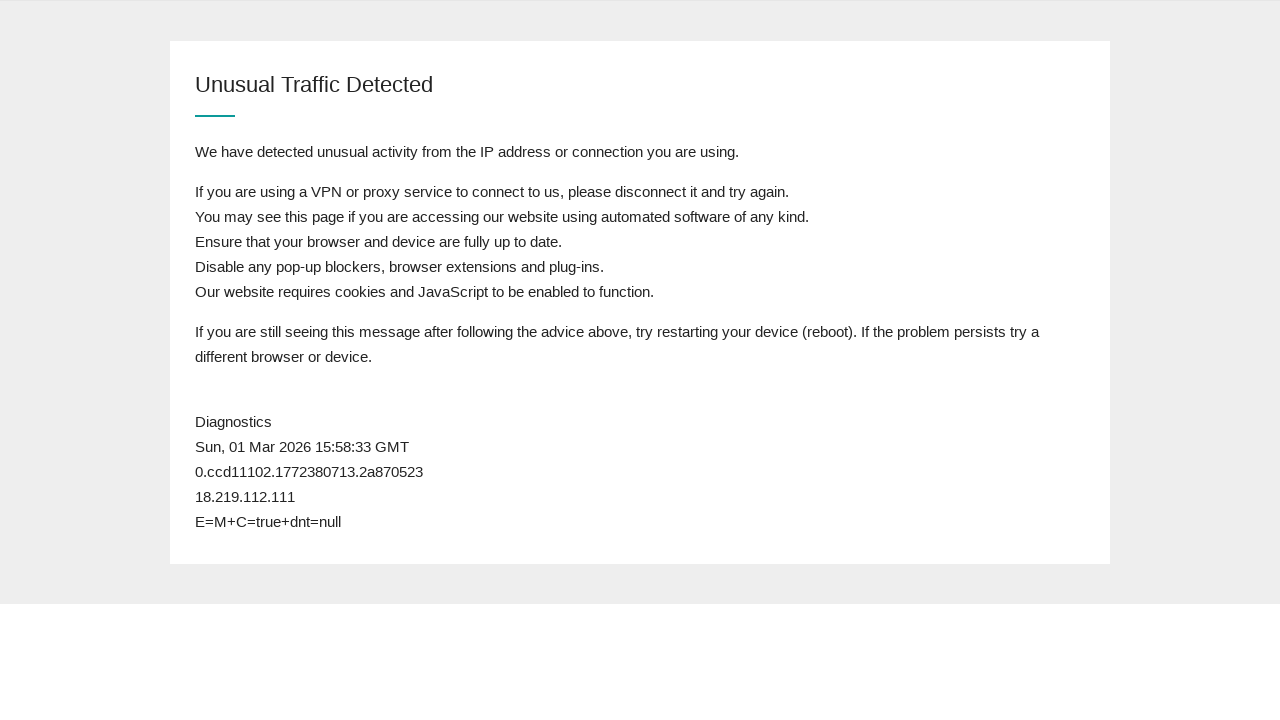

Reloaded page (attempt 5)
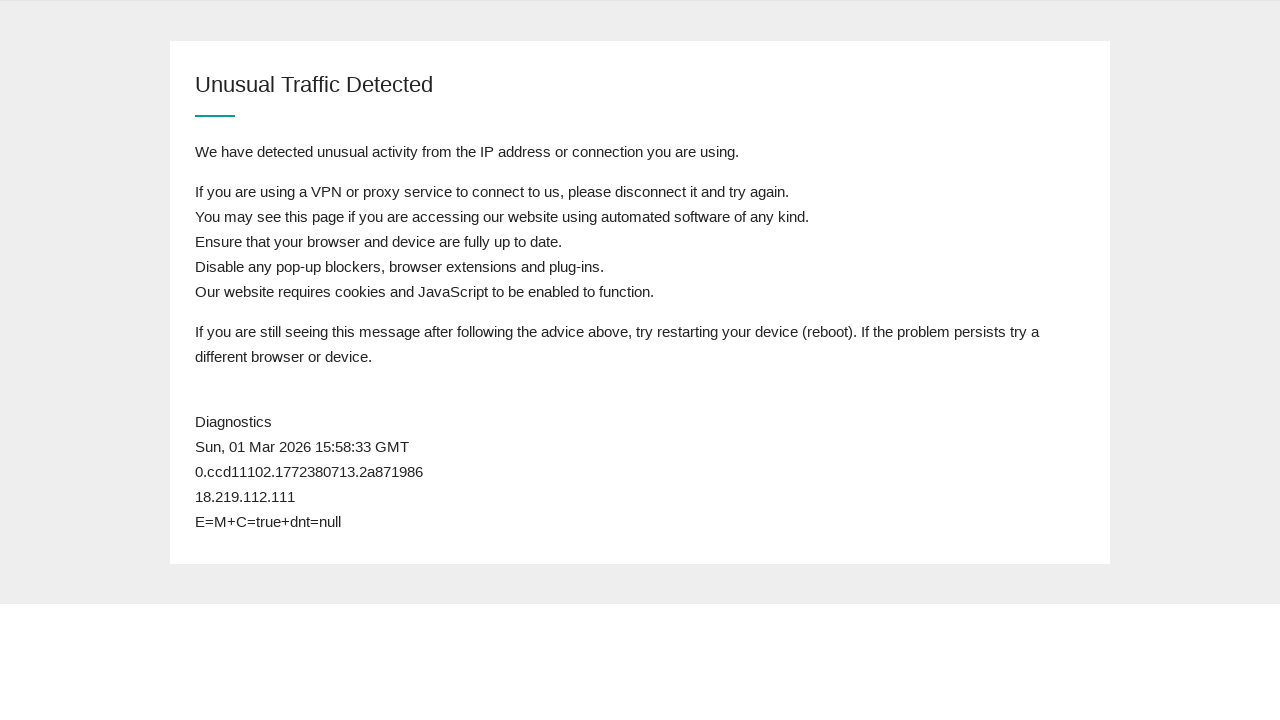

Page body loaded successfully
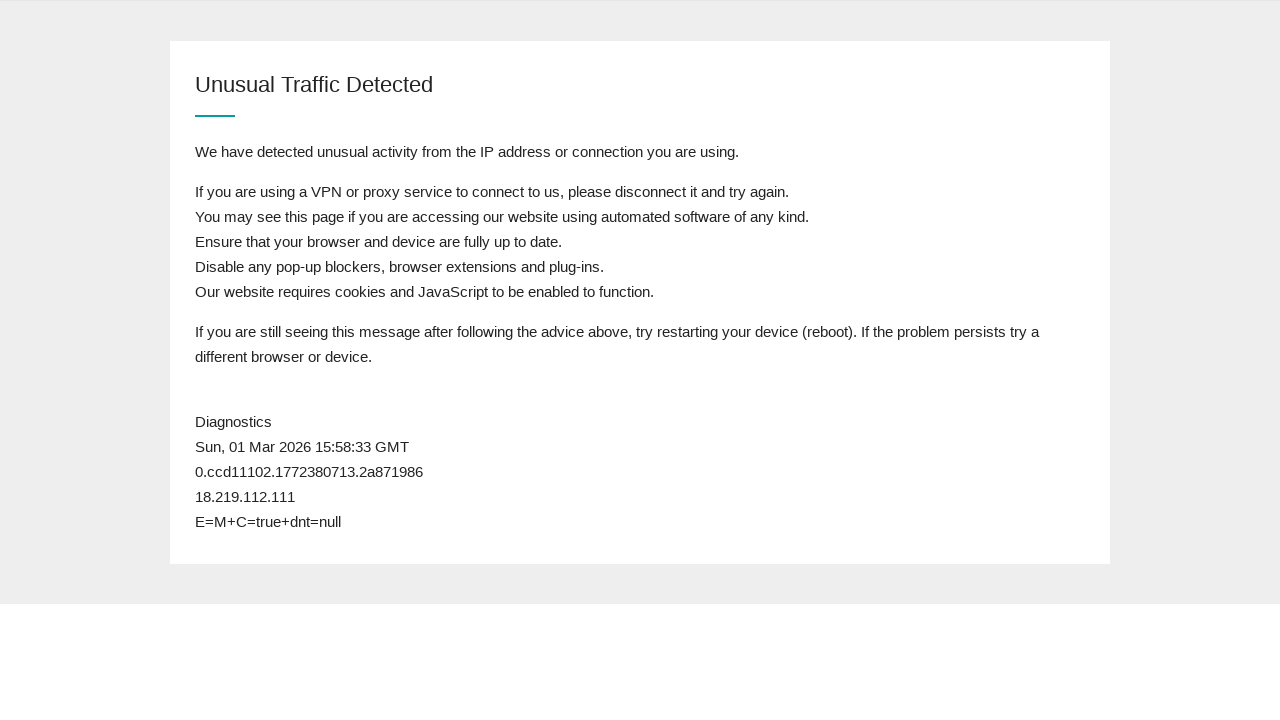

Retrieved page content
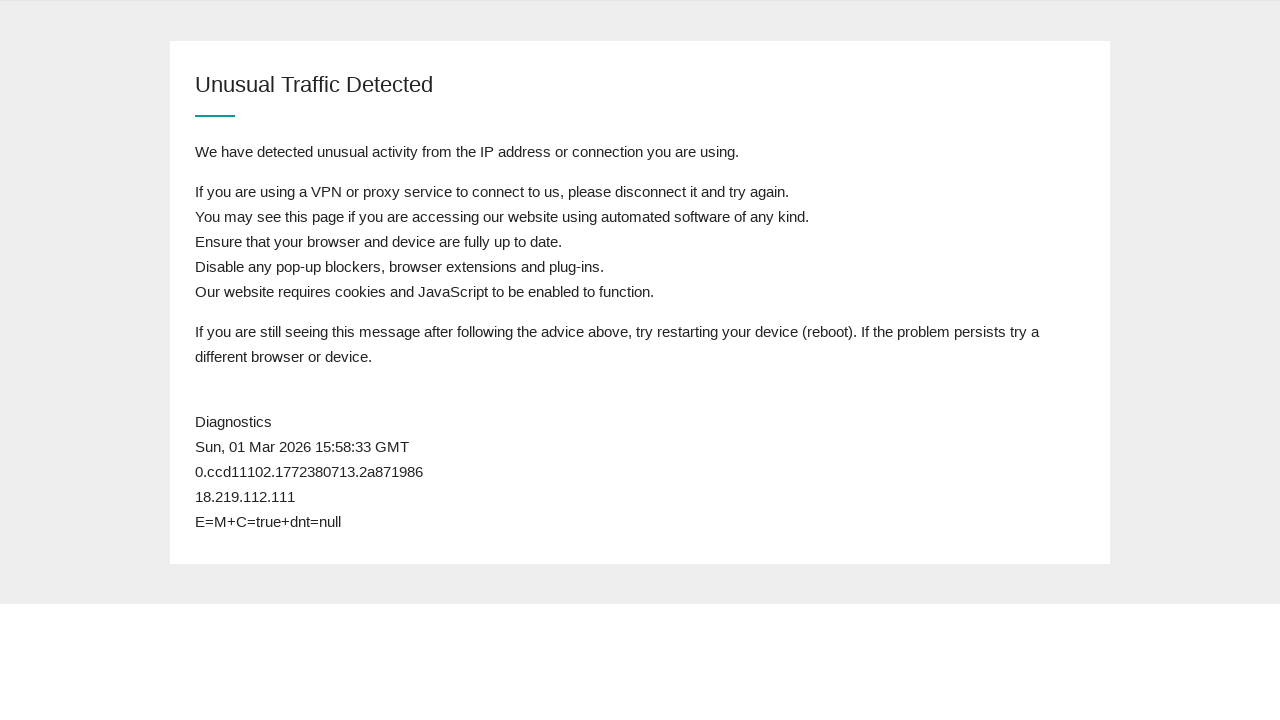

Attempt 5: Still in queue, will refresh again
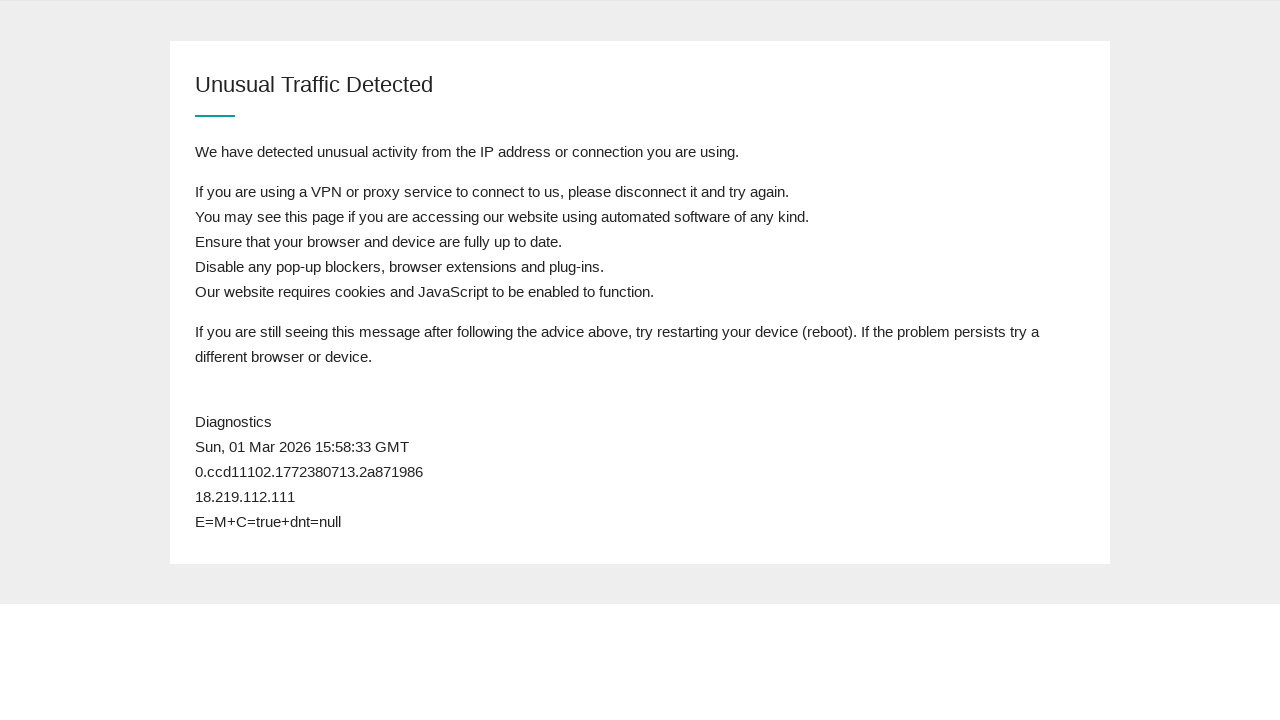

Reloaded page (attempt 6)
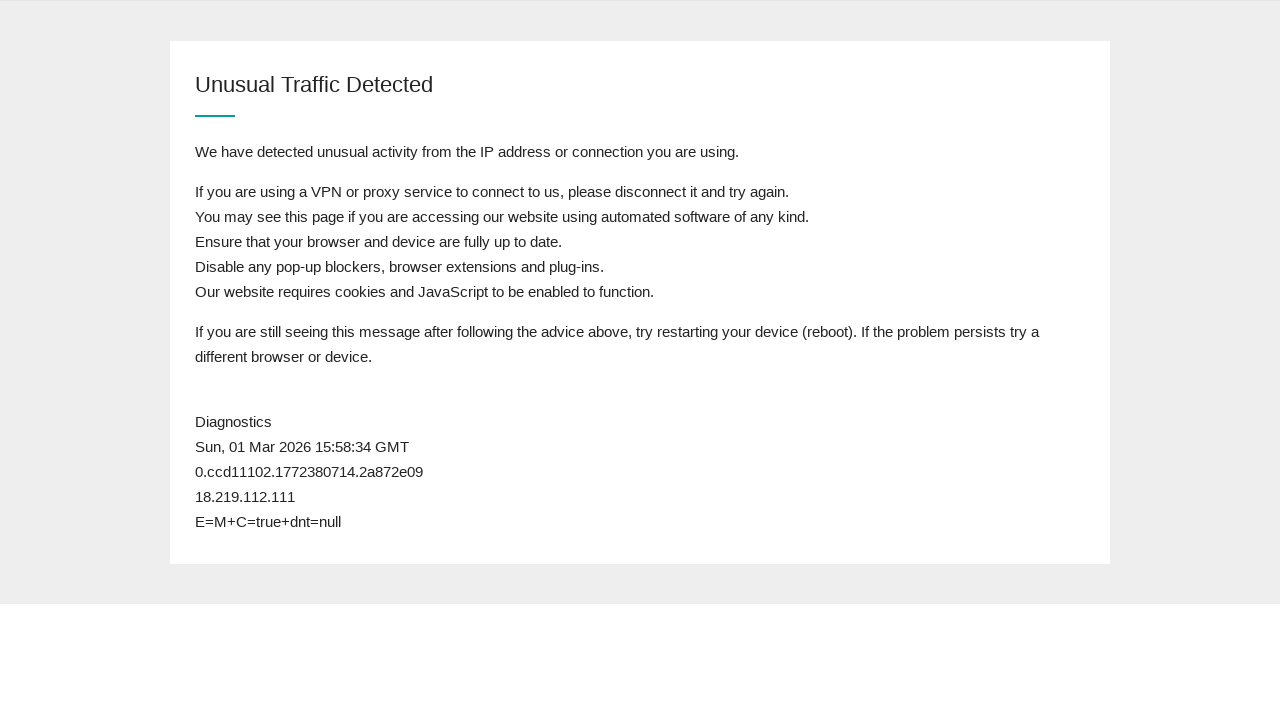

Page body loaded successfully
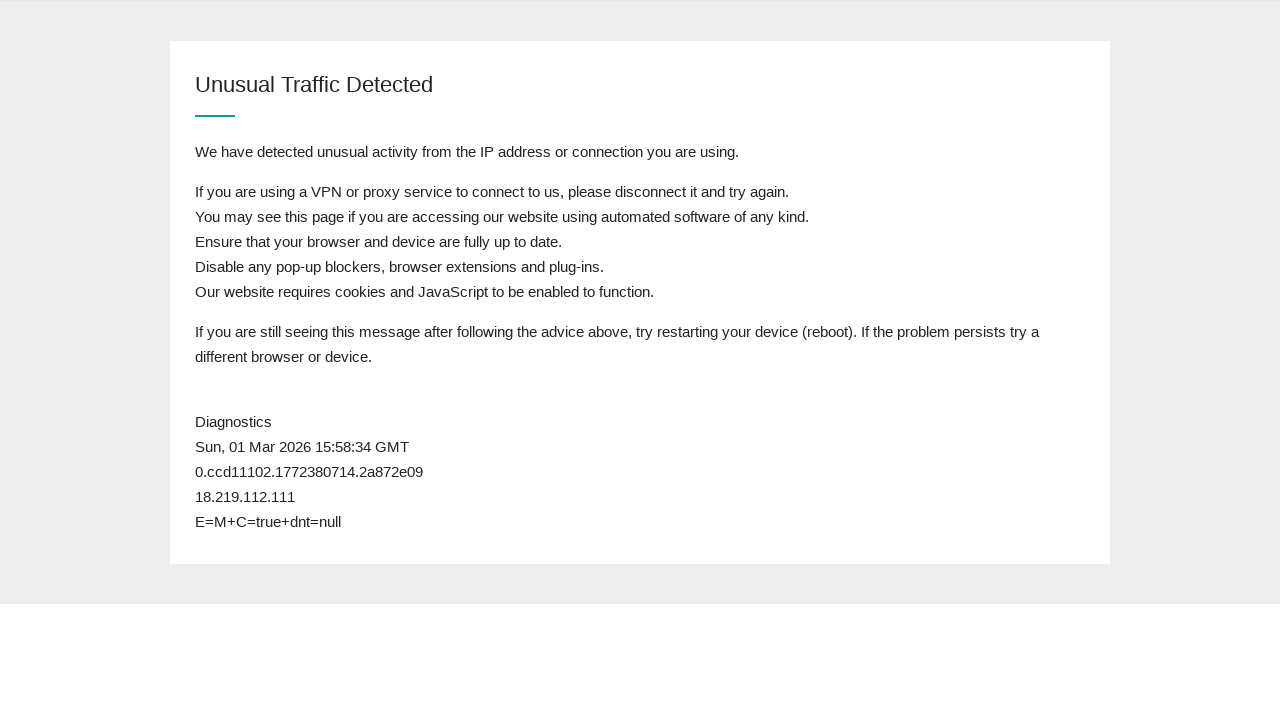

Retrieved page content
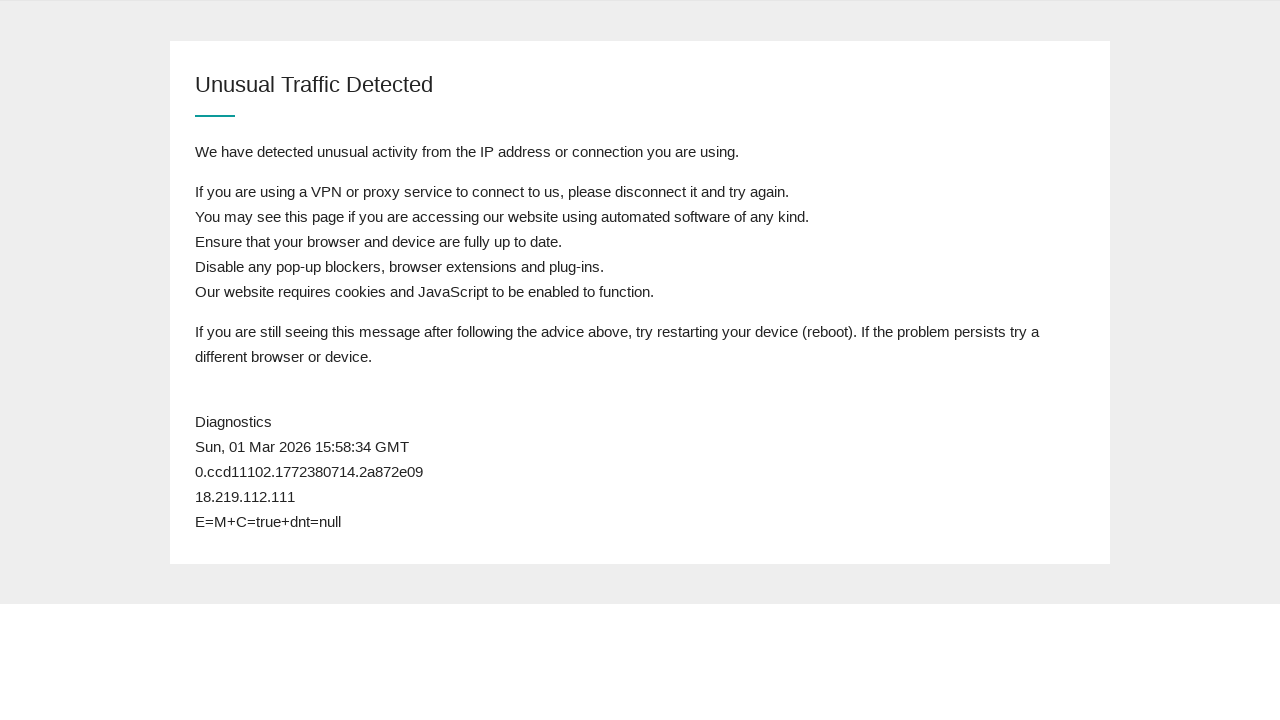

Attempt 6: Still in queue, will refresh again
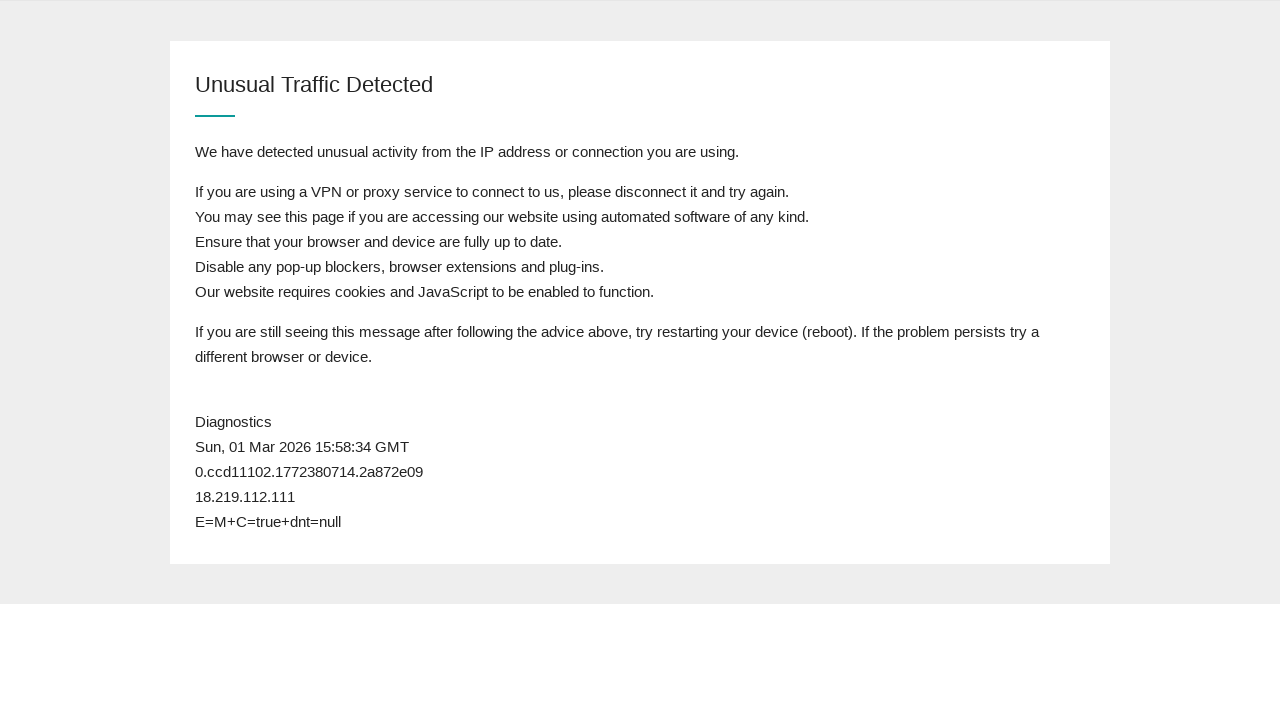

Reloaded page (attempt 7)
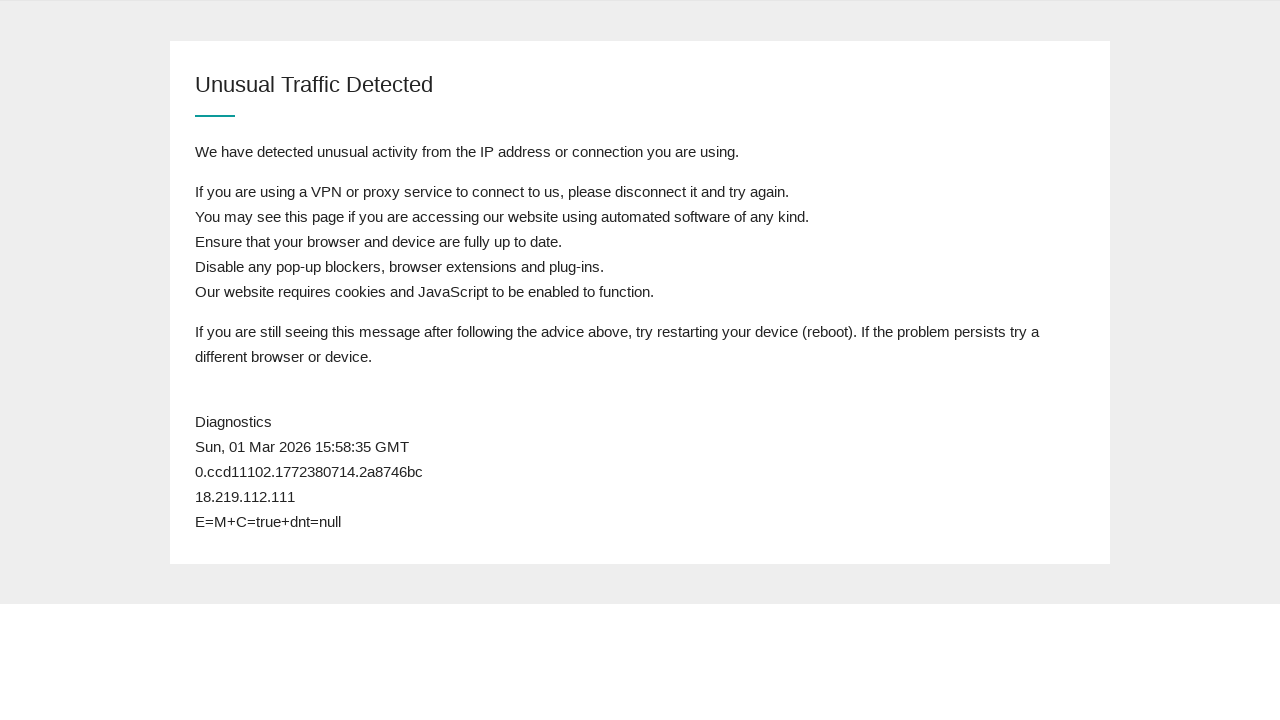

Page body loaded successfully
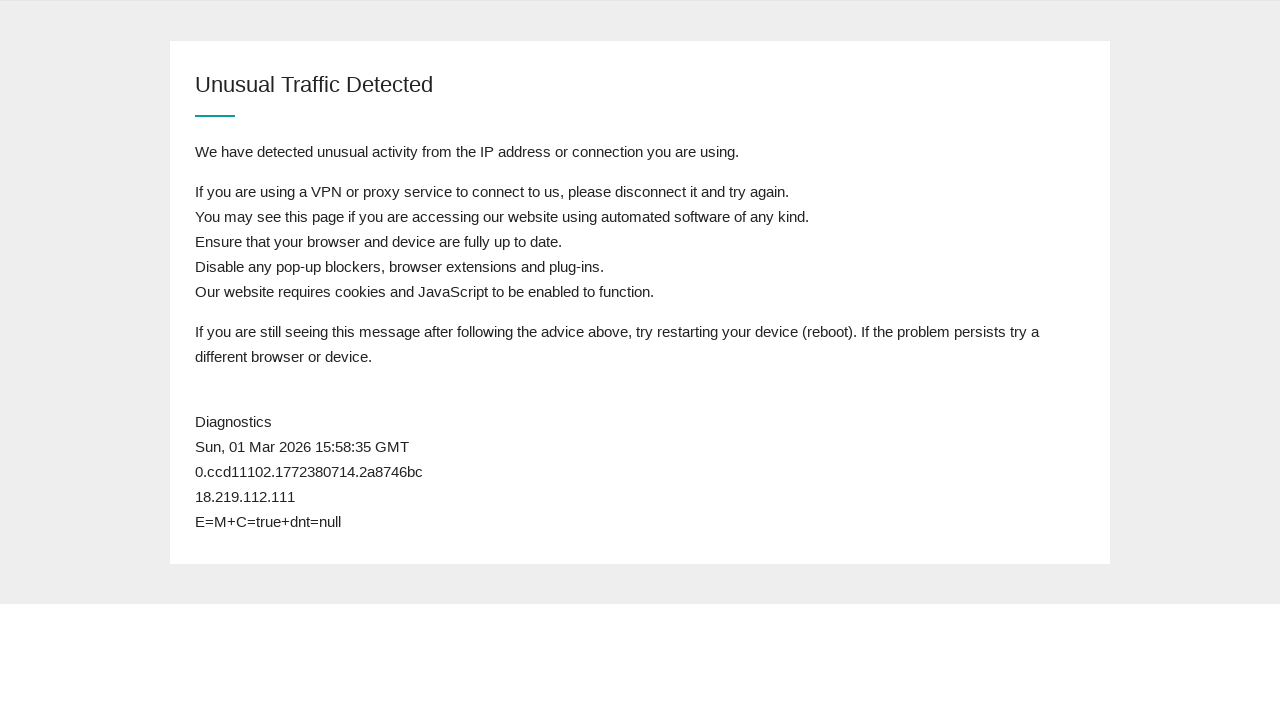

Retrieved page content
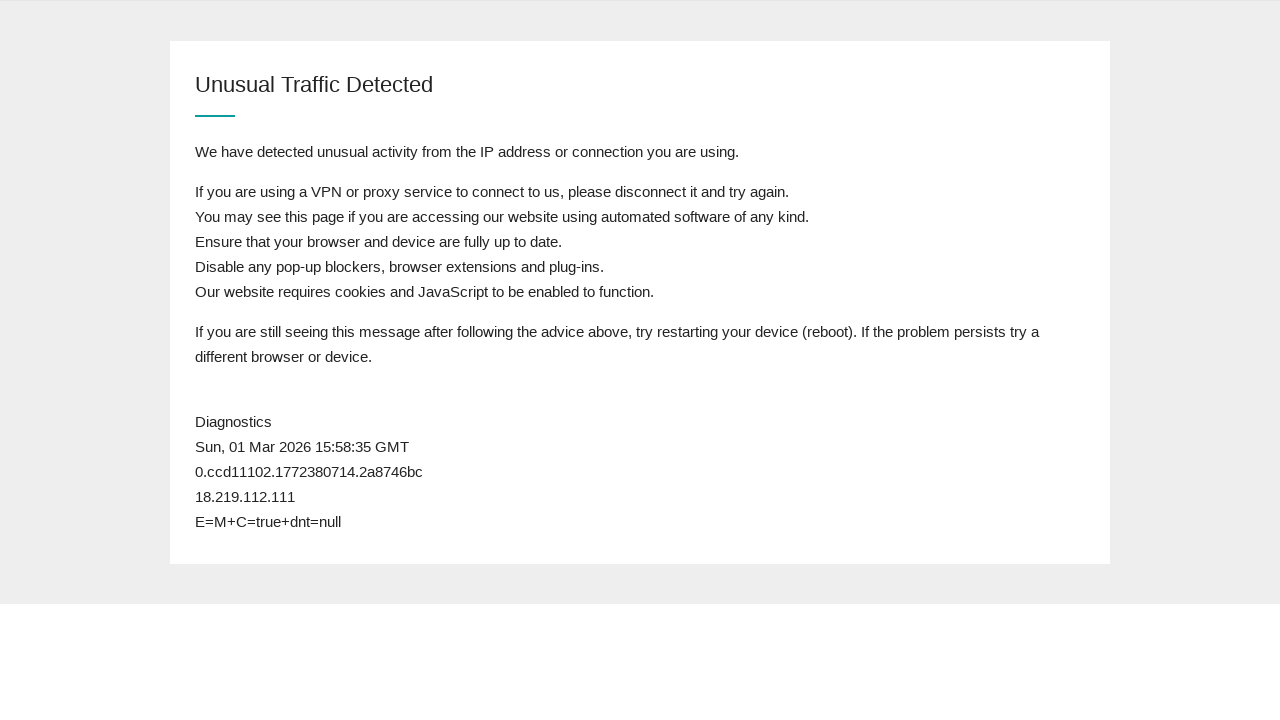

Attempt 7: Still in queue, will refresh again
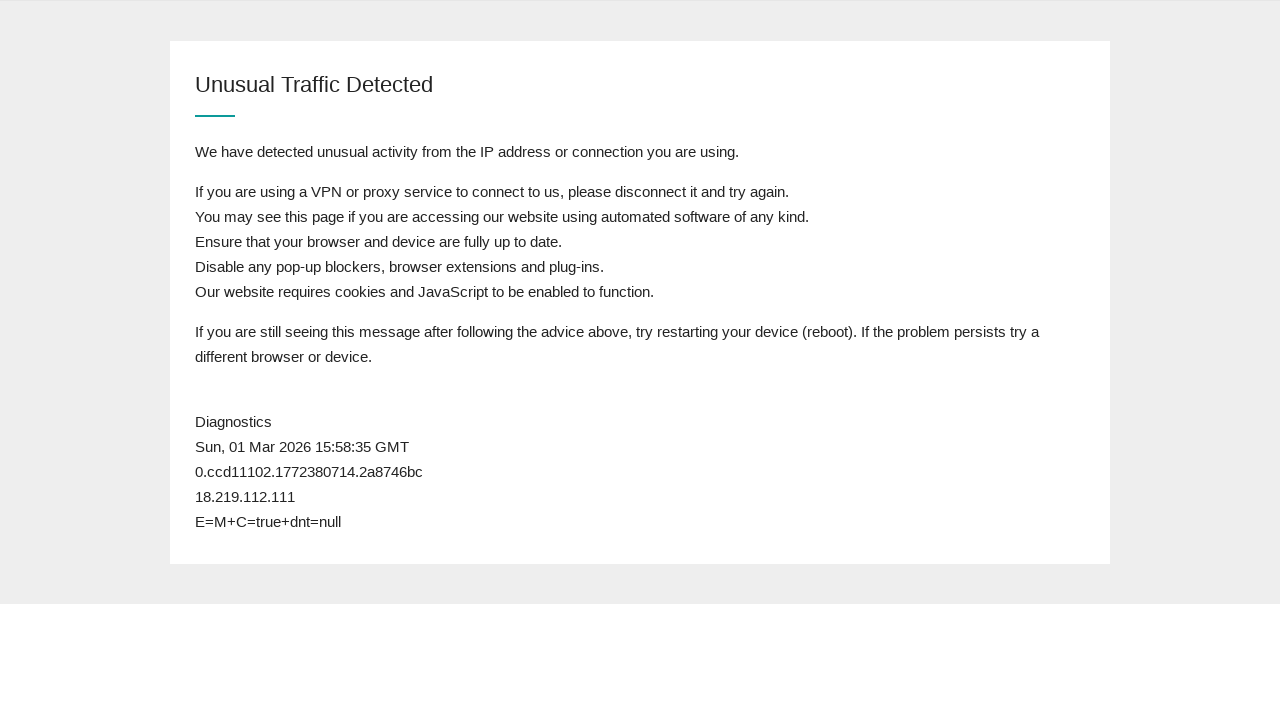

Reloaded page (attempt 8)
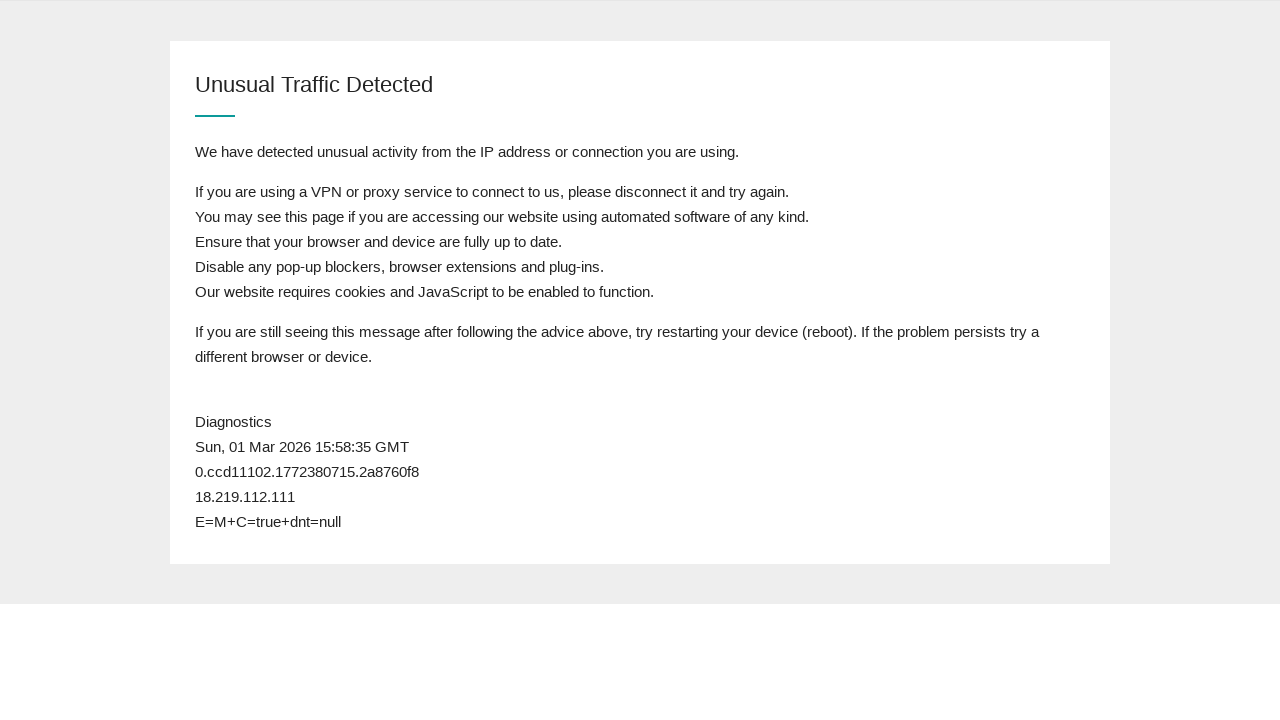

Page body loaded successfully
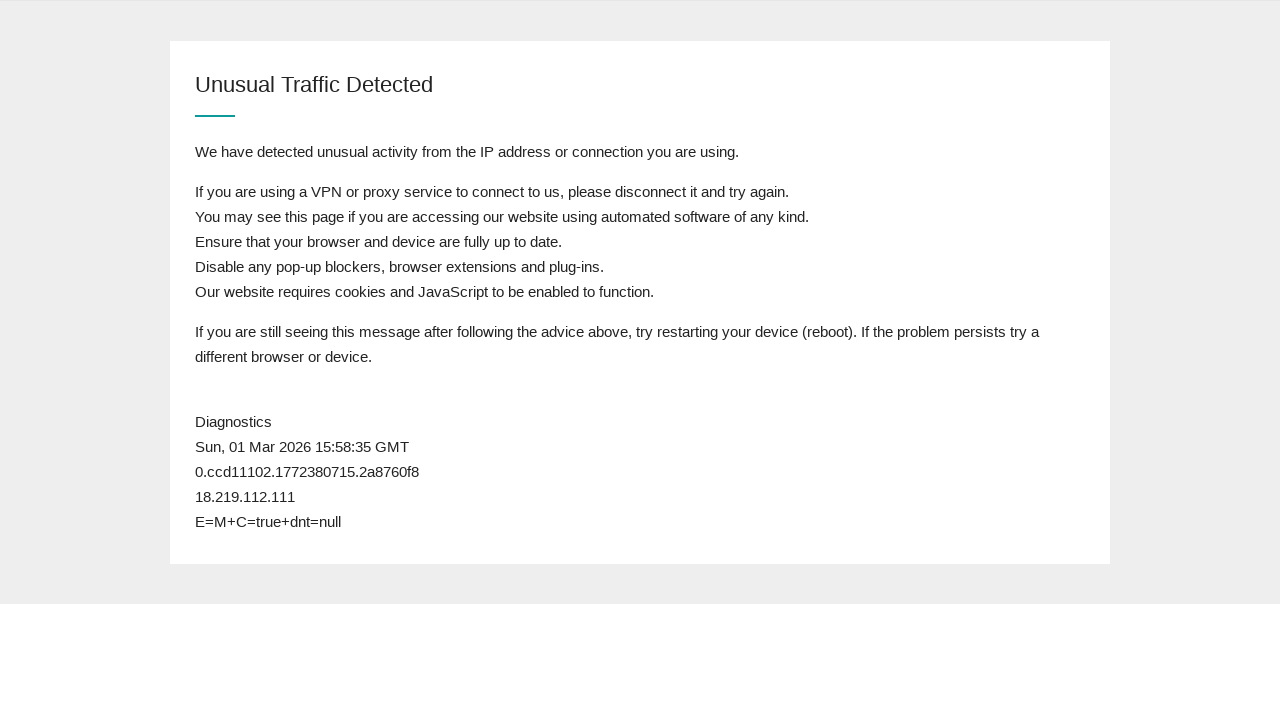

Retrieved page content
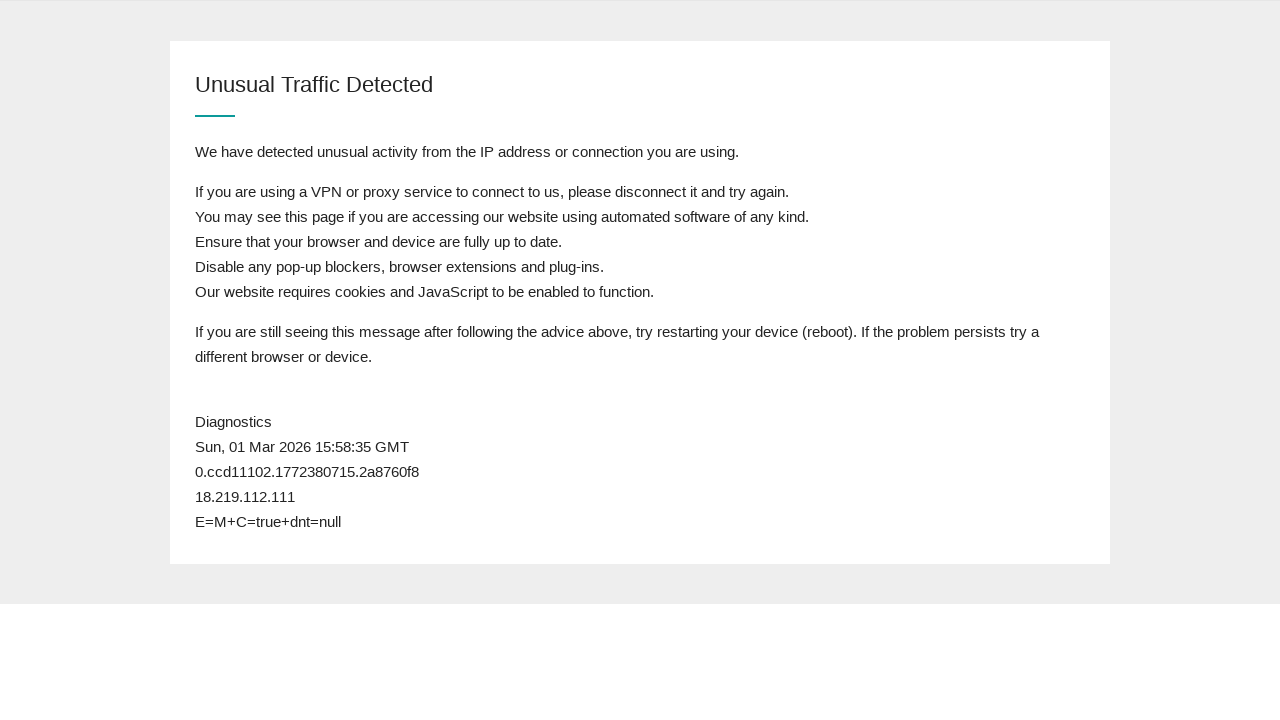

Attempt 8: Still in queue, will refresh again
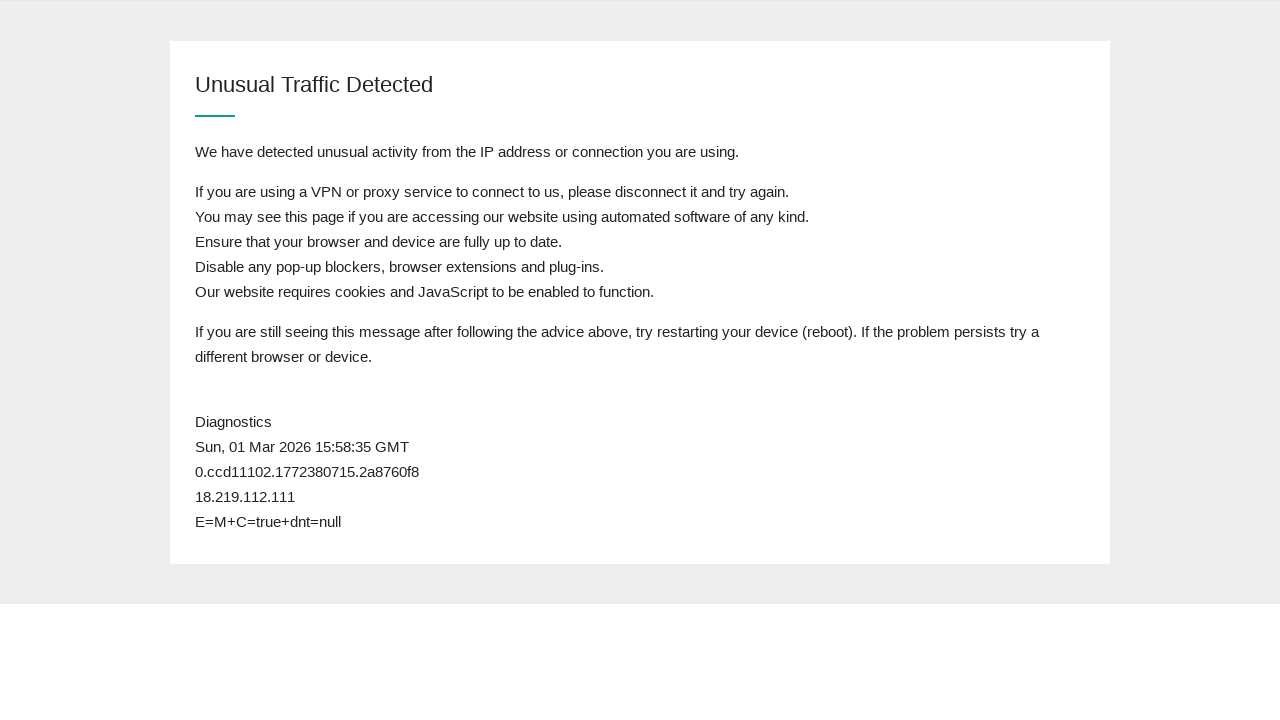

Reloaded page (attempt 9)
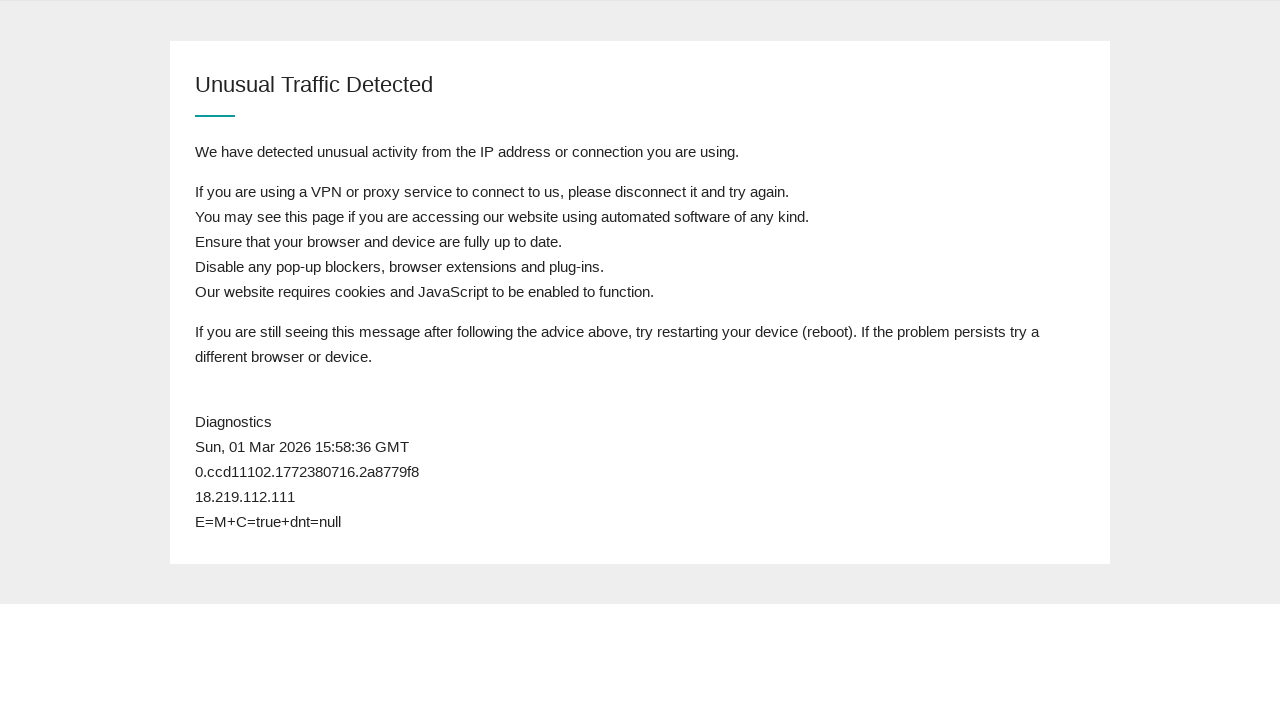

Page body loaded successfully
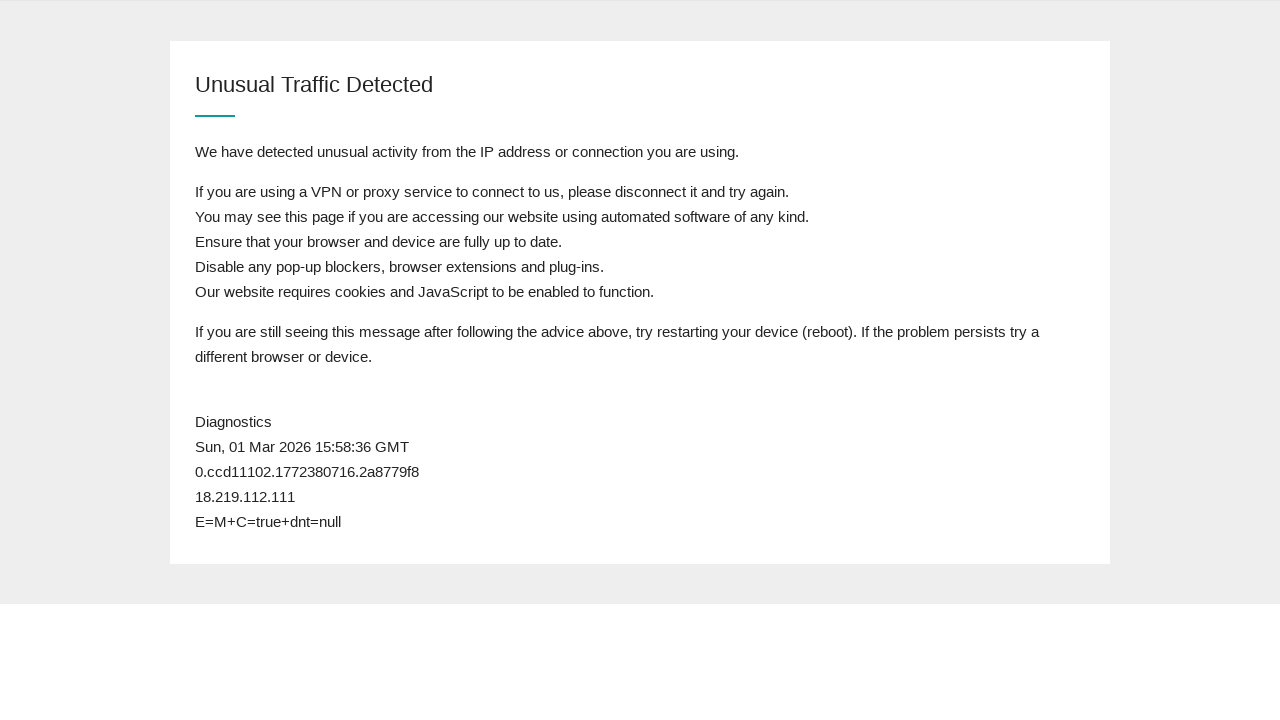

Retrieved page content
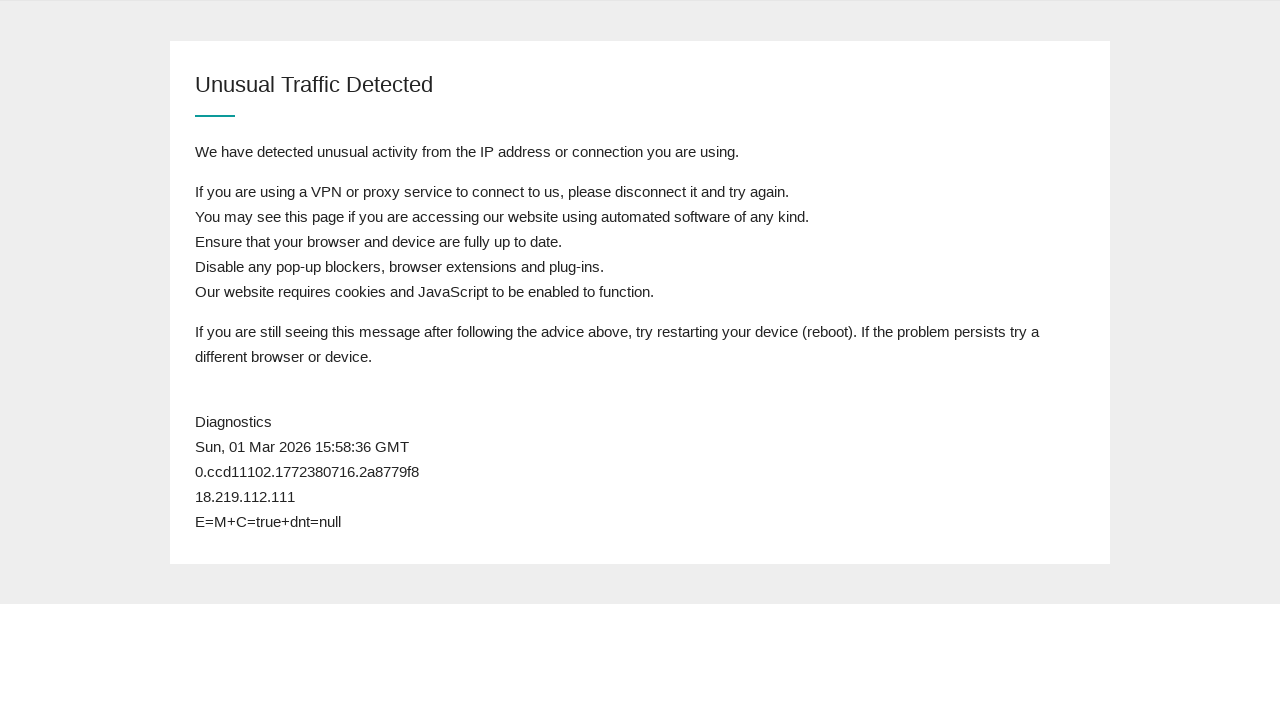

Attempt 9: Still in queue, will refresh again
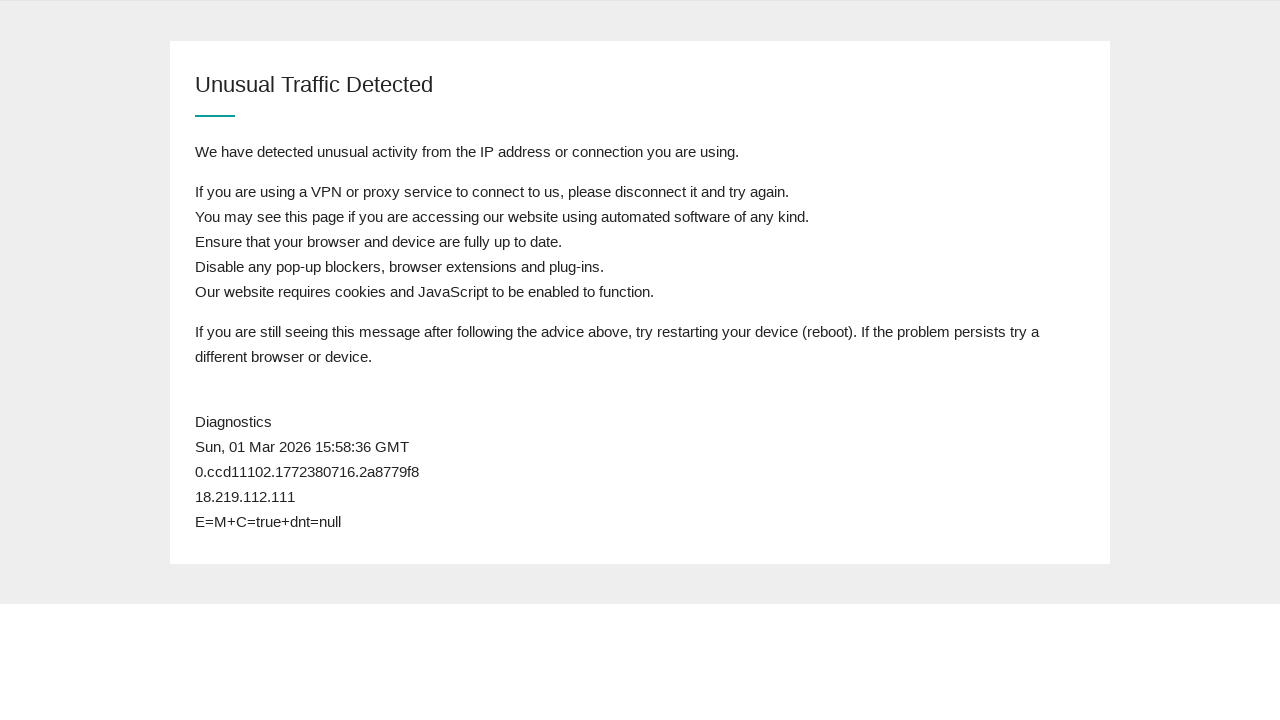

Reloaded page (attempt 10)
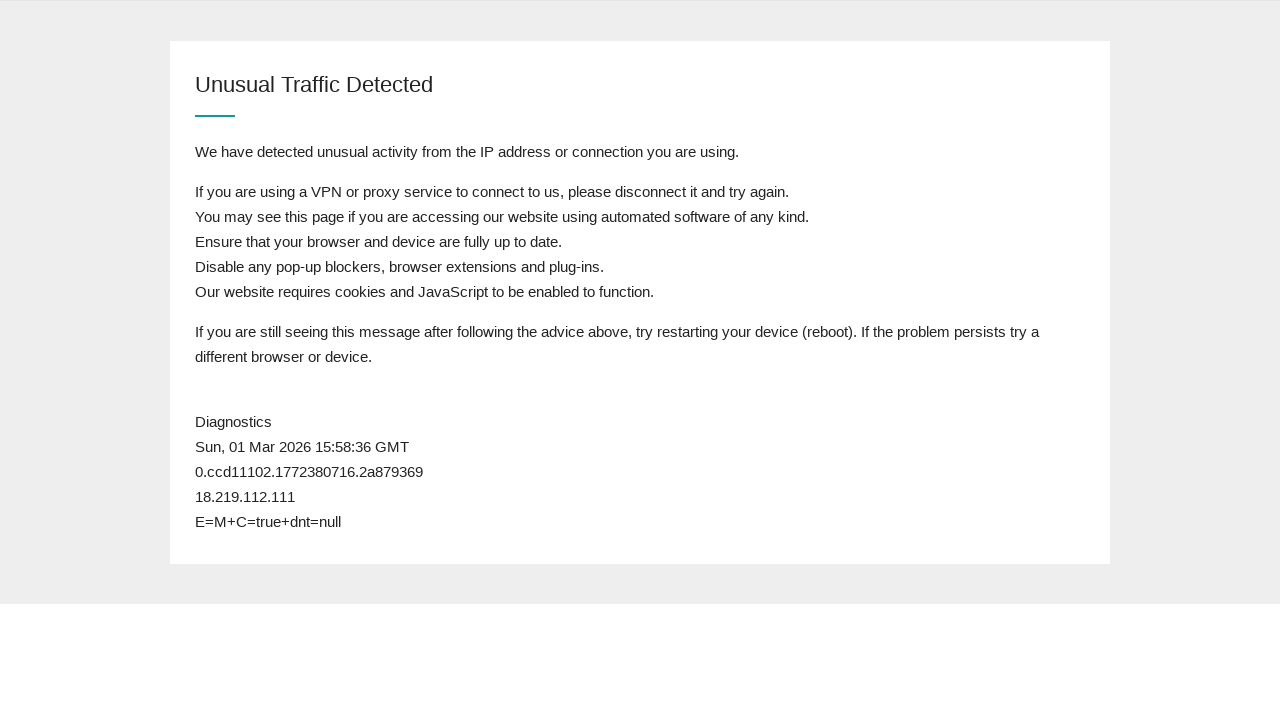

Page body loaded successfully
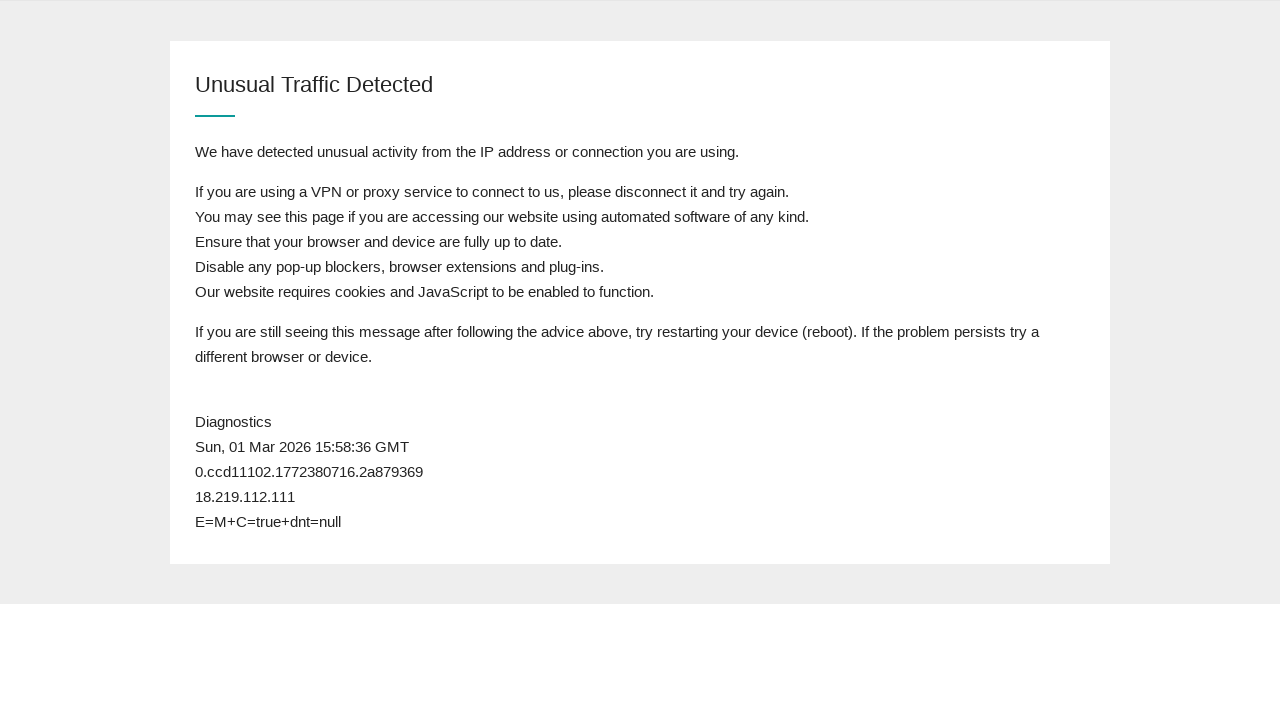

Retrieved page content
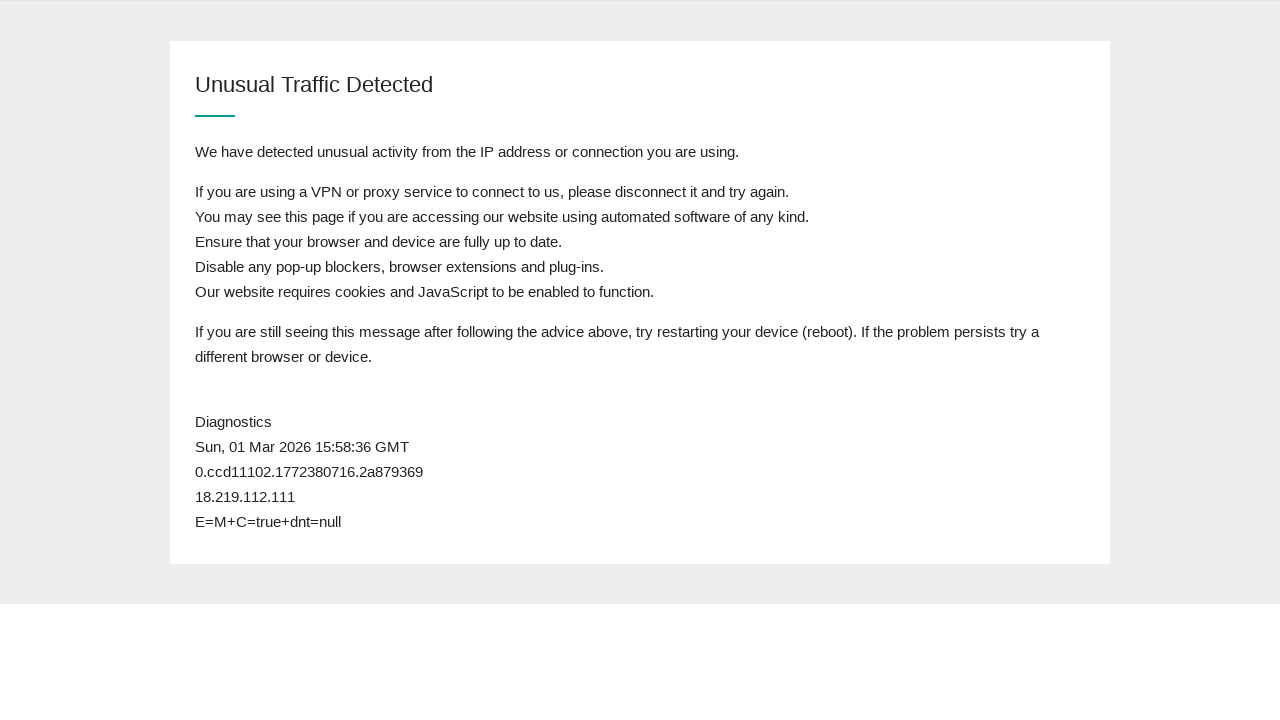

Attempt 10: Still in queue, will refresh again
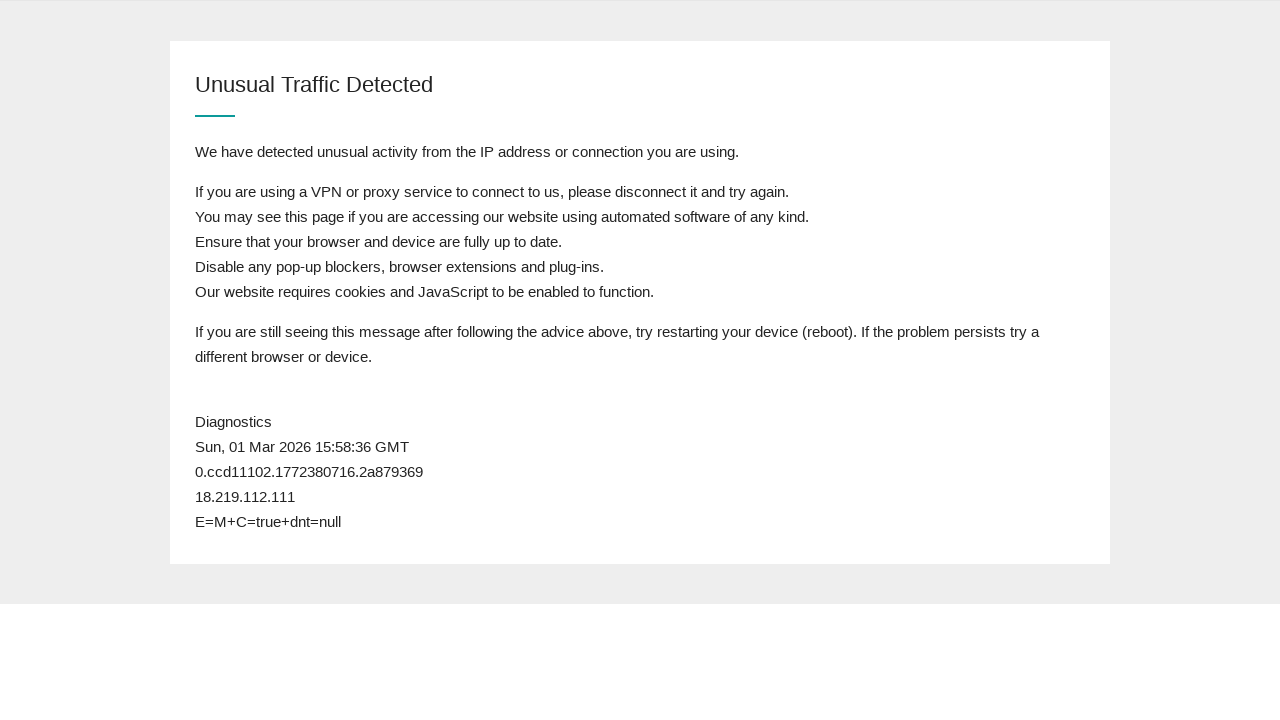

Reloaded page (attempt 11)
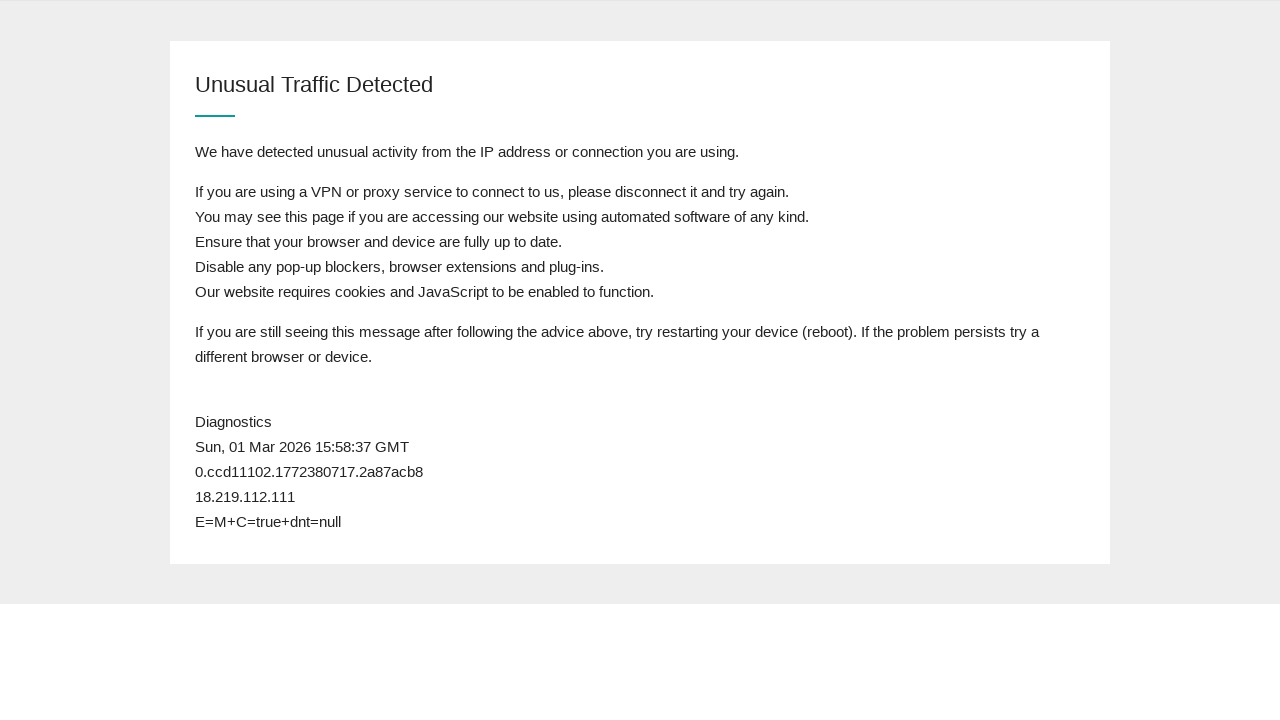

Page body loaded successfully
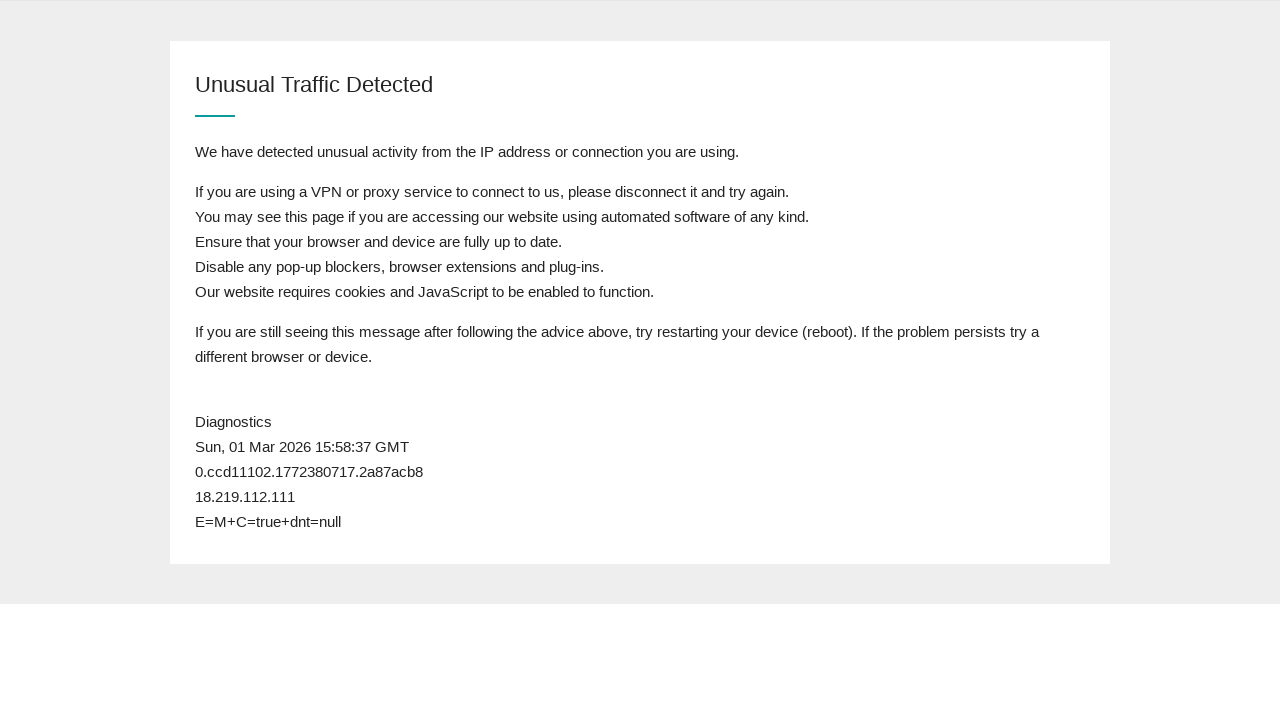

Retrieved page content
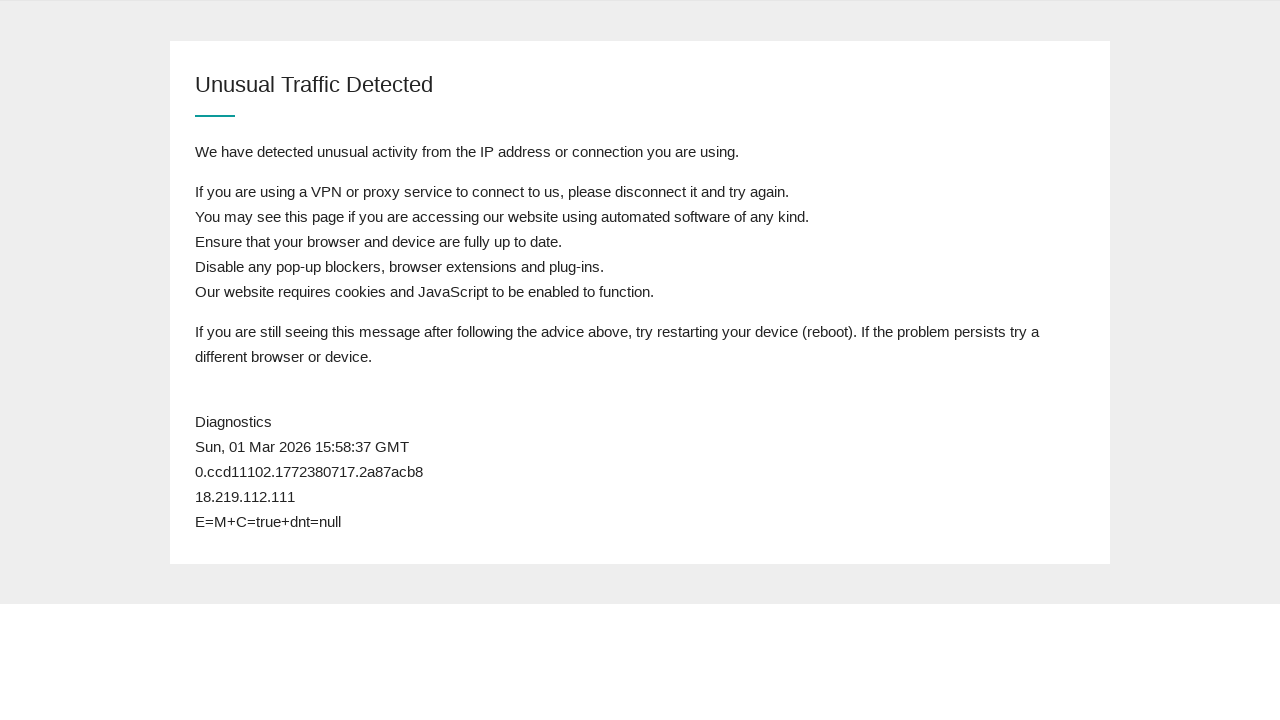

Attempt 11: Still in queue, will refresh again
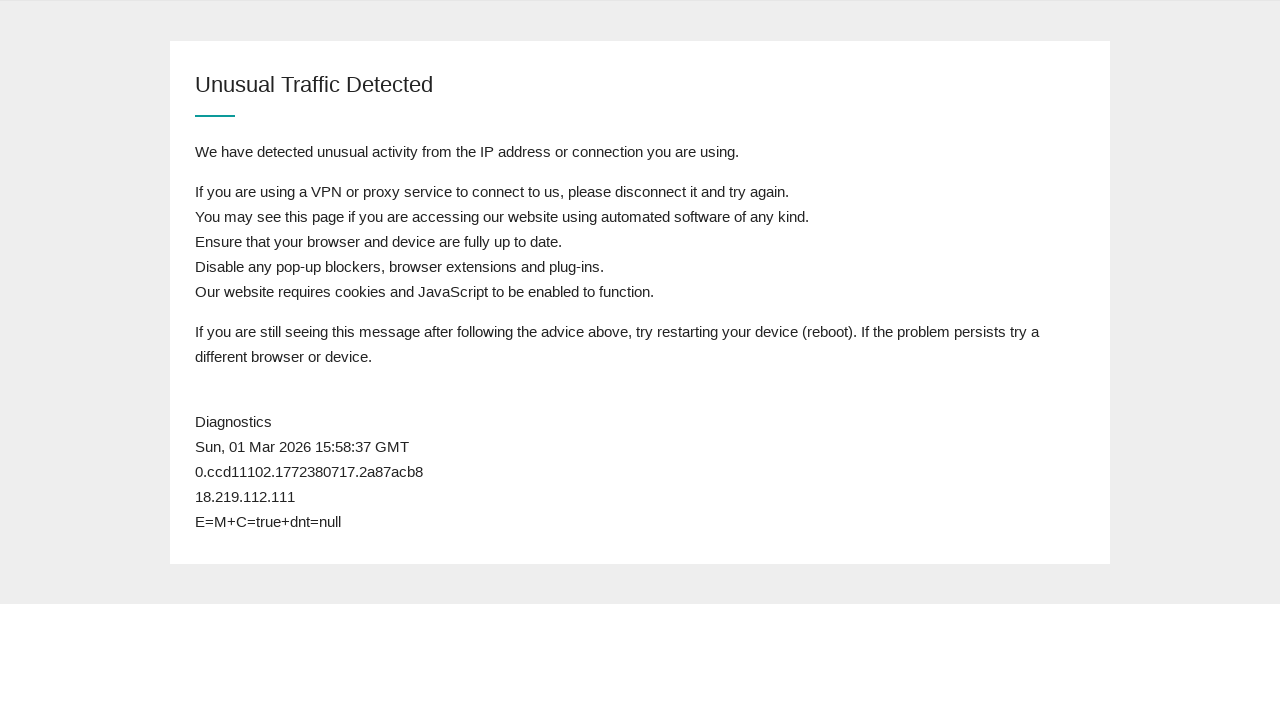

Reloaded page (attempt 12)
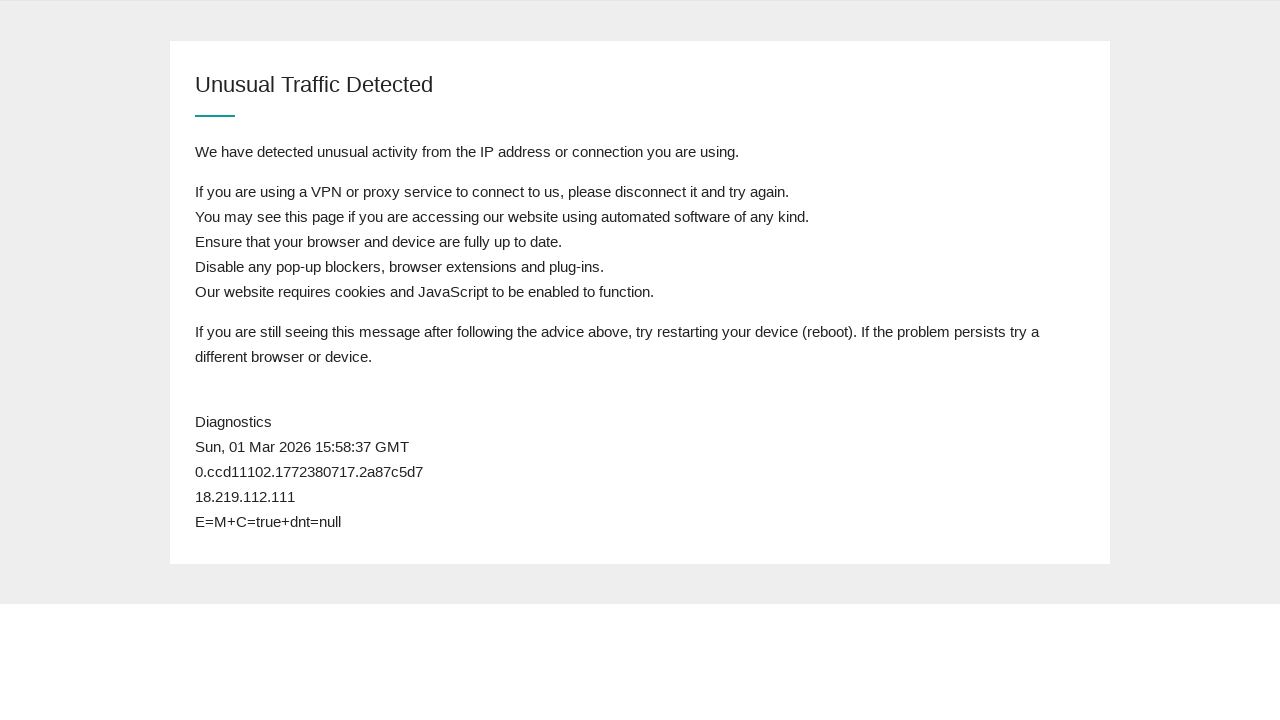

Page body loaded successfully
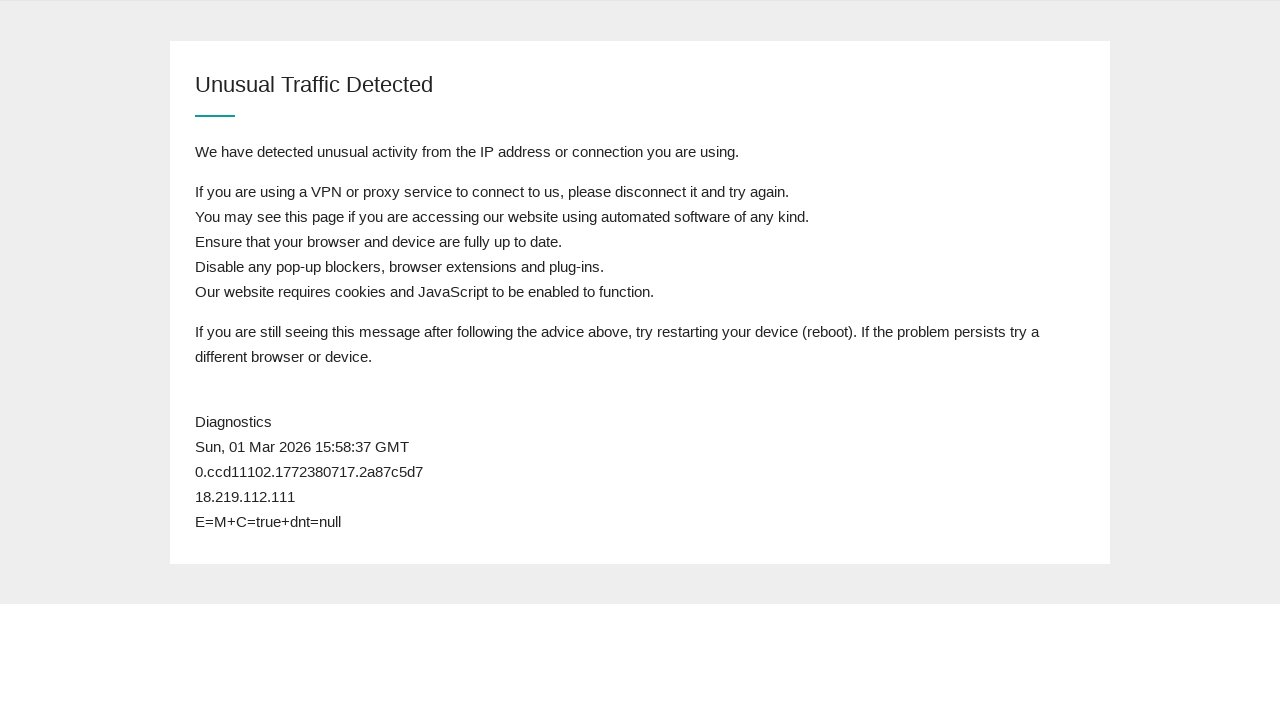

Retrieved page content
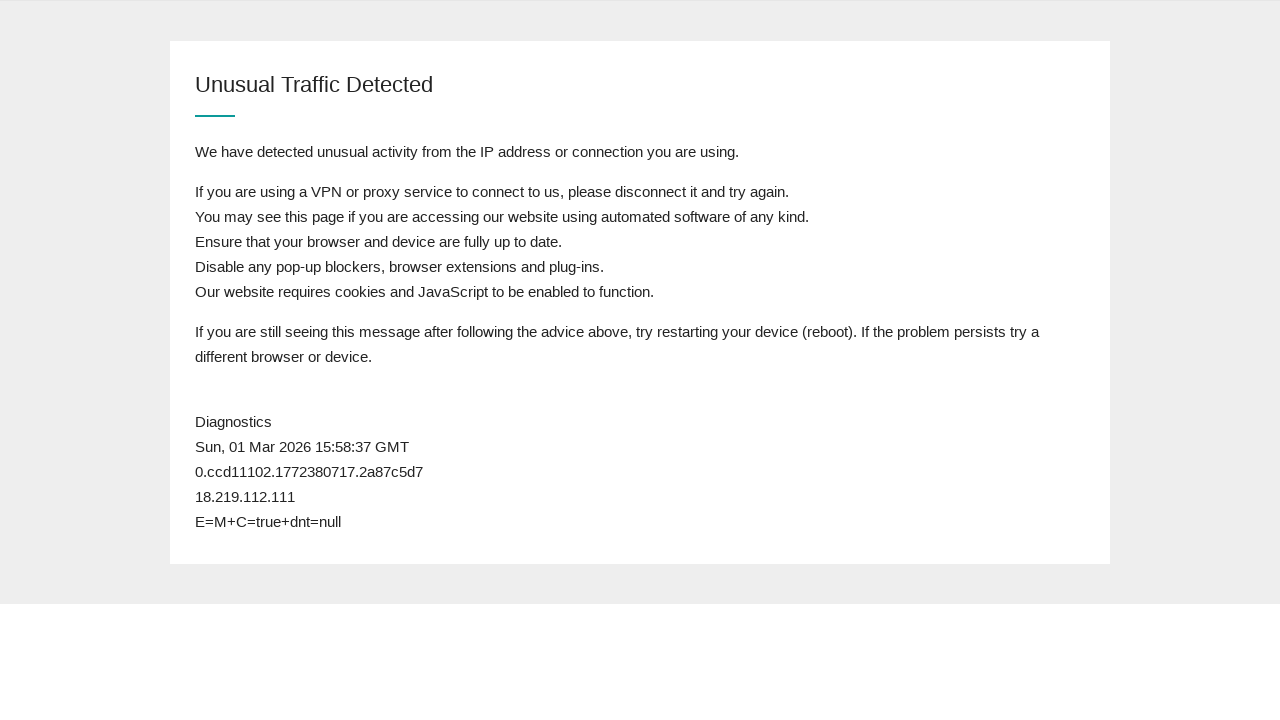

Attempt 12: Still in queue, will refresh again
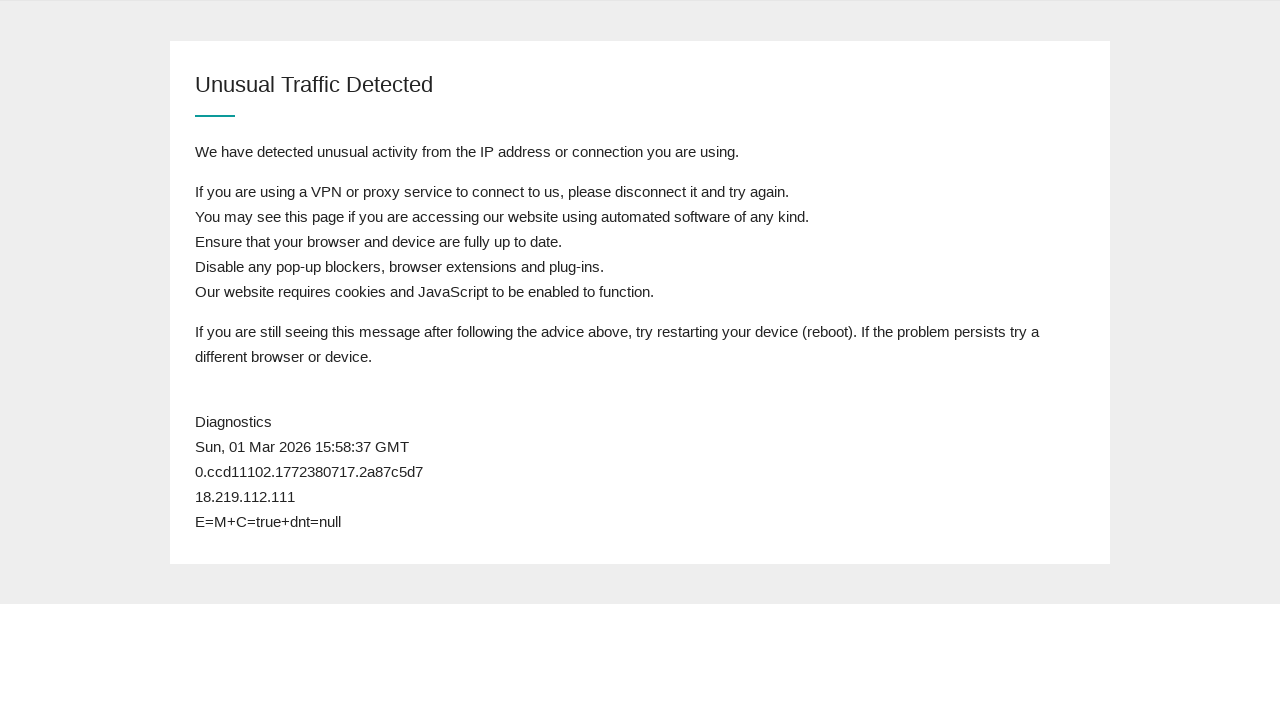

Reloaded page (attempt 13)
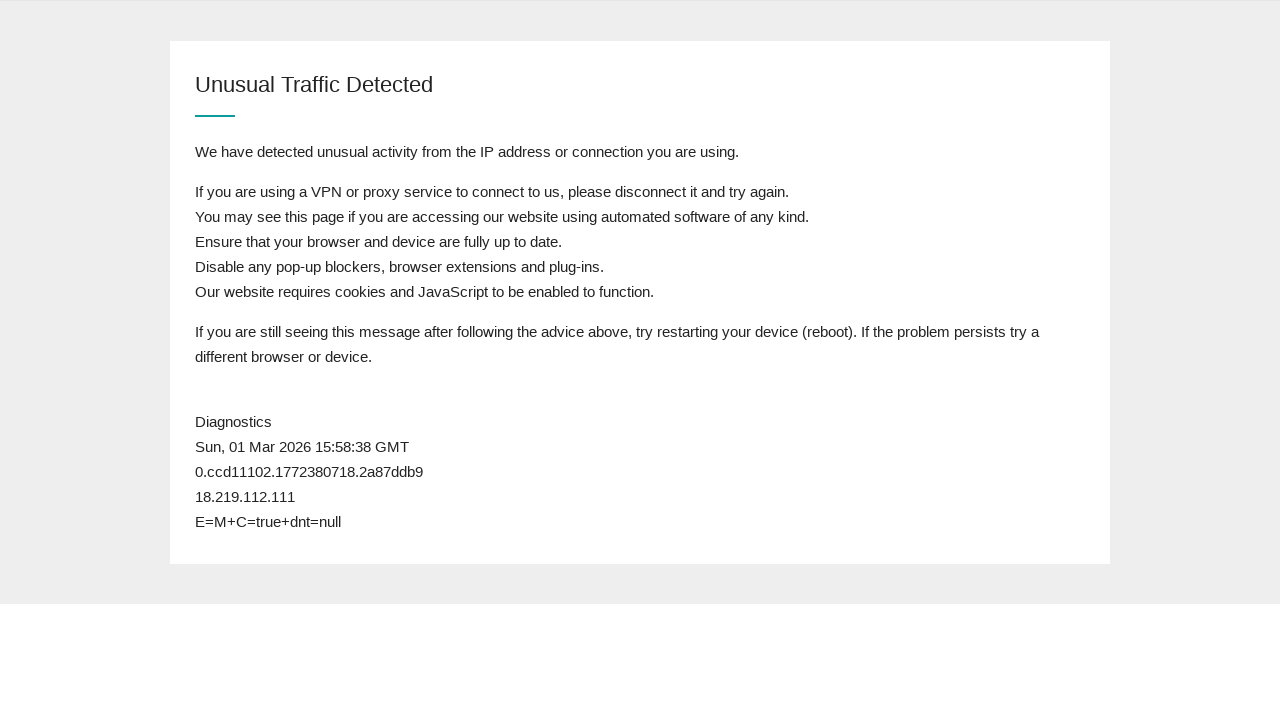

Page body loaded successfully
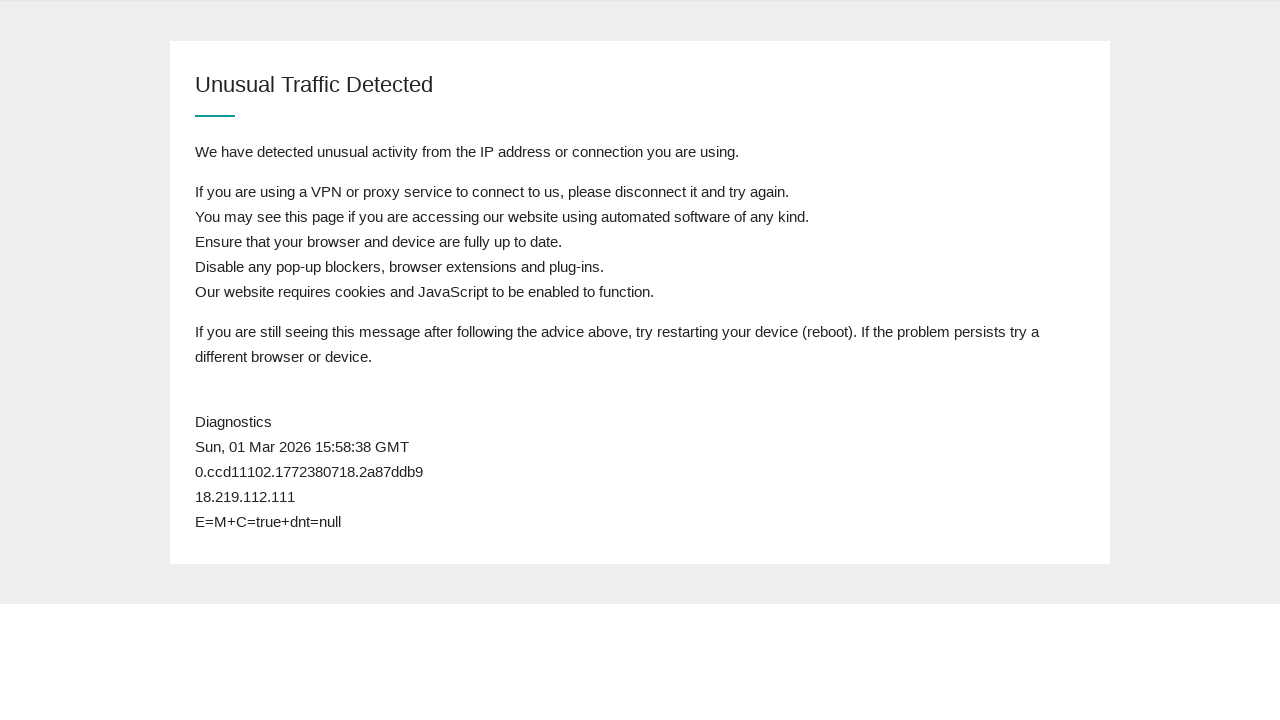

Retrieved page content
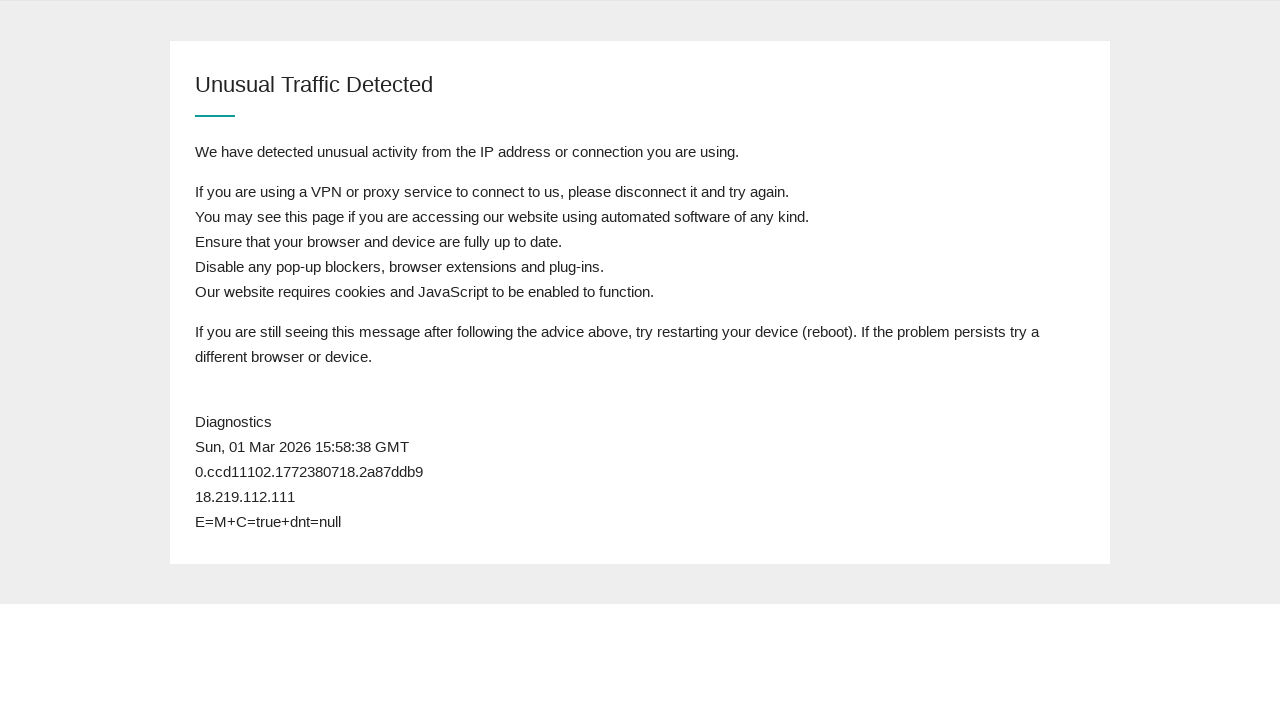

Attempt 13: Still in queue, will refresh again
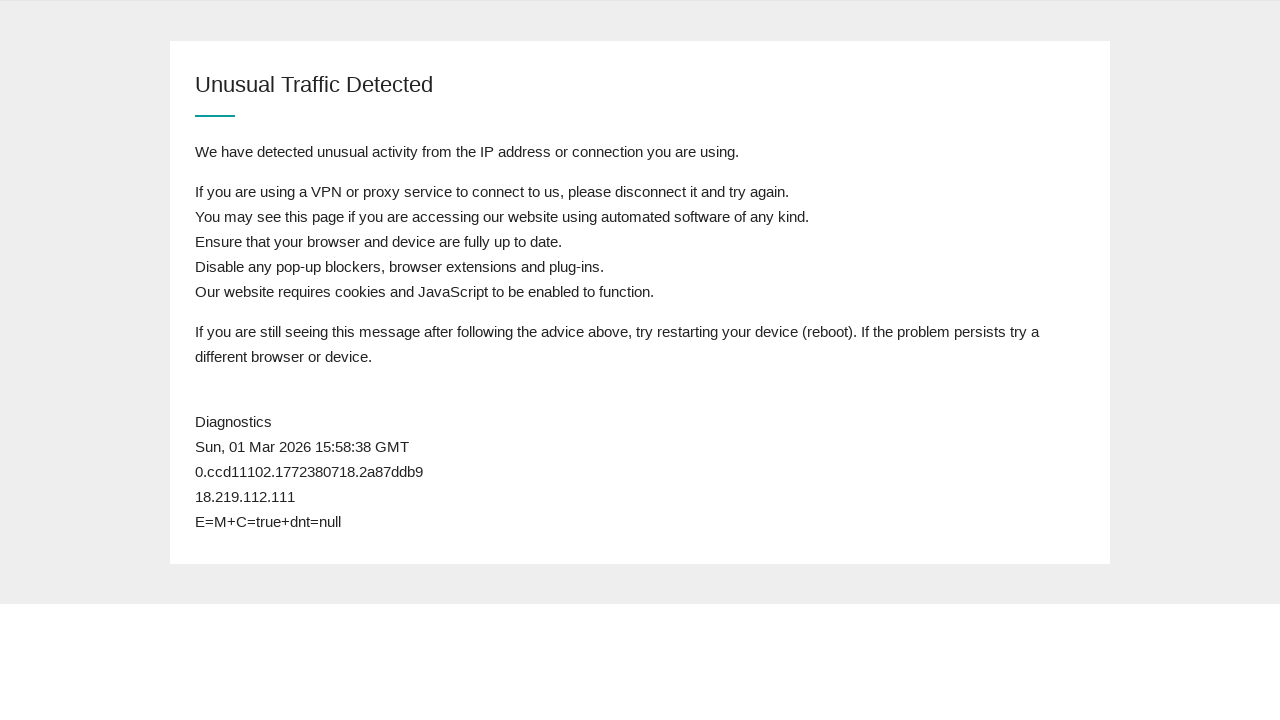

Reloaded page (attempt 14)
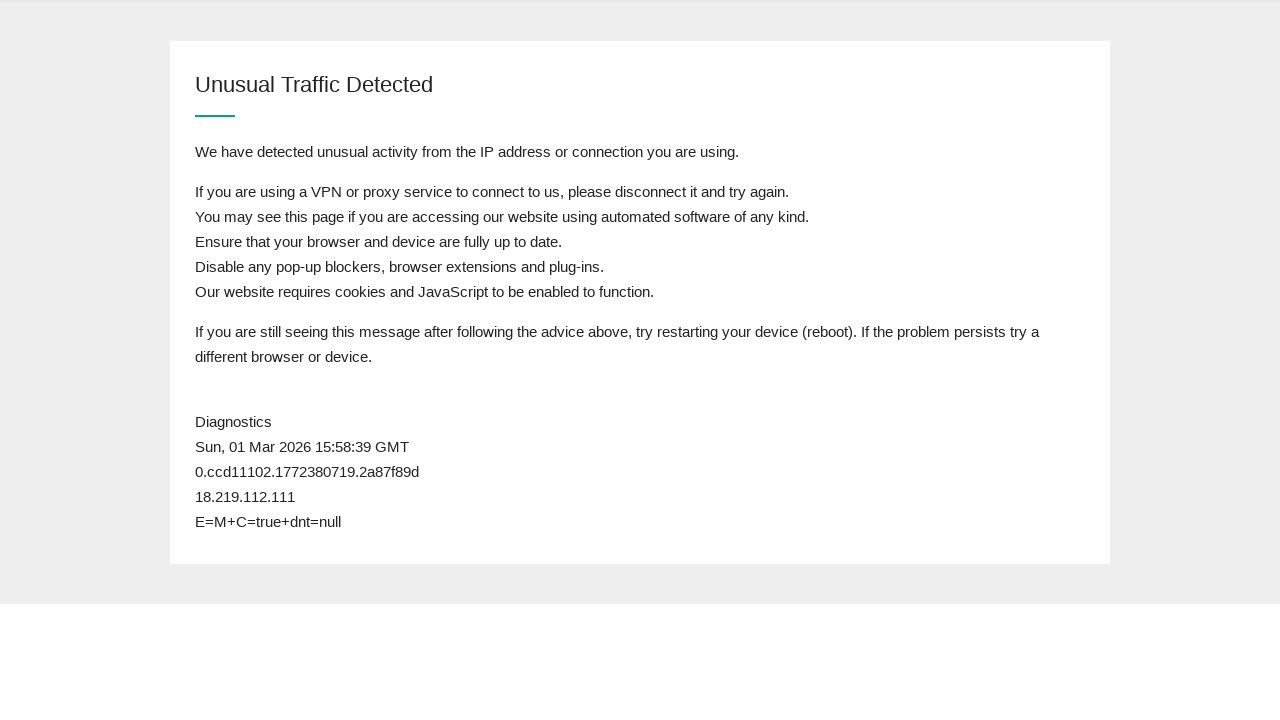

Page body loaded successfully
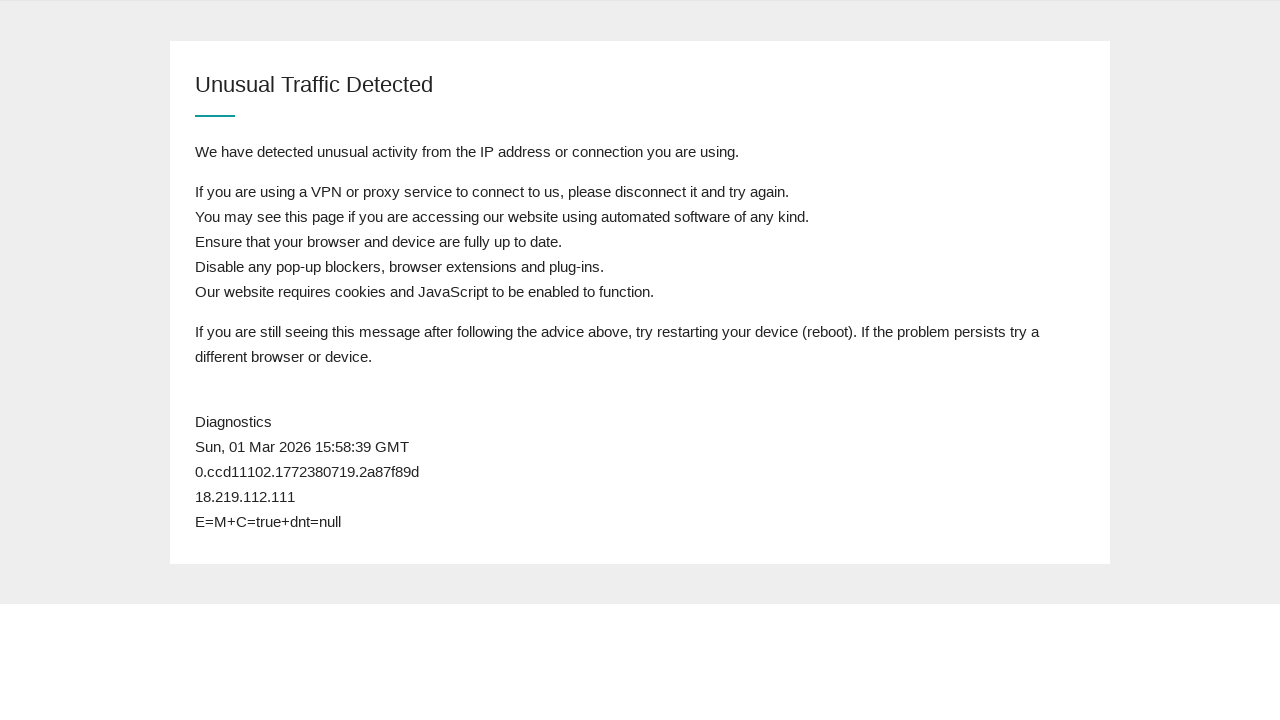

Retrieved page content
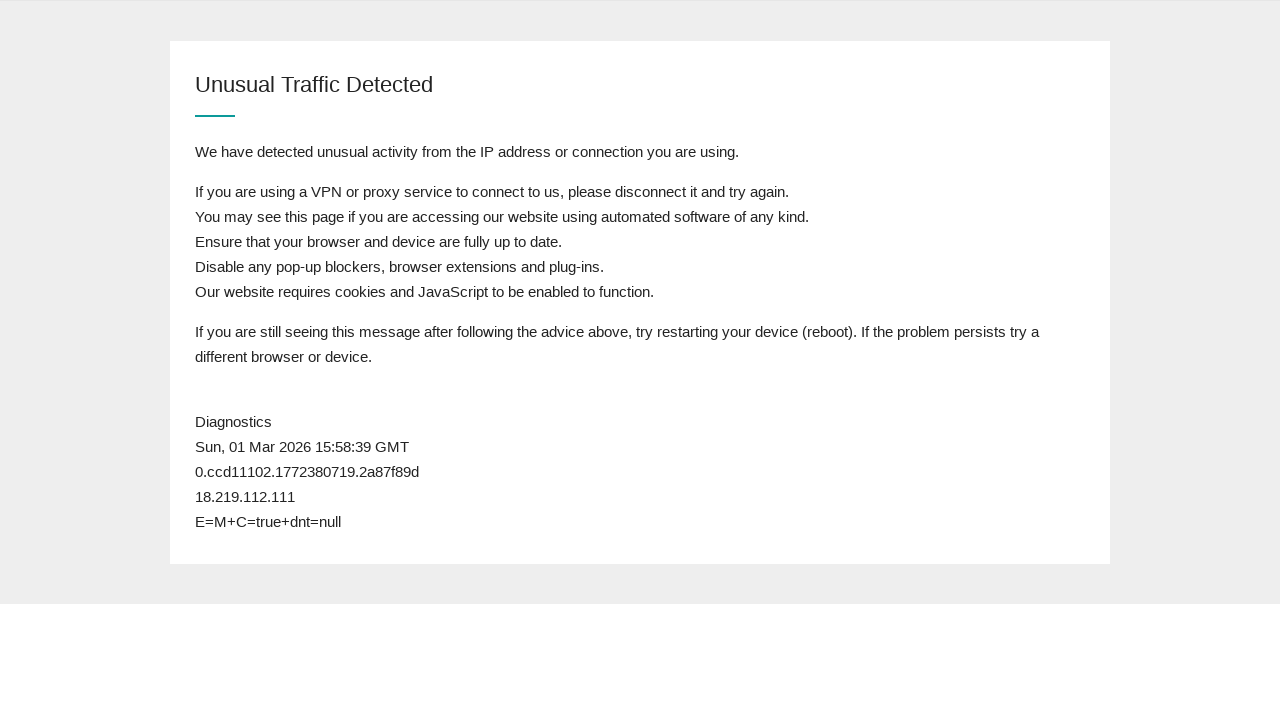

Attempt 14: Still in queue, will refresh again
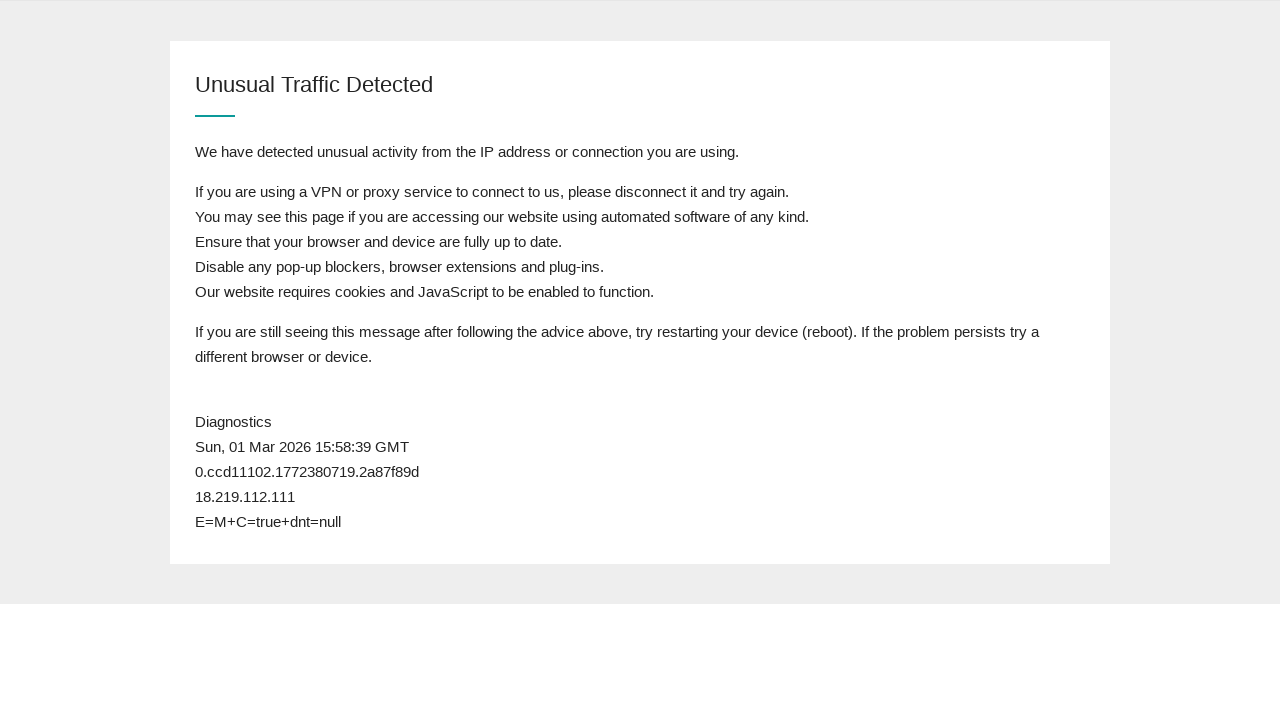

Reloaded page (attempt 15)
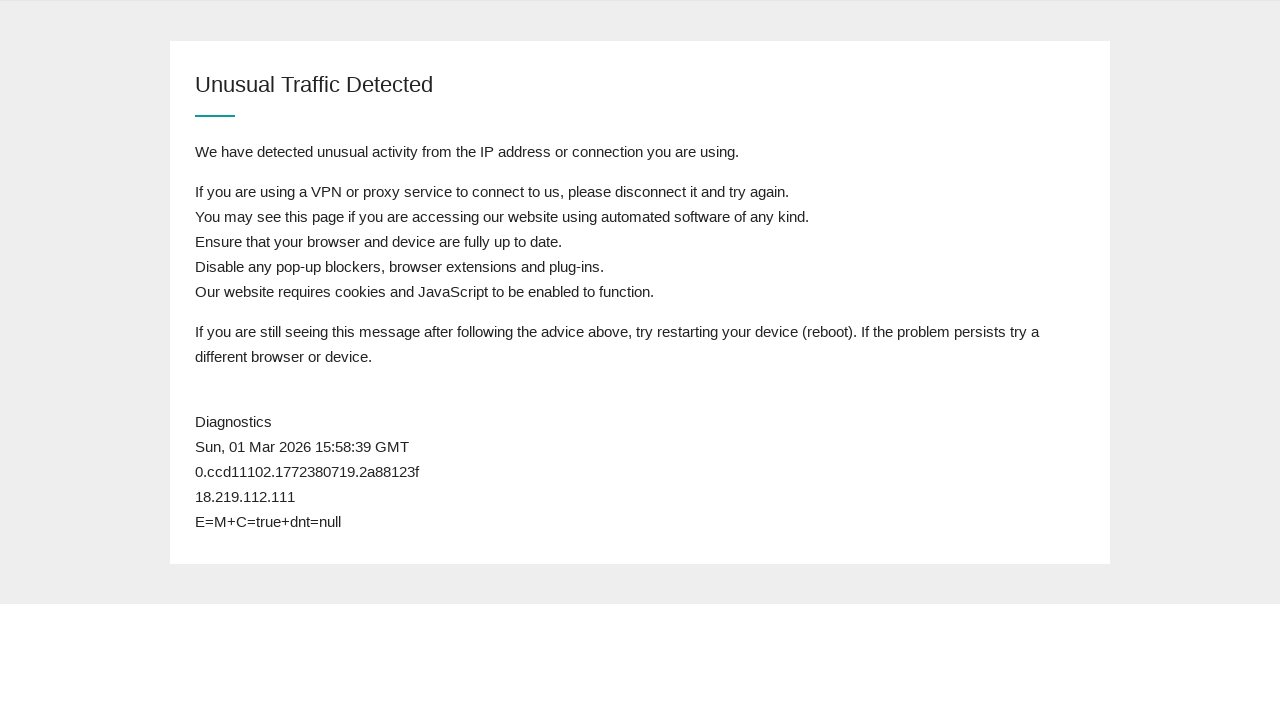

Page body loaded successfully
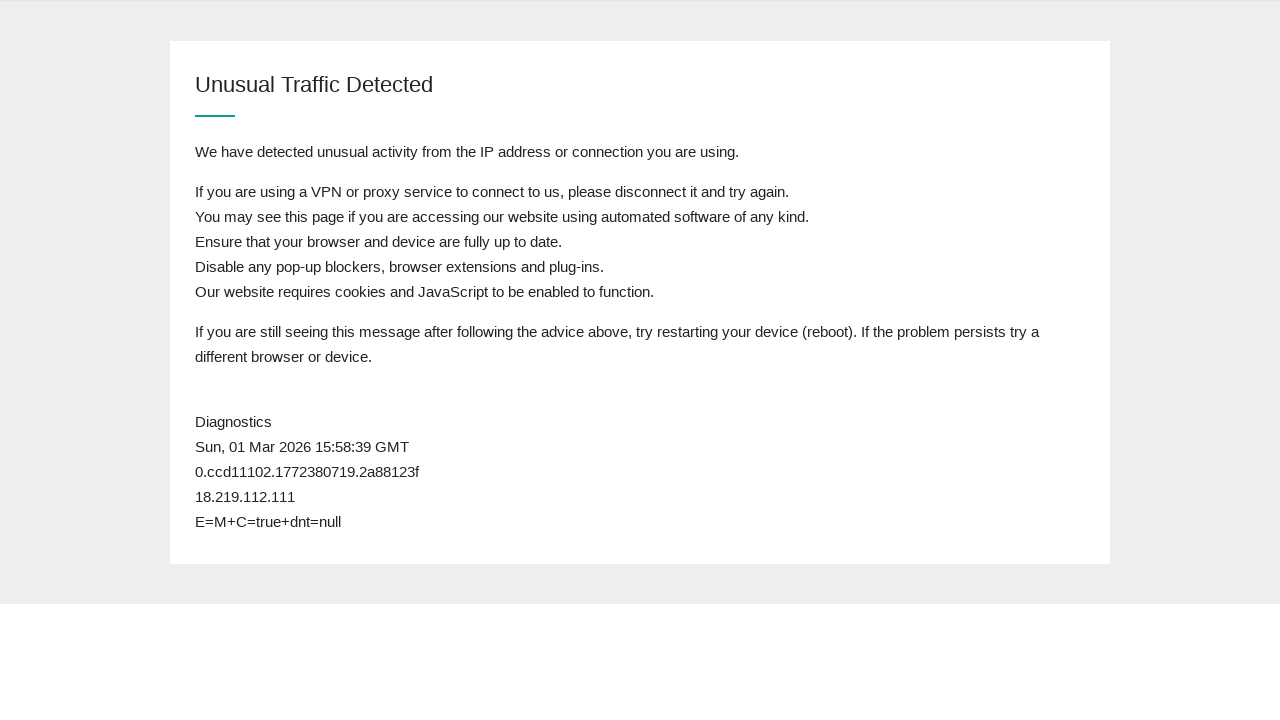

Retrieved page content
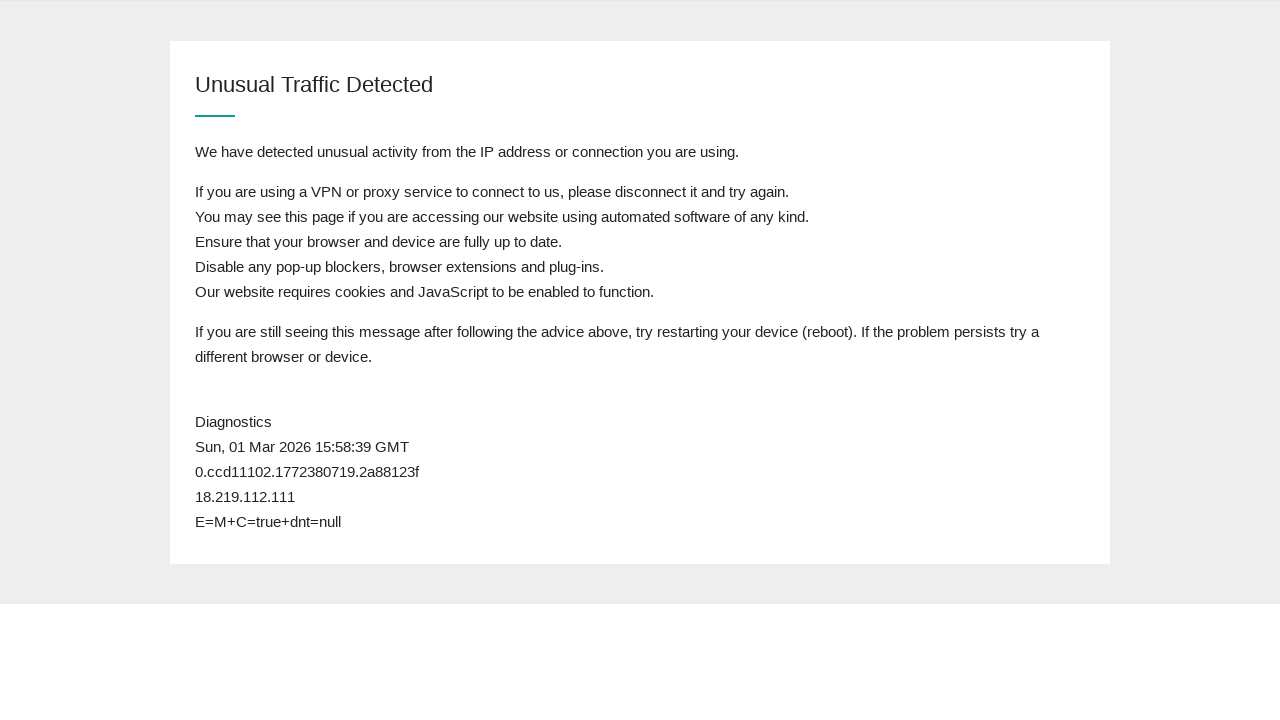

Attempt 15: Still in queue, will refresh again
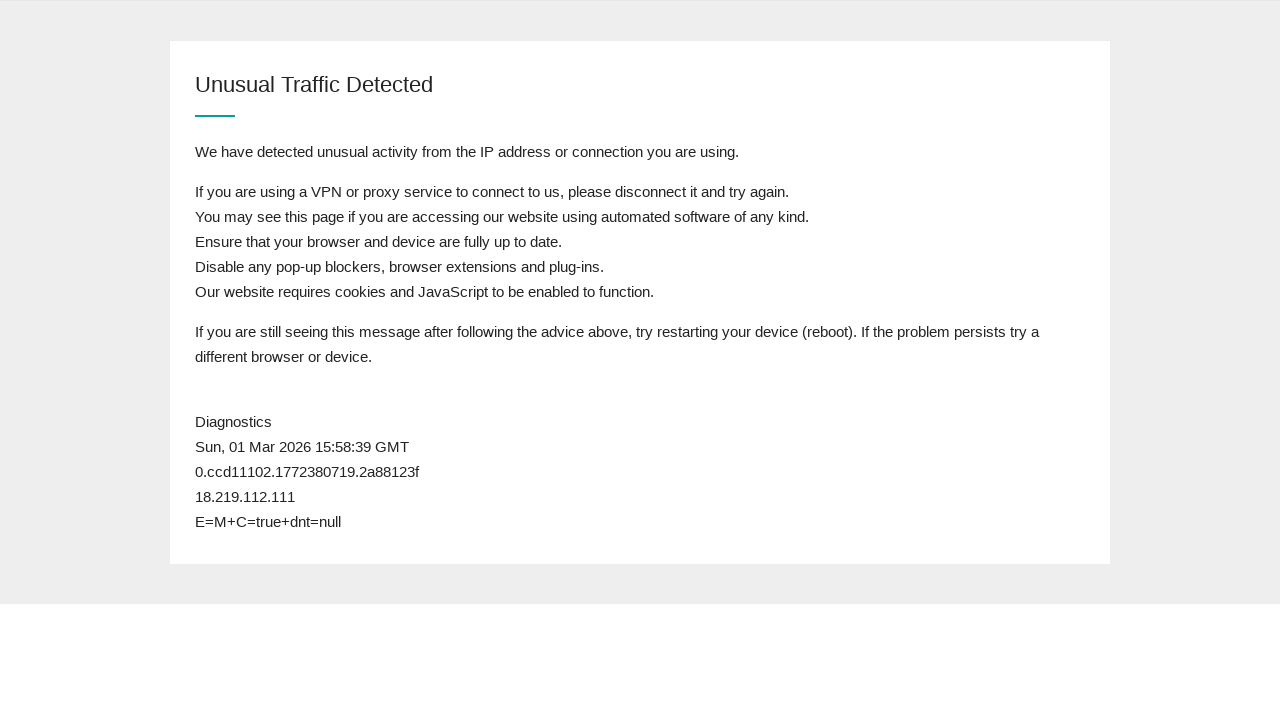

Reloaded page (attempt 16)
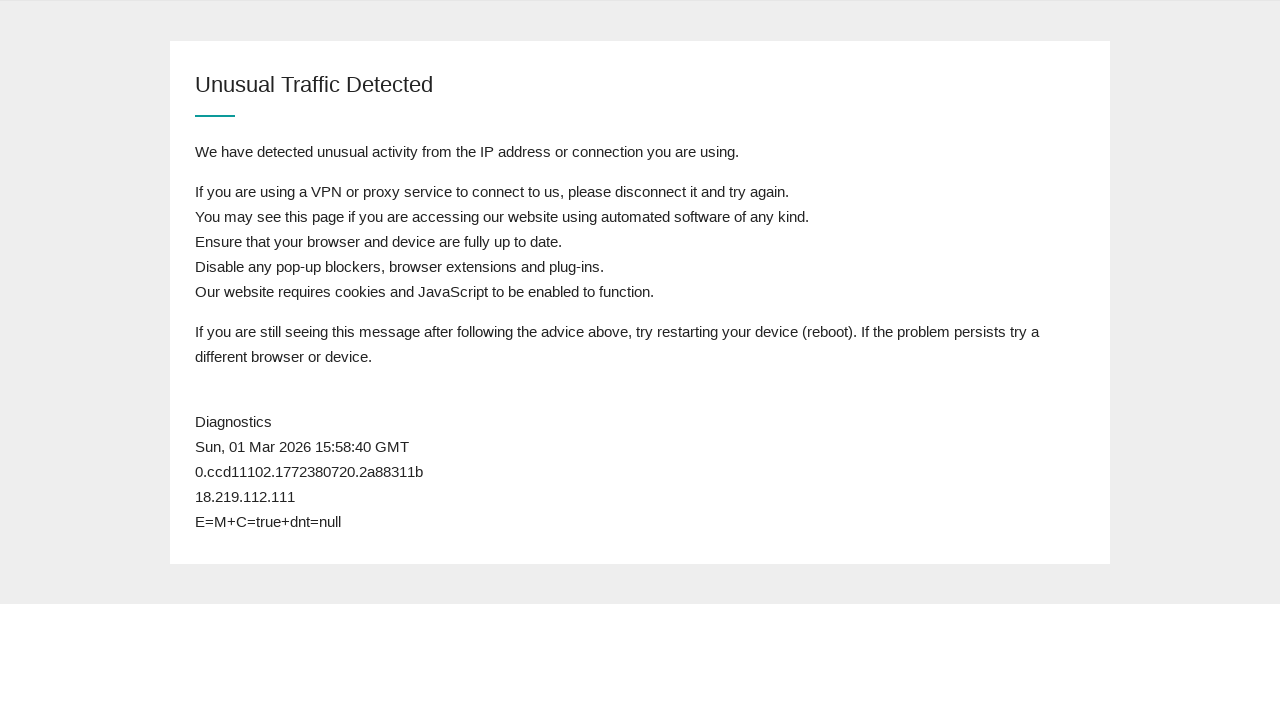

Page body loaded successfully
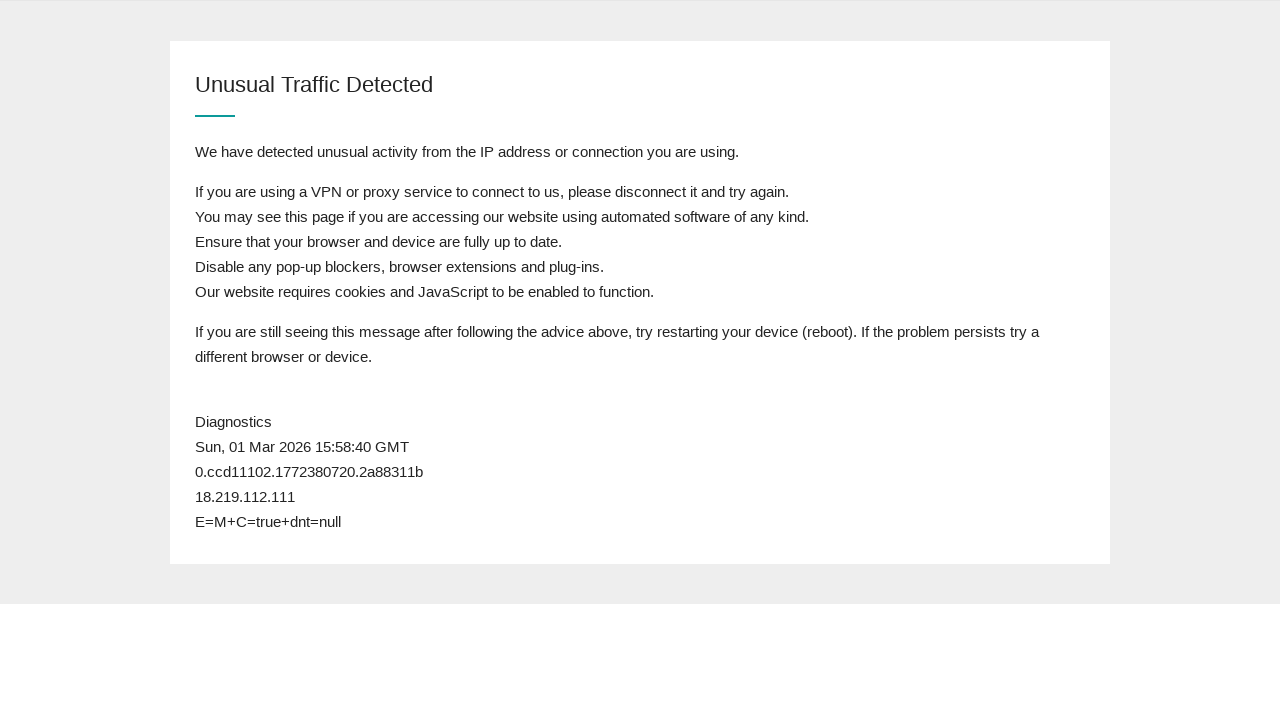

Retrieved page content
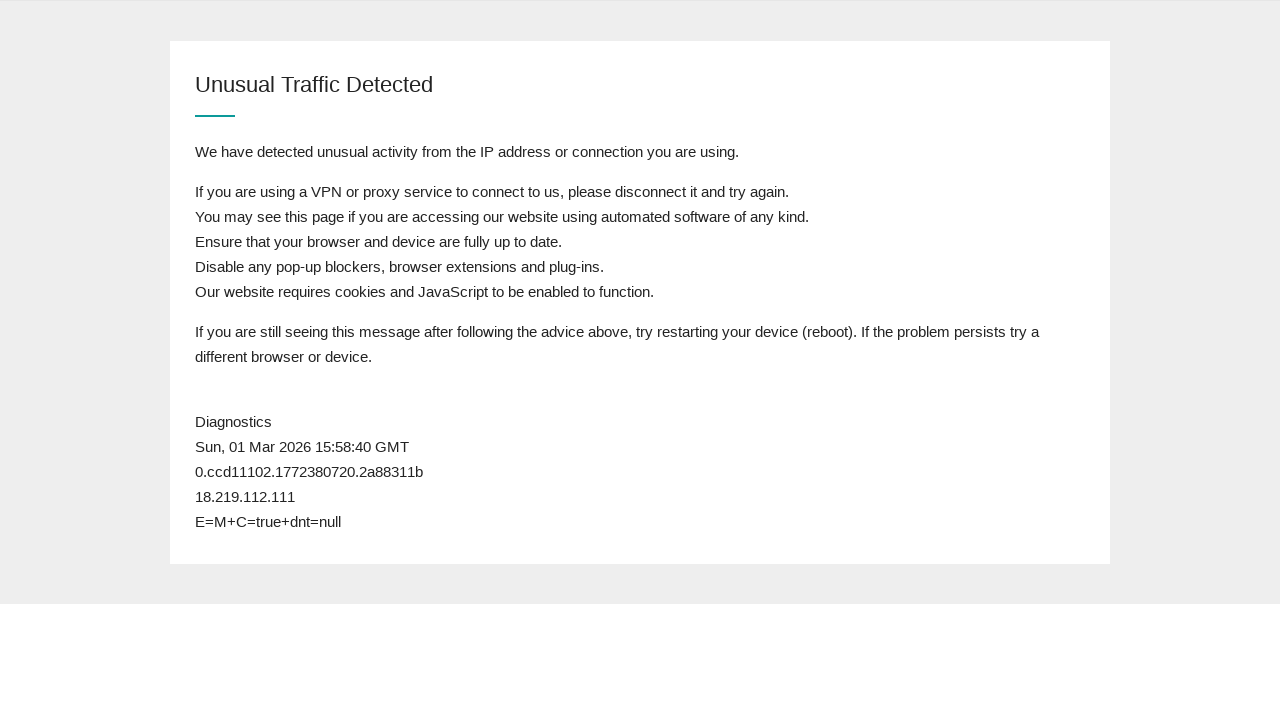

Attempt 16: Still in queue, will refresh again
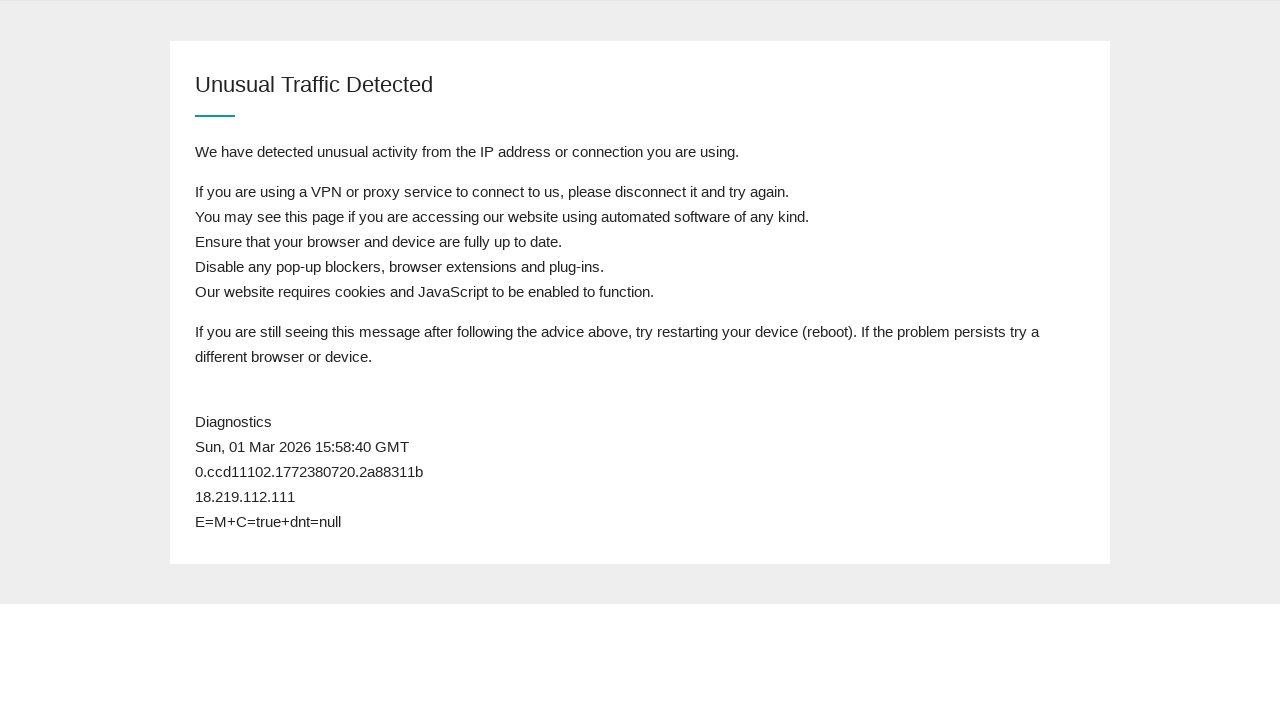

Reloaded page (attempt 17)
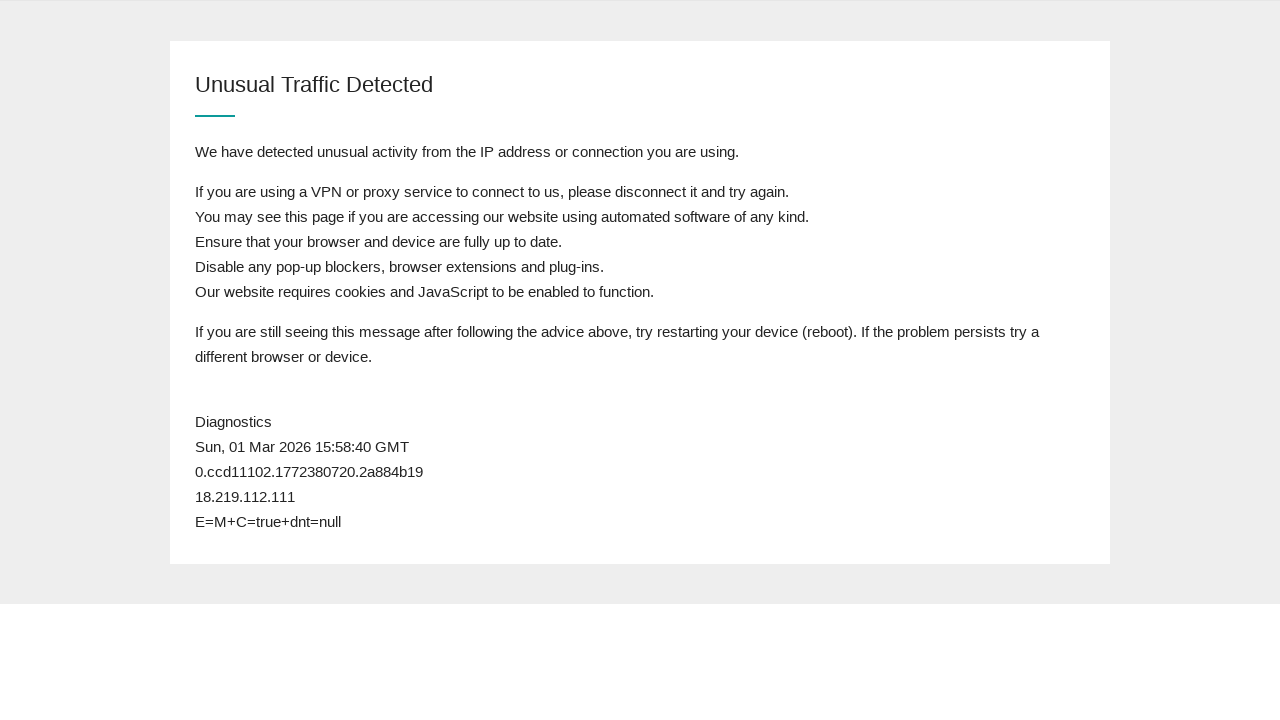

Page body loaded successfully
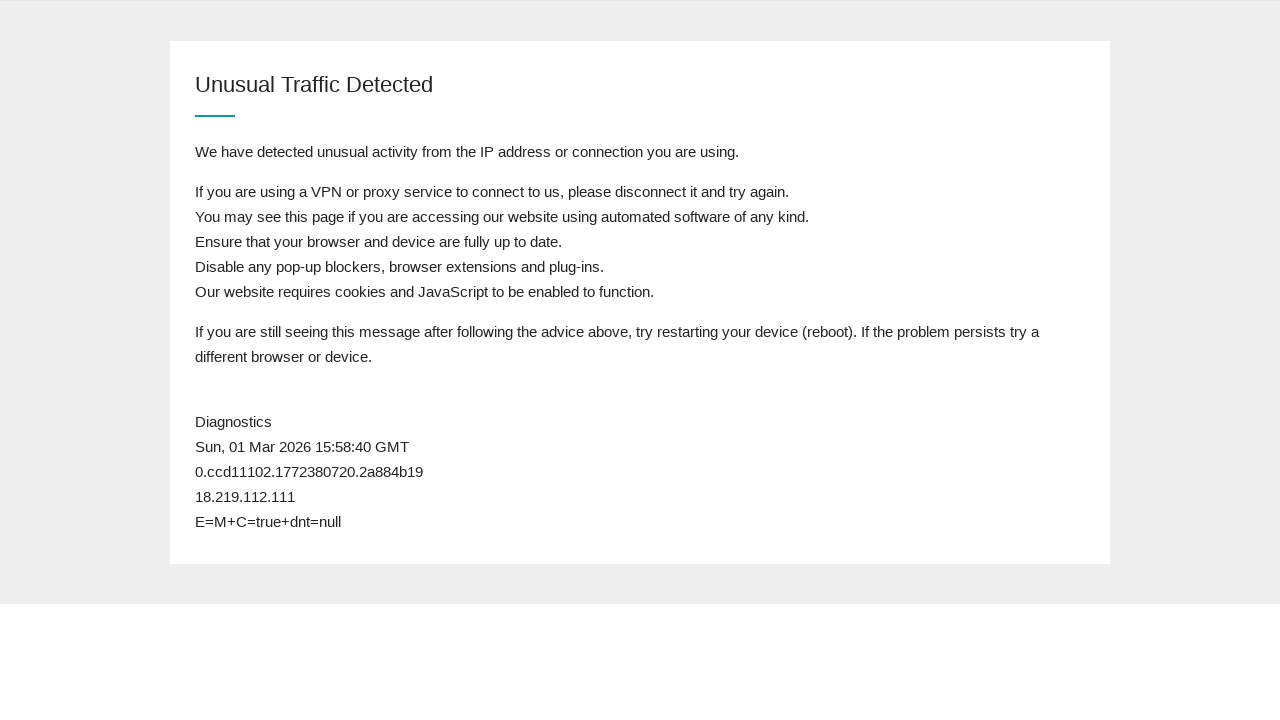

Retrieved page content
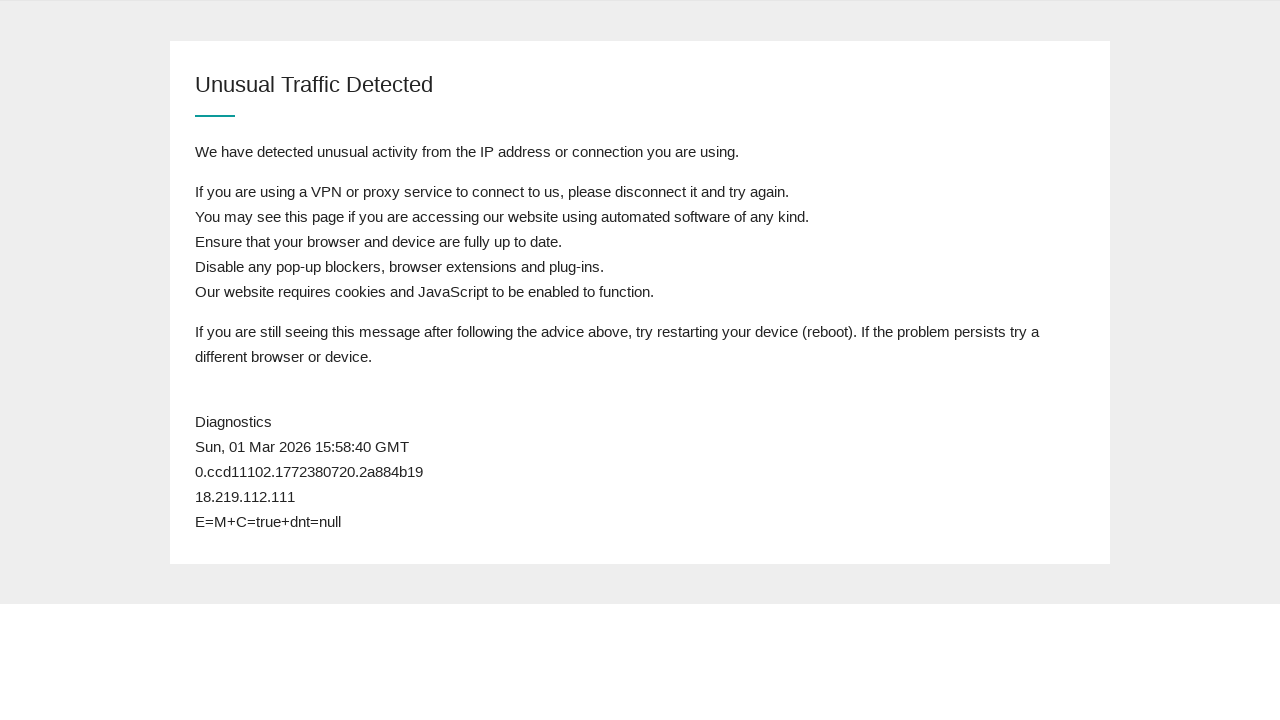

Attempt 17: Still in queue, will refresh again
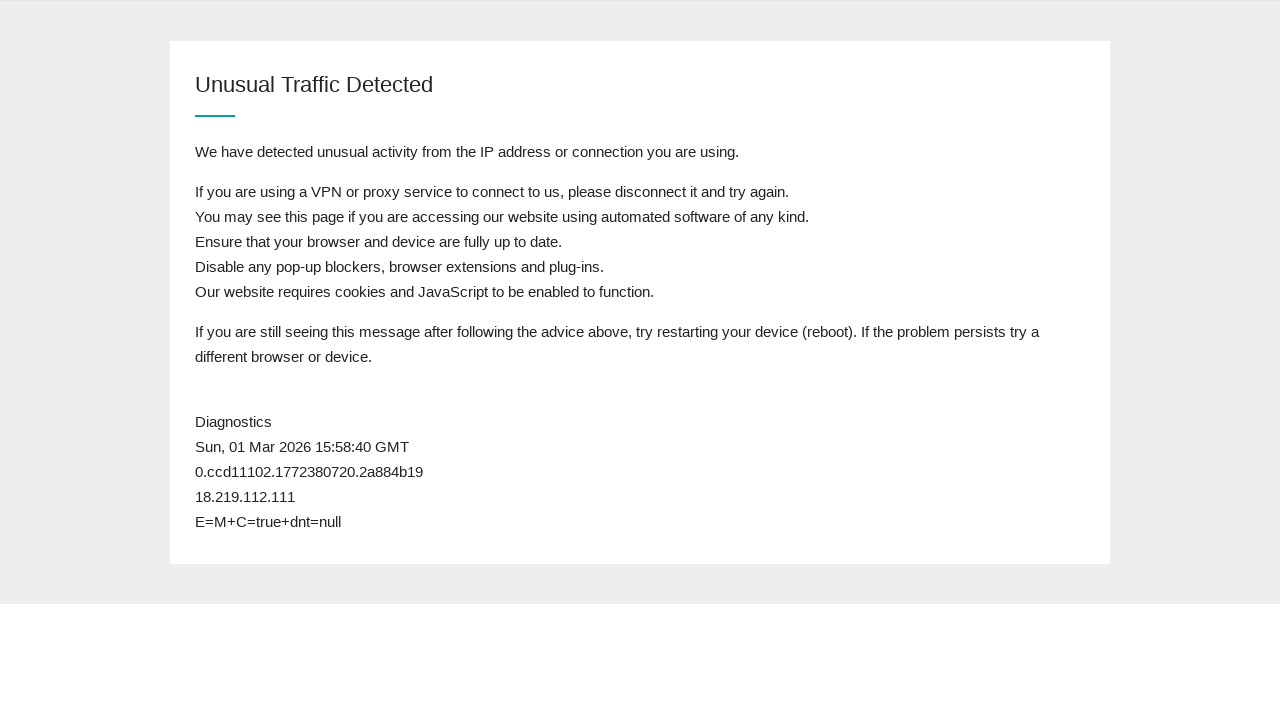

Reloaded page (attempt 18)
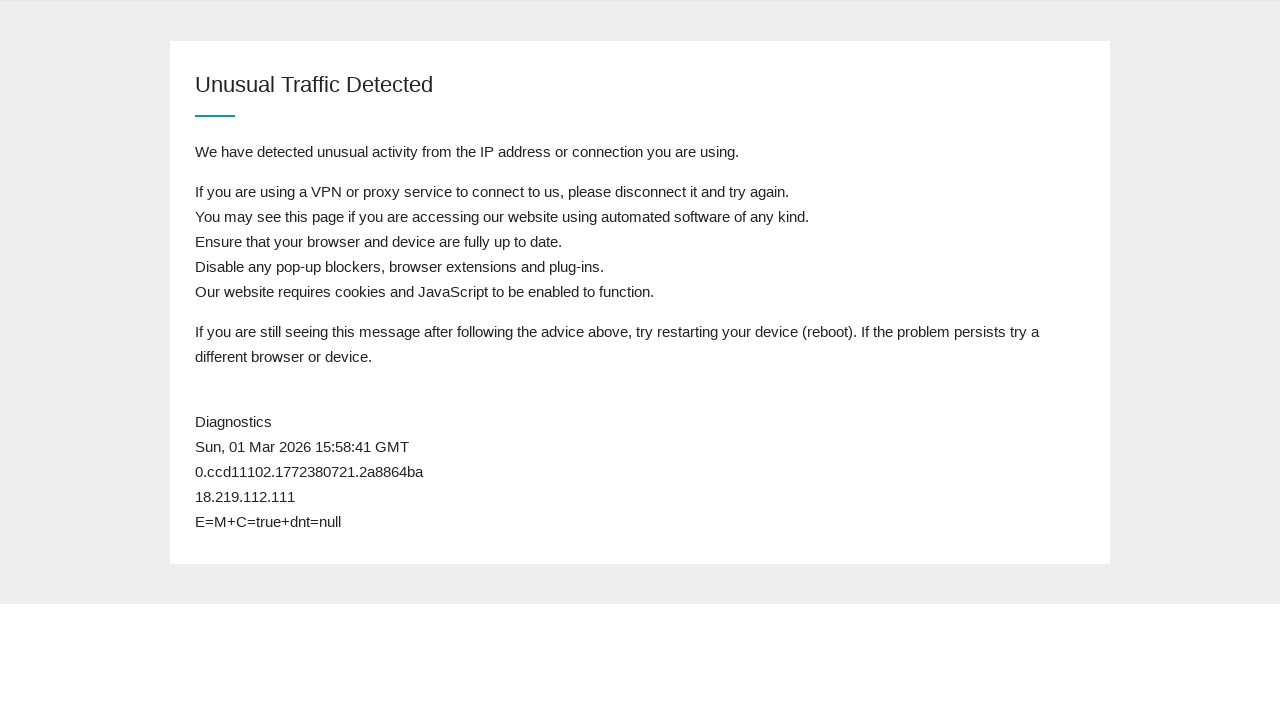

Page body loaded successfully
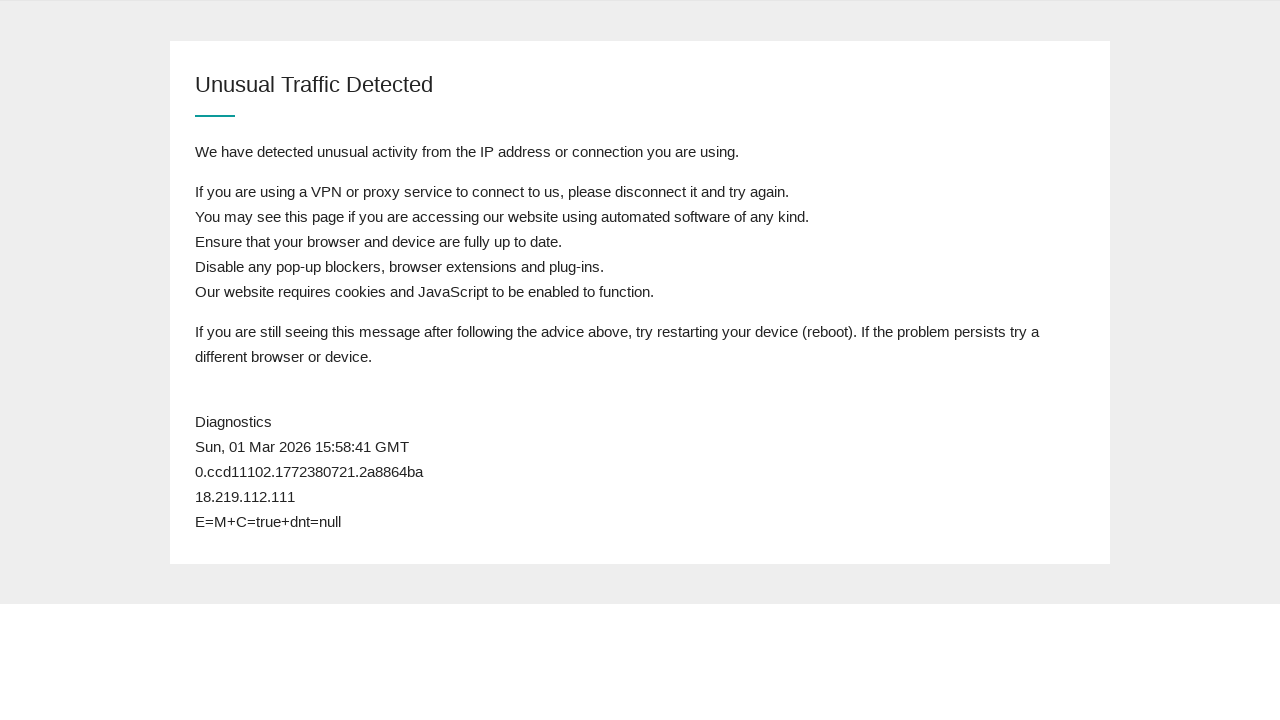

Retrieved page content
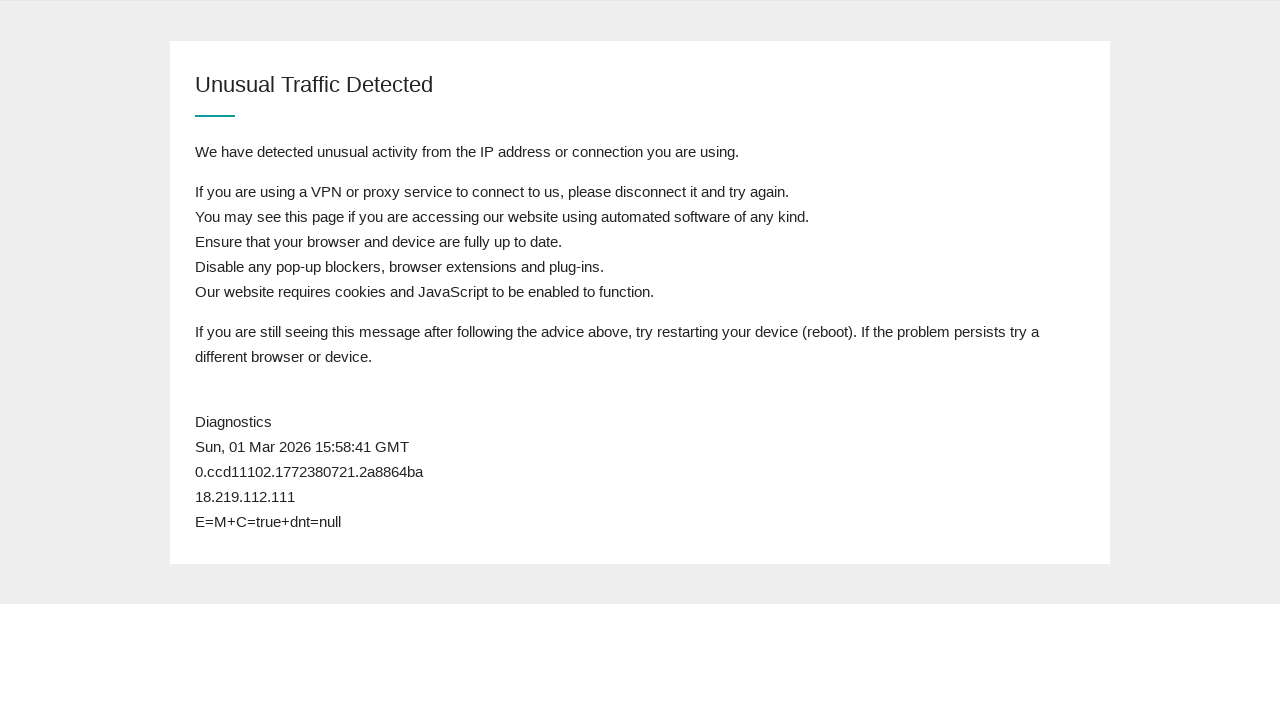

Attempt 18: Still in queue, will refresh again
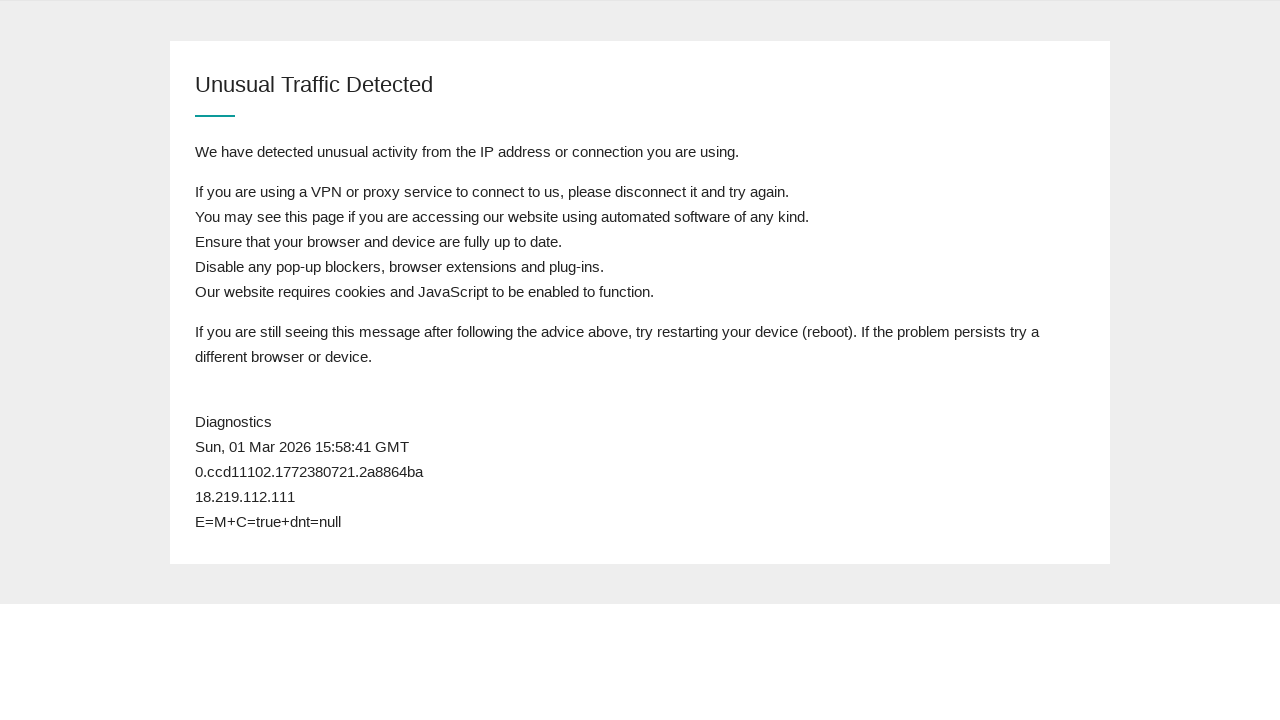

Reloaded page (attempt 19)
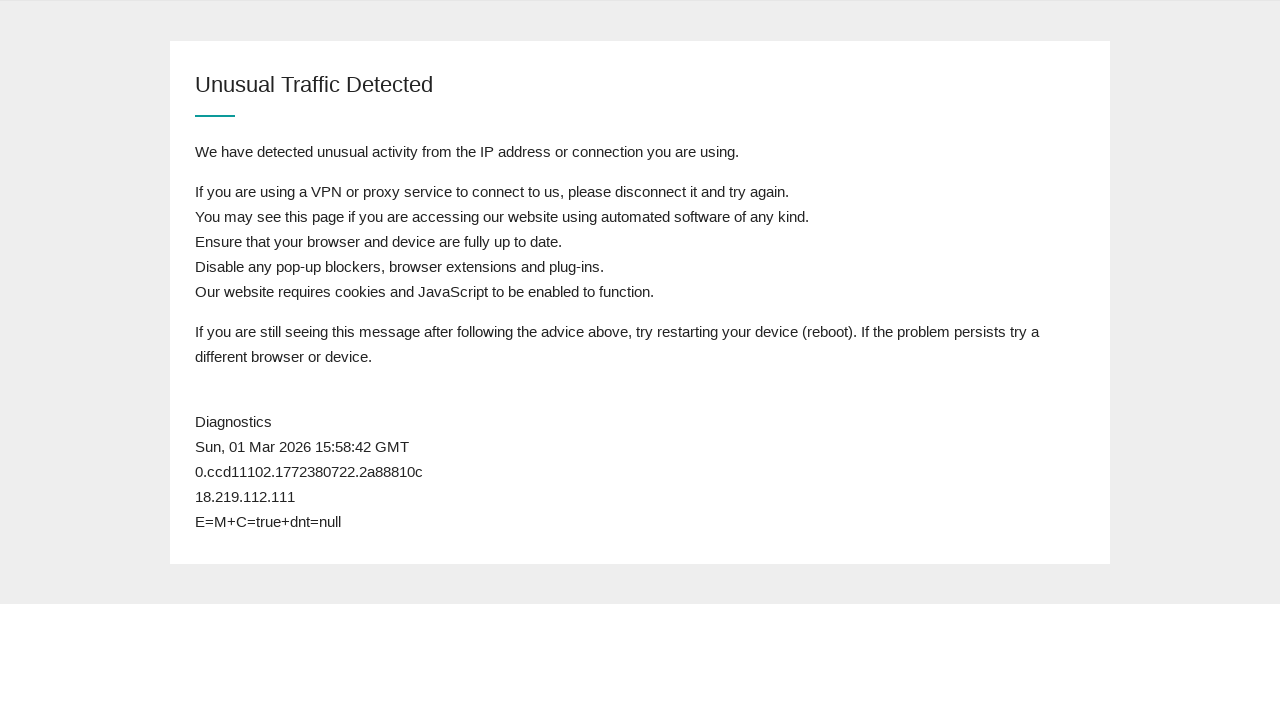

Page body loaded successfully
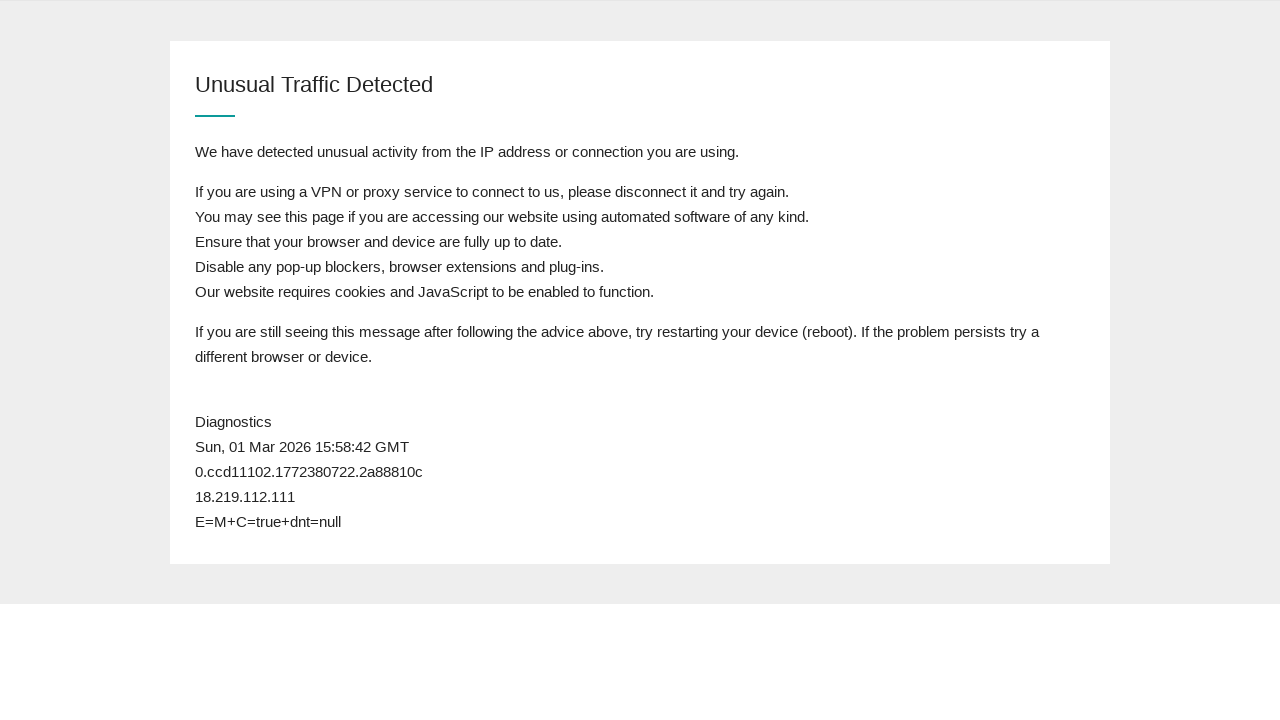

Retrieved page content
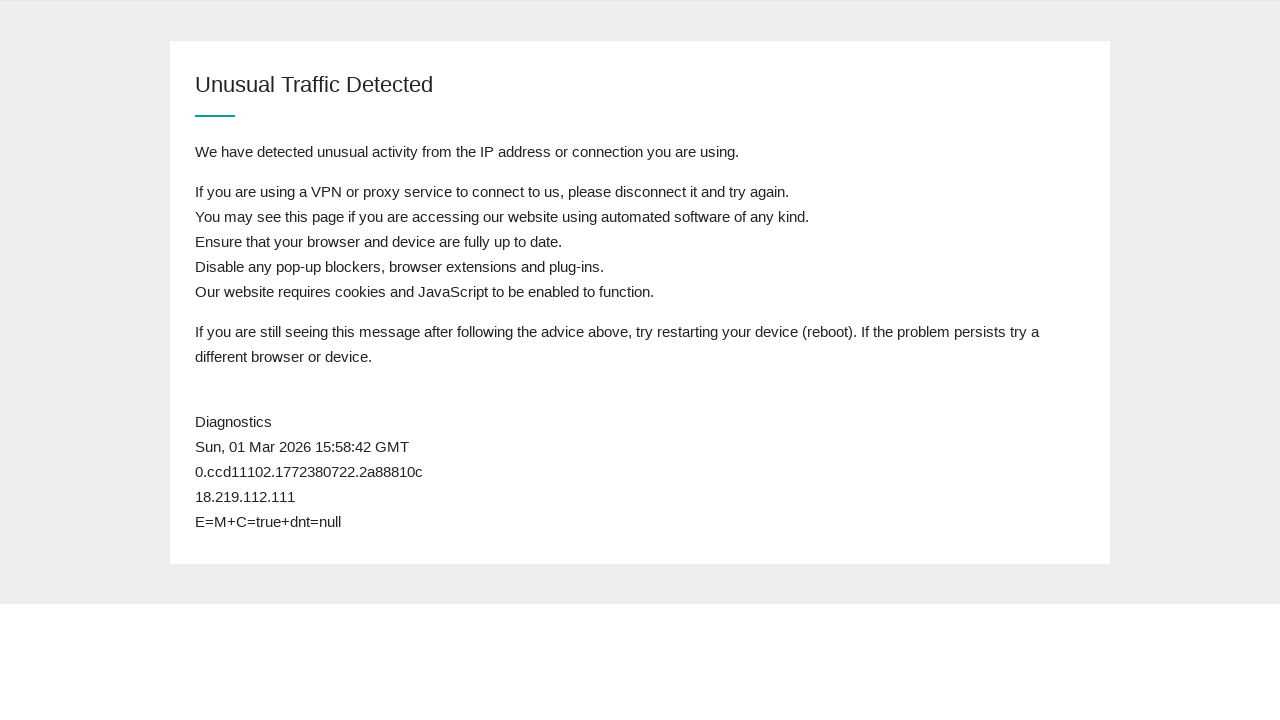

Attempt 19: Still in queue, will refresh again
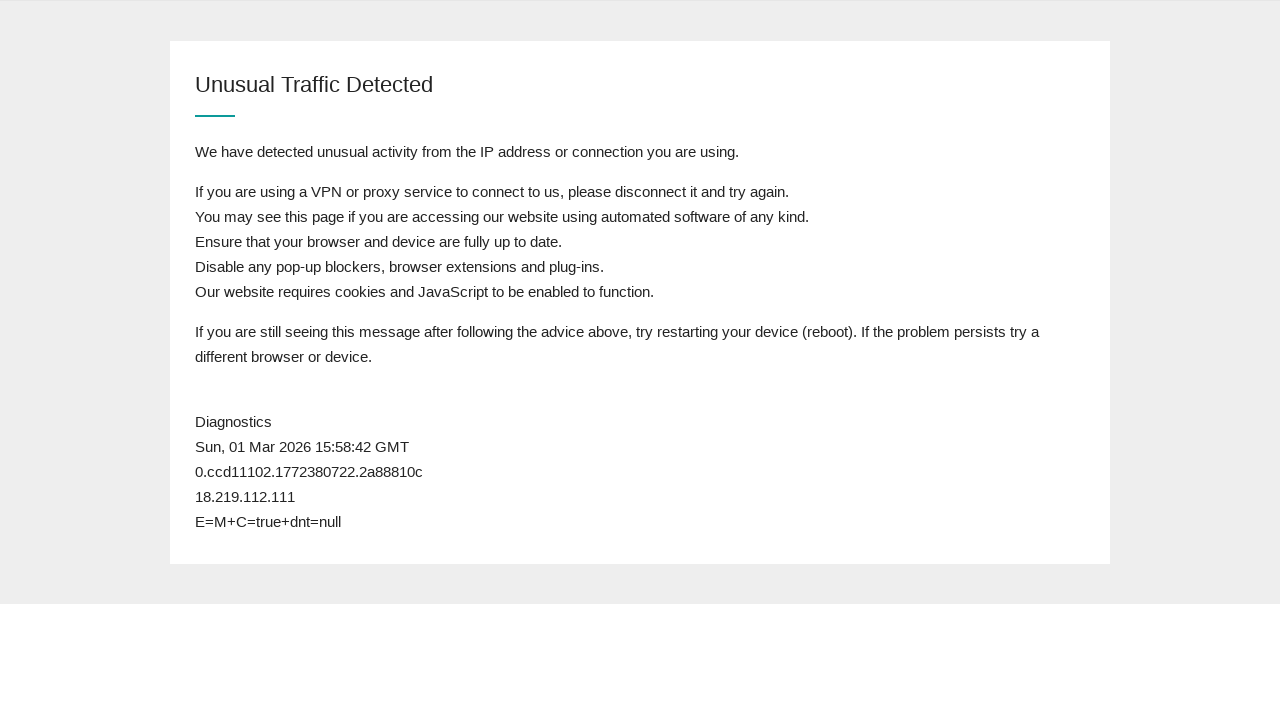

Reloaded page (attempt 20)
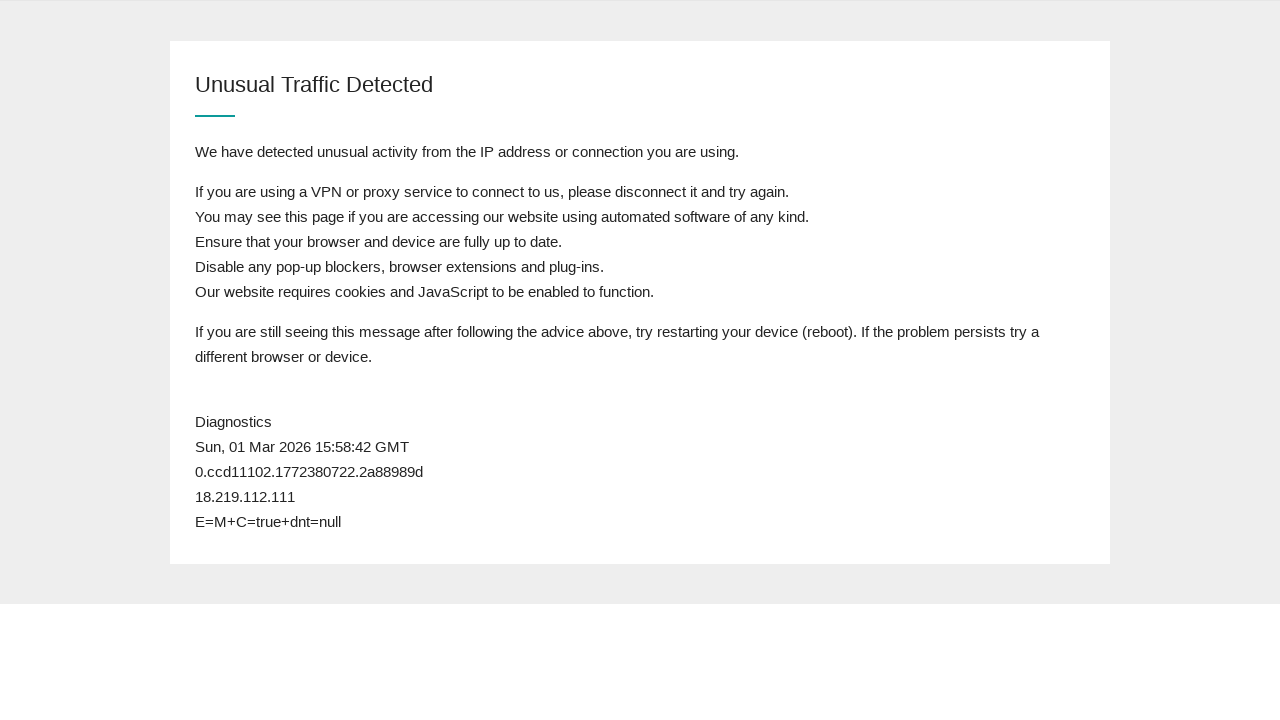

Page body loaded successfully
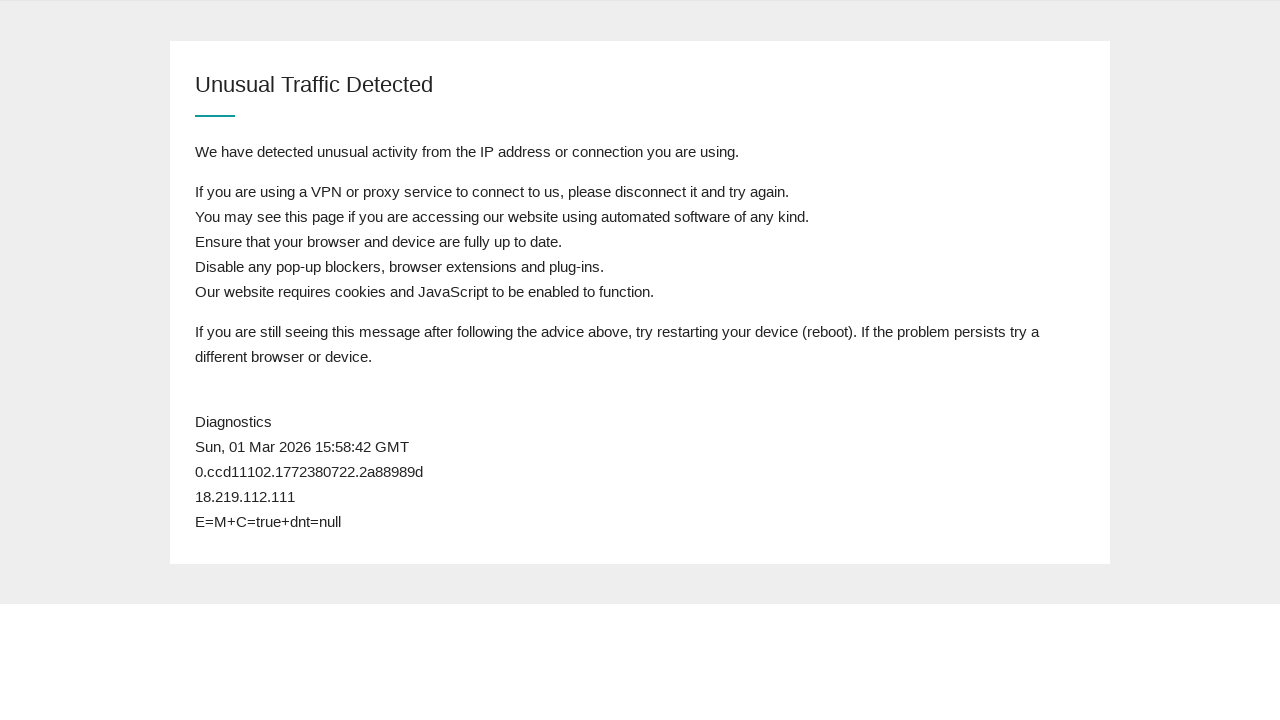

Retrieved page content
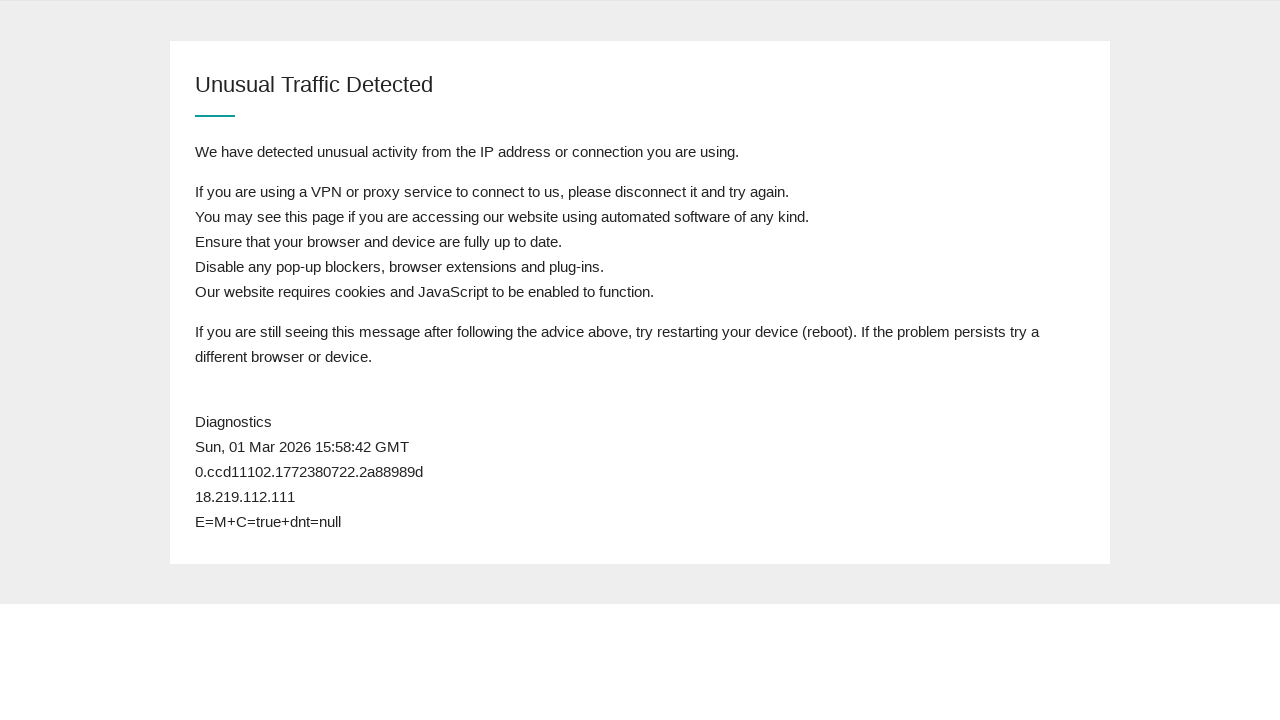

Attempt 20: Still in queue, will refresh again
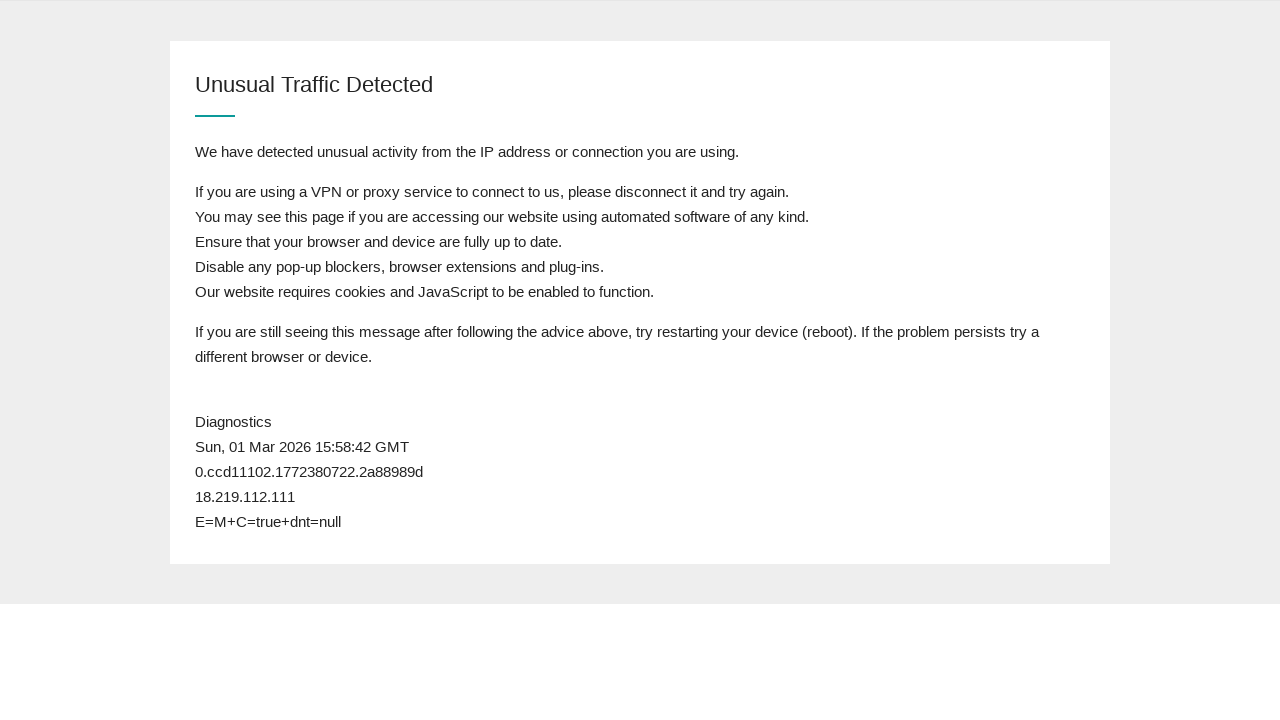

Reloaded page (attempt 21)
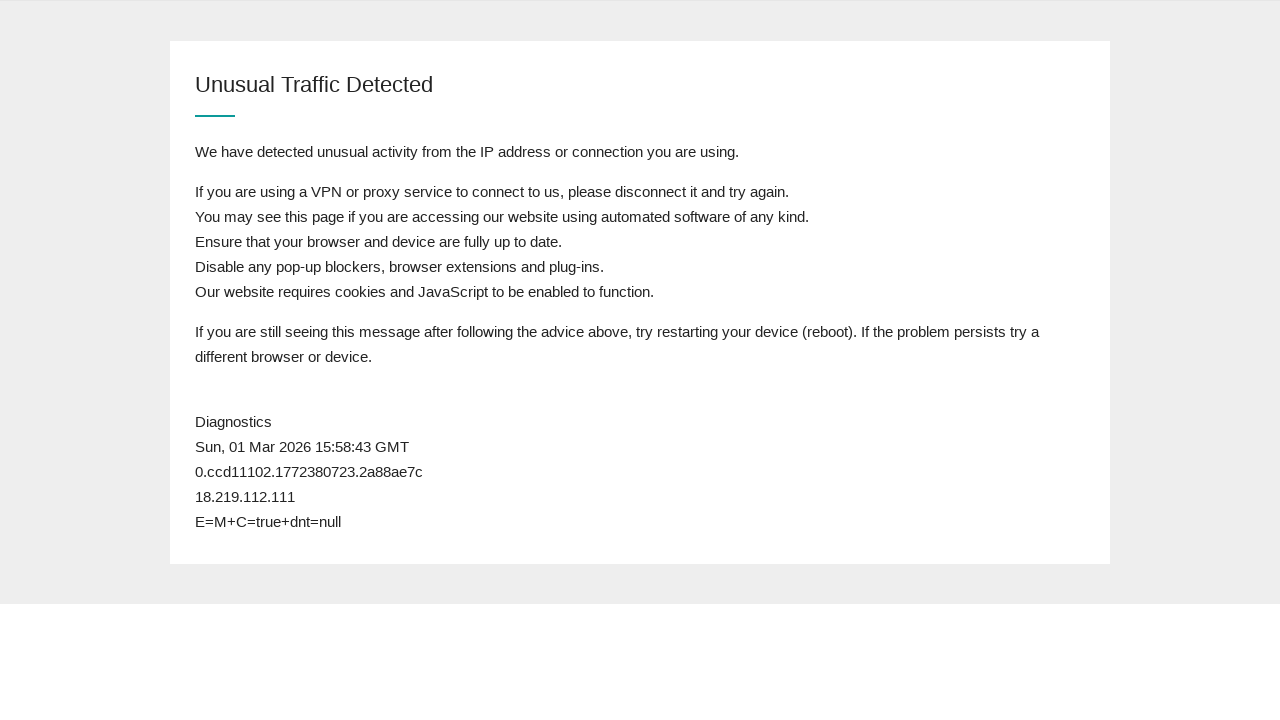

Page body loaded successfully
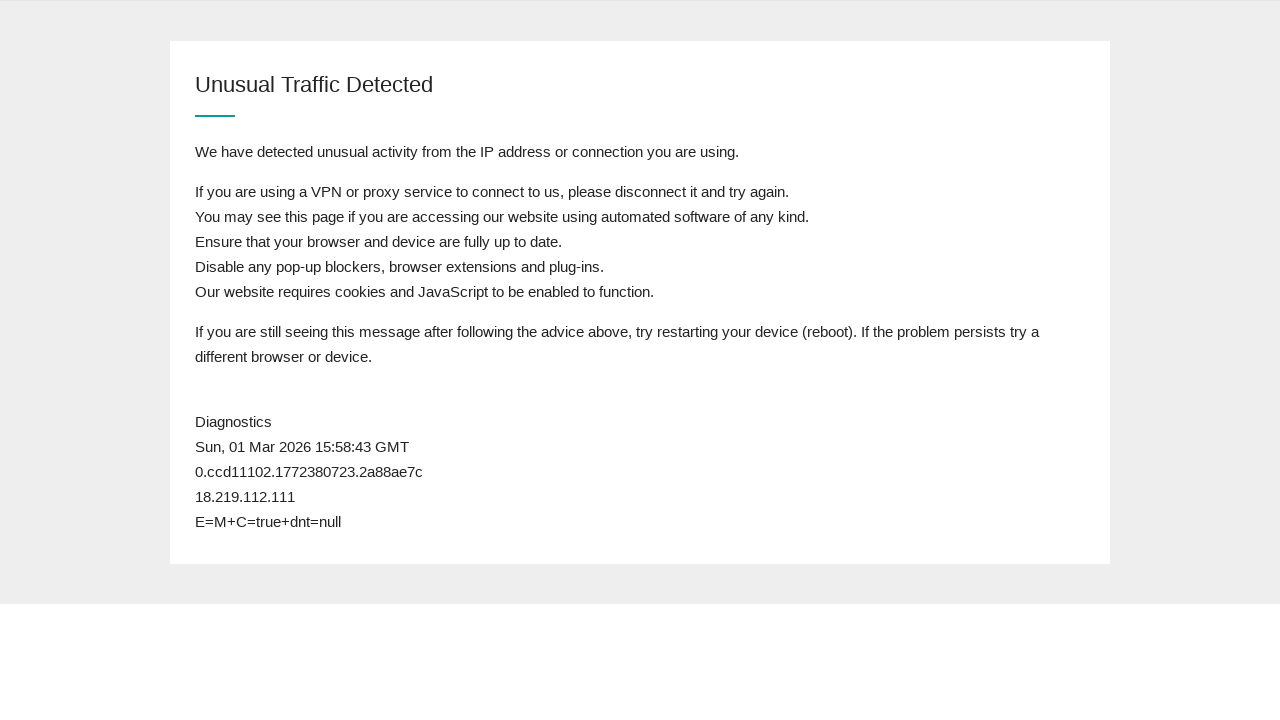

Retrieved page content
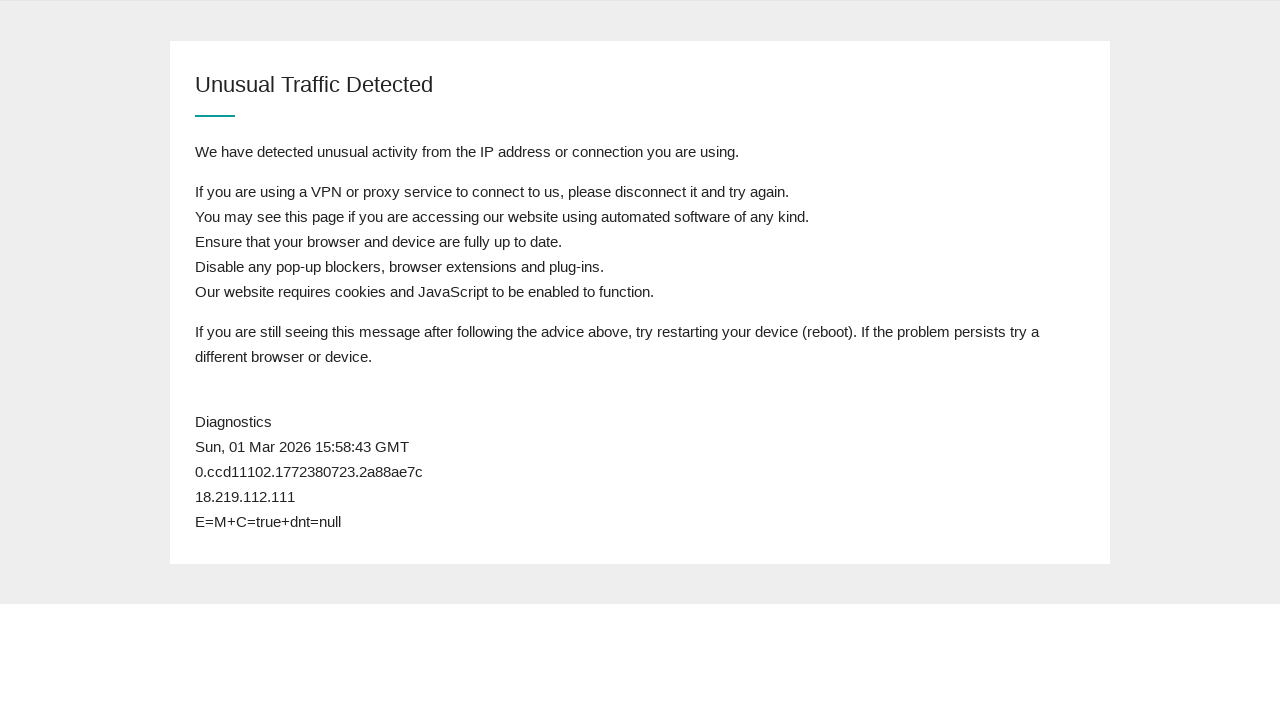

Attempt 21: Still in queue, will refresh again
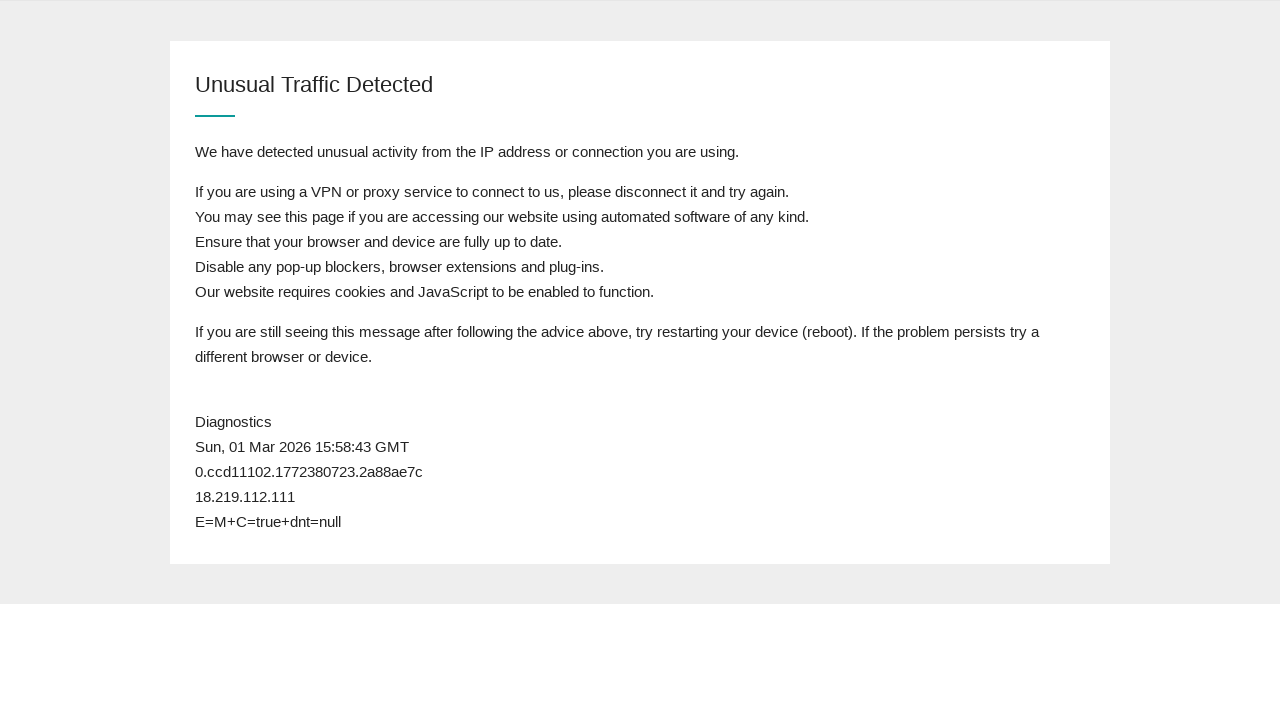

Reloaded page (attempt 22)
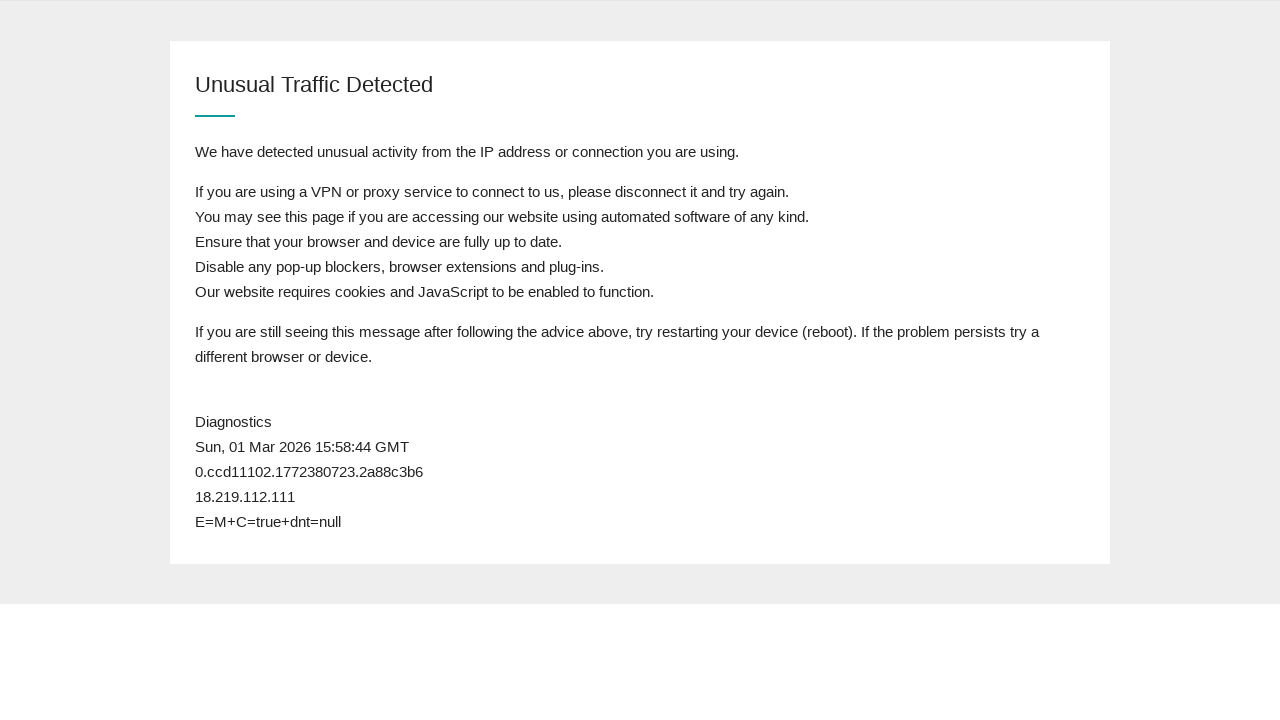

Page body loaded successfully
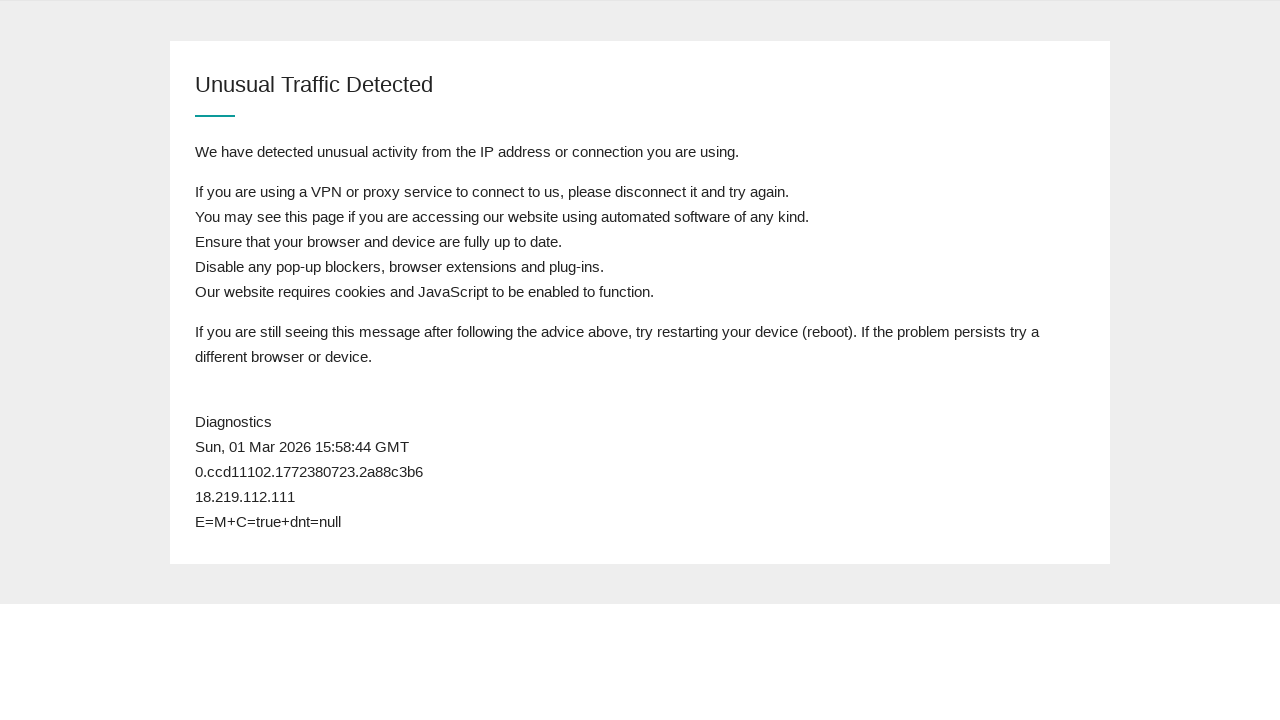

Retrieved page content
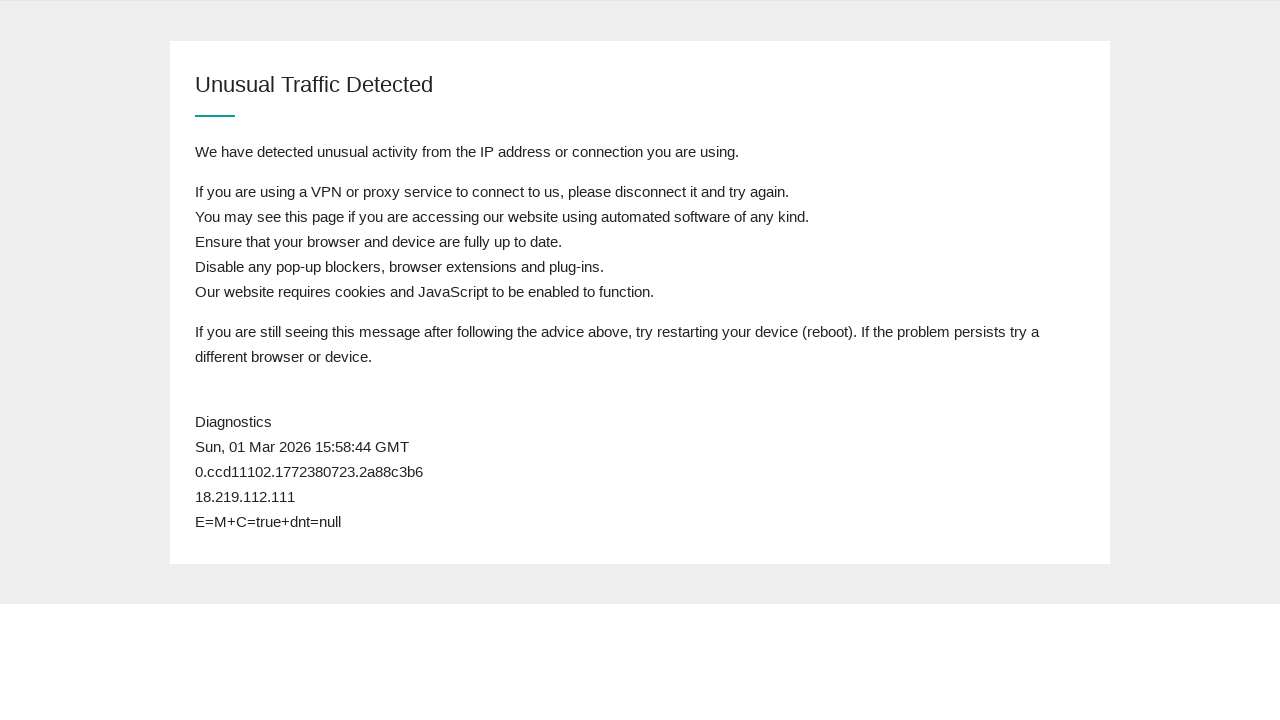

Attempt 22: Still in queue, will refresh again
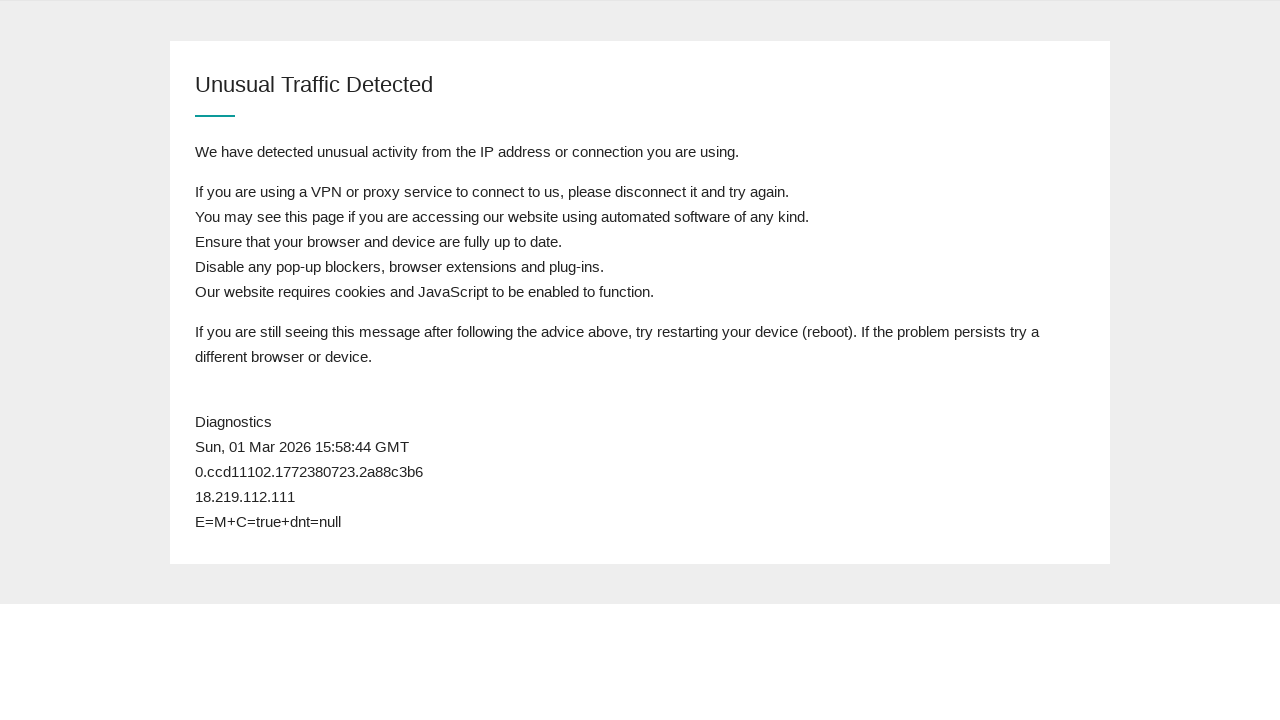

Reloaded page (attempt 23)
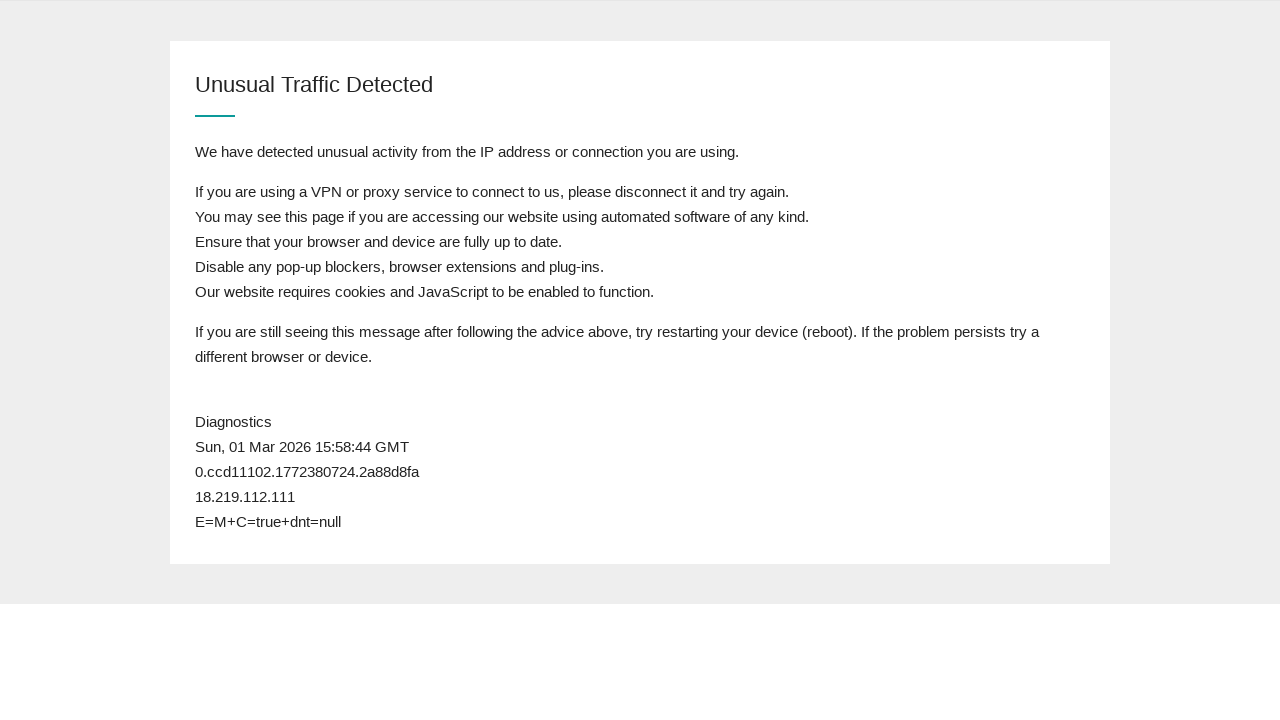

Page body loaded successfully
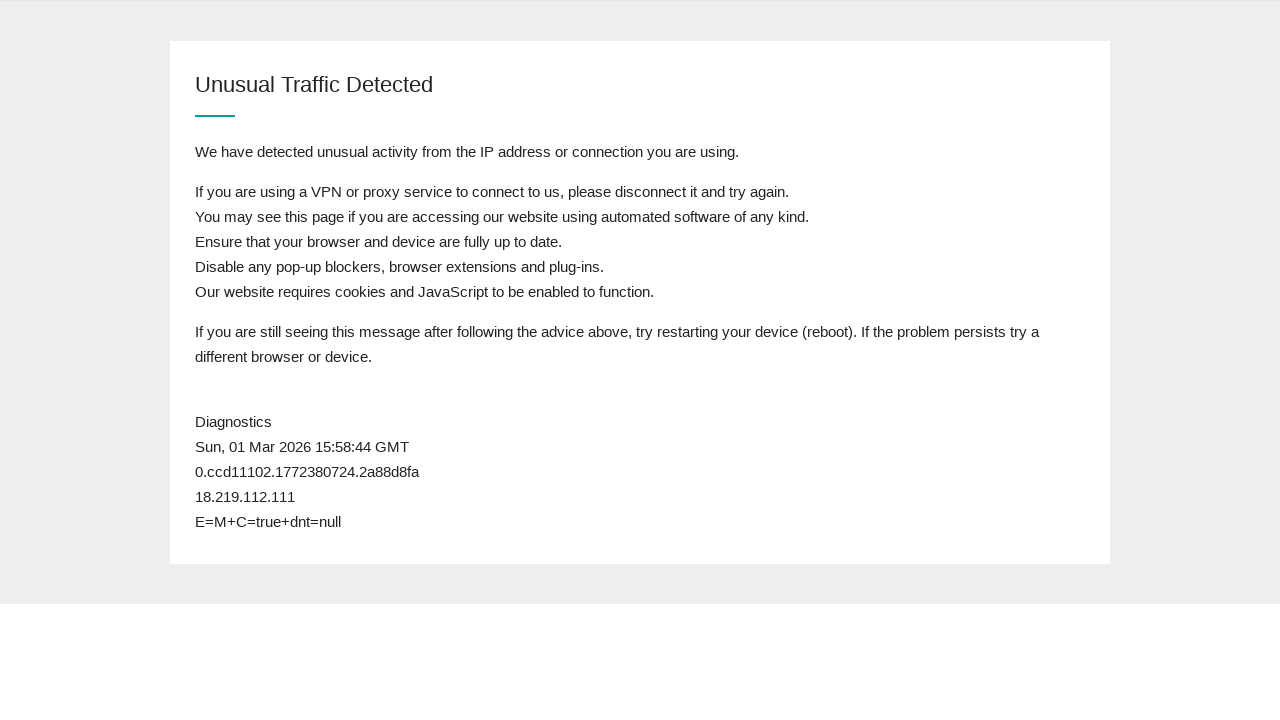

Retrieved page content
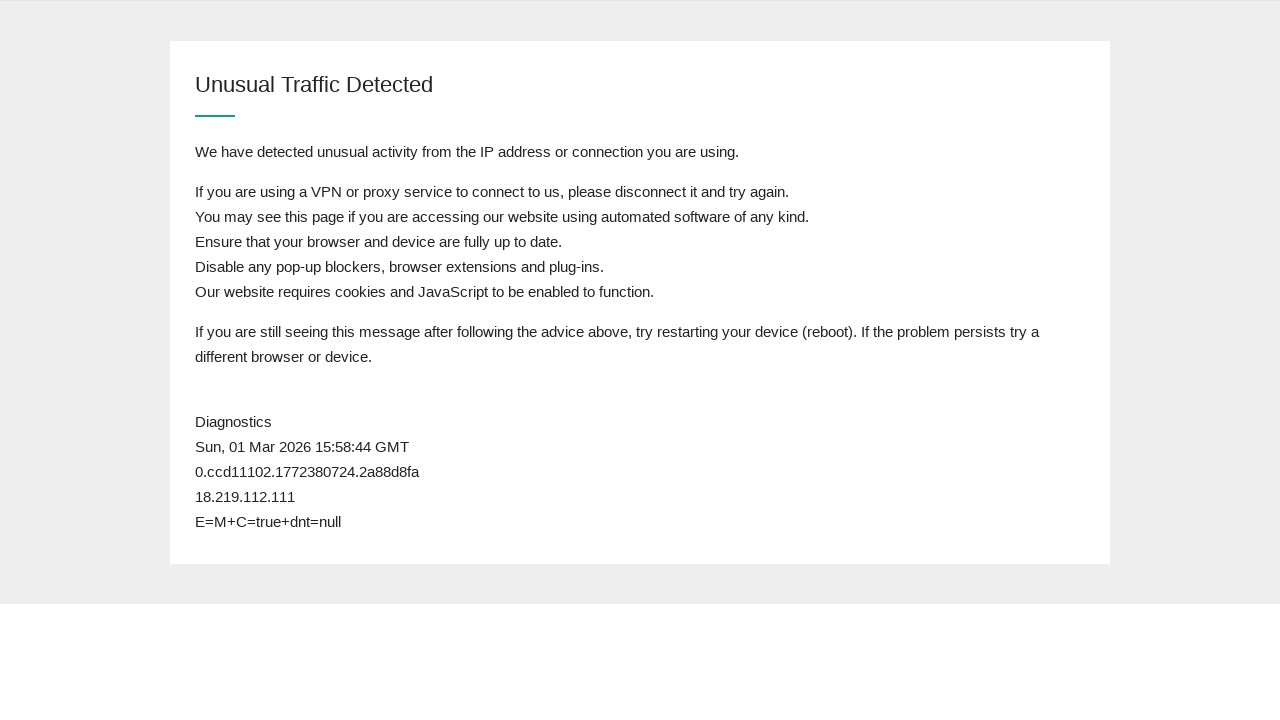

Attempt 23: Still in queue, will refresh again
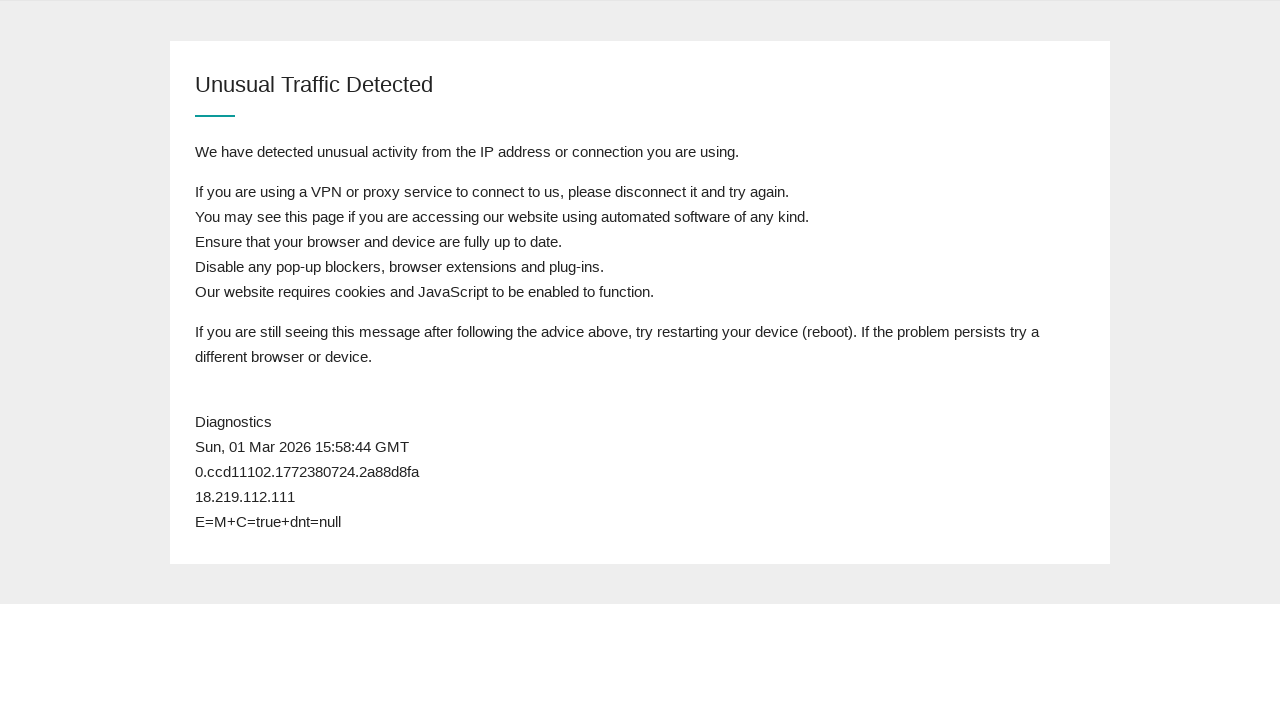

Reloaded page (attempt 24)
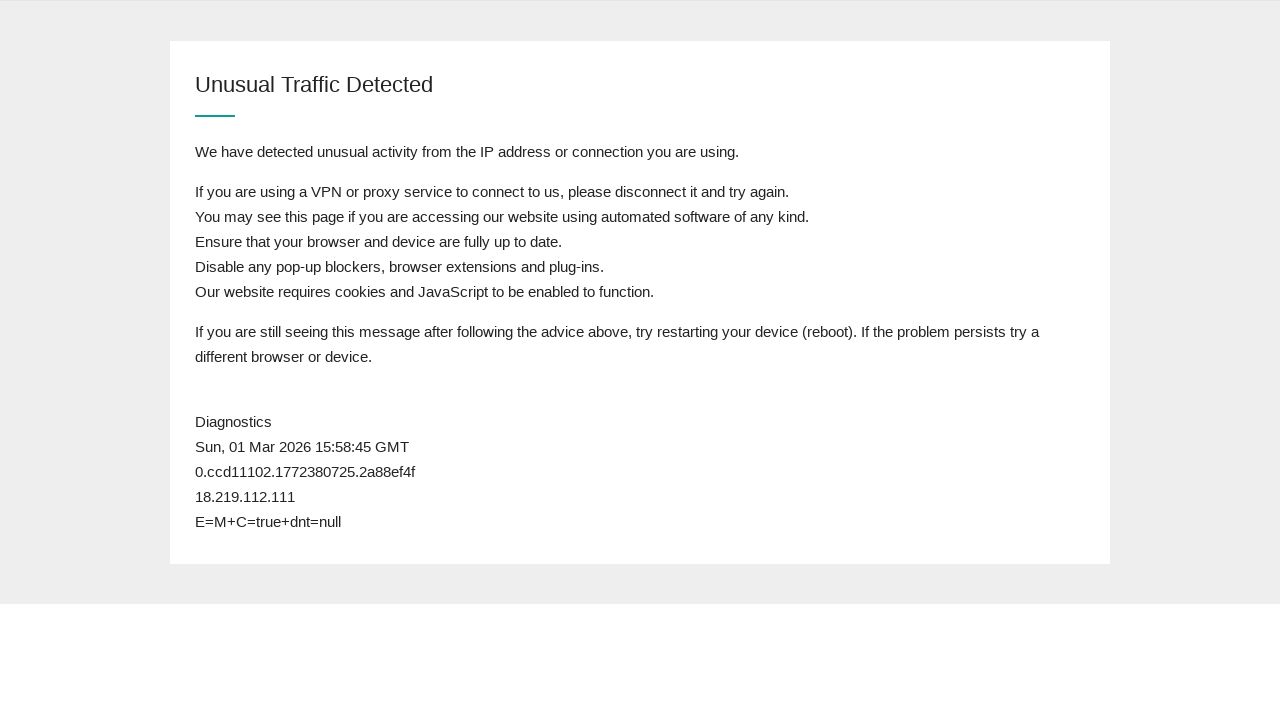

Page body loaded successfully
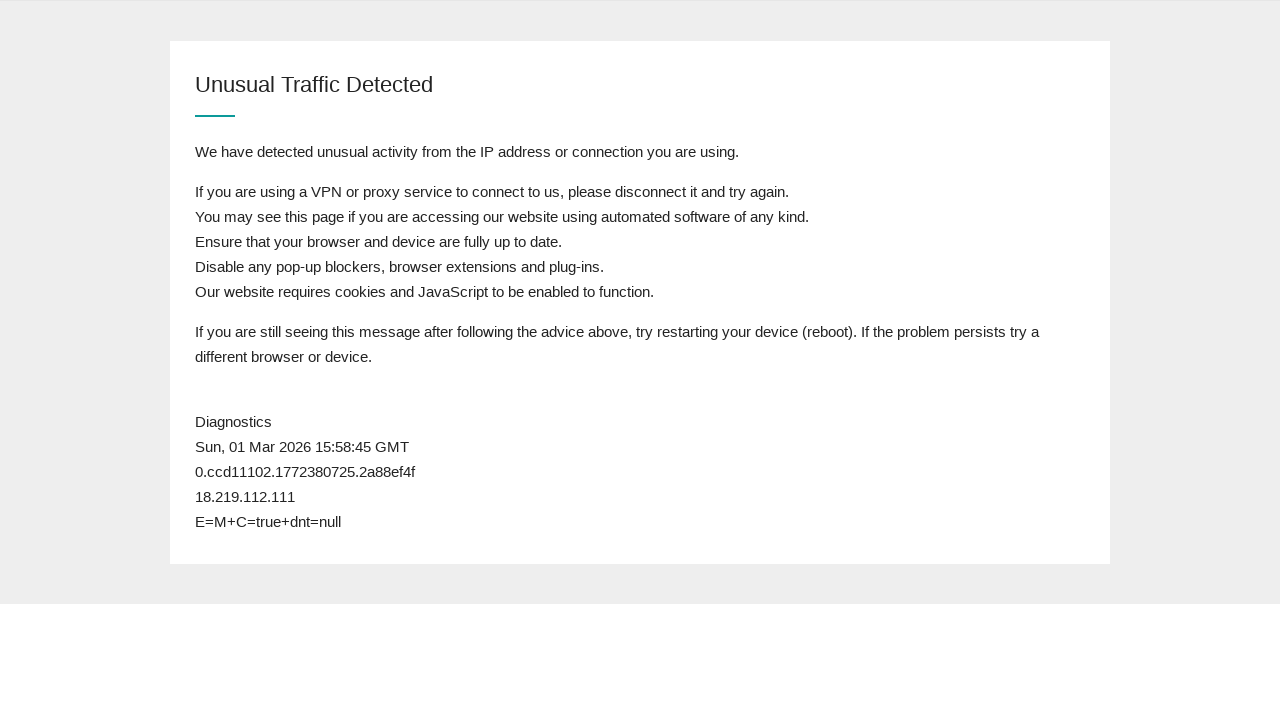

Retrieved page content
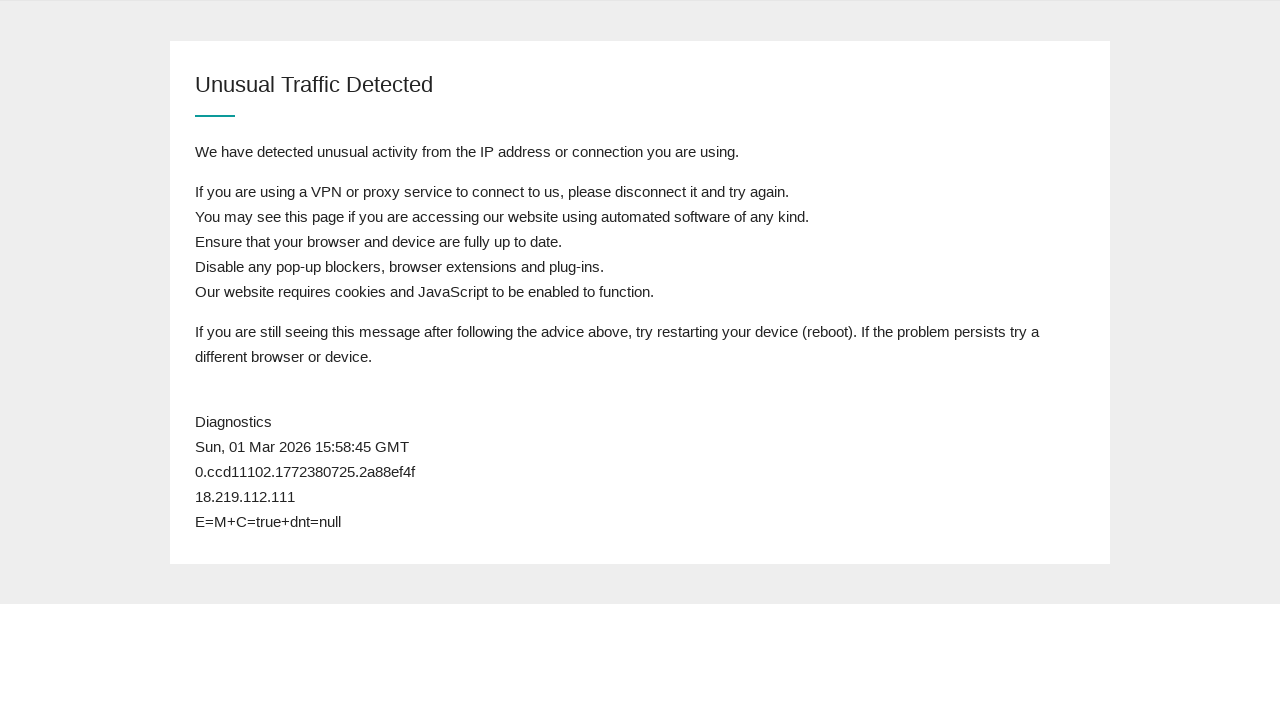

Attempt 24: Still in queue, will refresh again
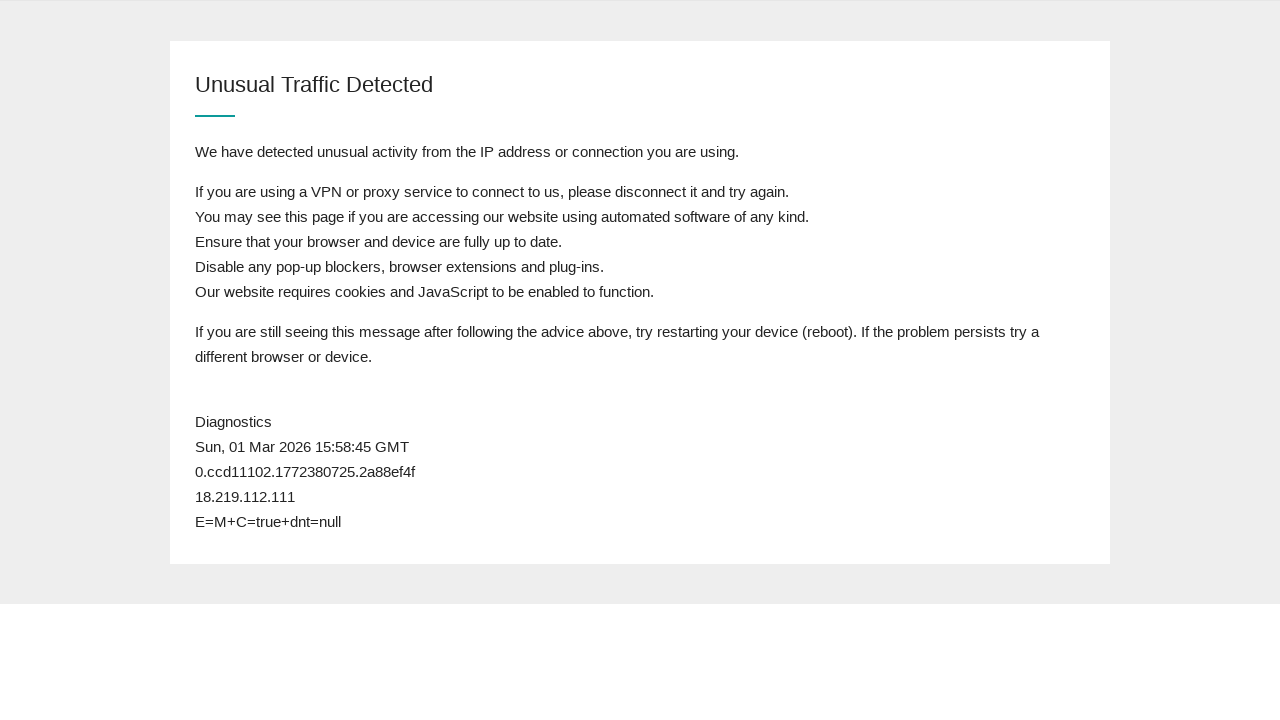

Reloaded page (attempt 25)
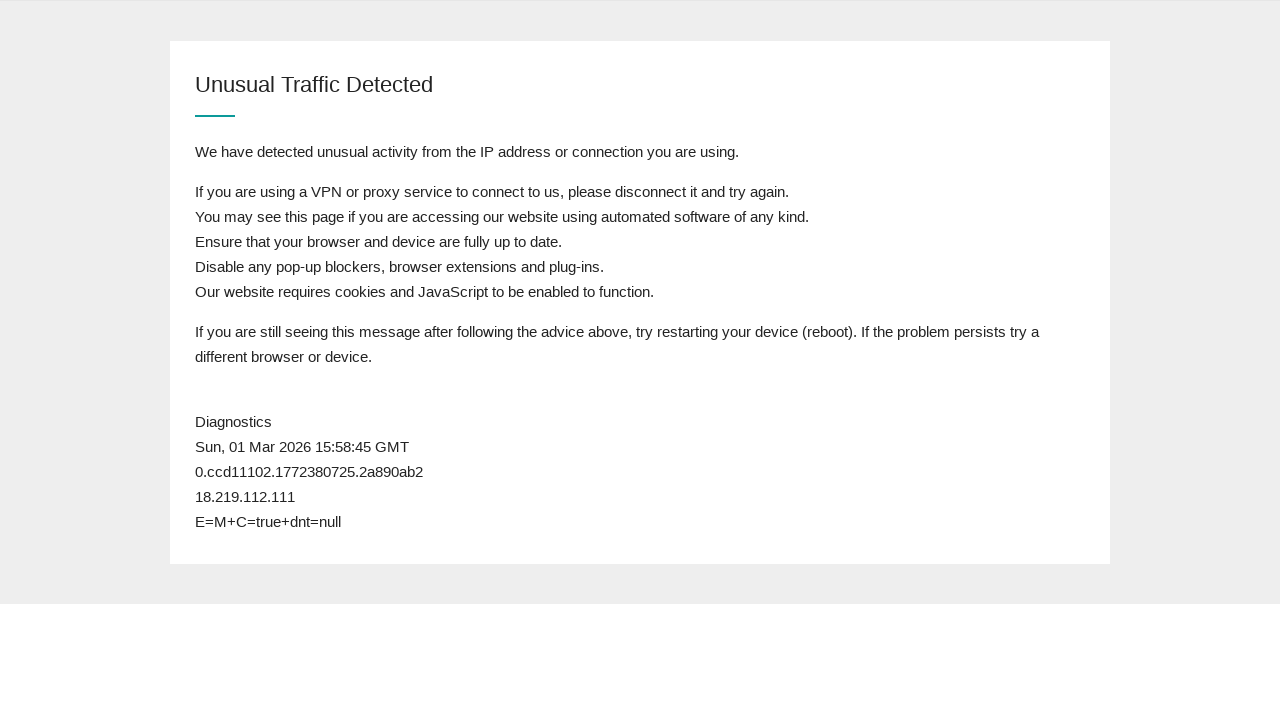

Page body loaded successfully
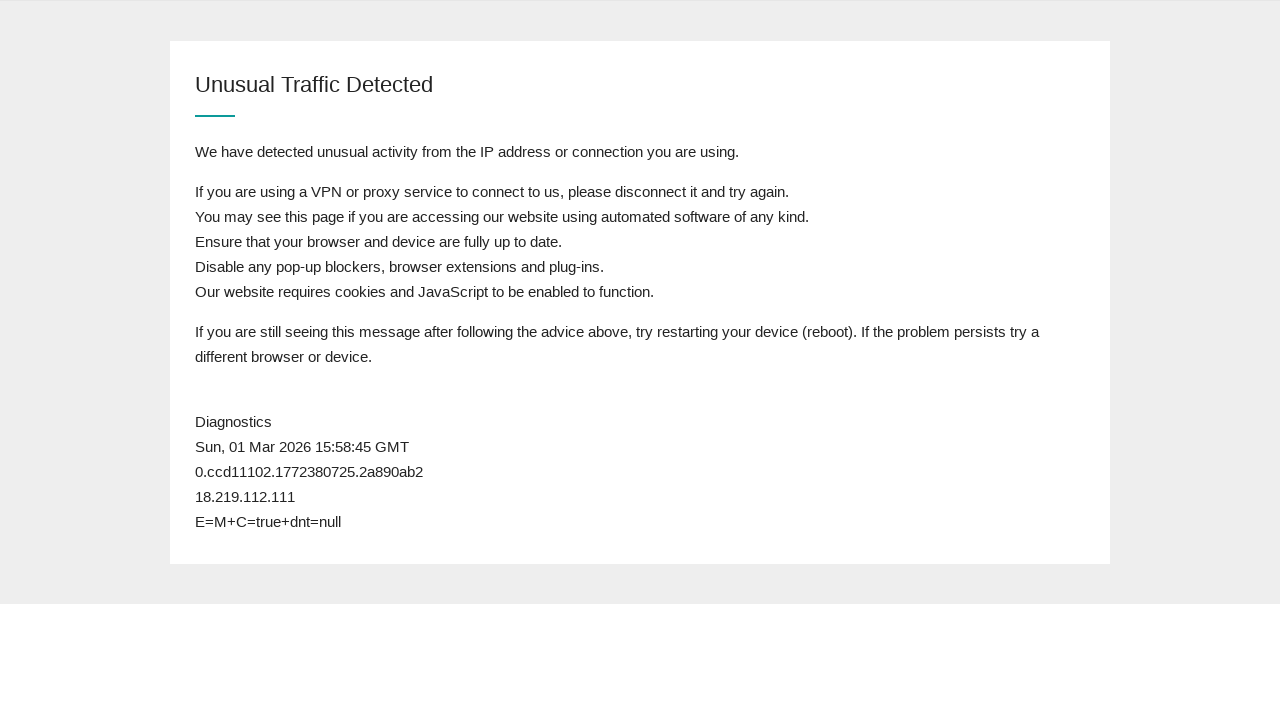

Retrieved page content
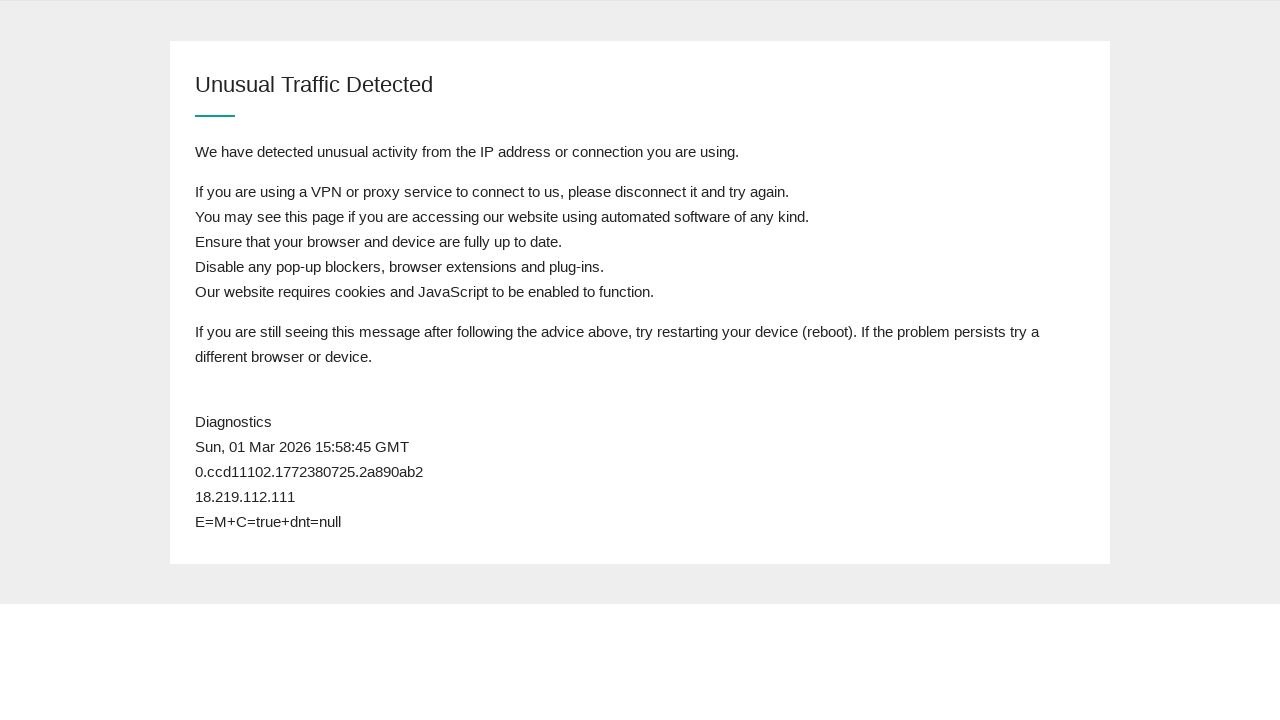

Attempt 25: Still in queue, will refresh again
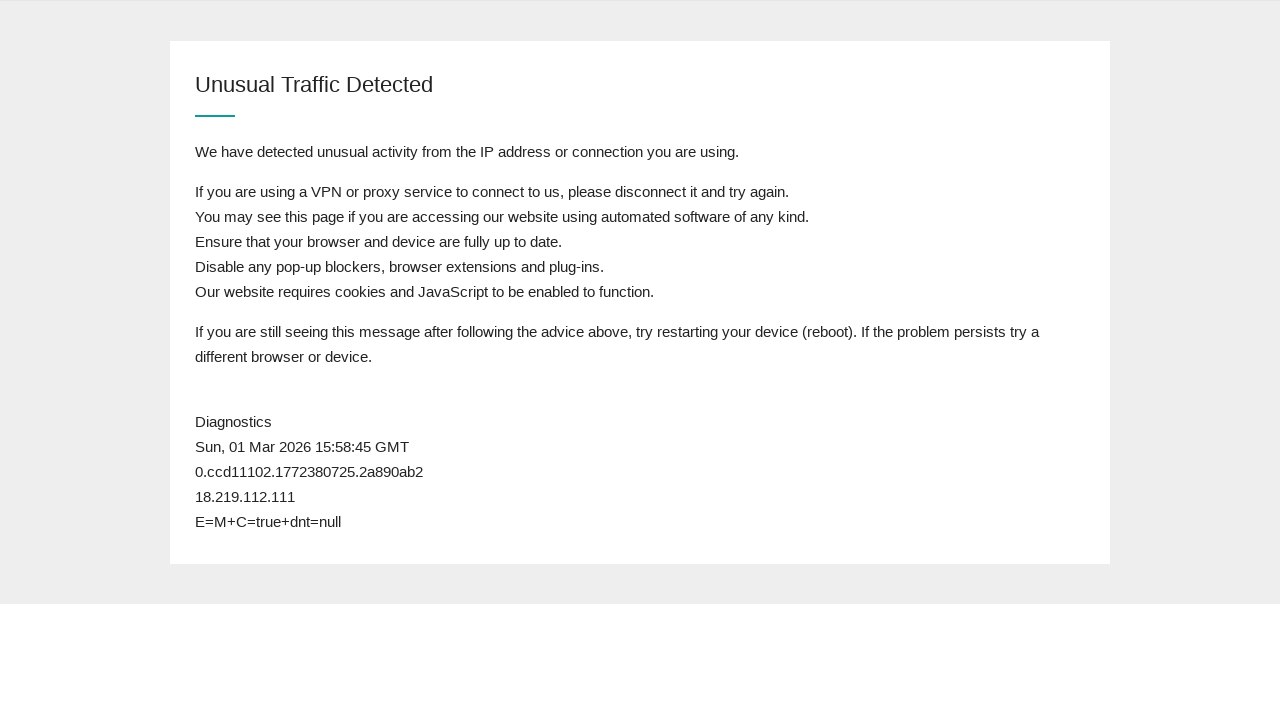

Reloaded page (attempt 26)
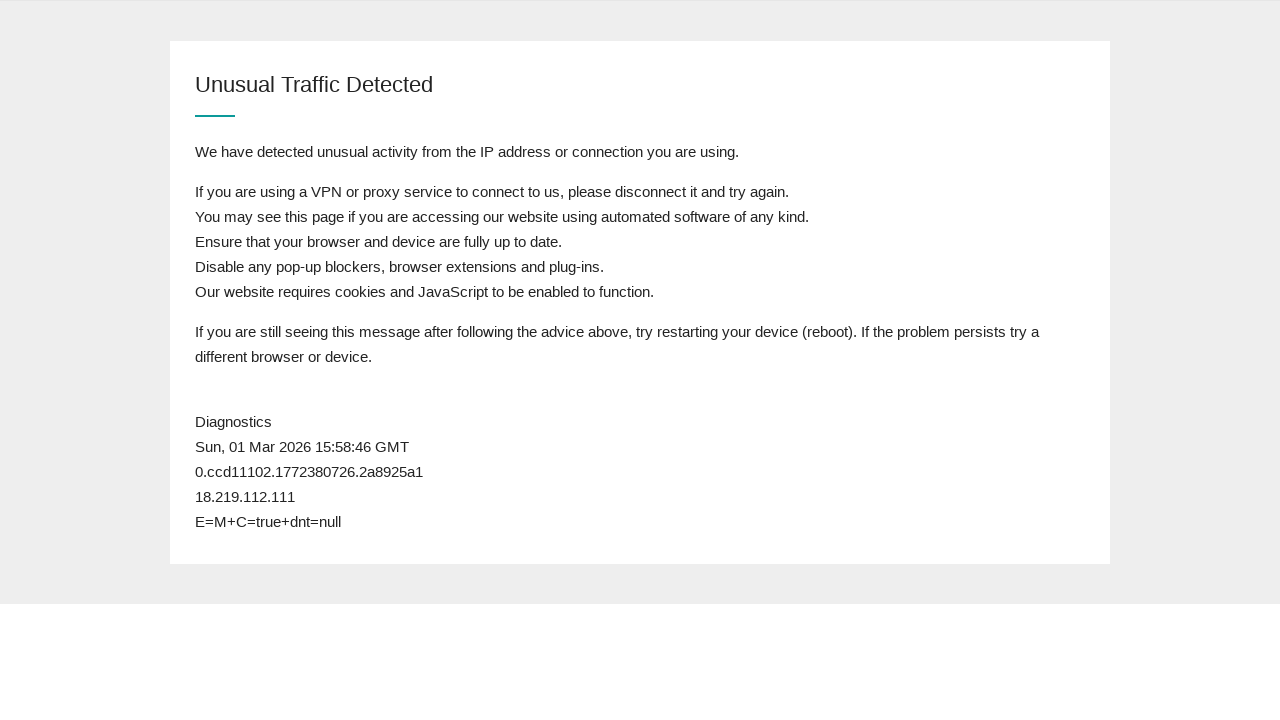

Page body loaded successfully
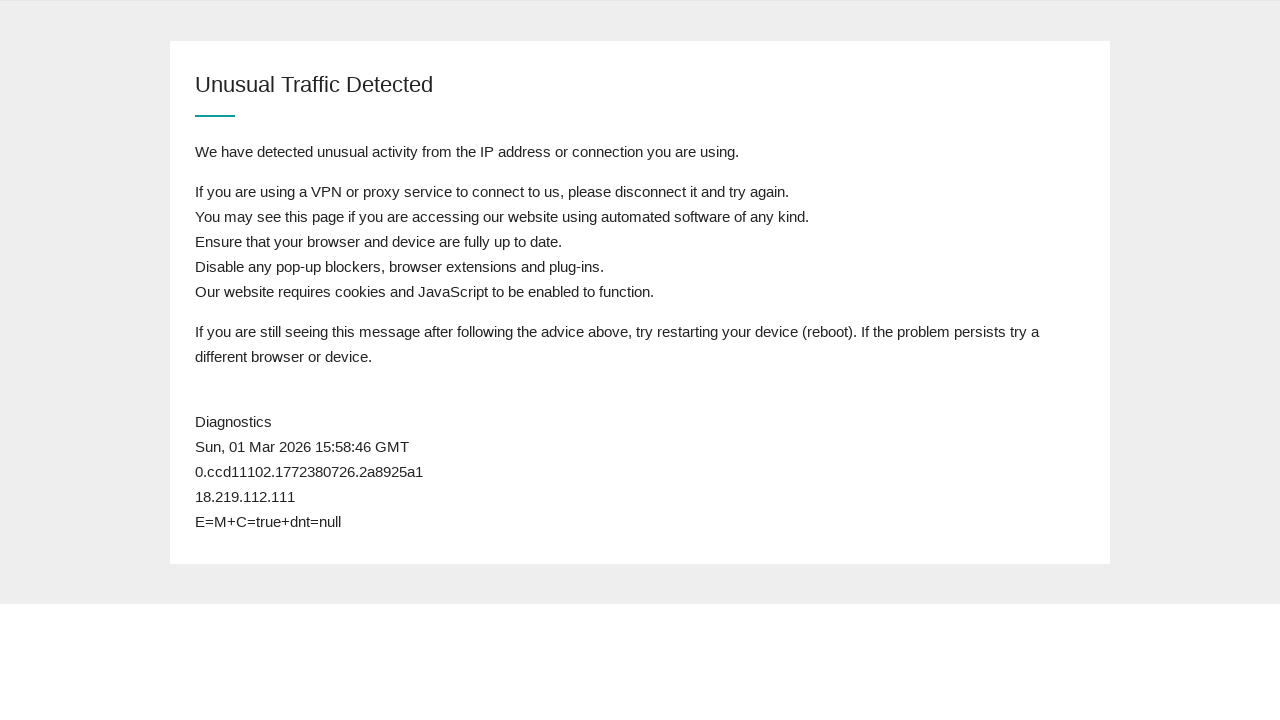

Retrieved page content
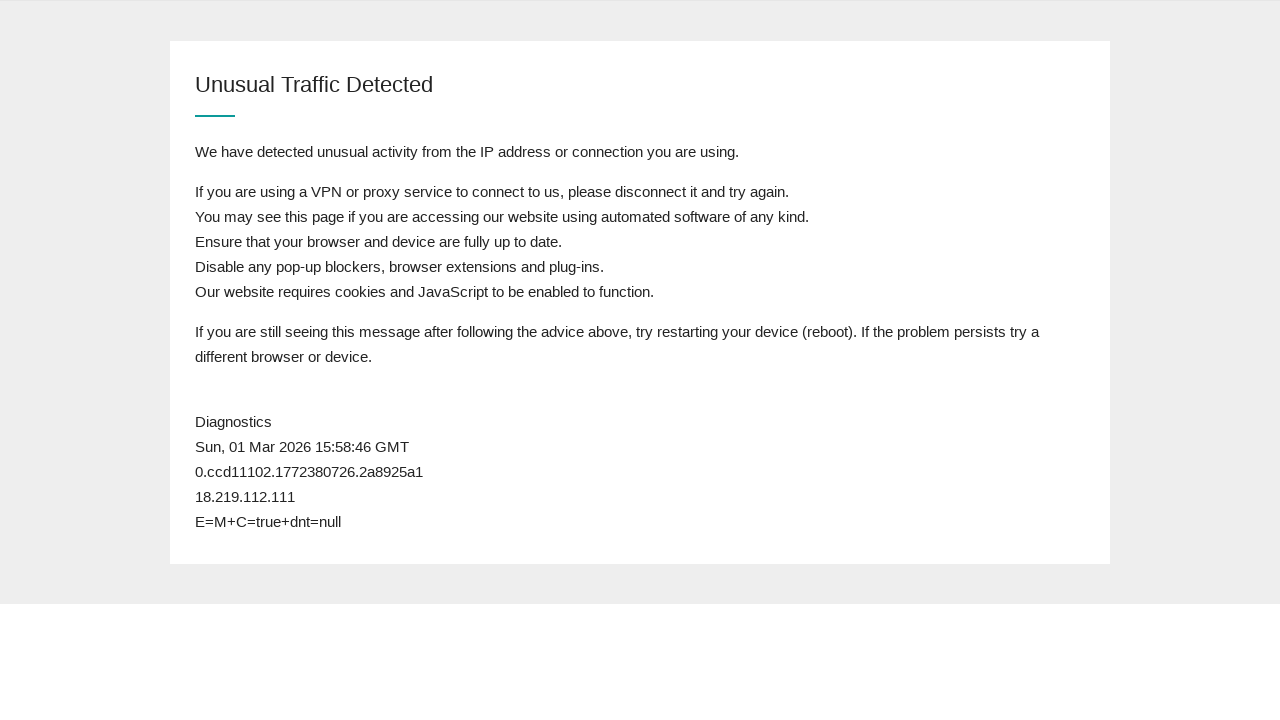

Attempt 26: Still in queue, will refresh again
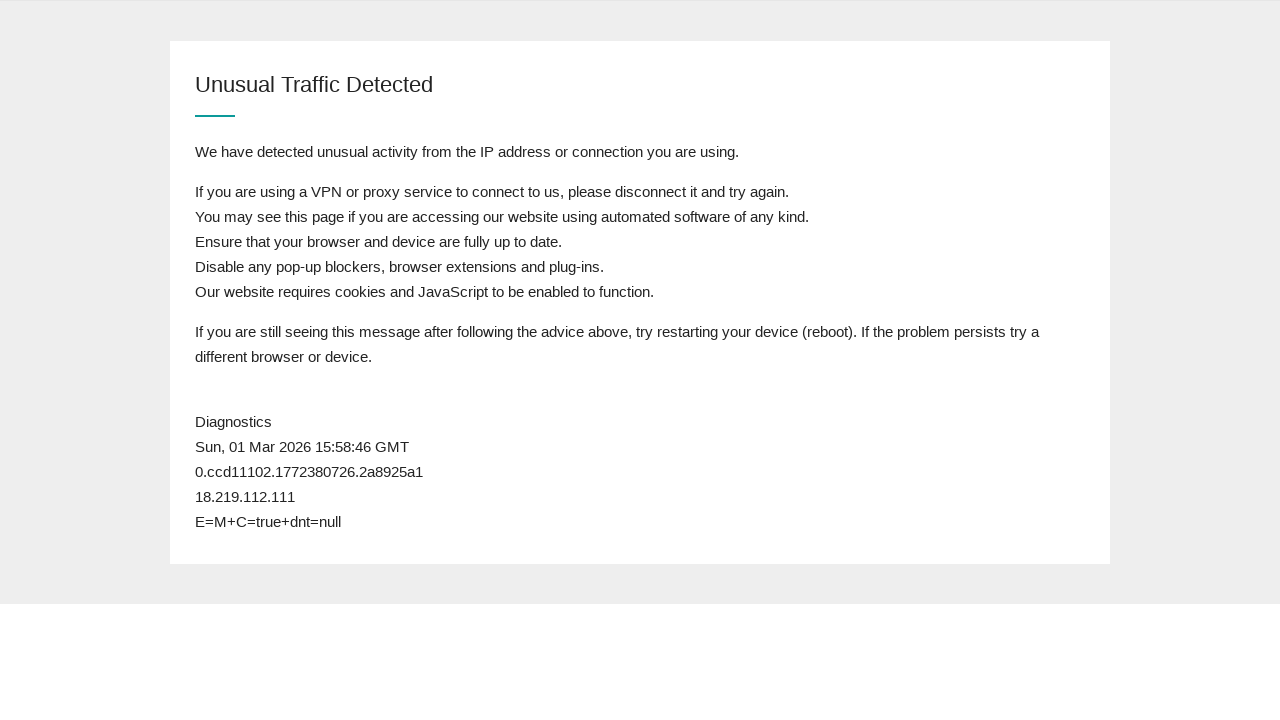

Reloaded page (attempt 27)
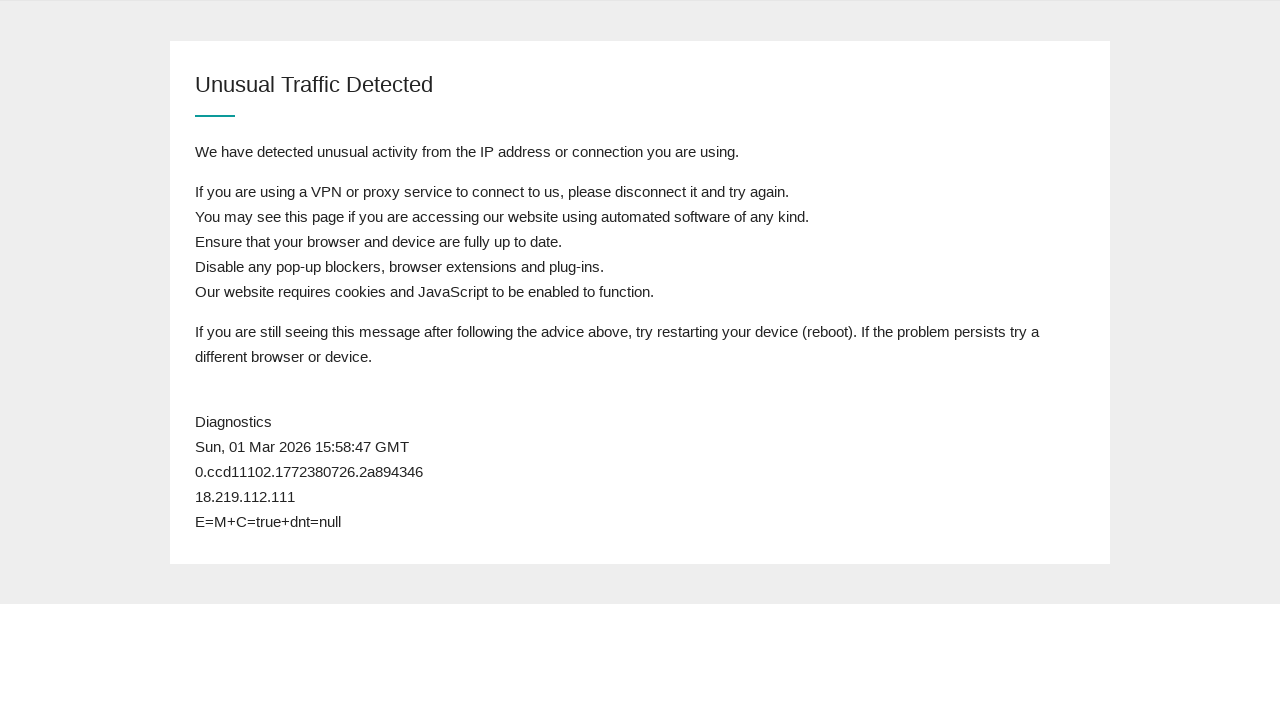

Page body loaded successfully
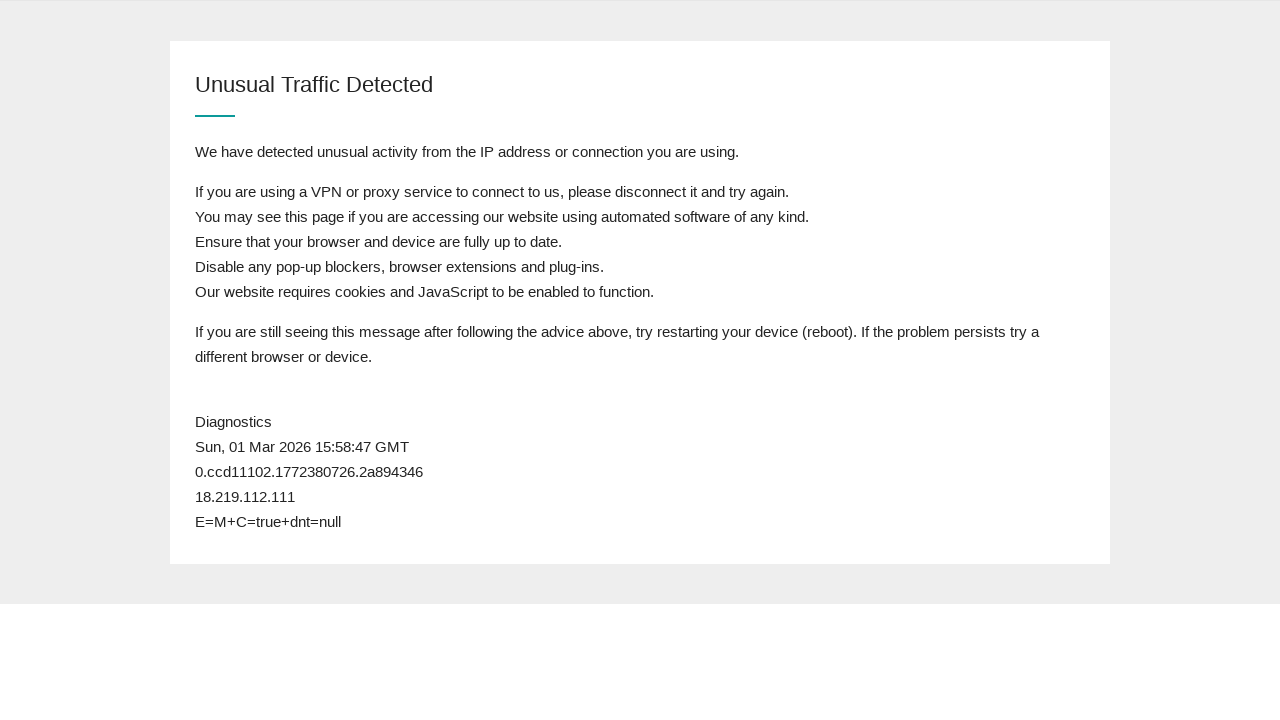

Retrieved page content
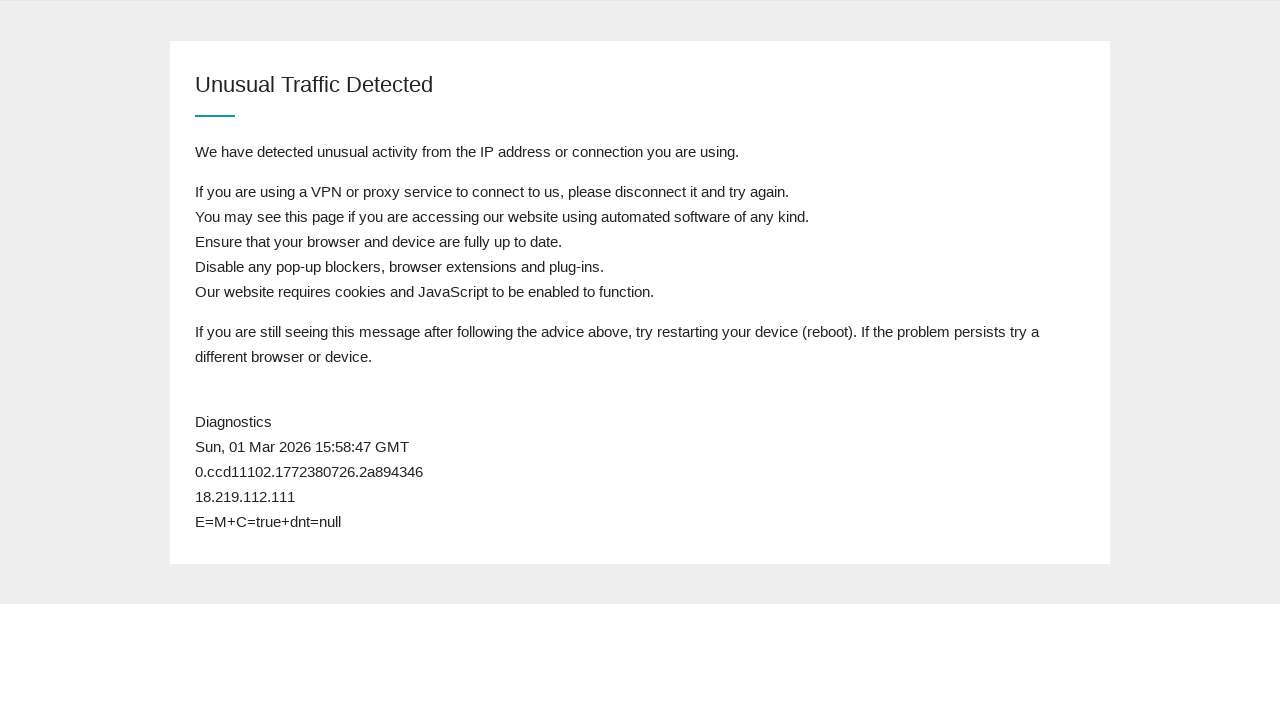

Attempt 27: Still in queue, will refresh again
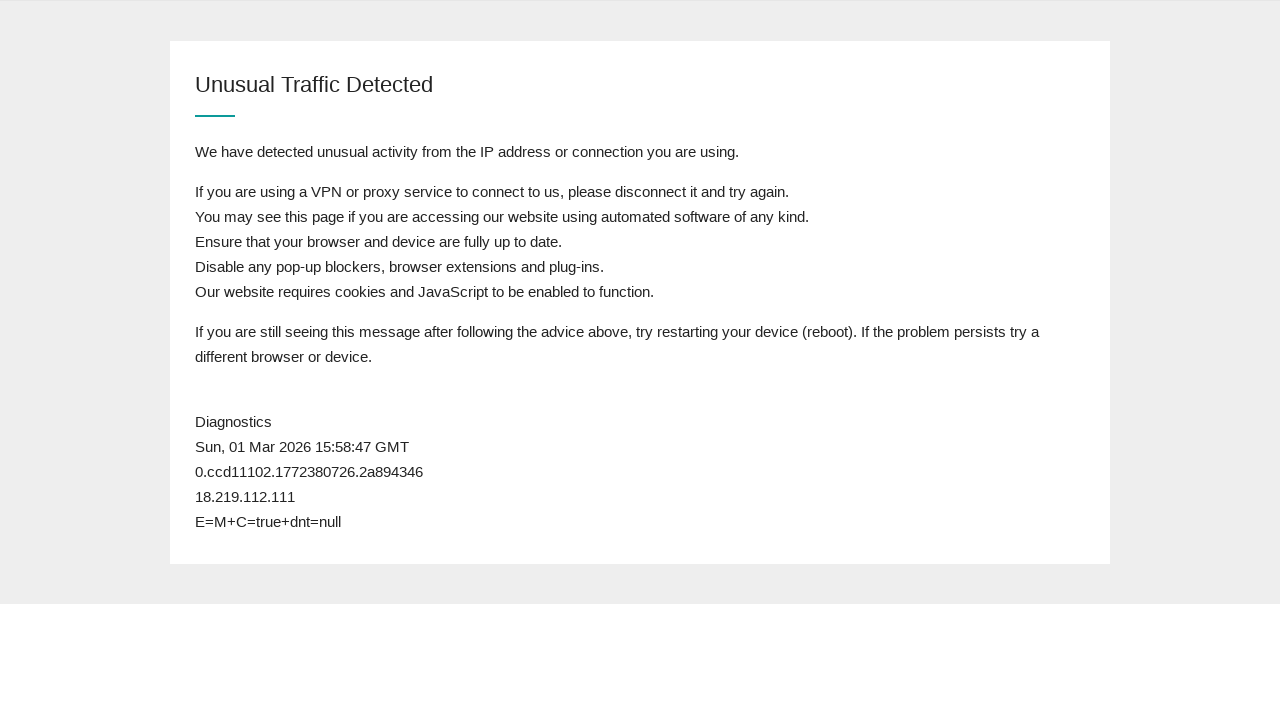

Reloaded page (attempt 28)
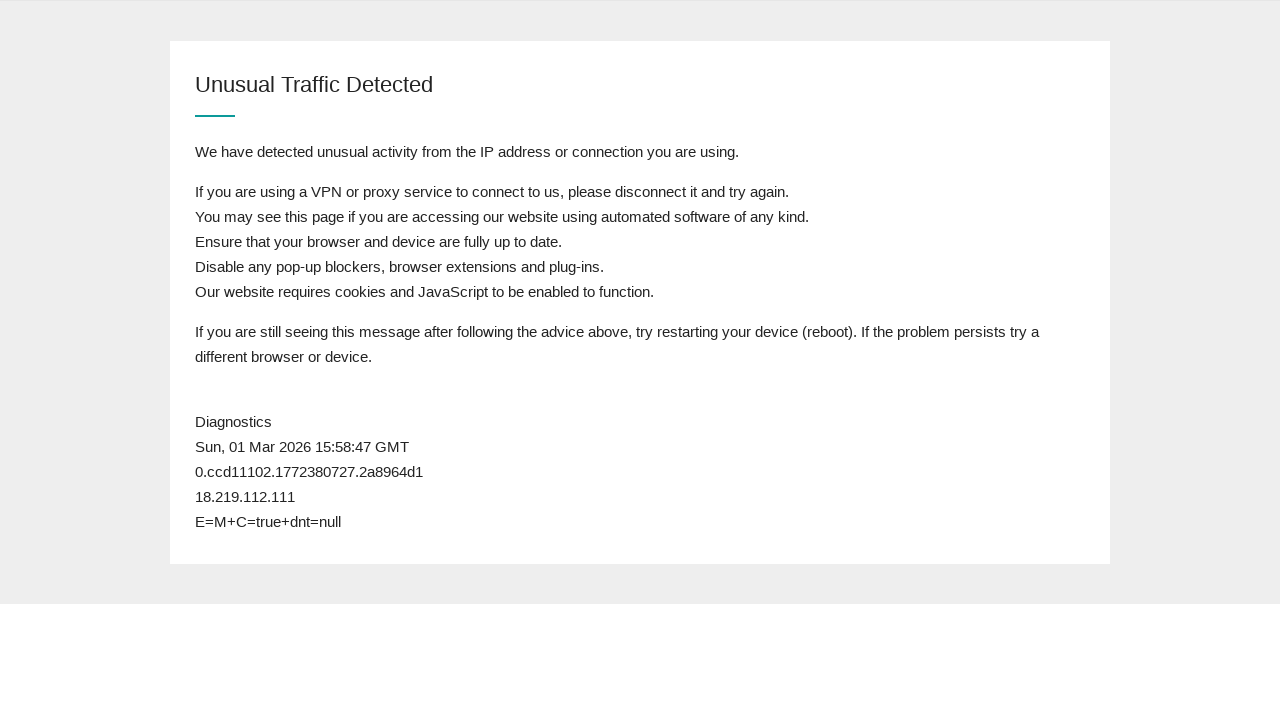

Page body loaded successfully
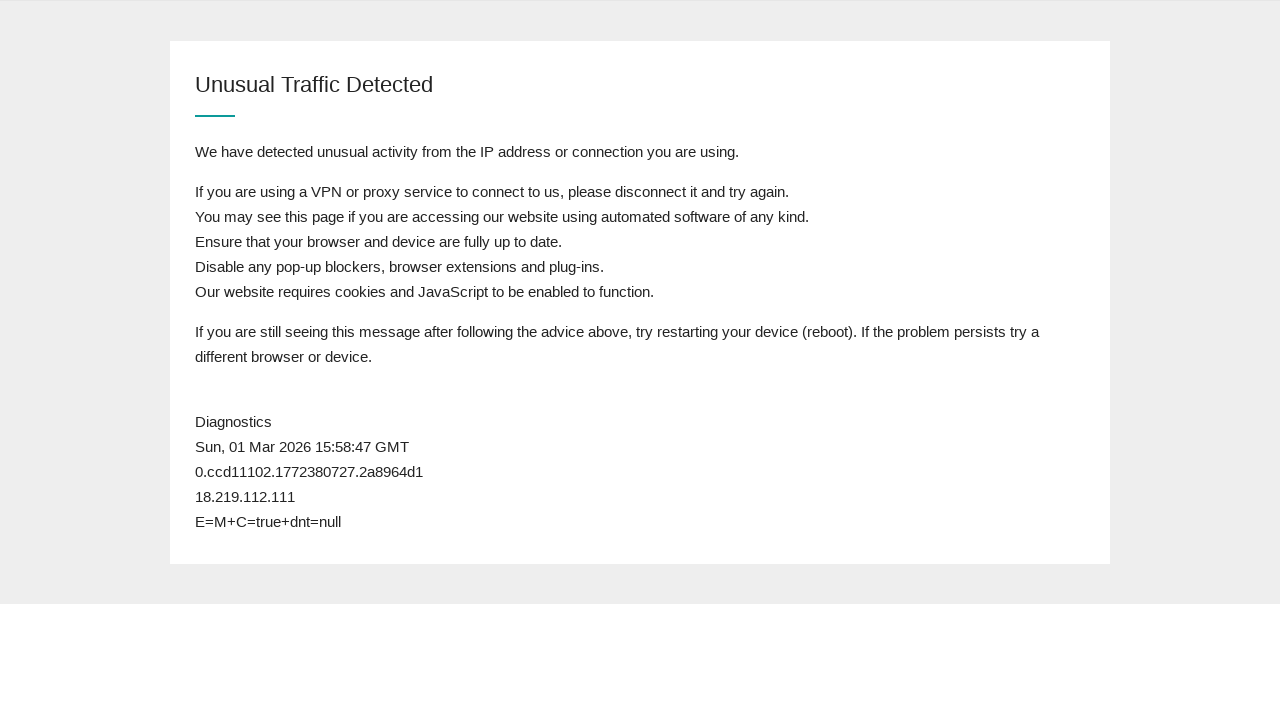

Retrieved page content
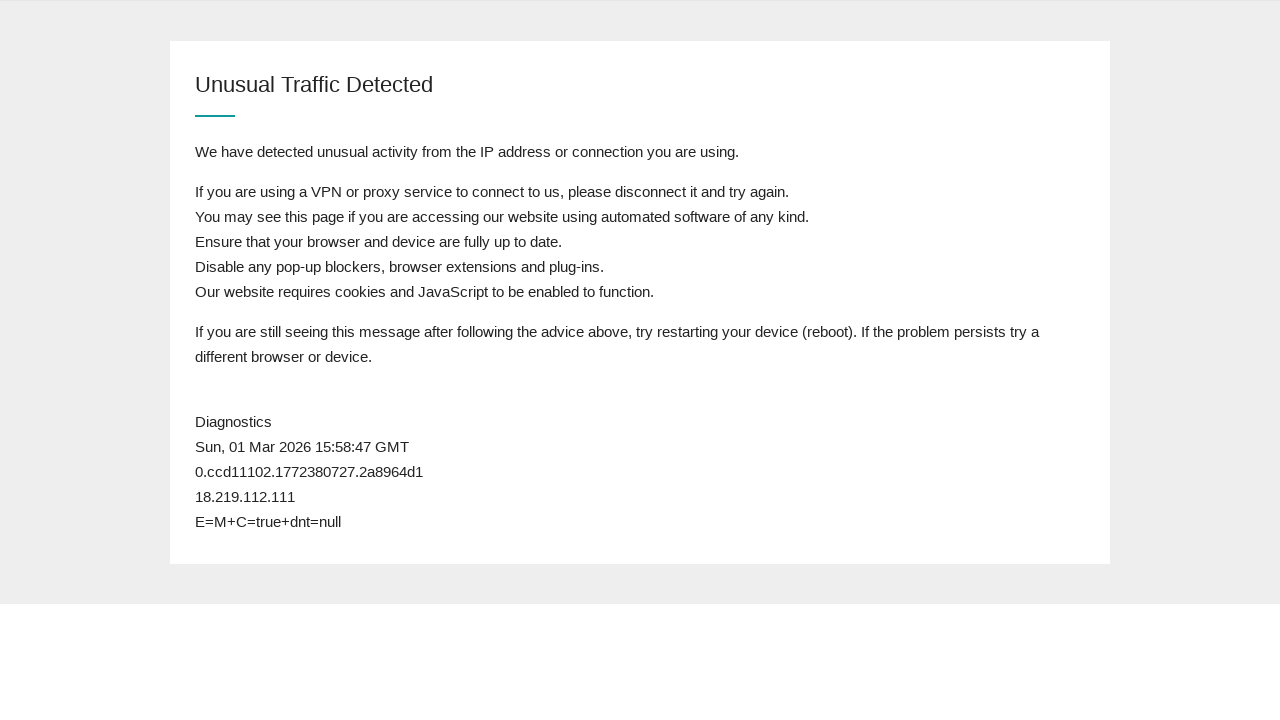

Attempt 28: Still in queue, will refresh again
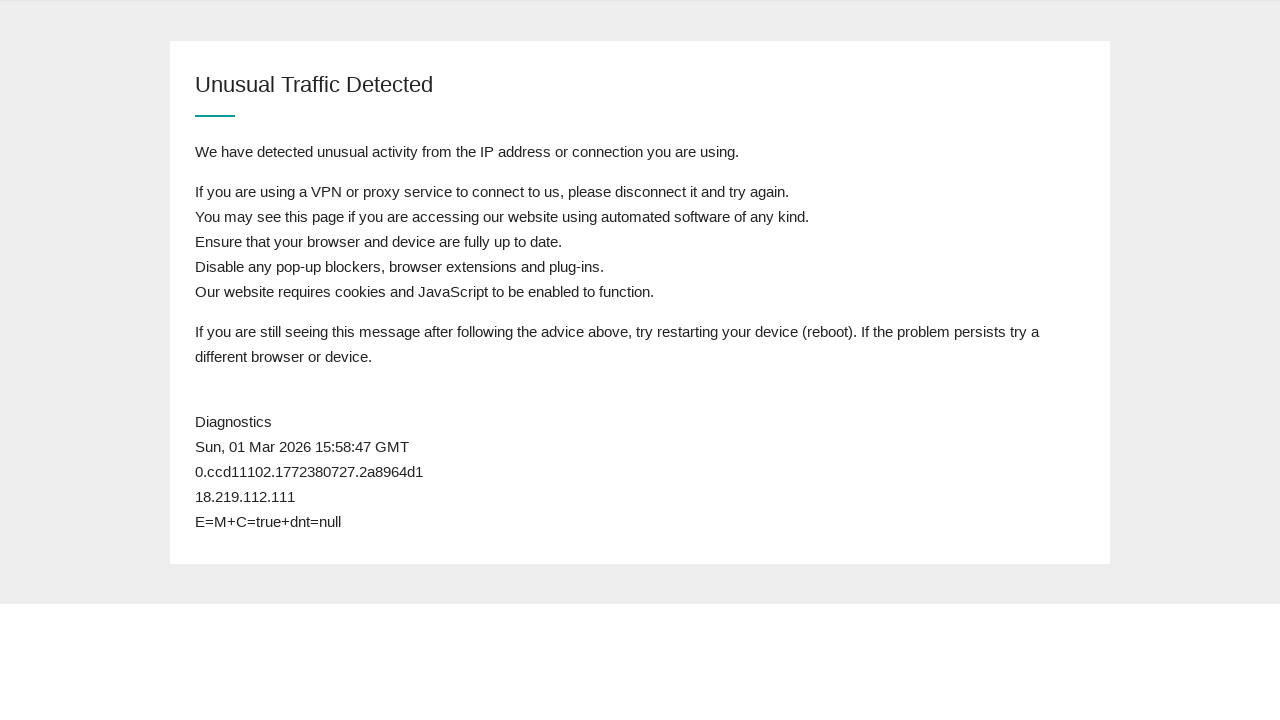

Reloaded page (attempt 29)
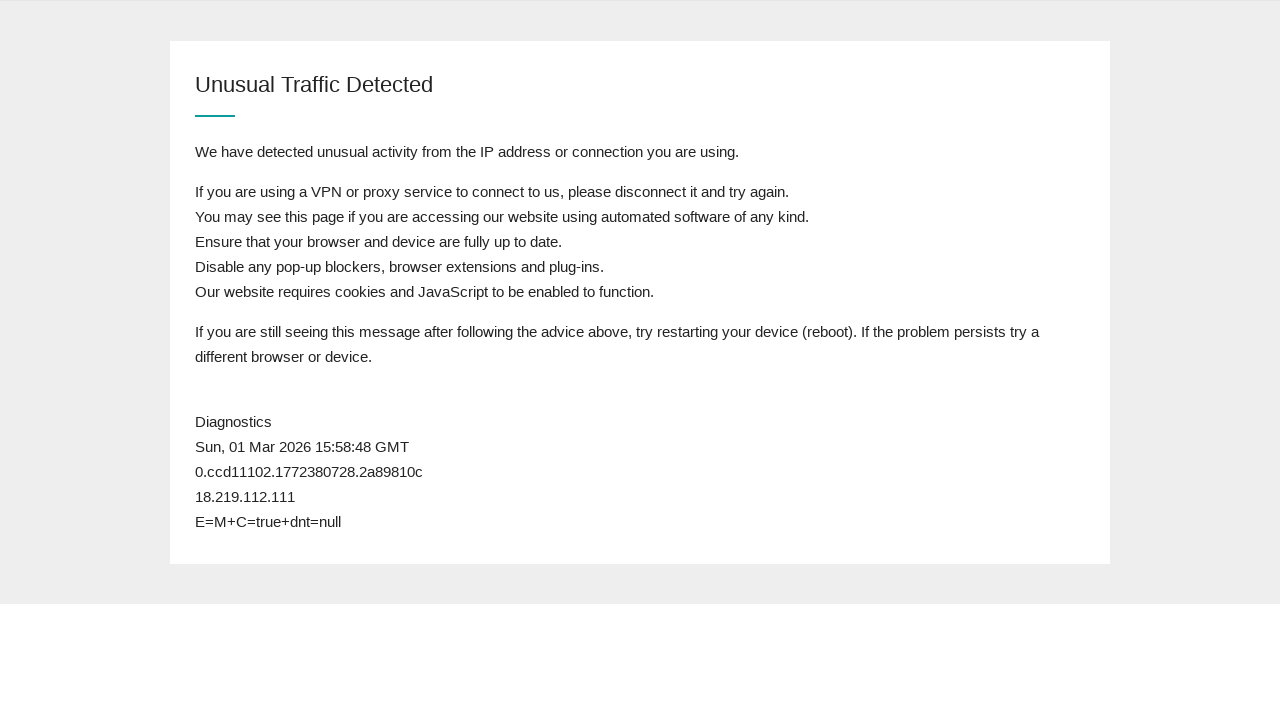

Page body loaded successfully
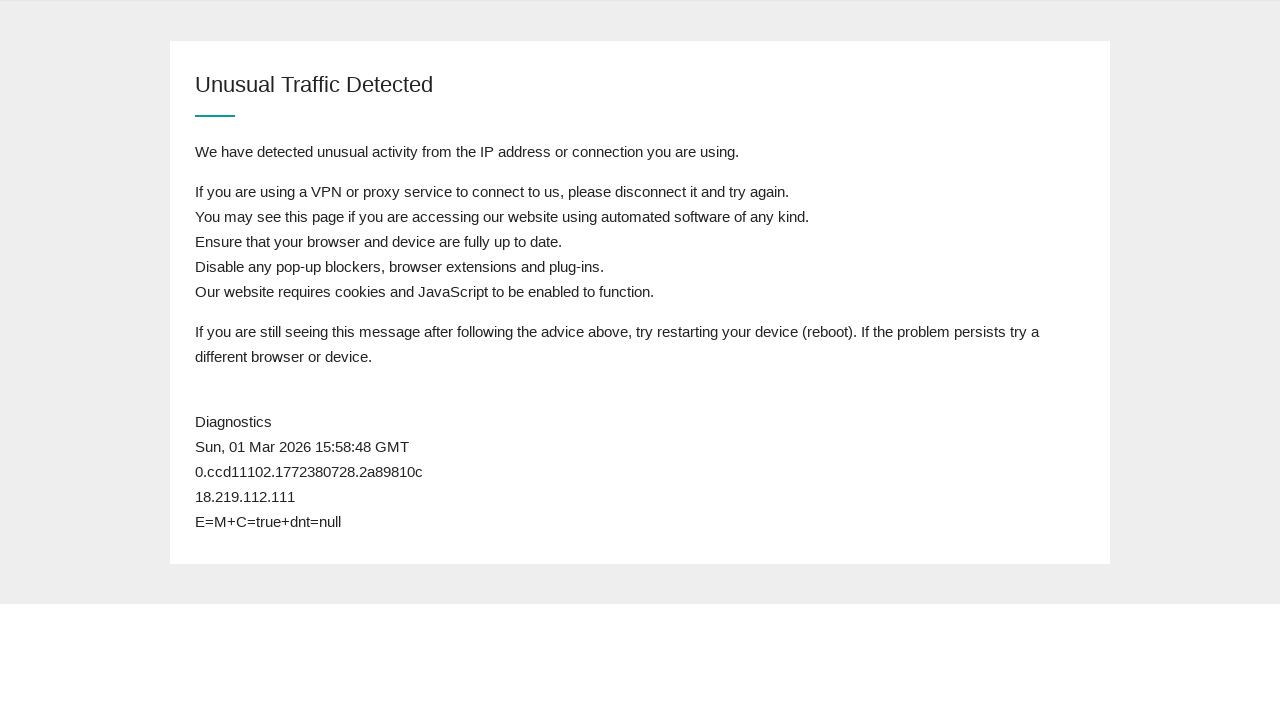

Retrieved page content
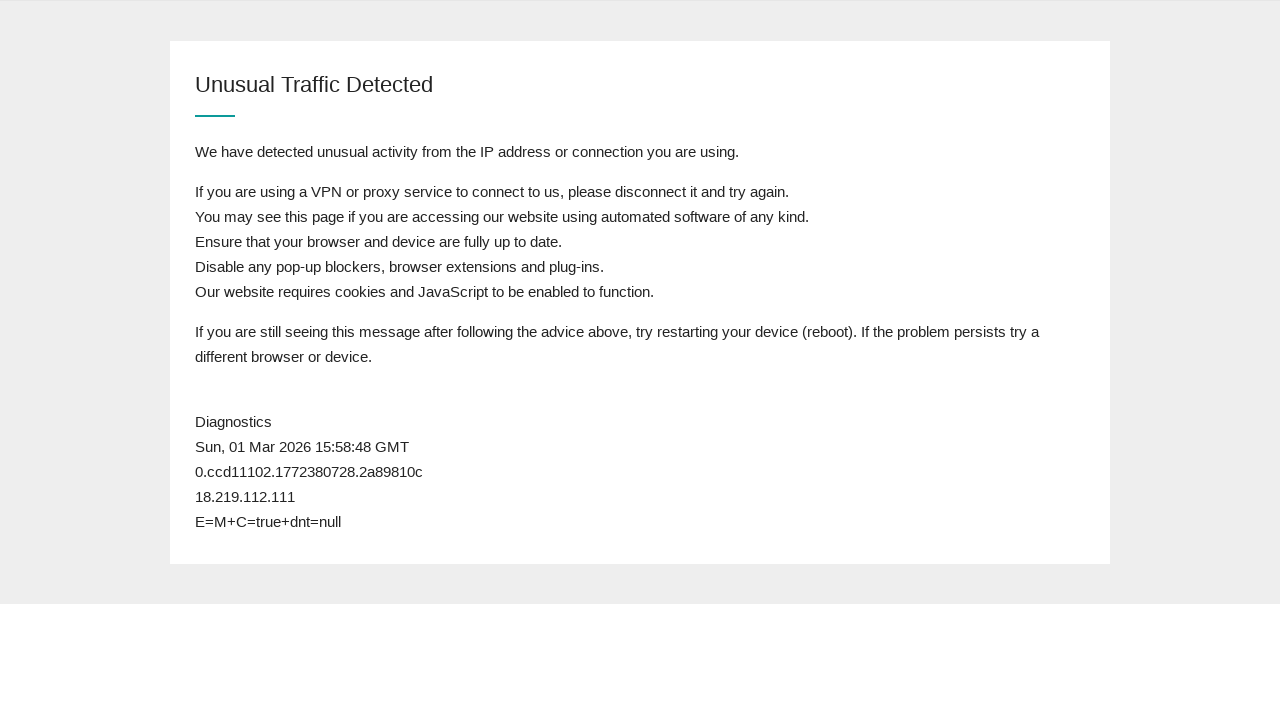

Attempt 29: Still in queue, will refresh again
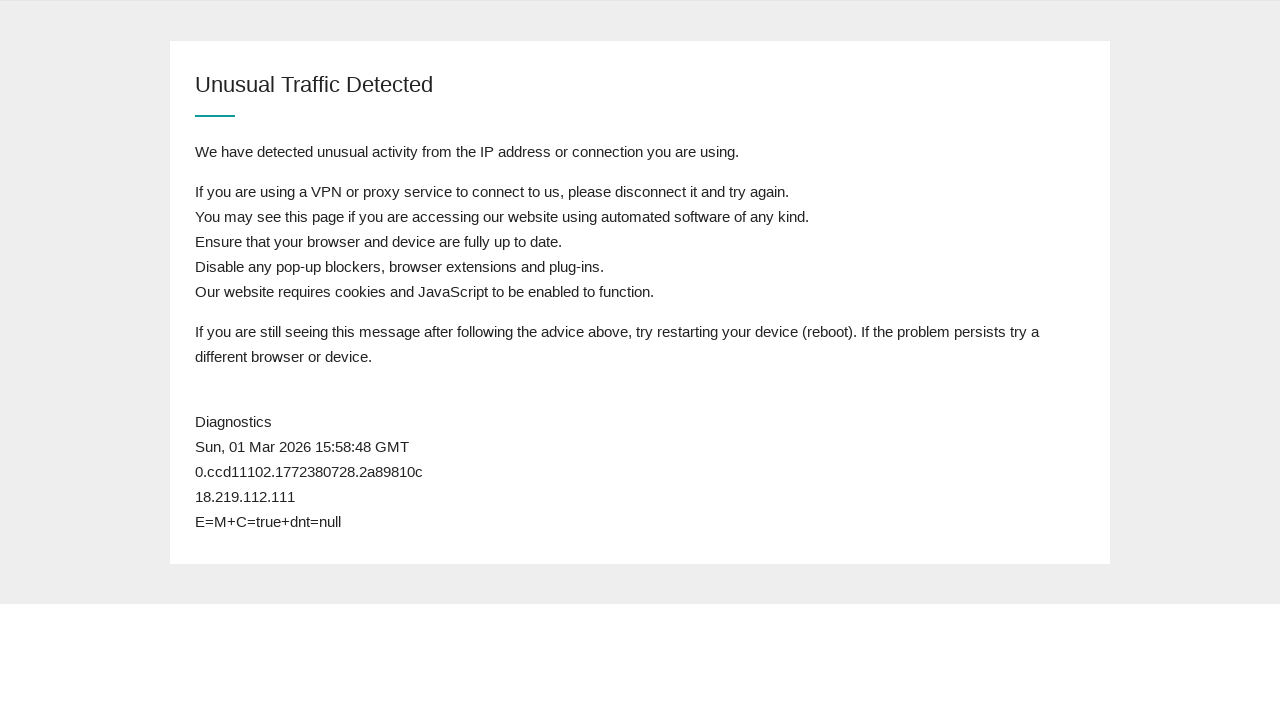

Reloaded page (attempt 30)
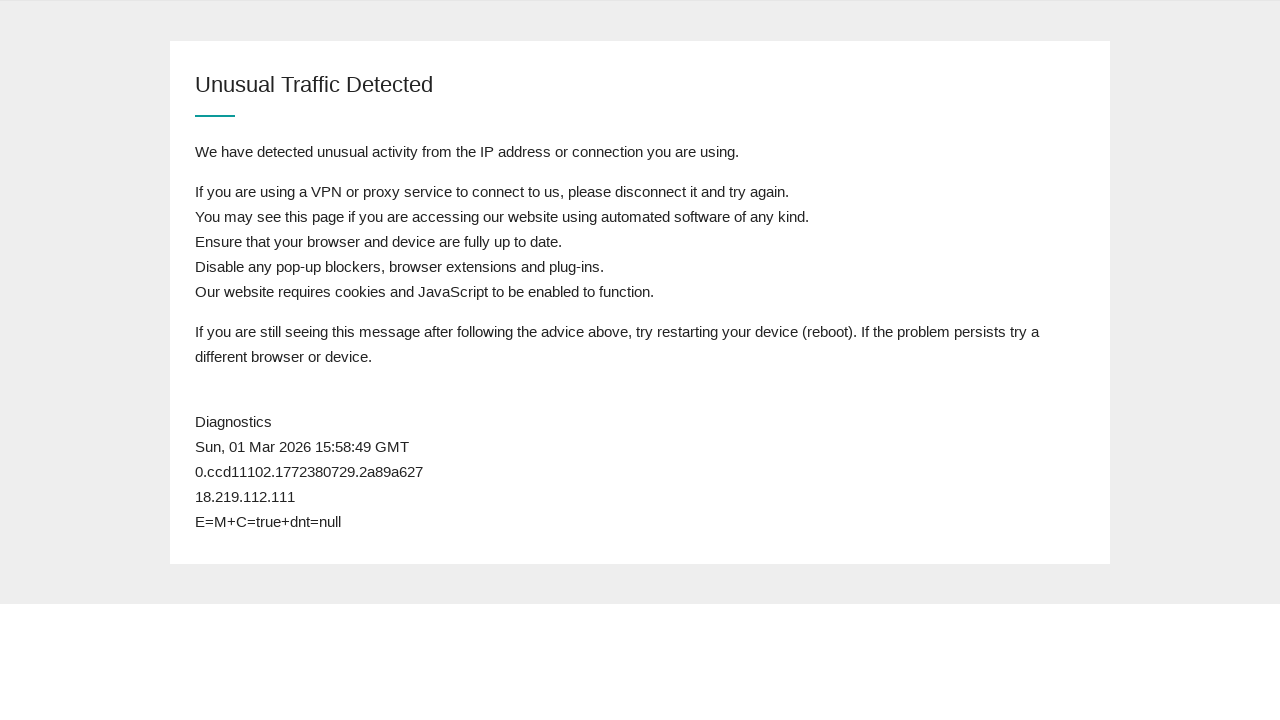

Page body loaded successfully
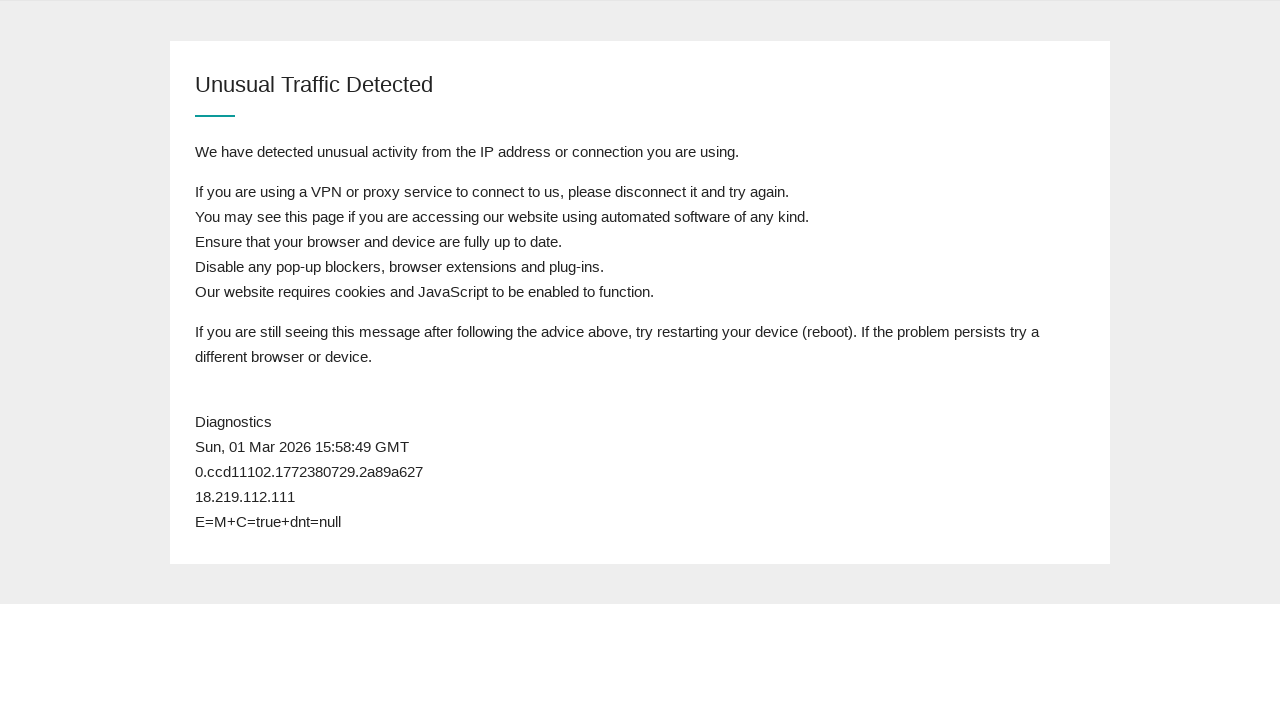

Retrieved page content
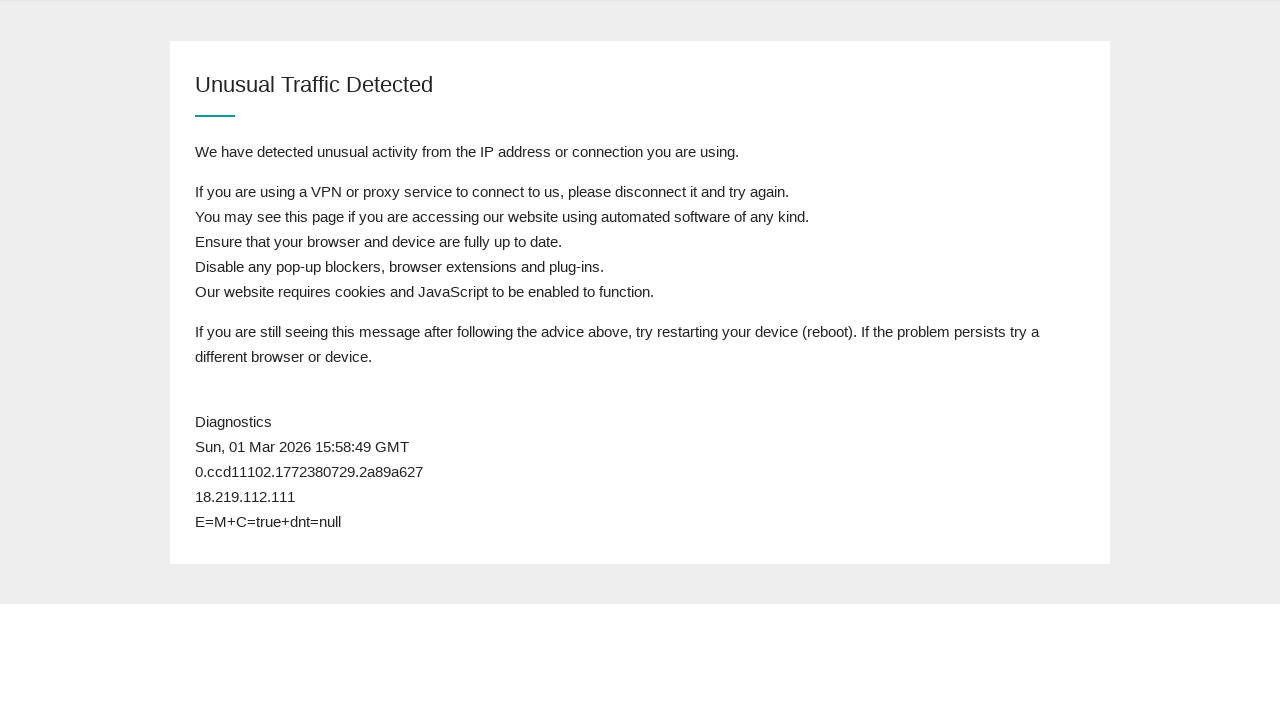

Attempt 30: Still in queue, will refresh again
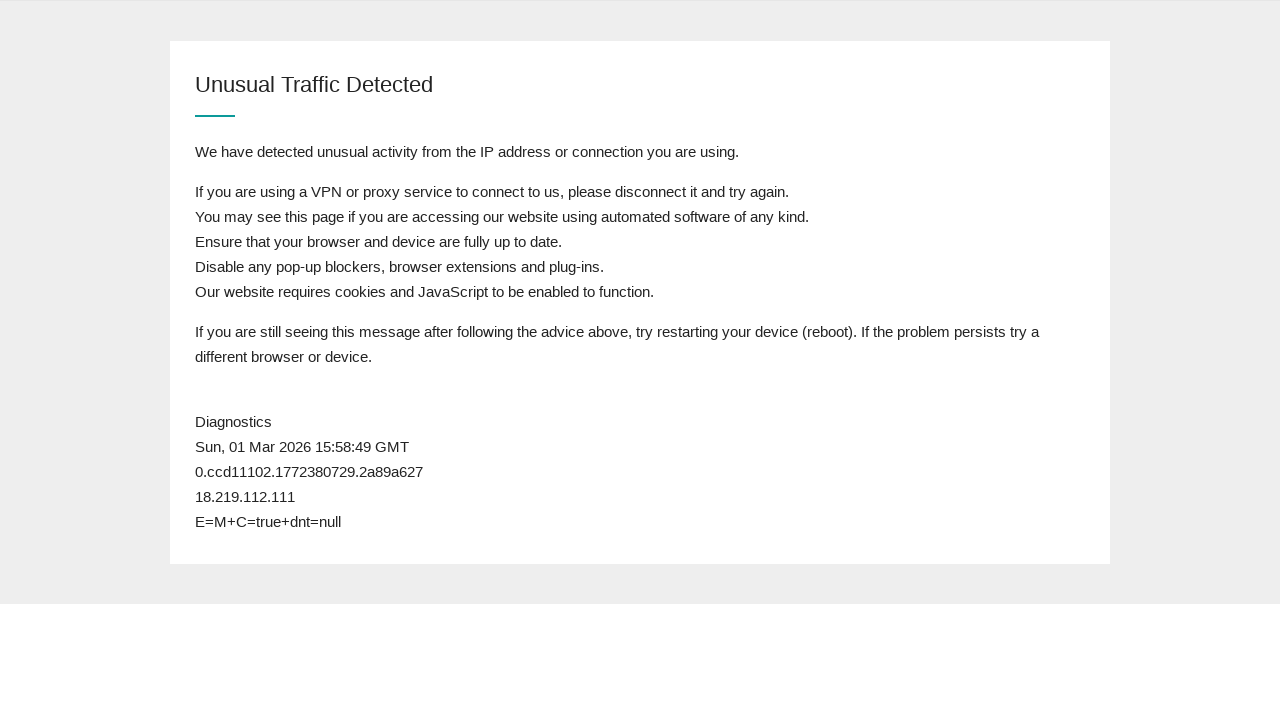

Reloaded page (attempt 31)
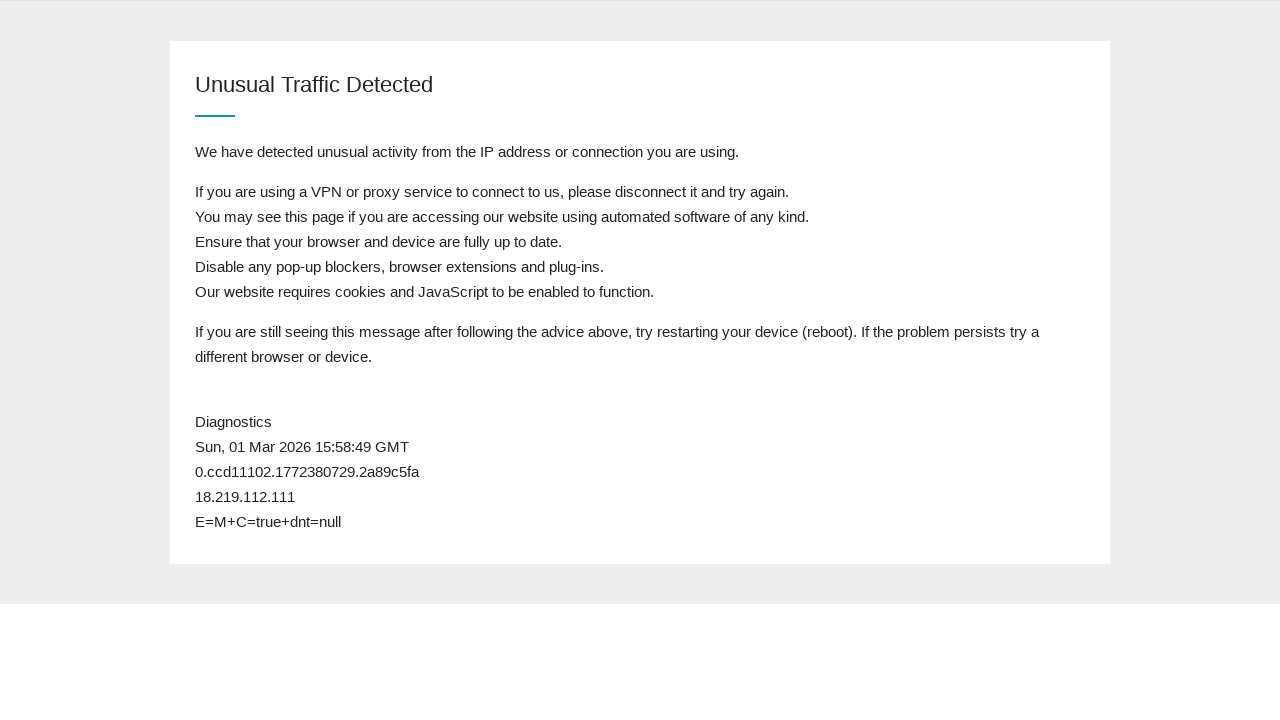

Page body loaded successfully
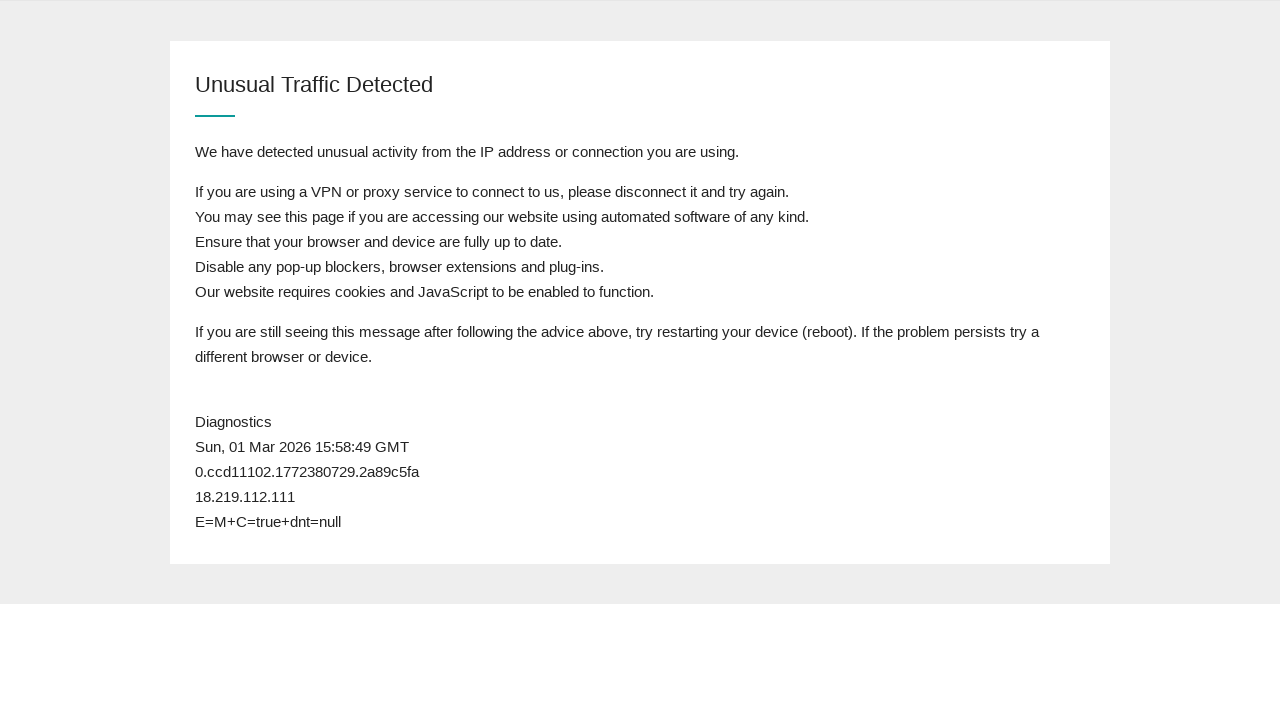

Retrieved page content
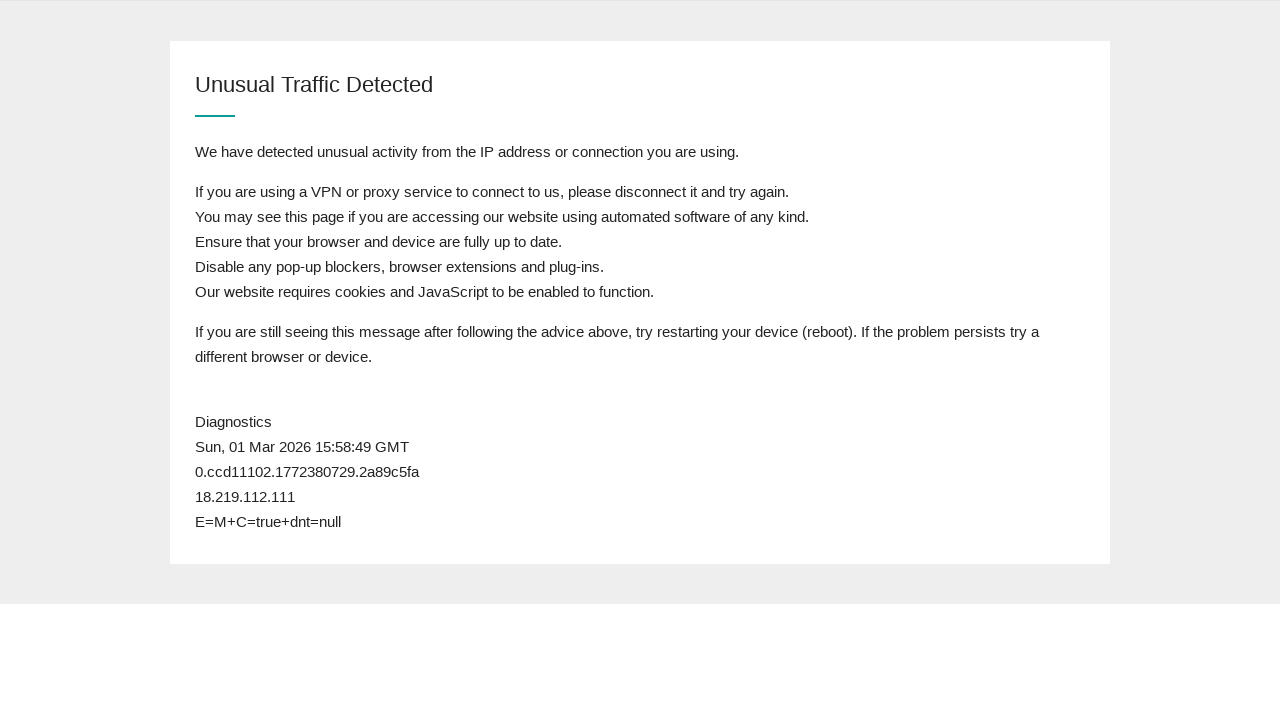

Attempt 31: Still in queue, will refresh again
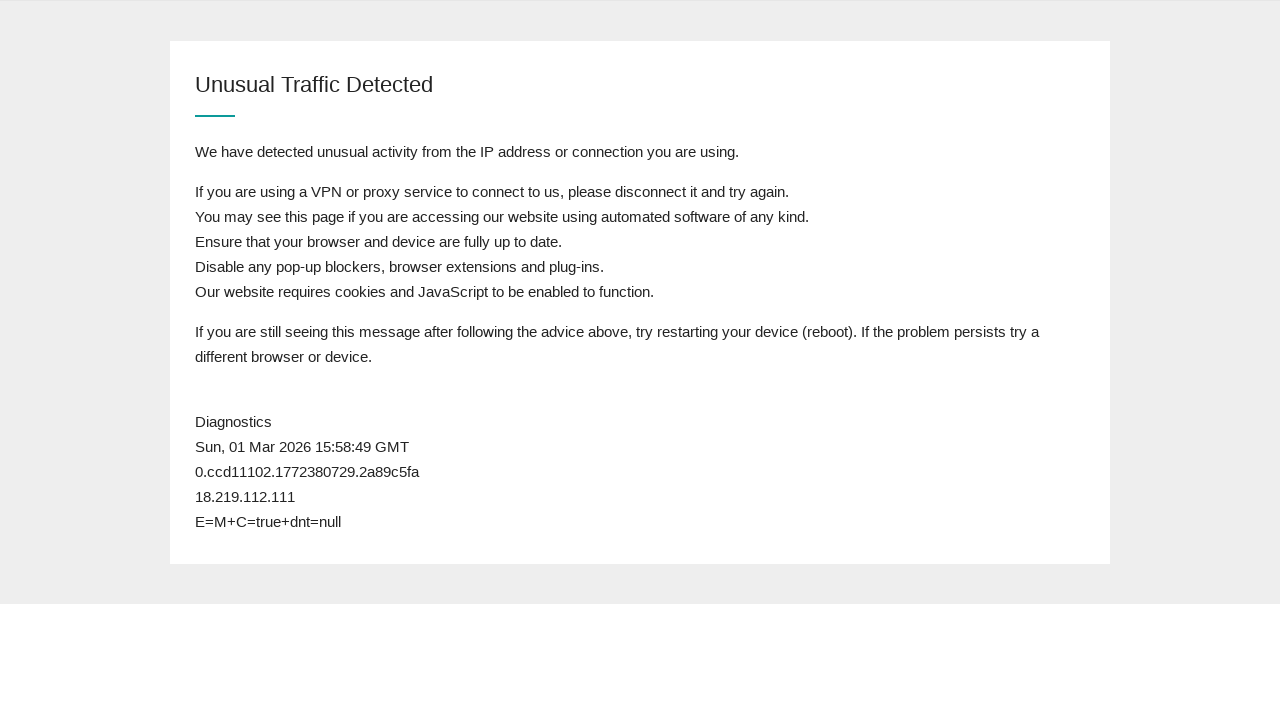

Reloaded page (attempt 32)
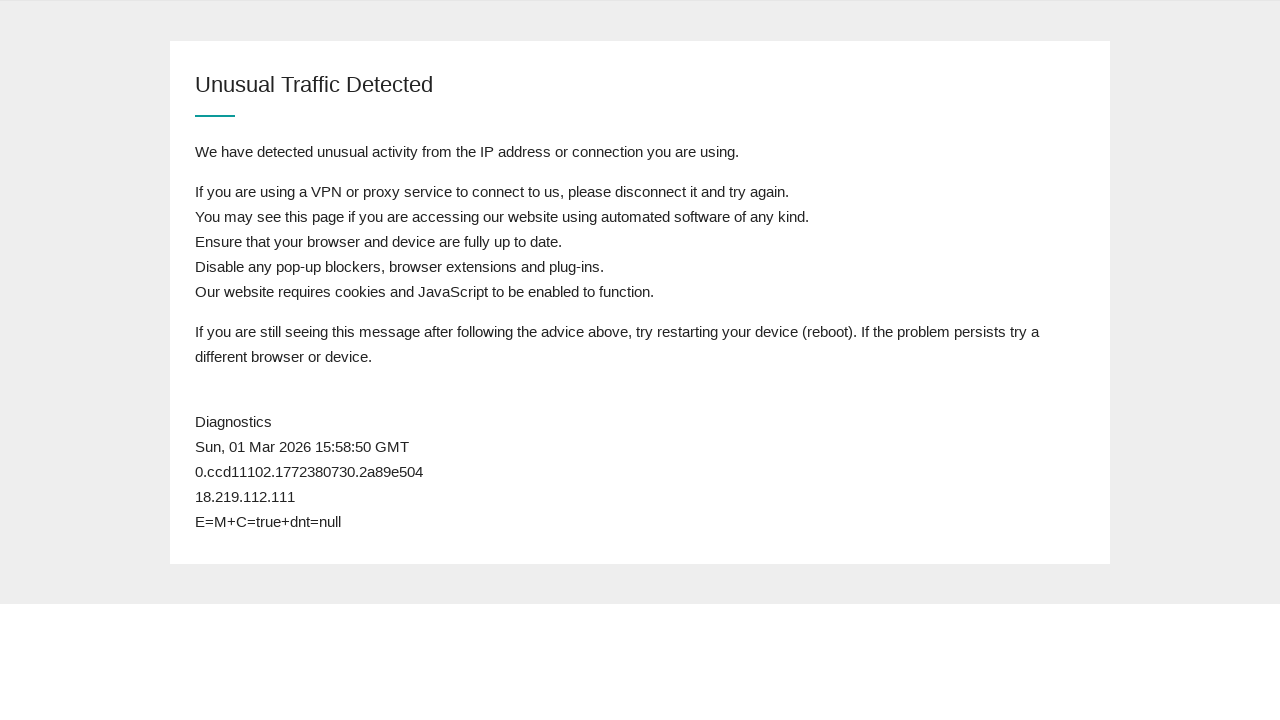

Page body loaded successfully
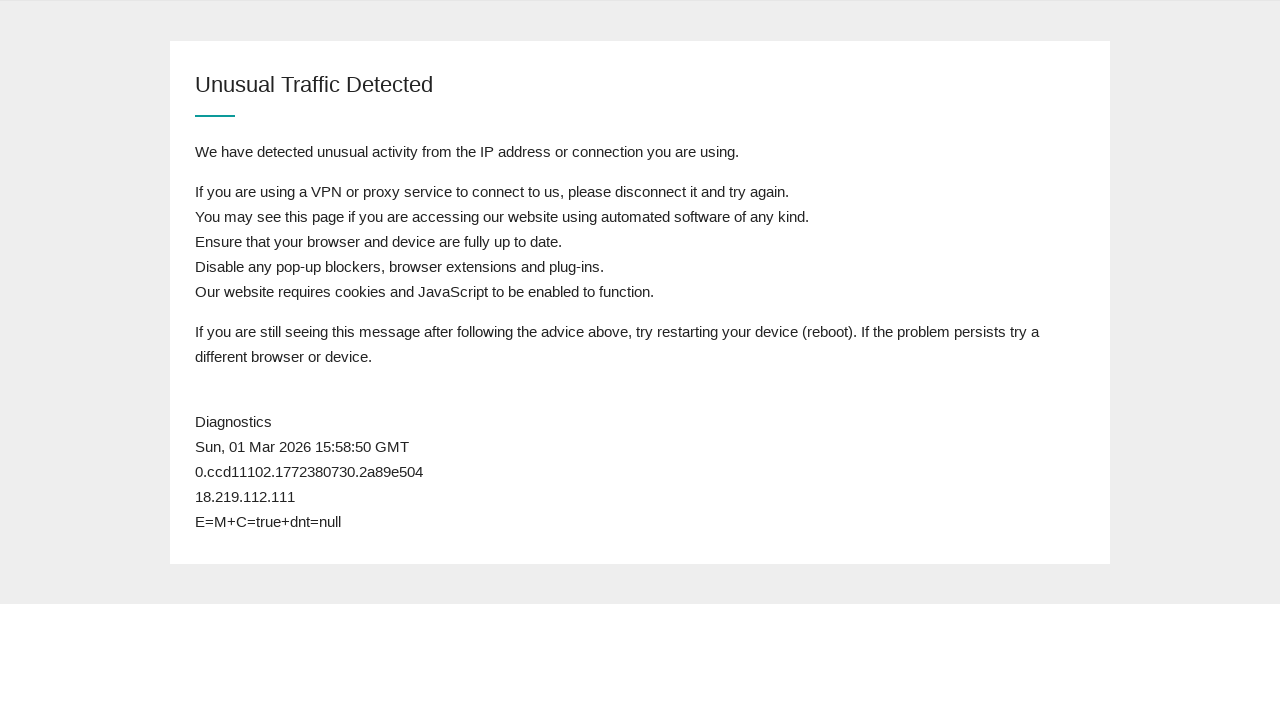

Retrieved page content
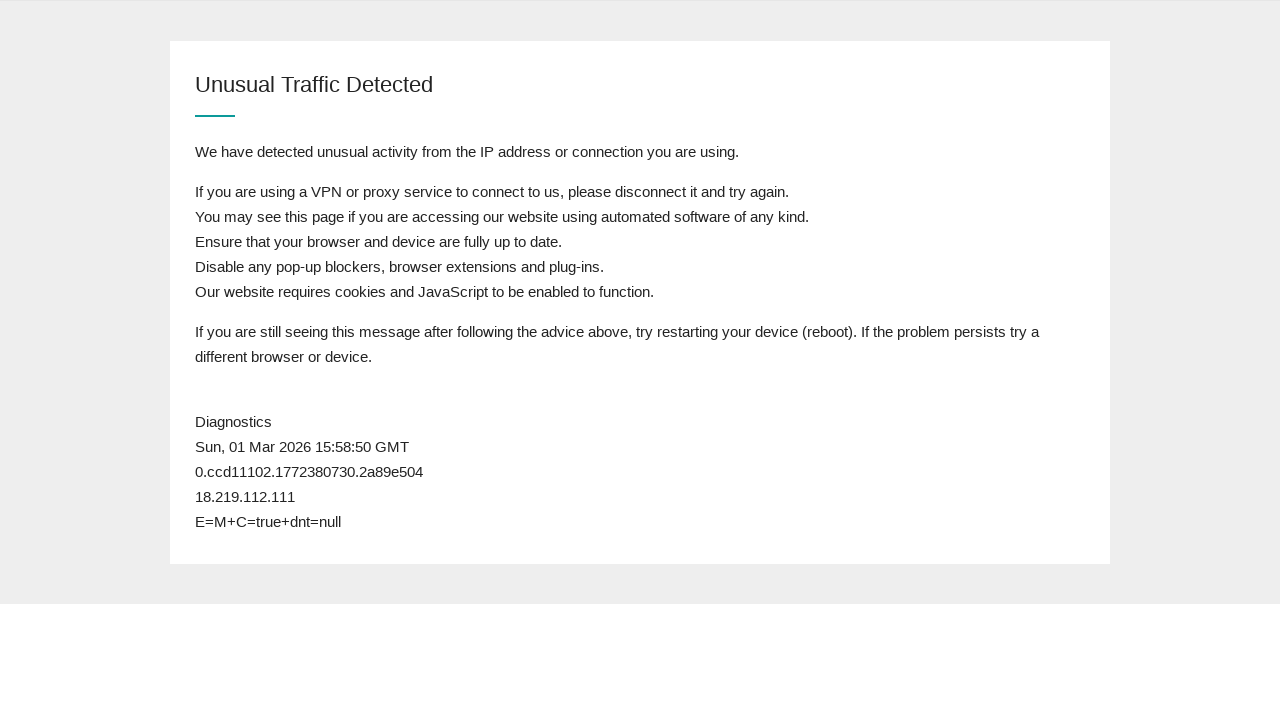

Attempt 32: Still in queue, will refresh again
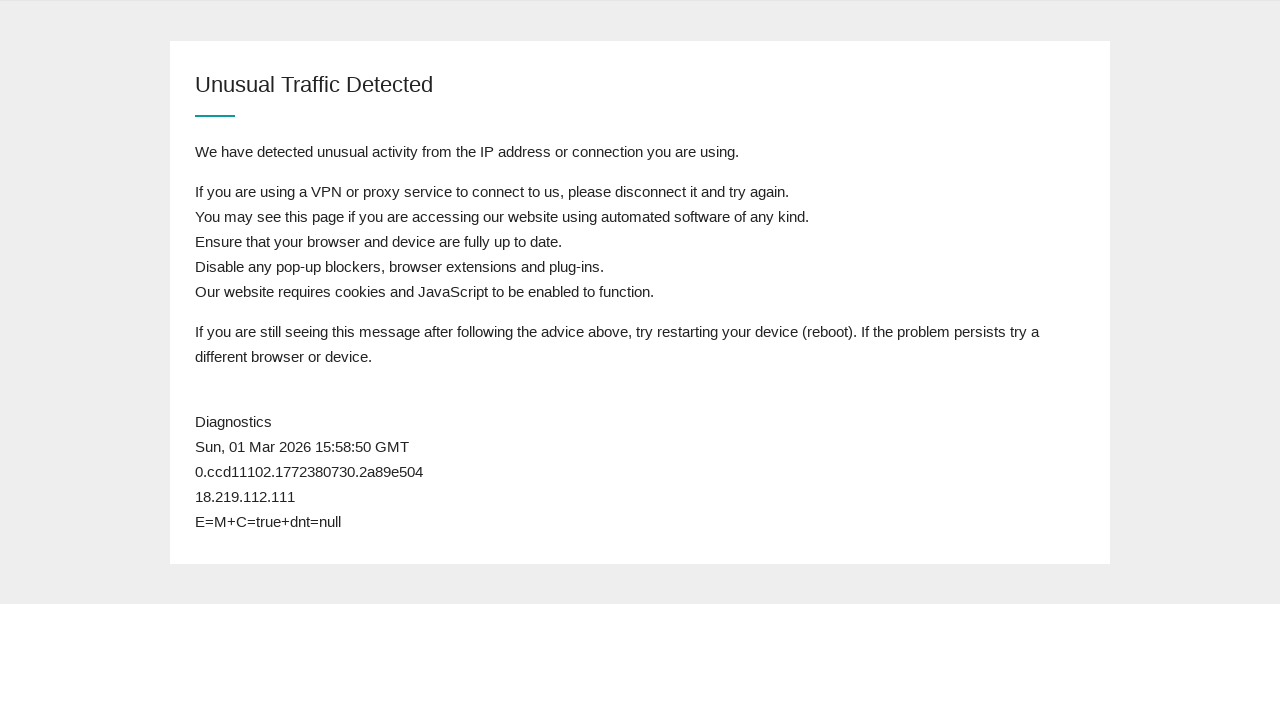

Reloaded page (attempt 33)
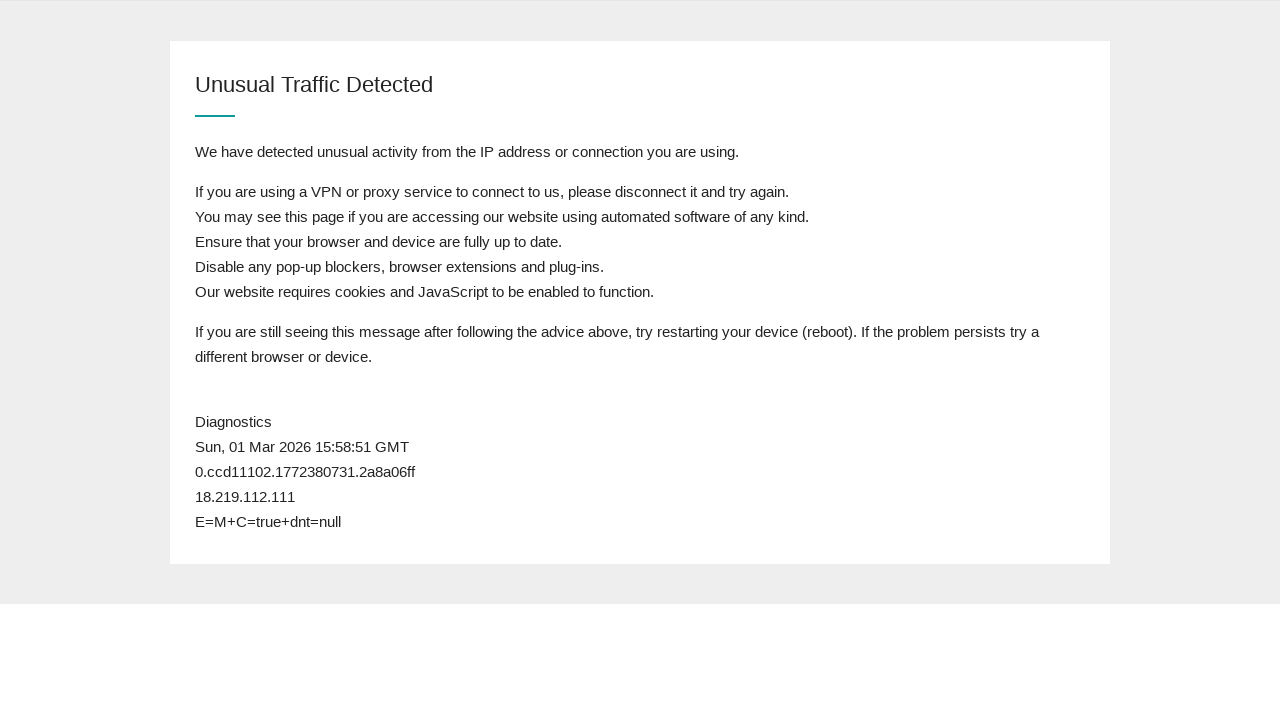

Page body loaded successfully
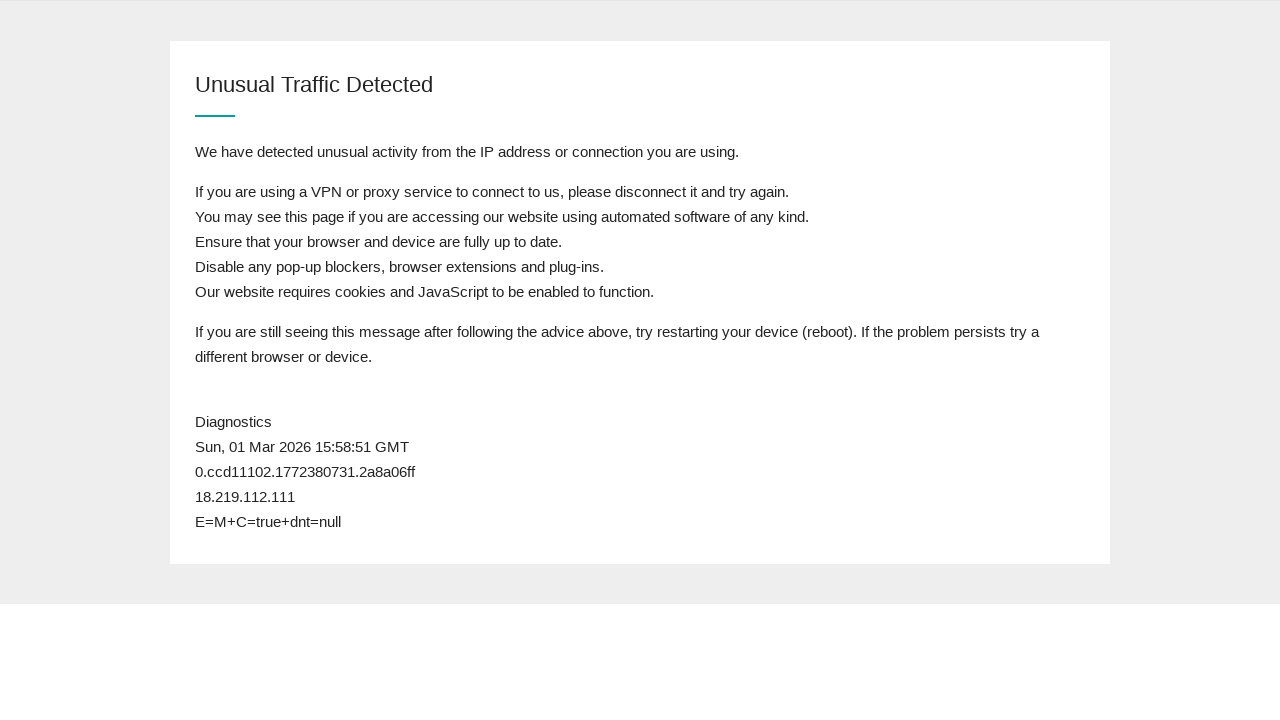

Retrieved page content
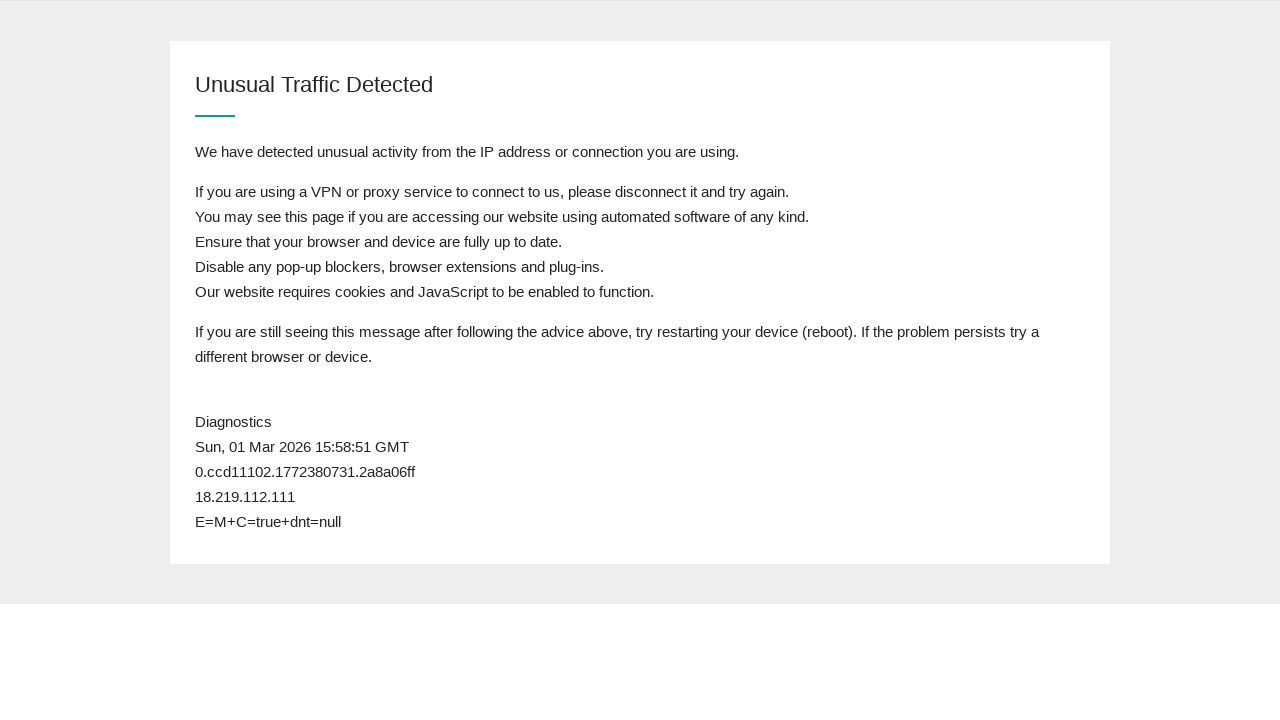

Attempt 33: Still in queue, will refresh again
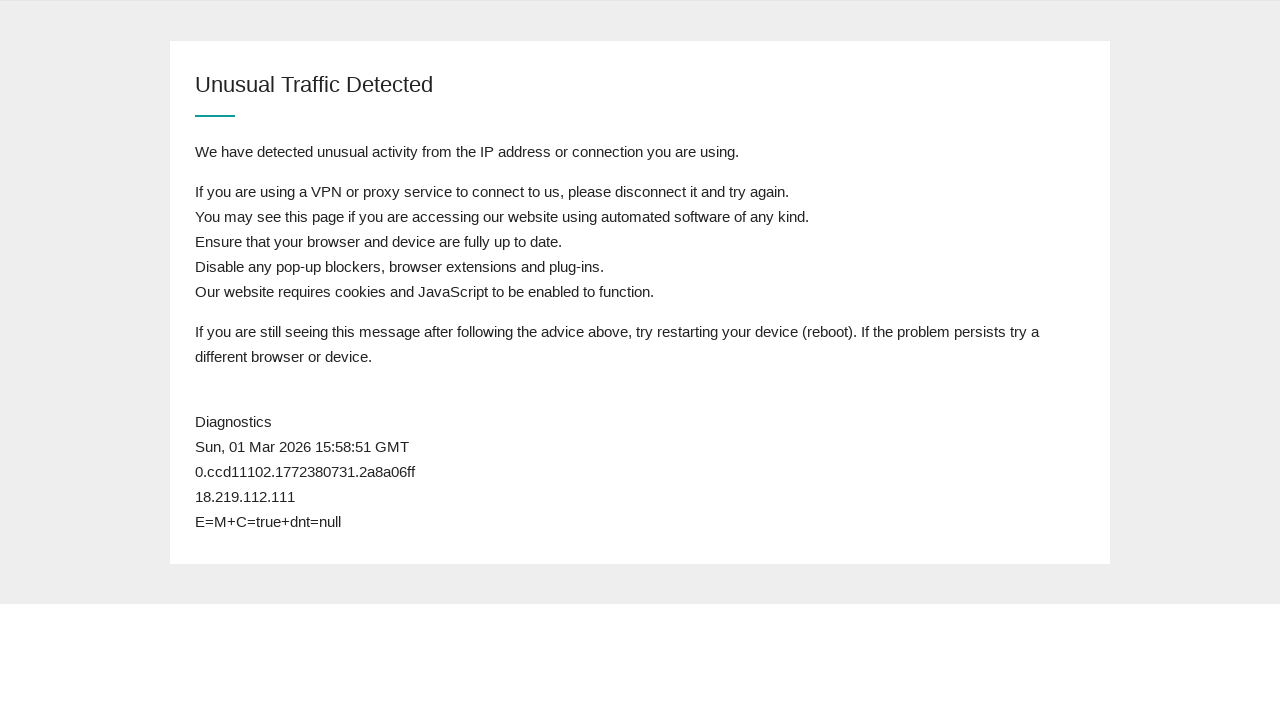

Reloaded page (attempt 34)
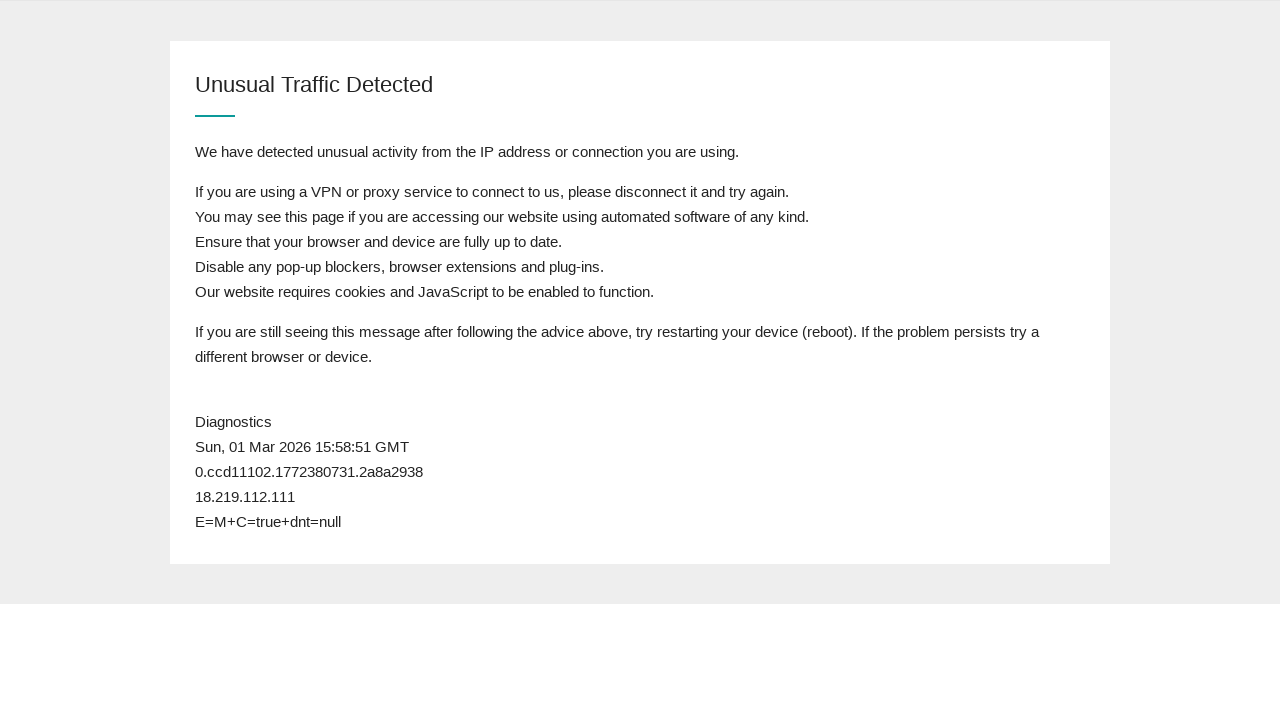

Page body loaded successfully
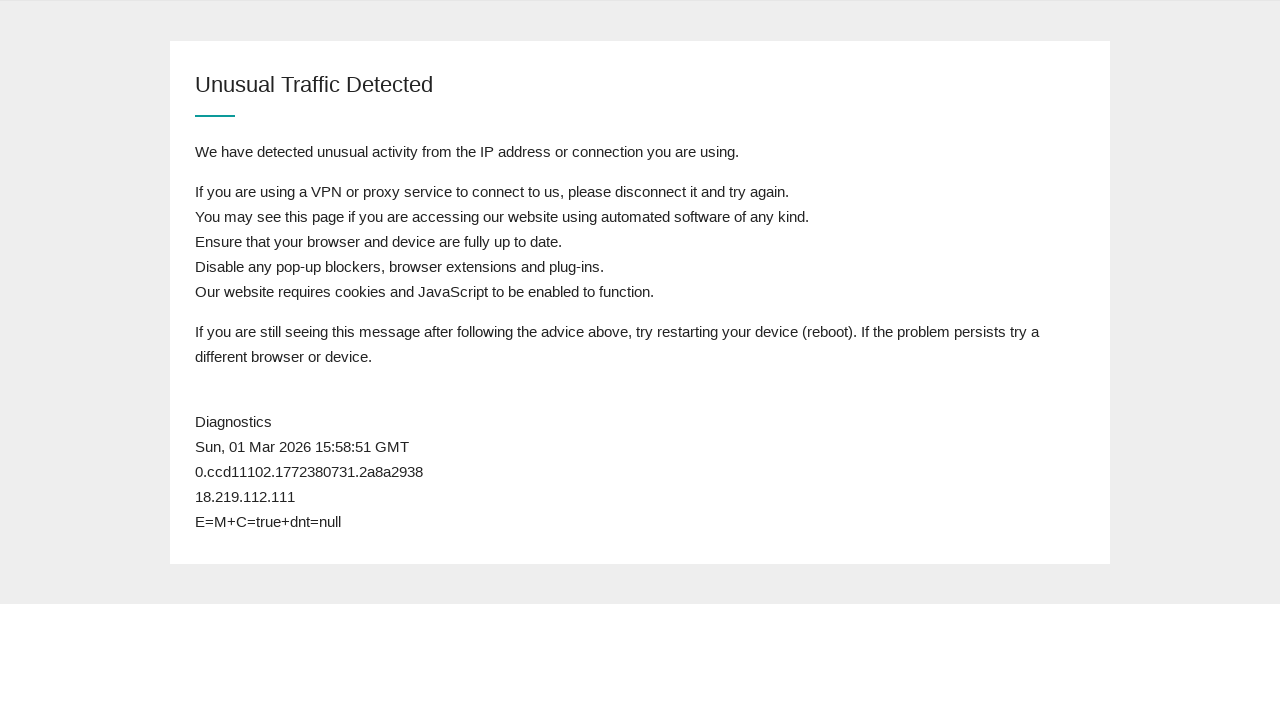

Retrieved page content
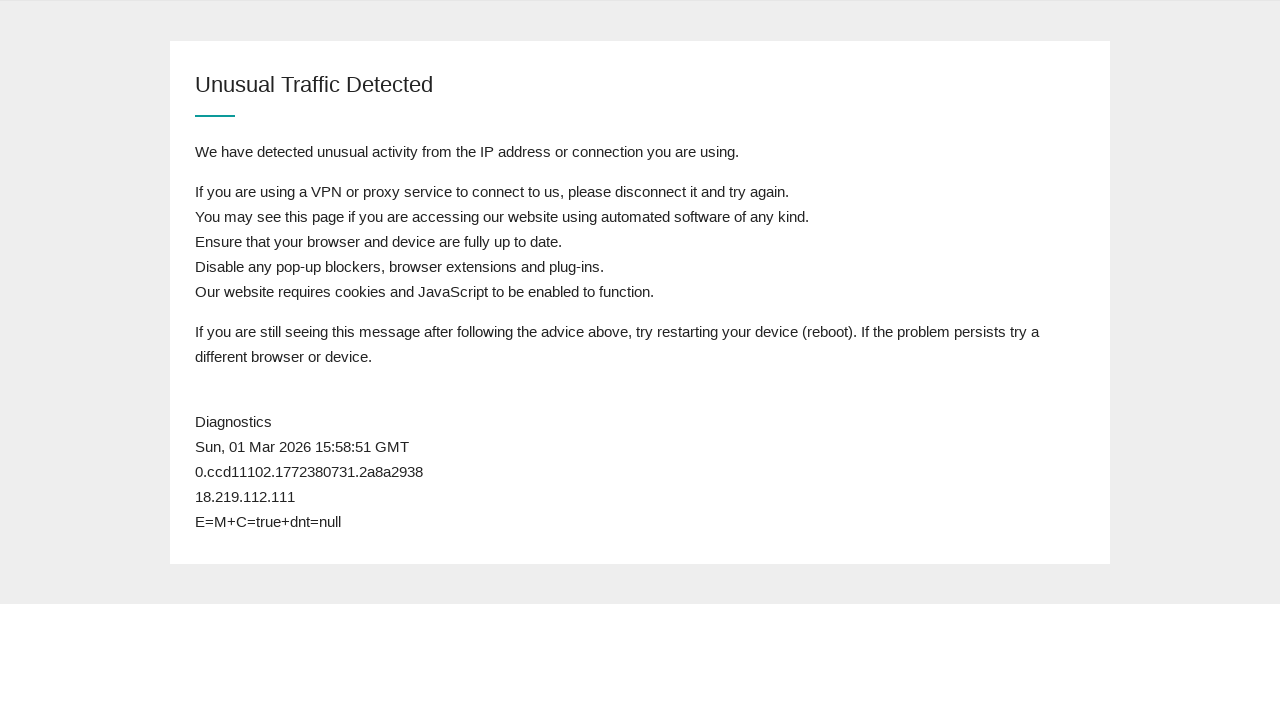

Attempt 34: Still in queue, will refresh again
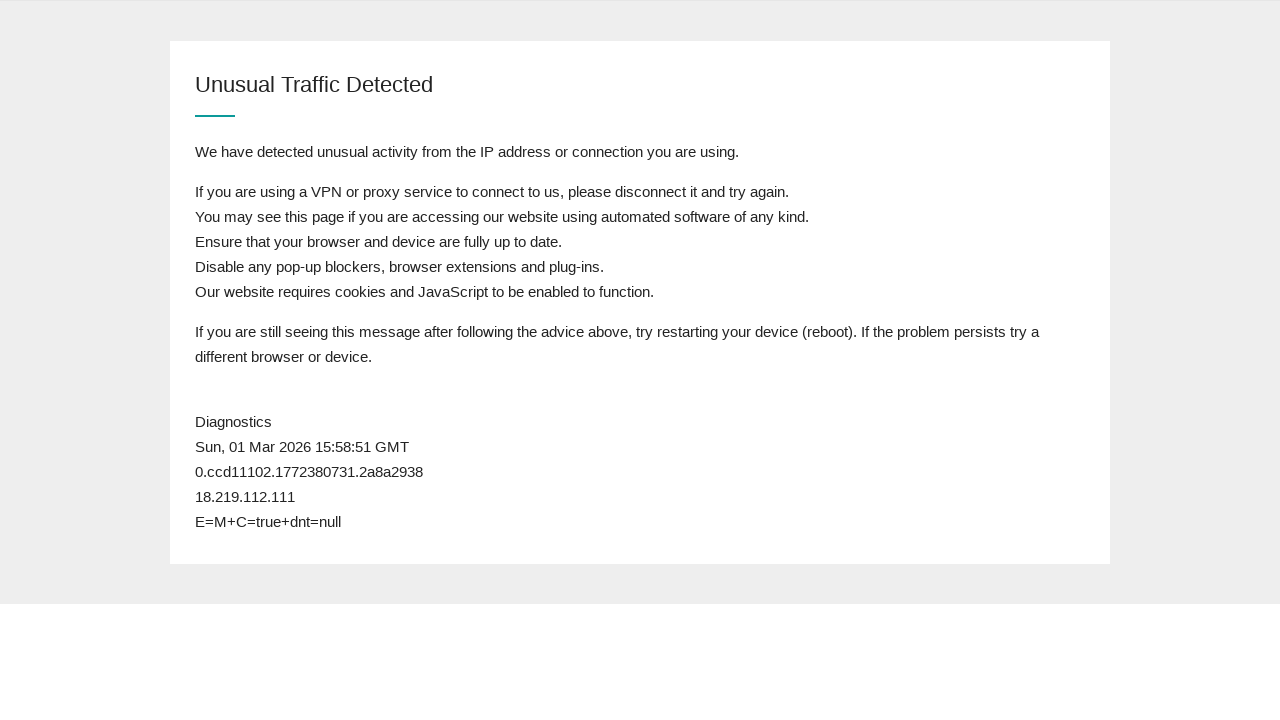

Reloaded page (attempt 35)
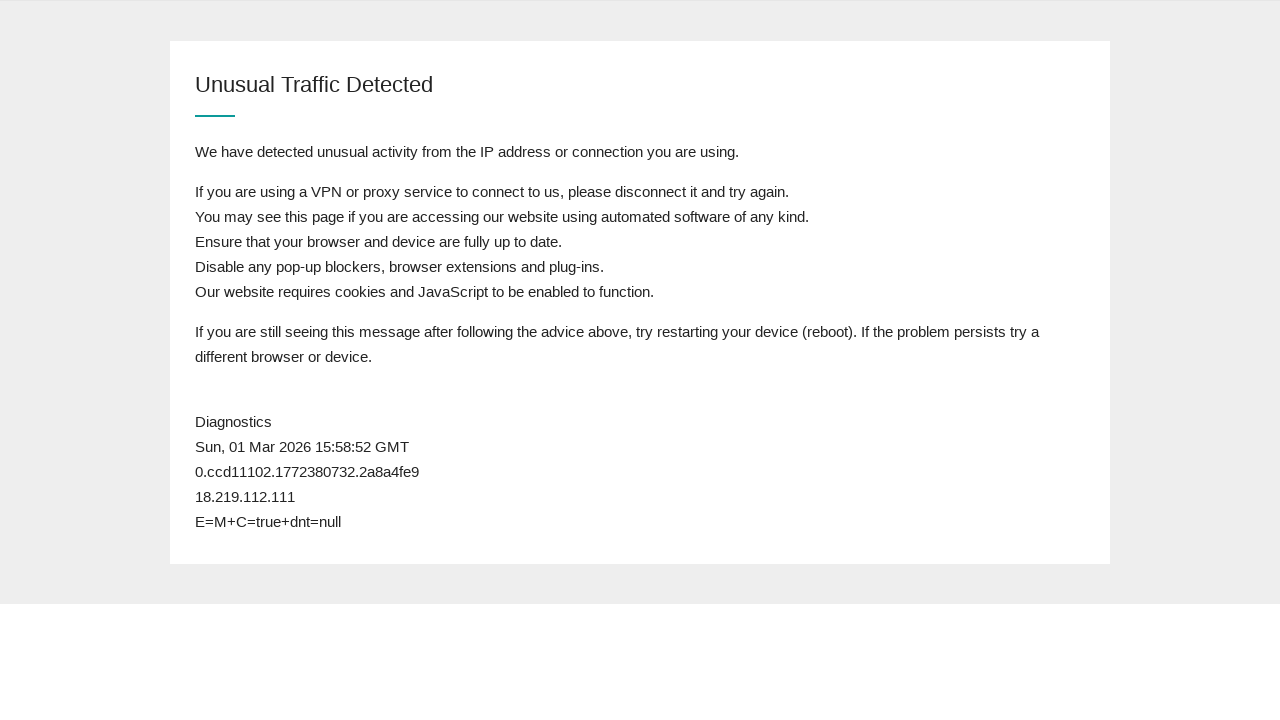

Page body loaded successfully
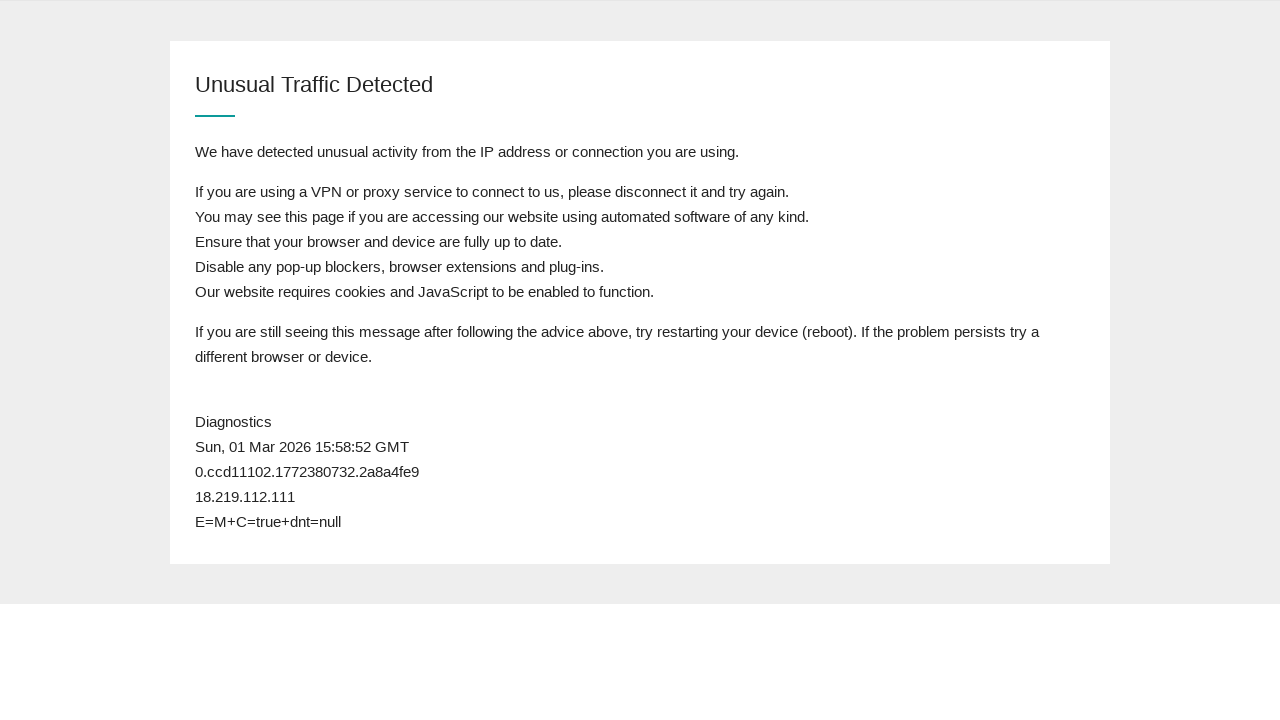

Retrieved page content
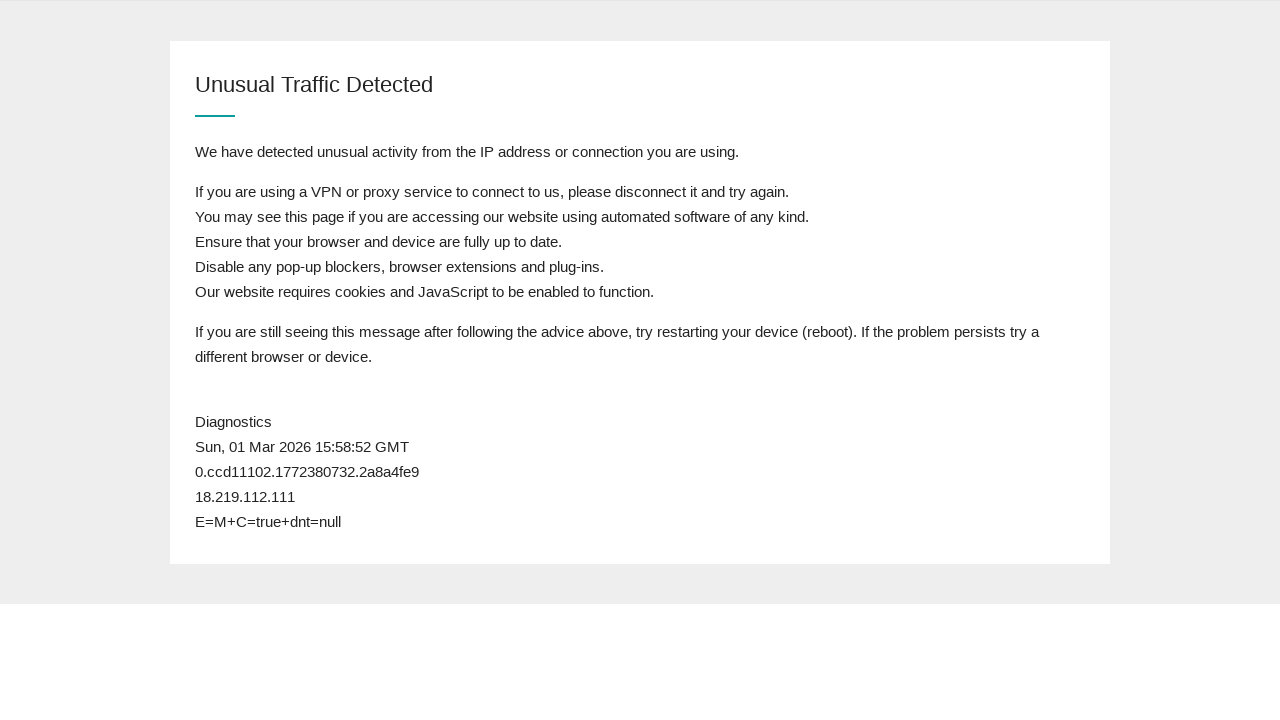

Attempt 35: Still in queue, will refresh again
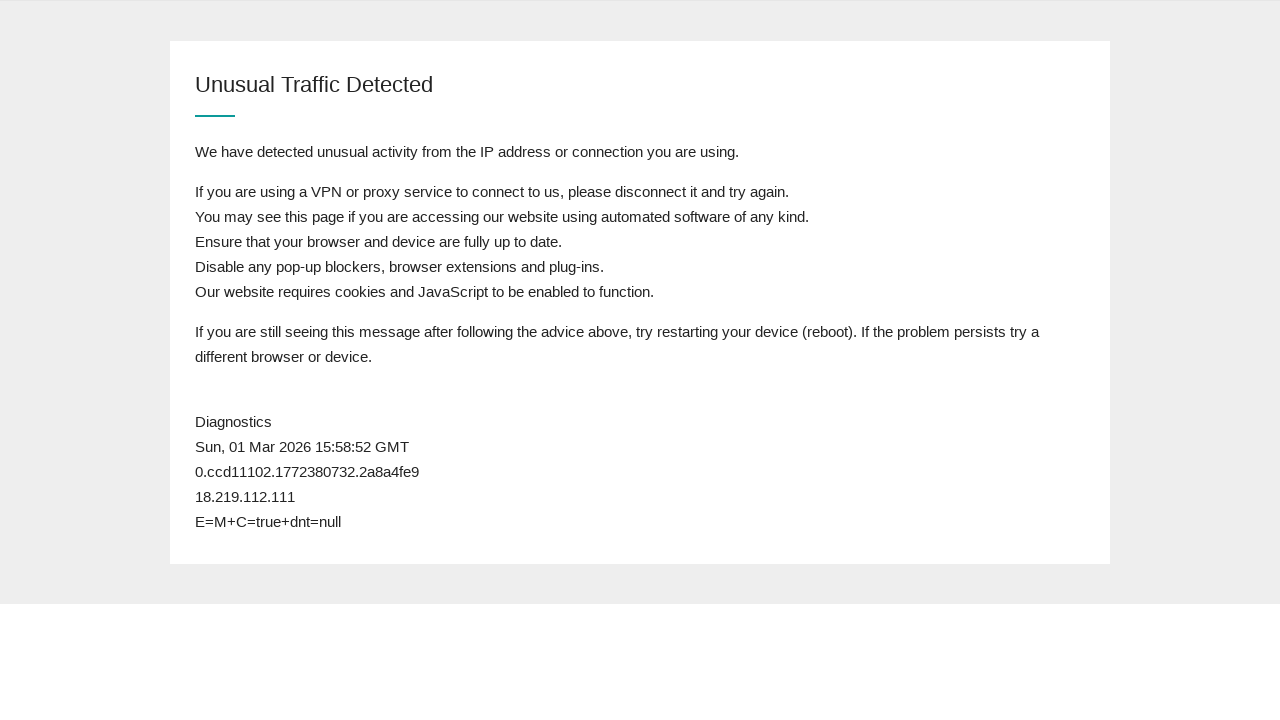

Reloaded page (attempt 36)
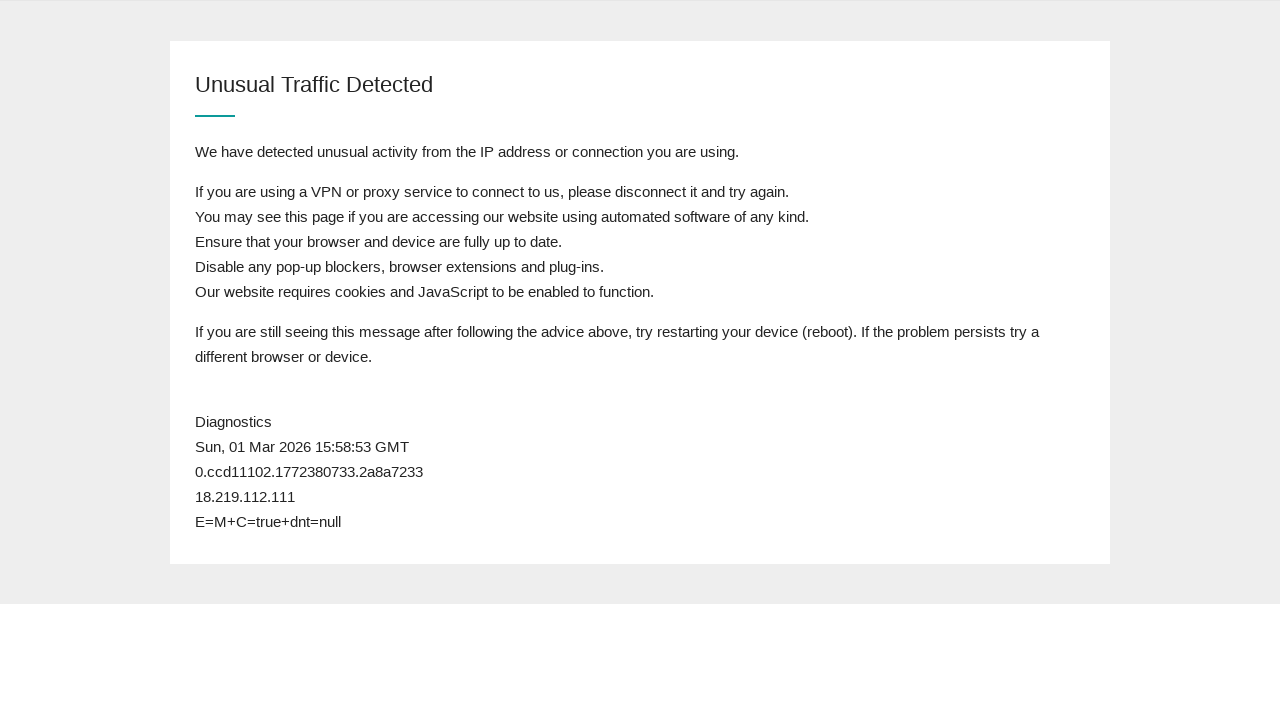

Page body loaded successfully
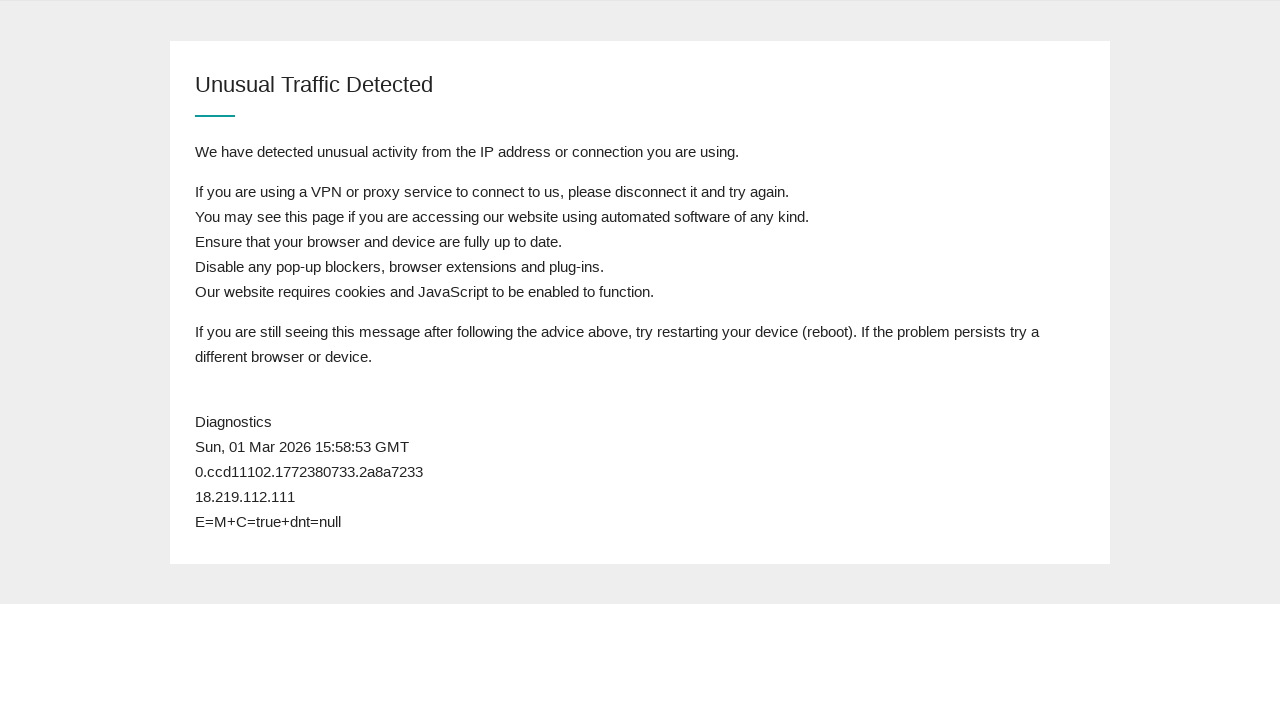

Retrieved page content
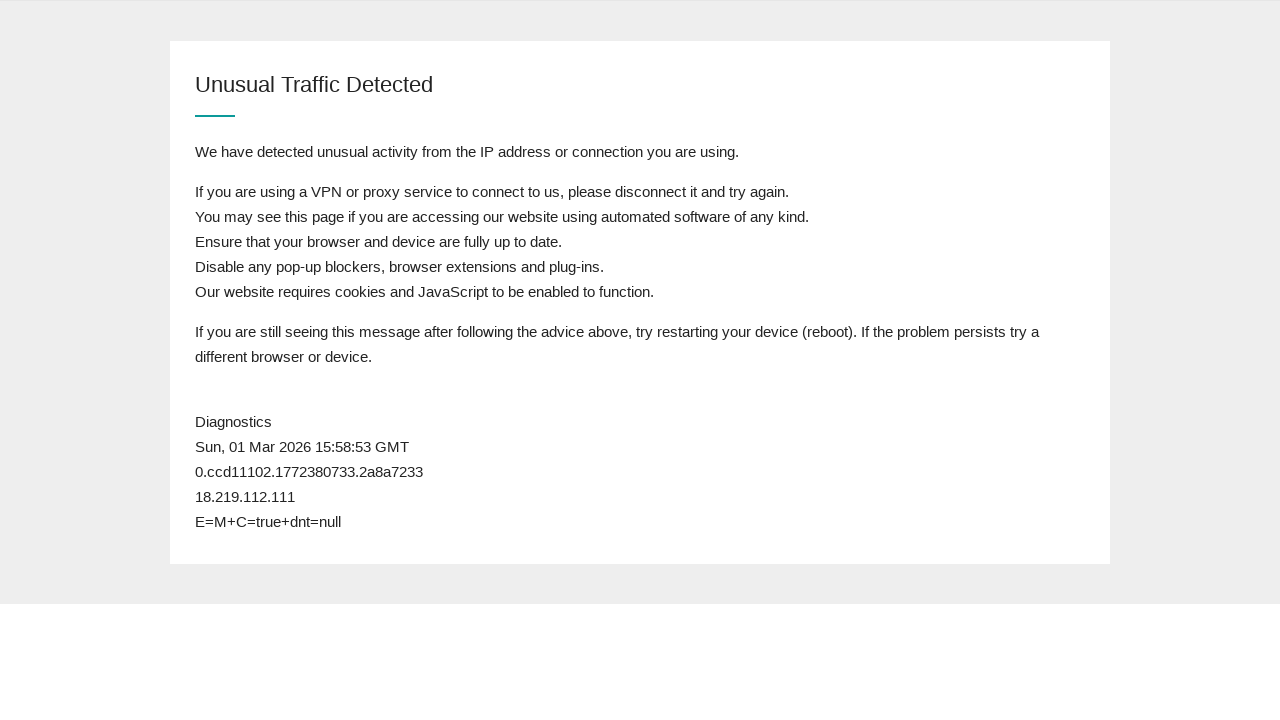

Attempt 36: Still in queue, will refresh again
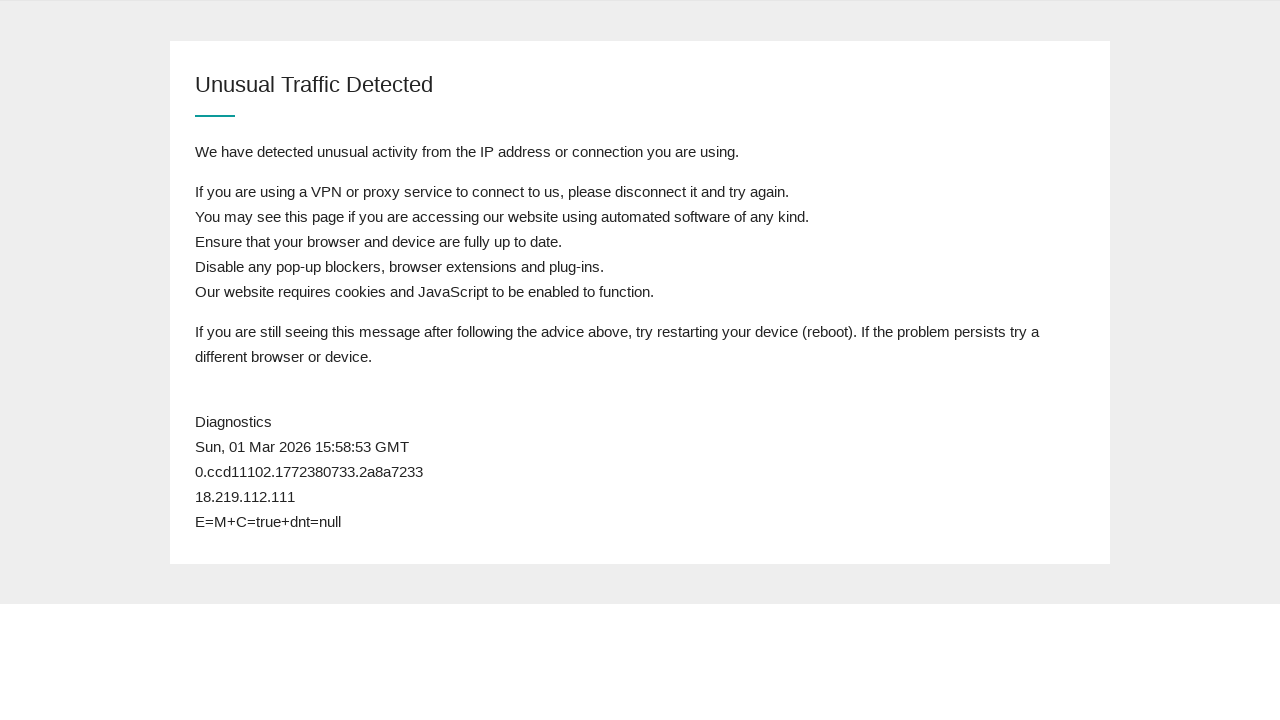

Reloaded page (attempt 37)
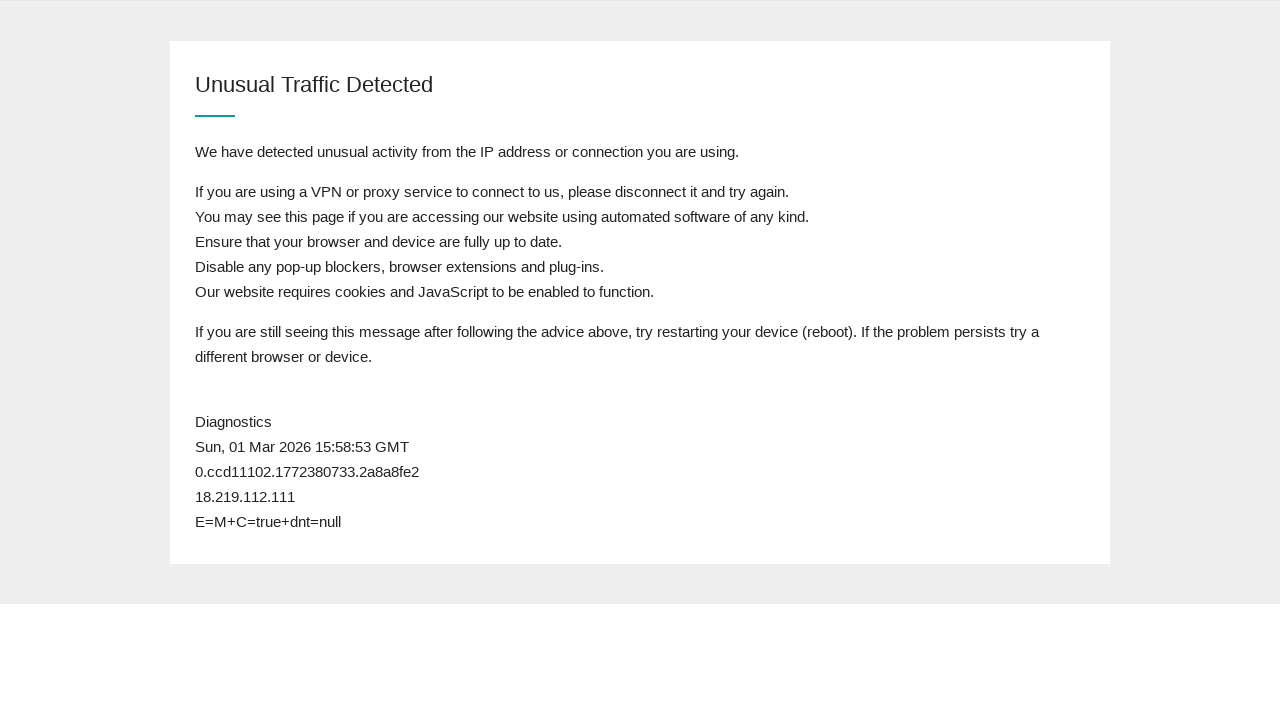

Page body loaded successfully
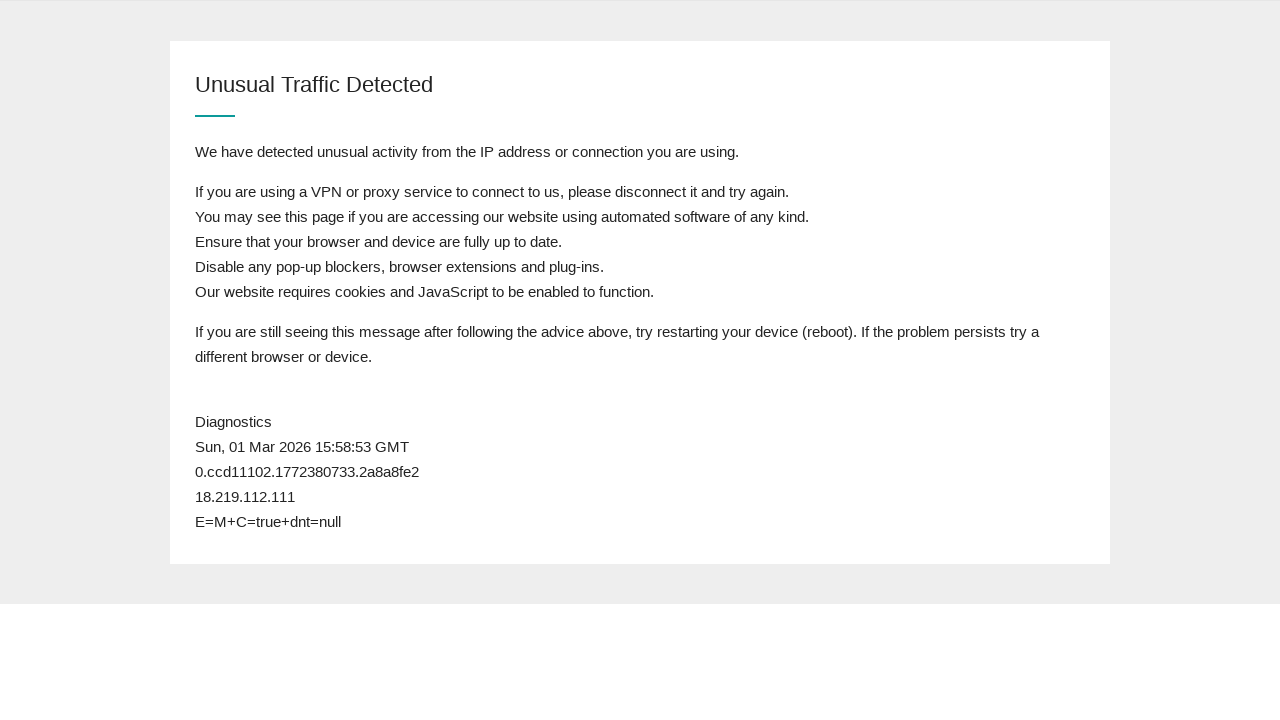

Retrieved page content
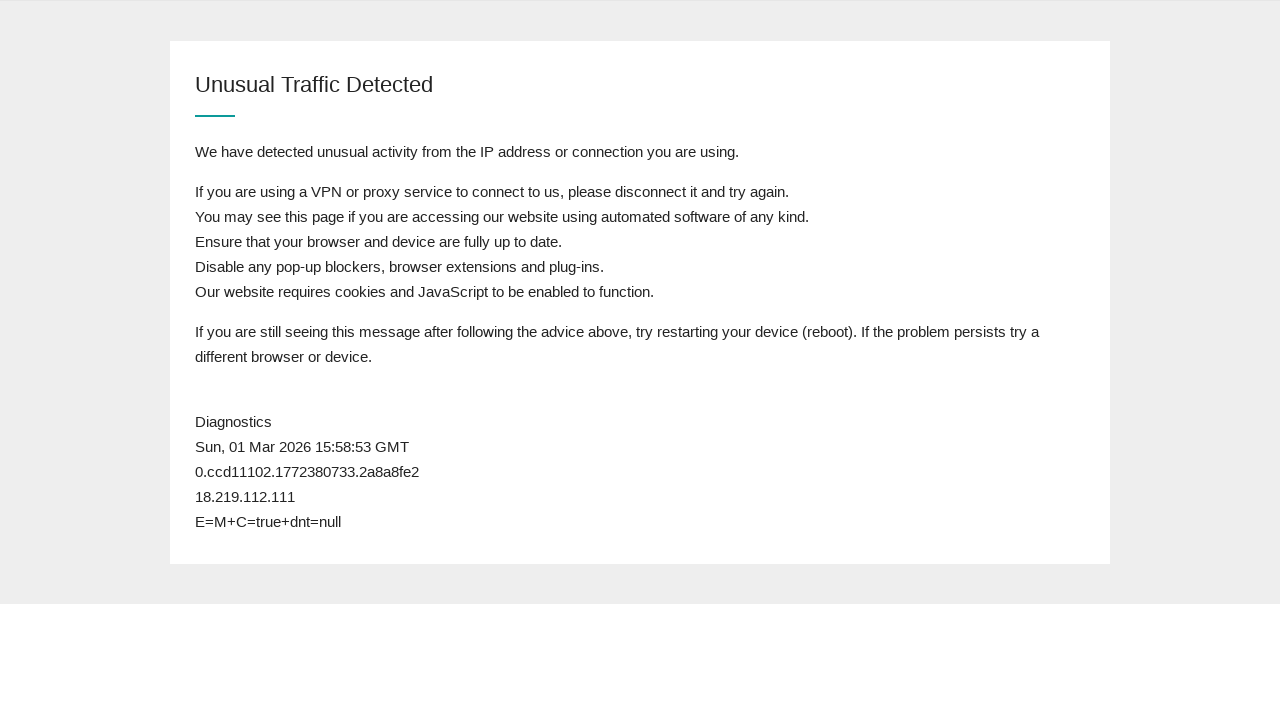

Attempt 37: Still in queue, will refresh again
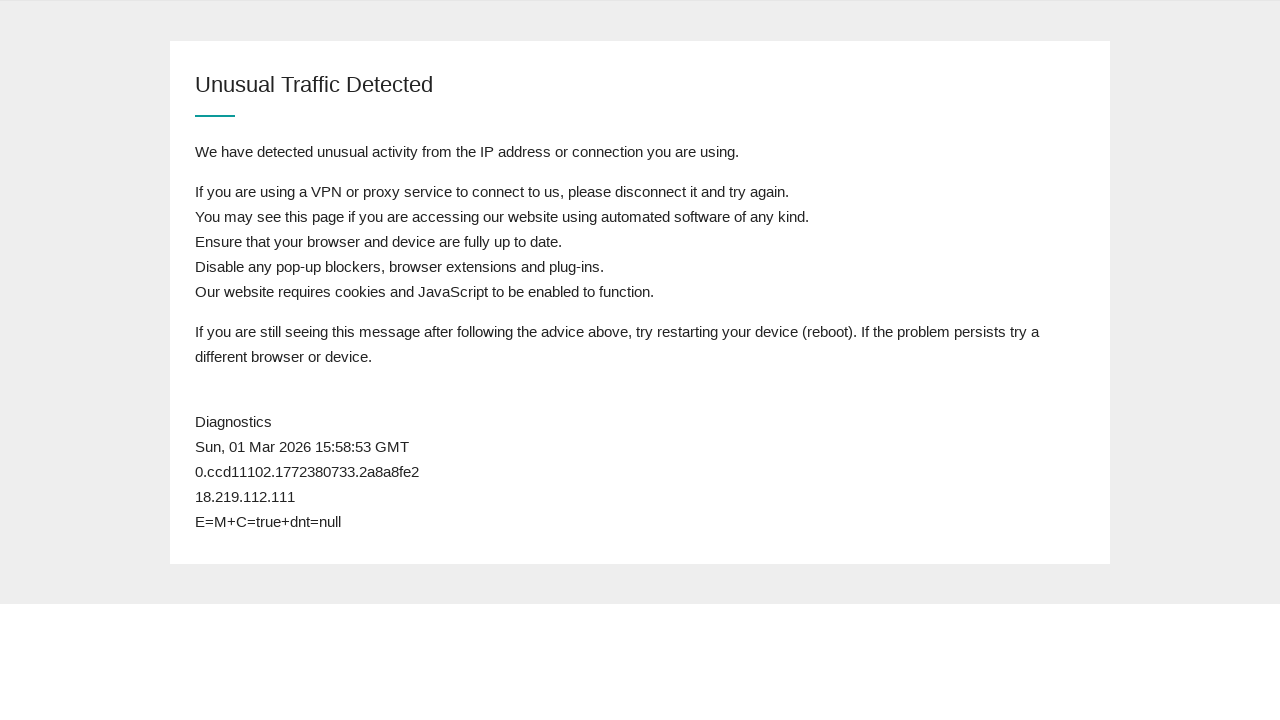

Reloaded page (attempt 38)
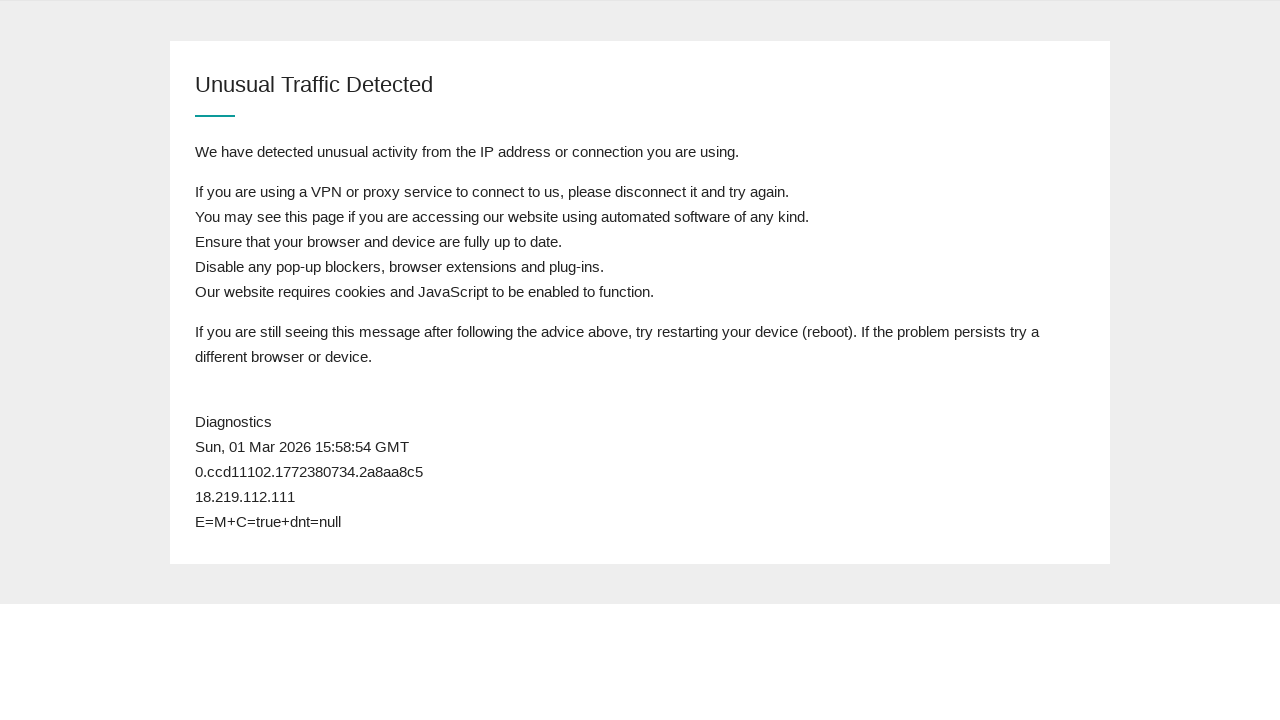

Page body loaded successfully
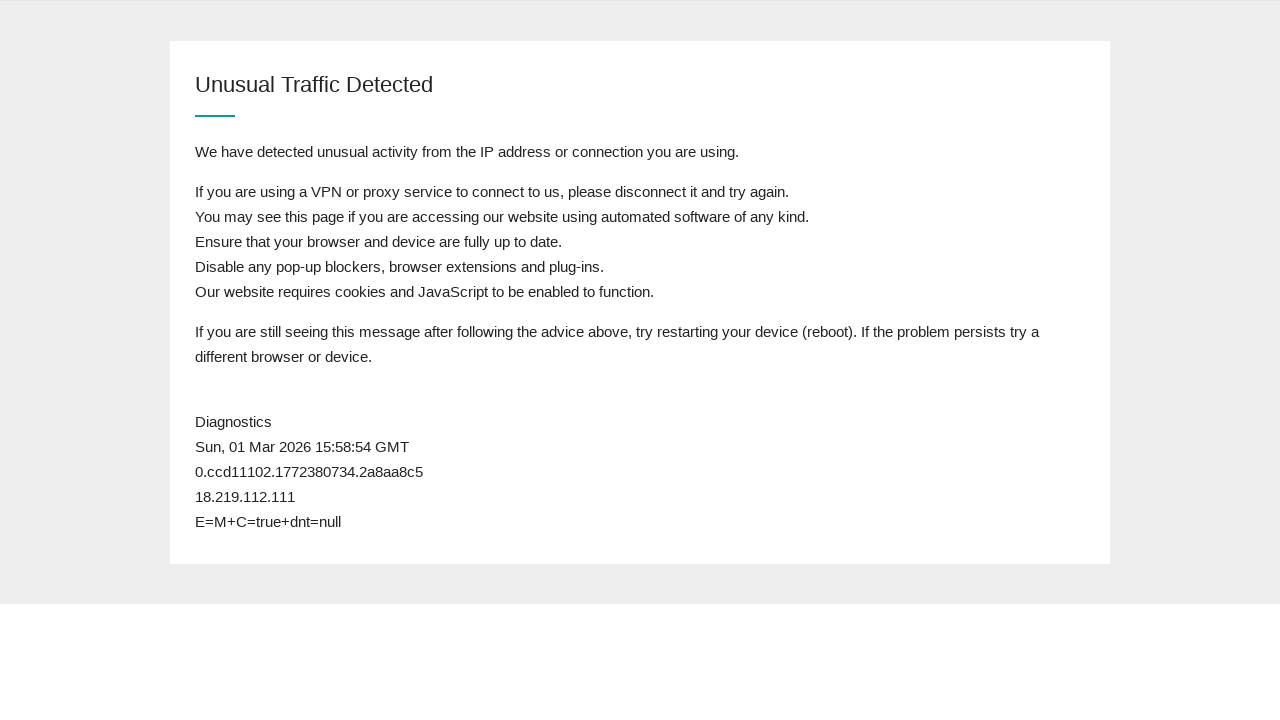

Retrieved page content
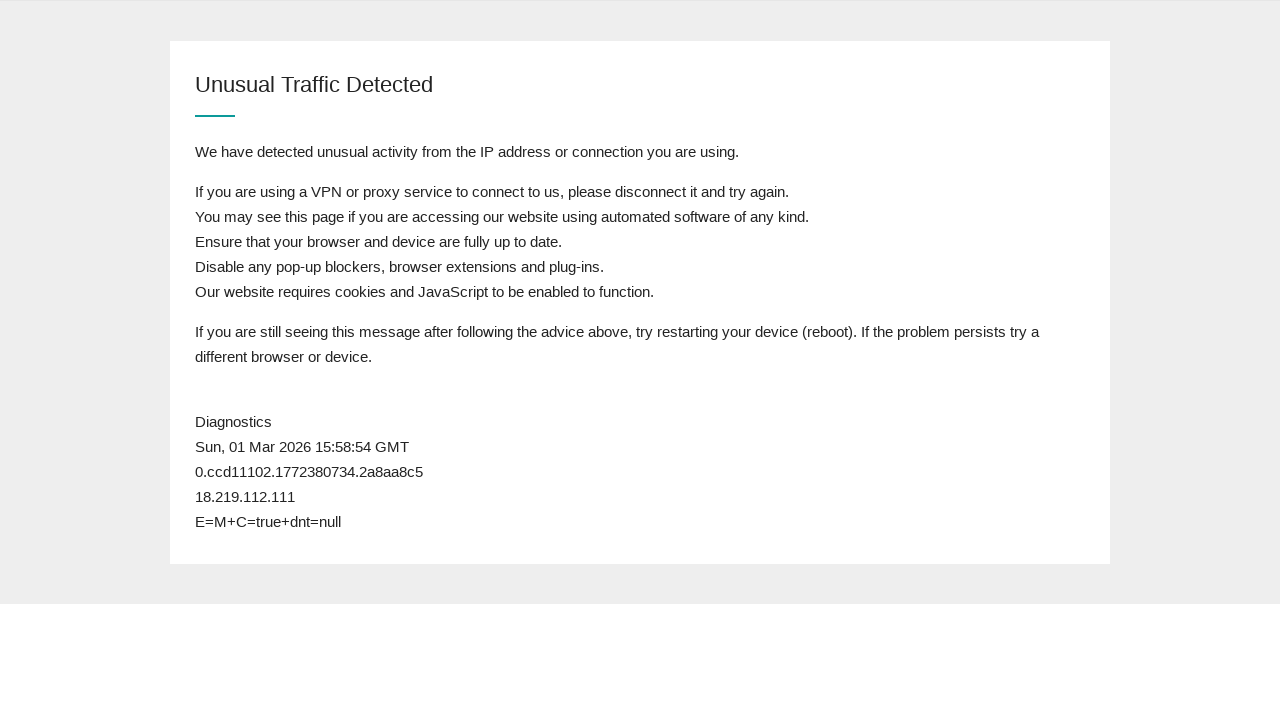

Attempt 38: Still in queue, will refresh again
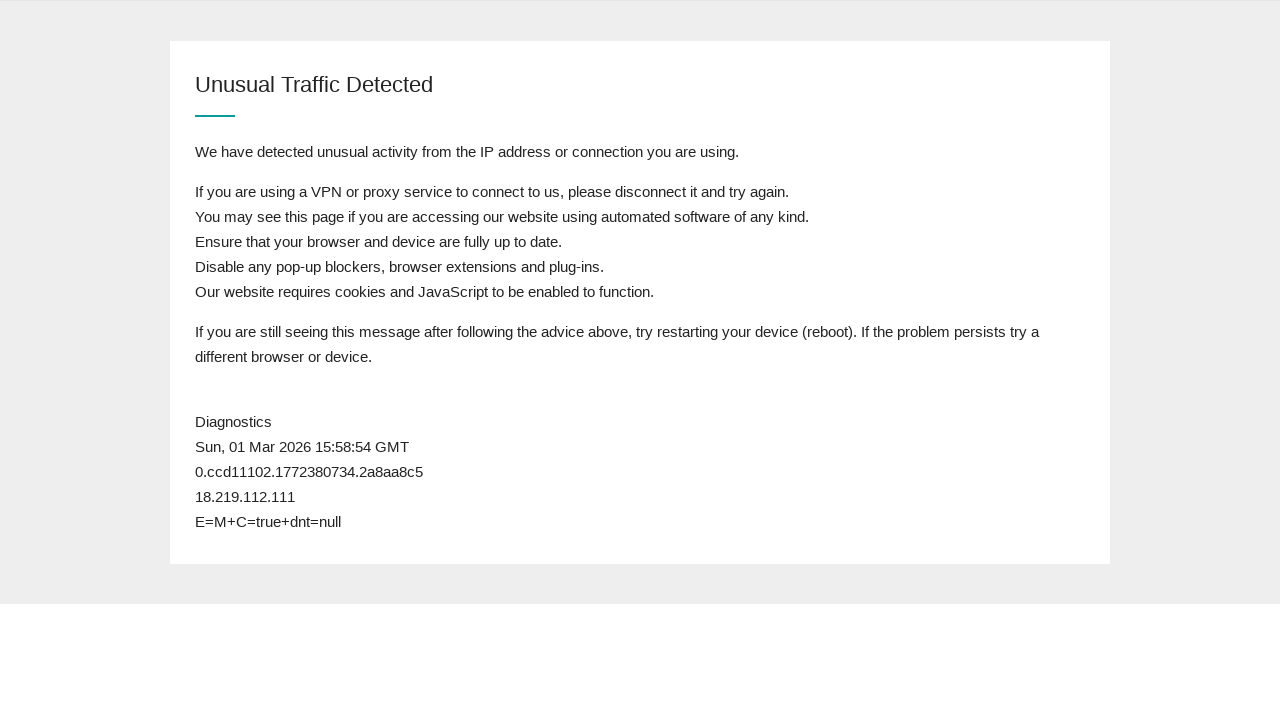

Reloaded page (attempt 39)
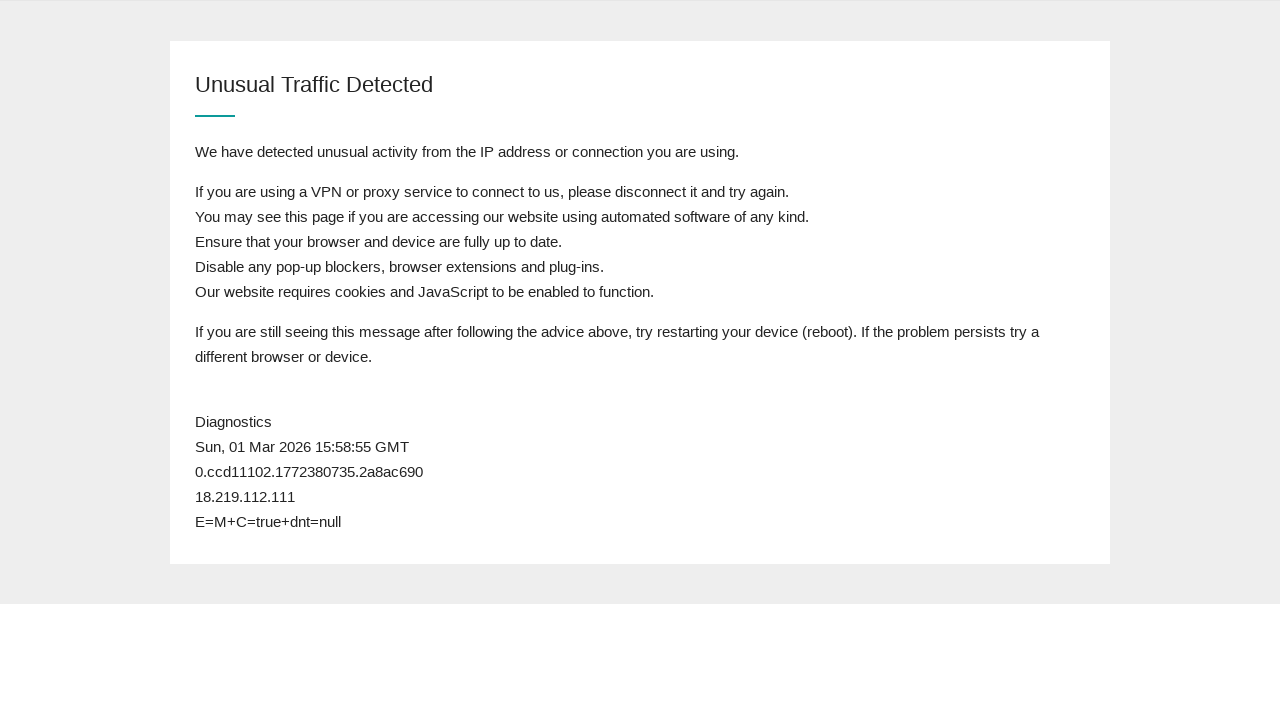

Page body loaded successfully
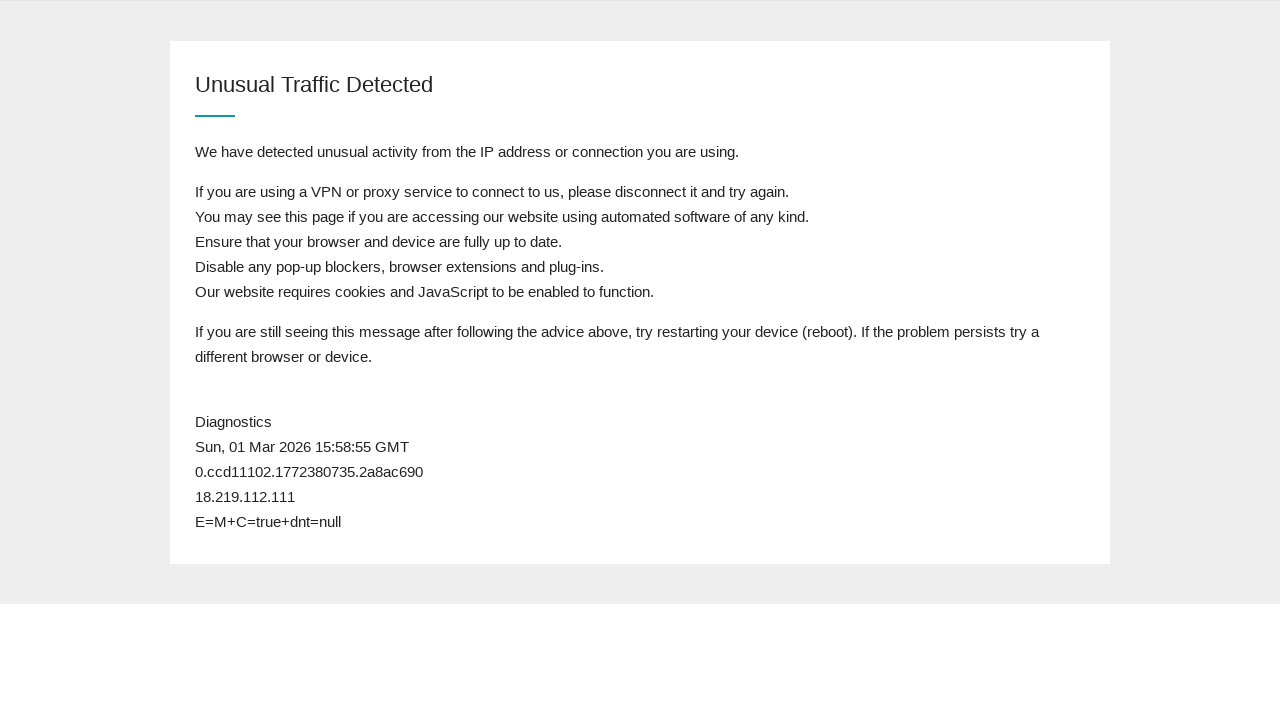

Retrieved page content
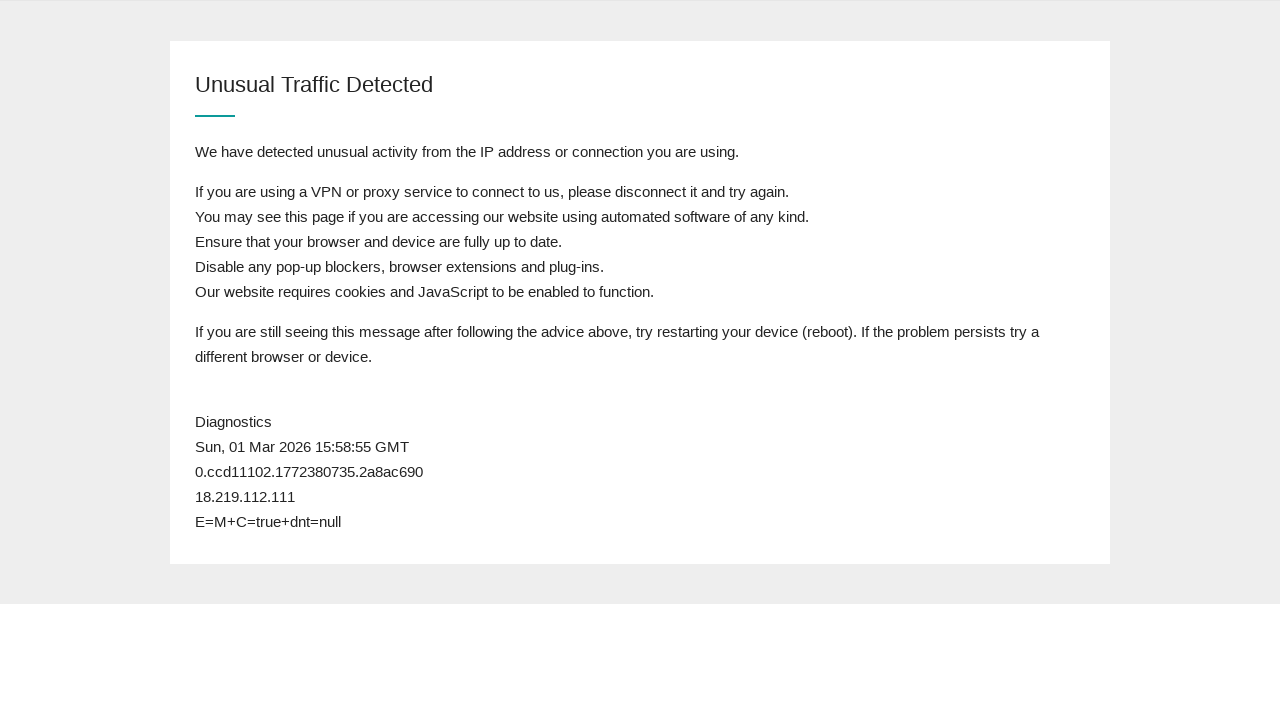

Attempt 39: Still in queue, will refresh again
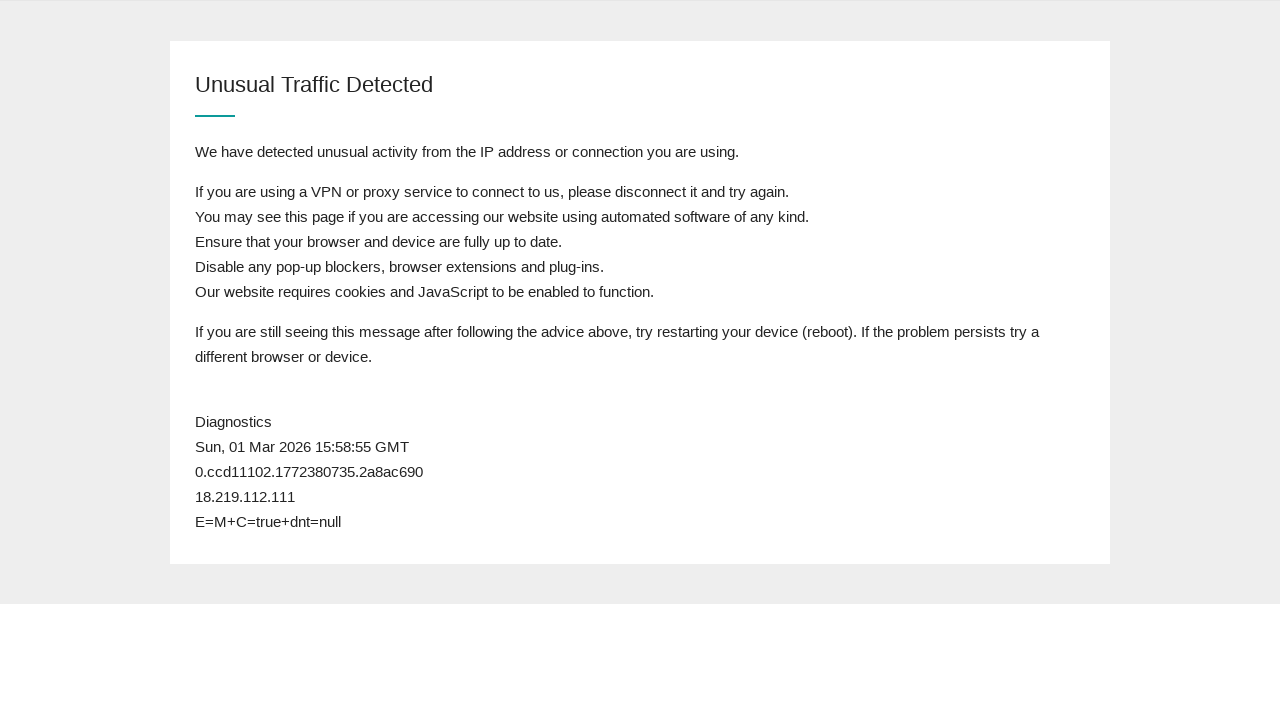

Reloaded page (attempt 40)
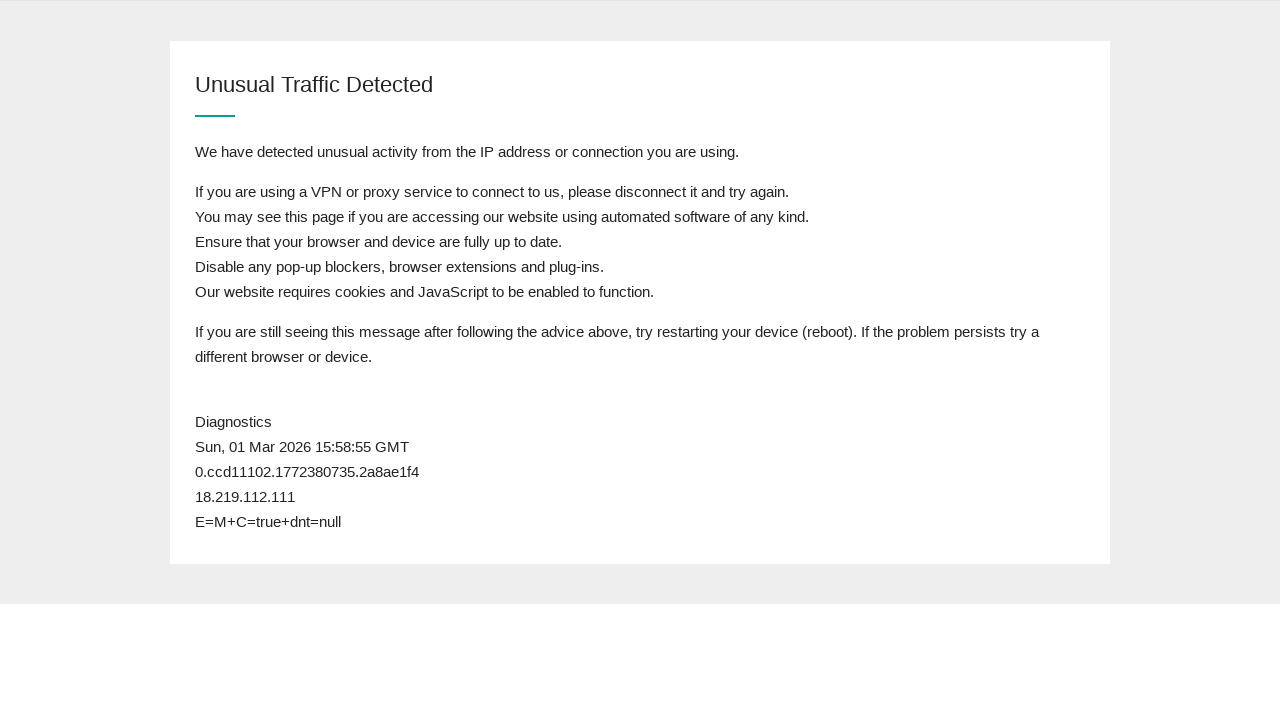

Page body loaded successfully
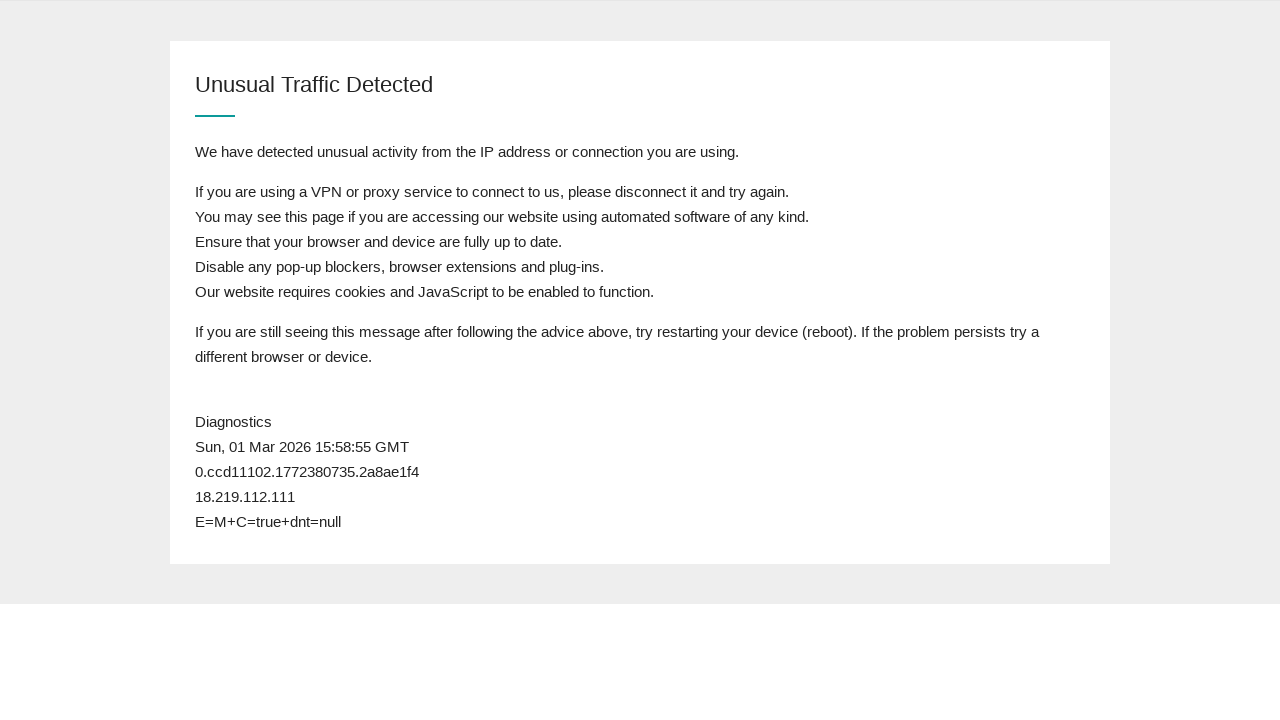

Retrieved page content
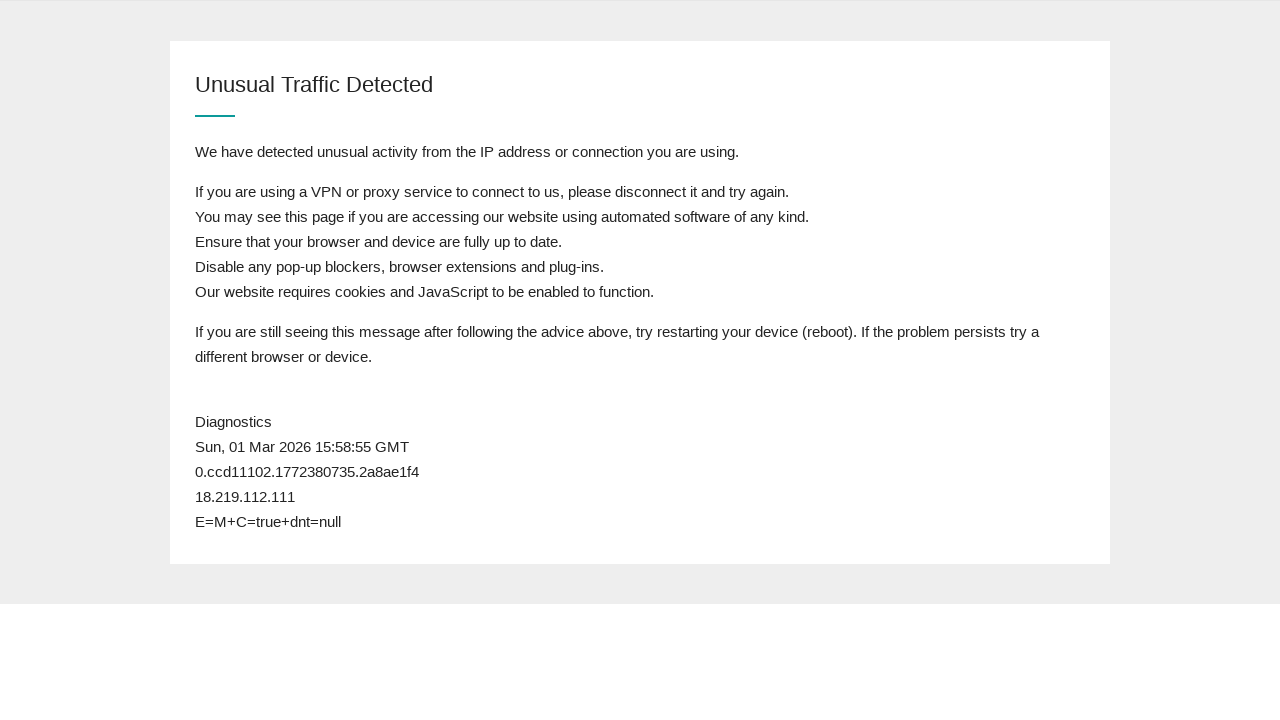

Attempt 40: Still in queue, will refresh again
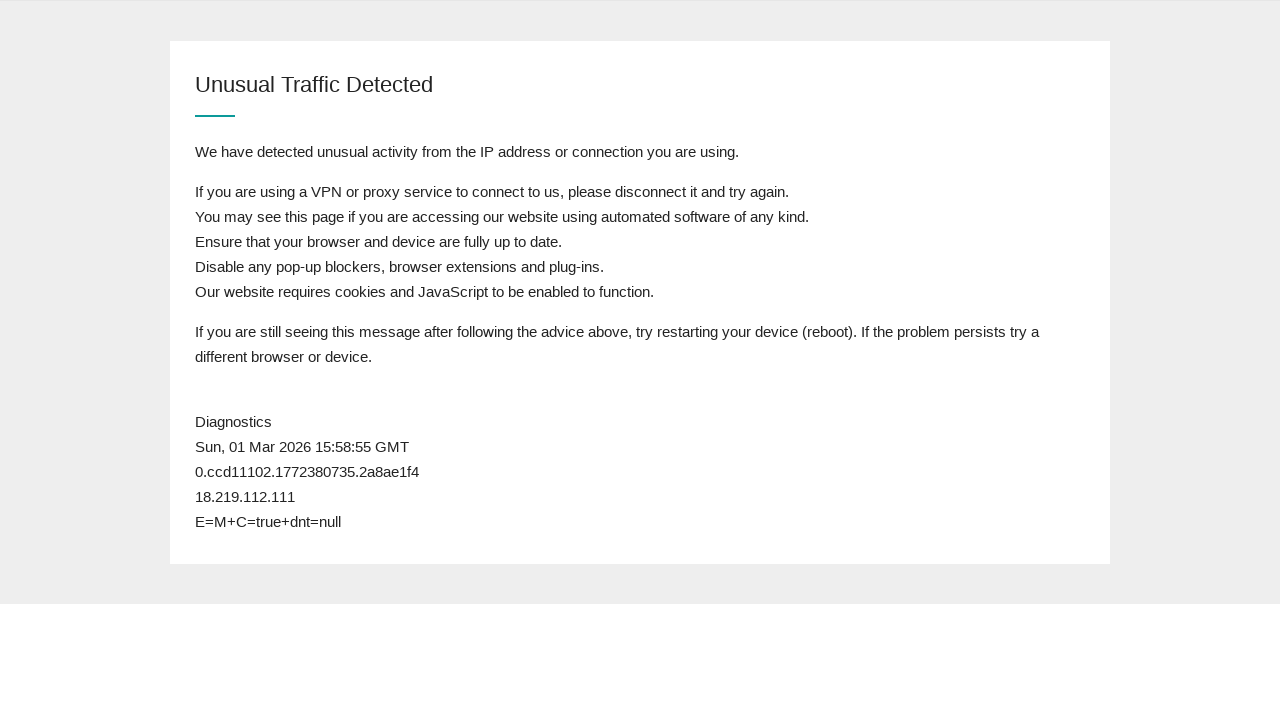

Reloaded page (attempt 41)
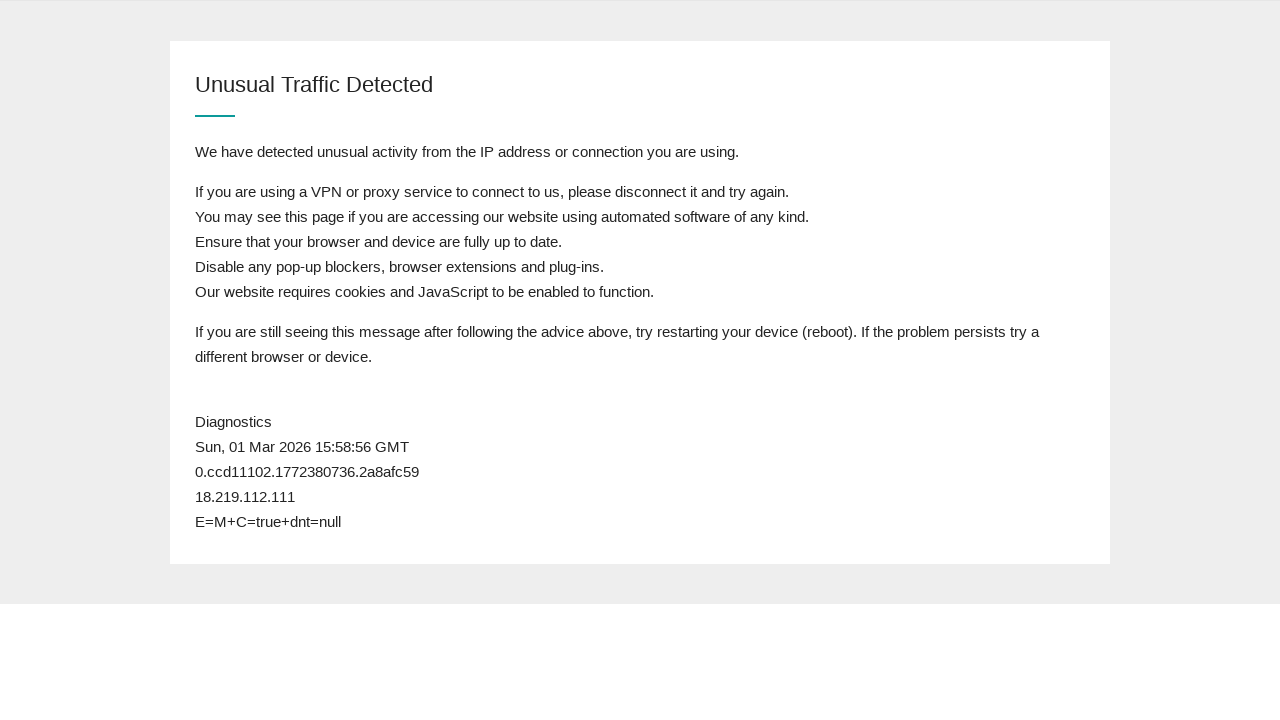

Page body loaded successfully
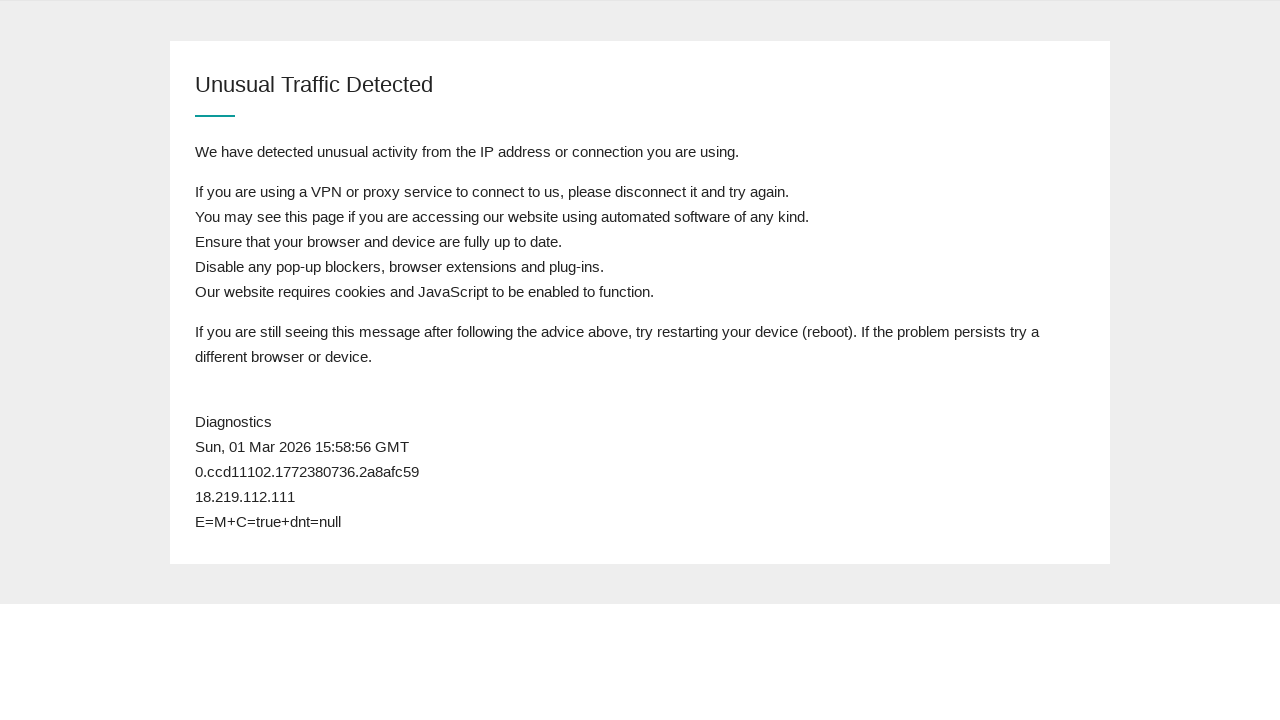

Retrieved page content
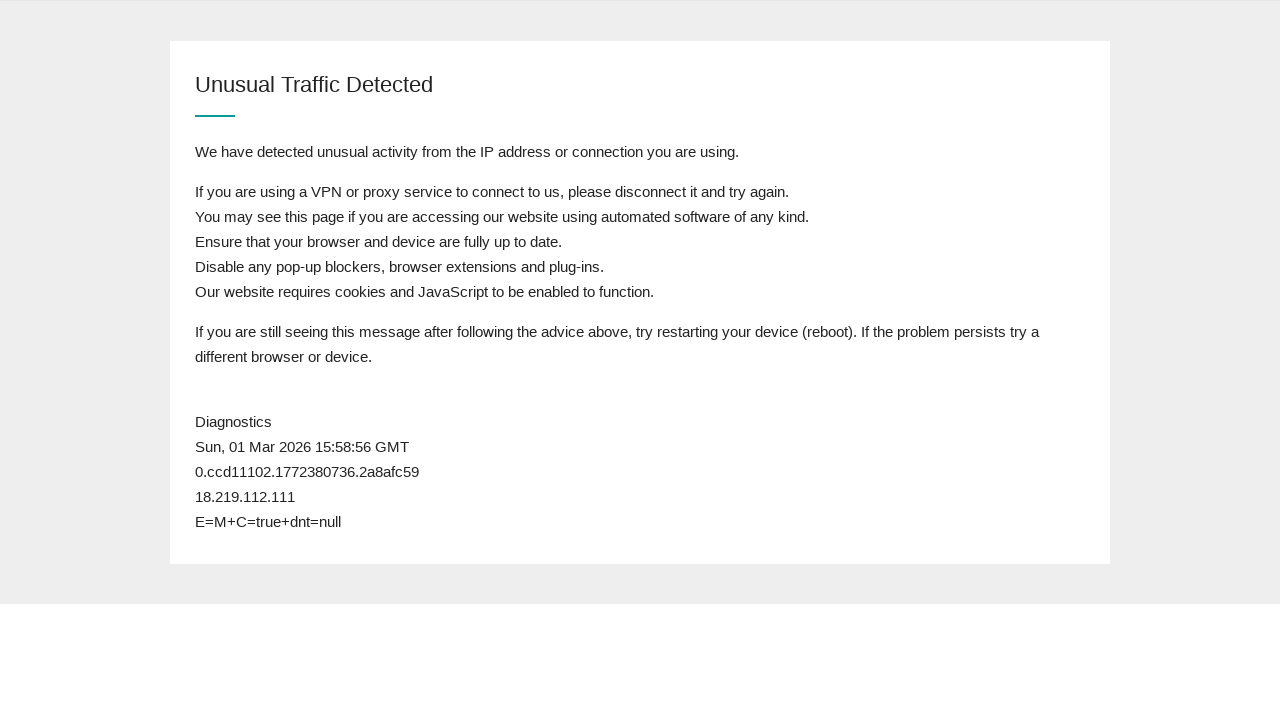

Attempt 41: Still in queue, will refresh again
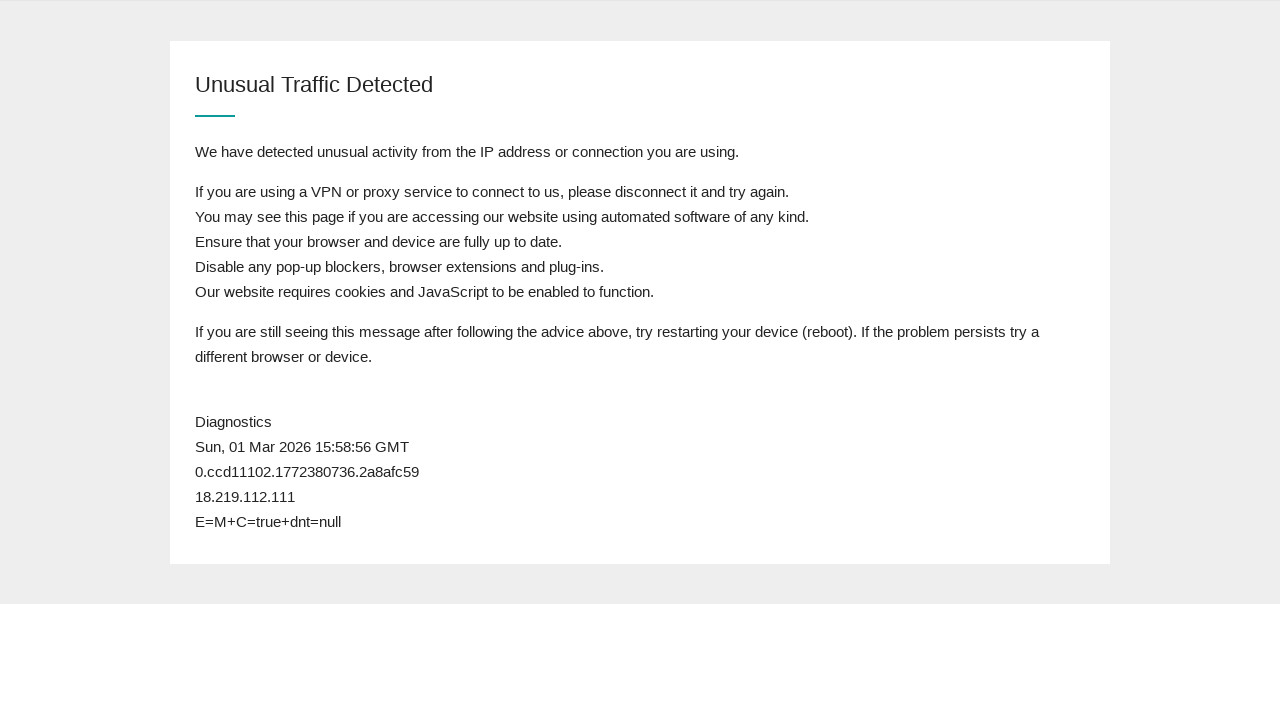

Reloaded page (attempt 42)
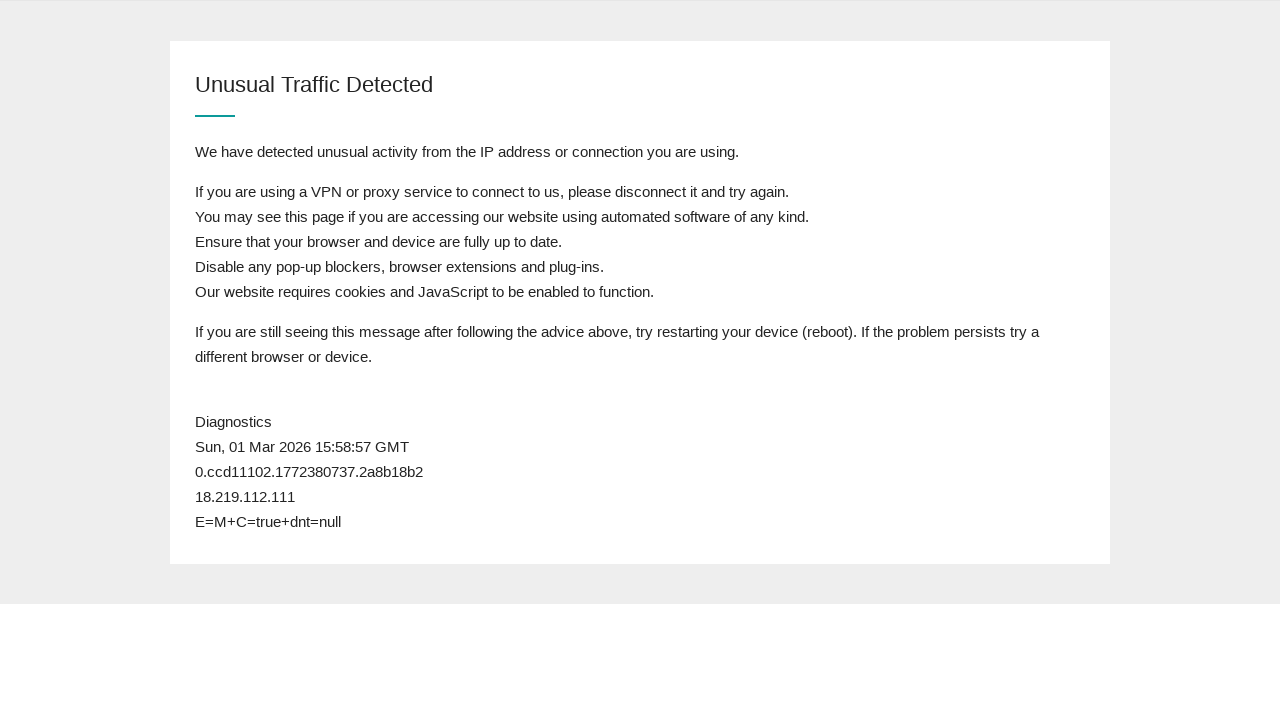

Page body loaded successfully
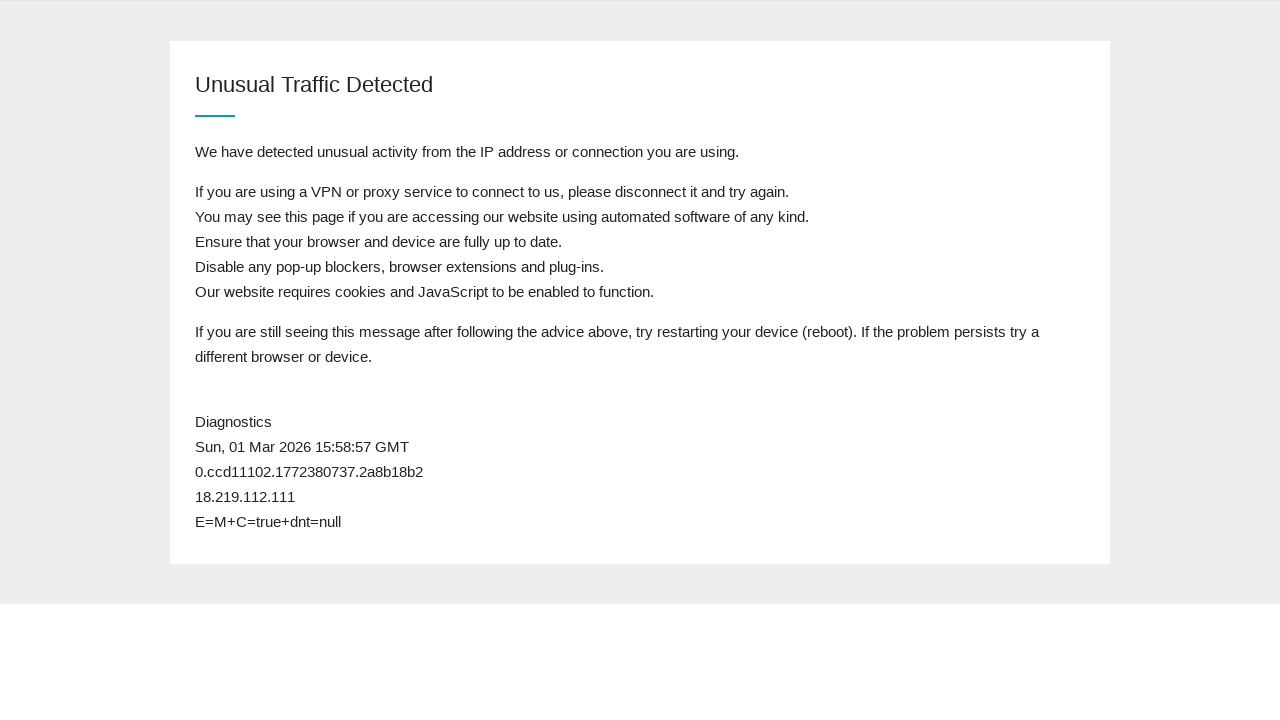

Retrieved page content
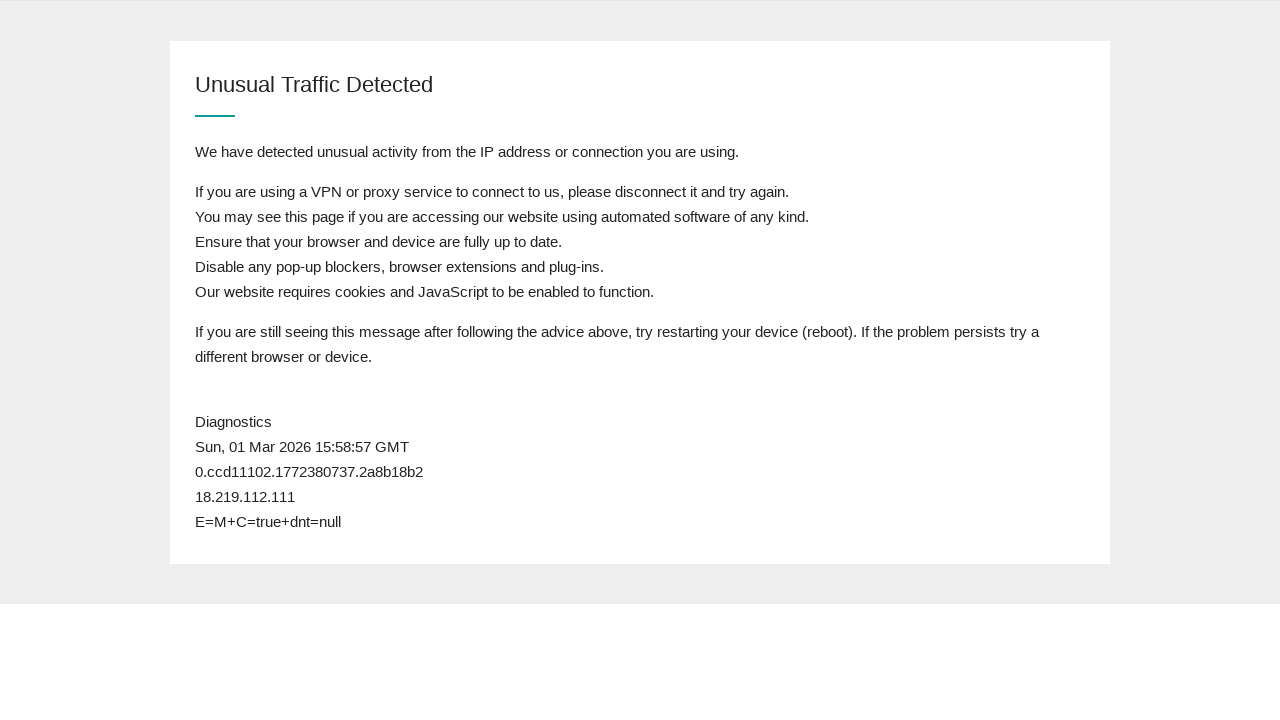

Attempt 42: Still in queue, will refresh again
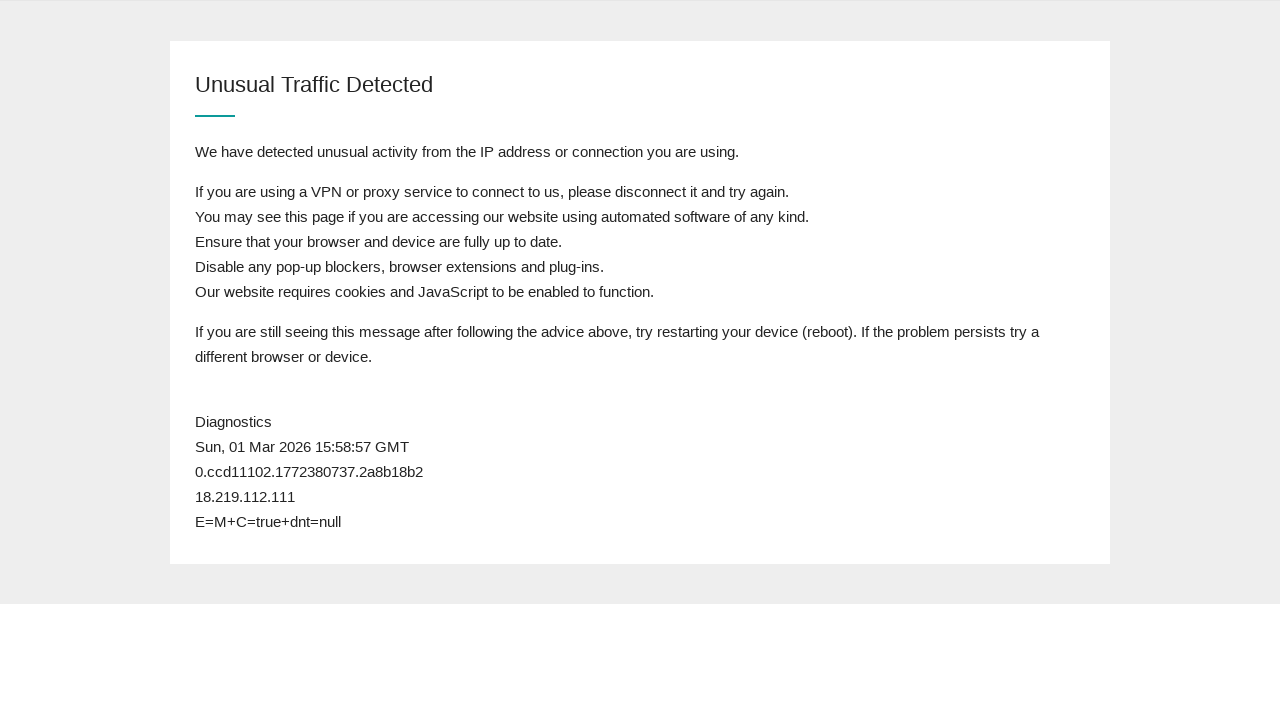

Reloaded page (attempt 43)
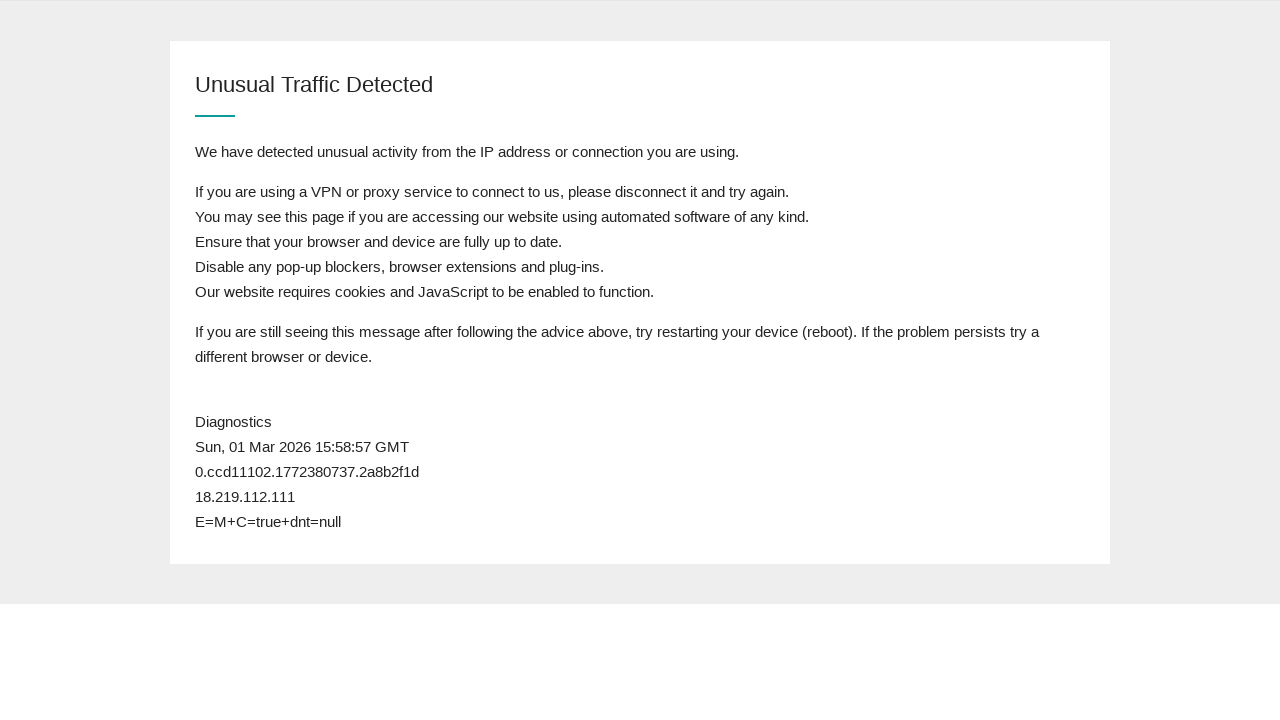

Page body loaded successfully
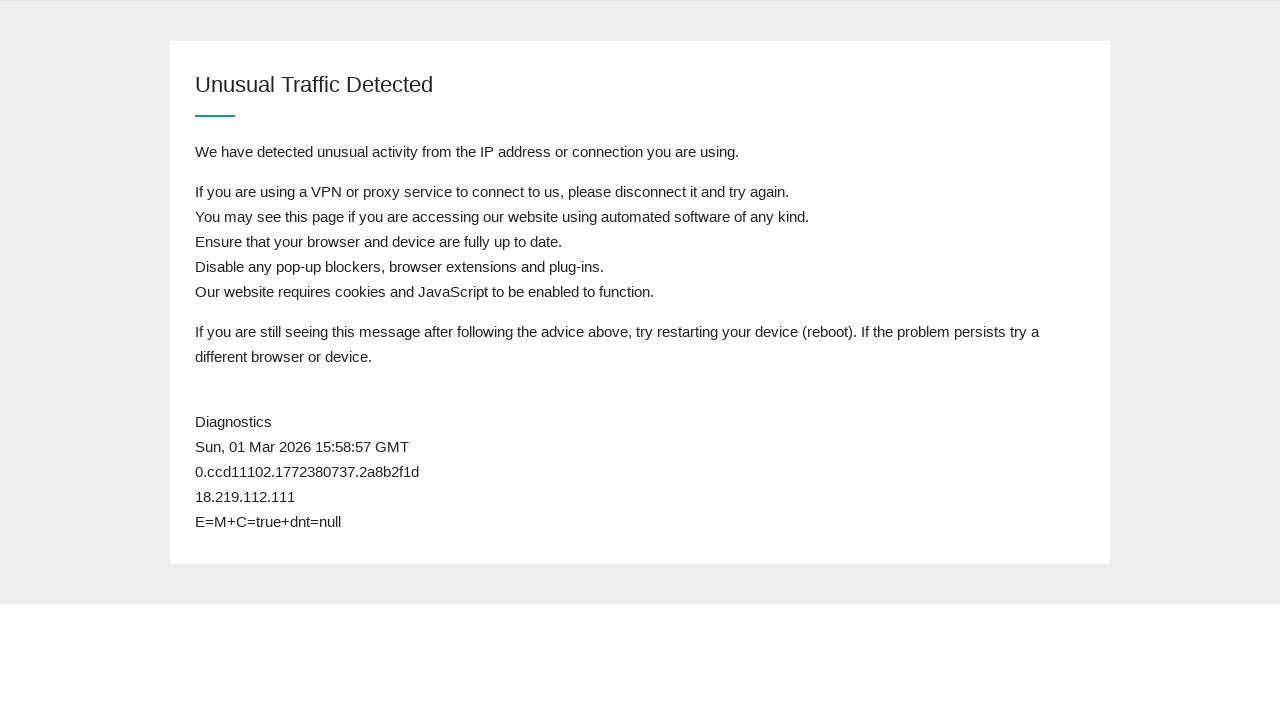

Retrieved page content
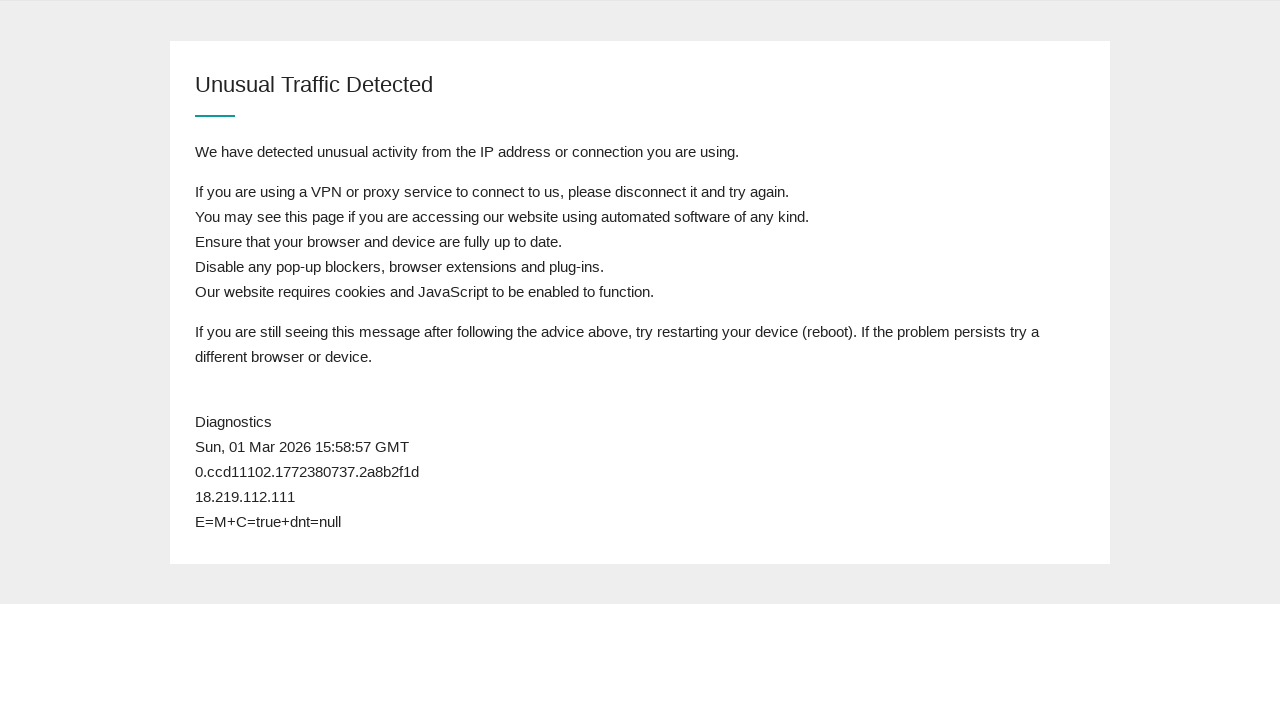

Attempt 43: Still in queue, will refresh again
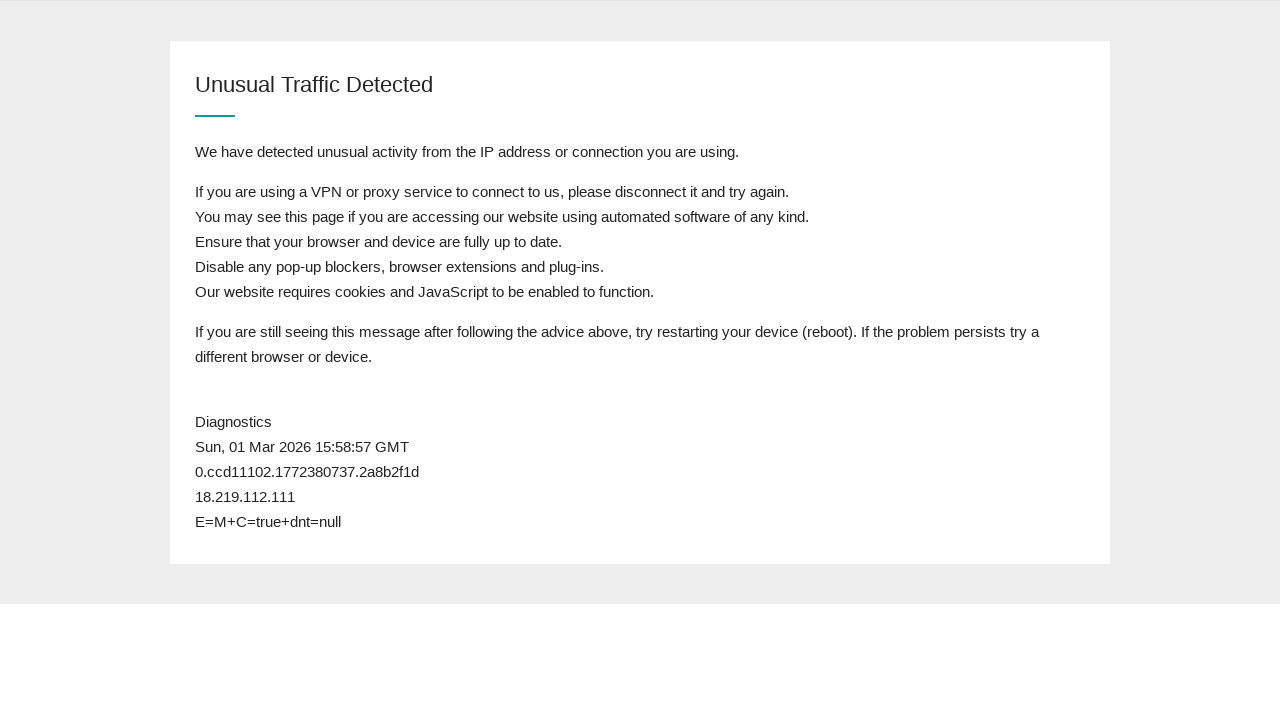

Reloaded page (attempt 44)
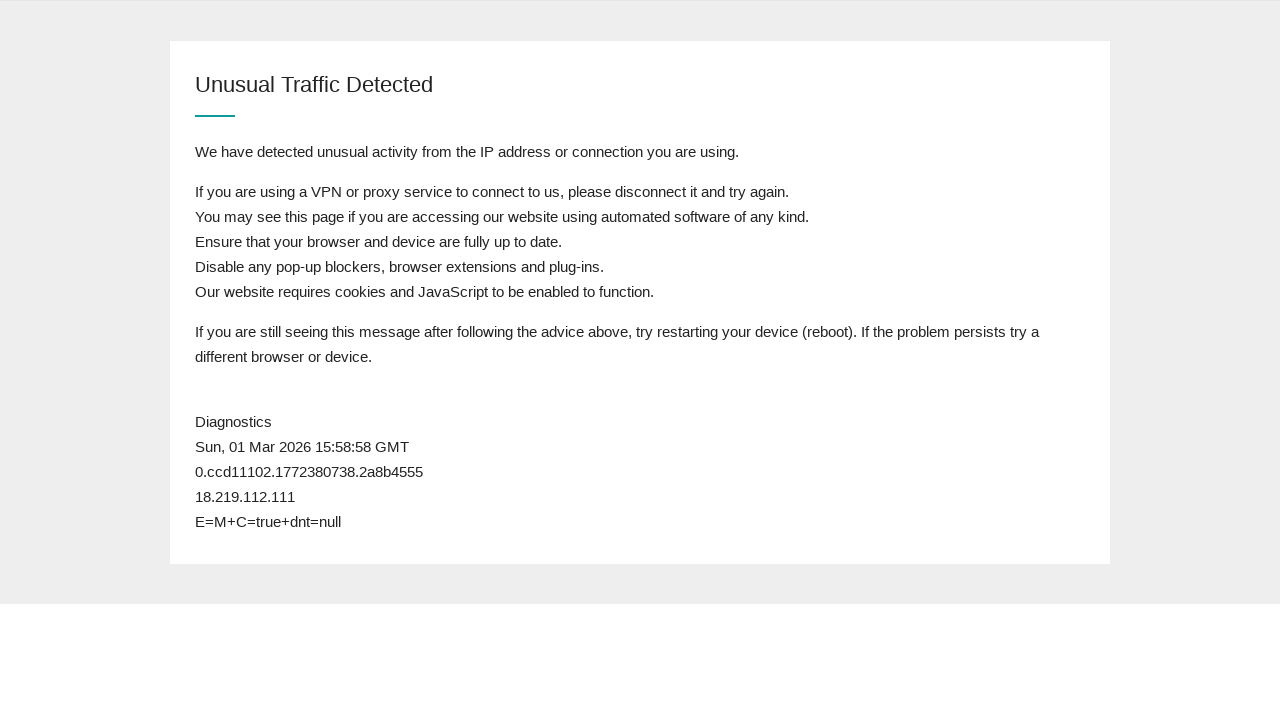

Page body loaded successfully
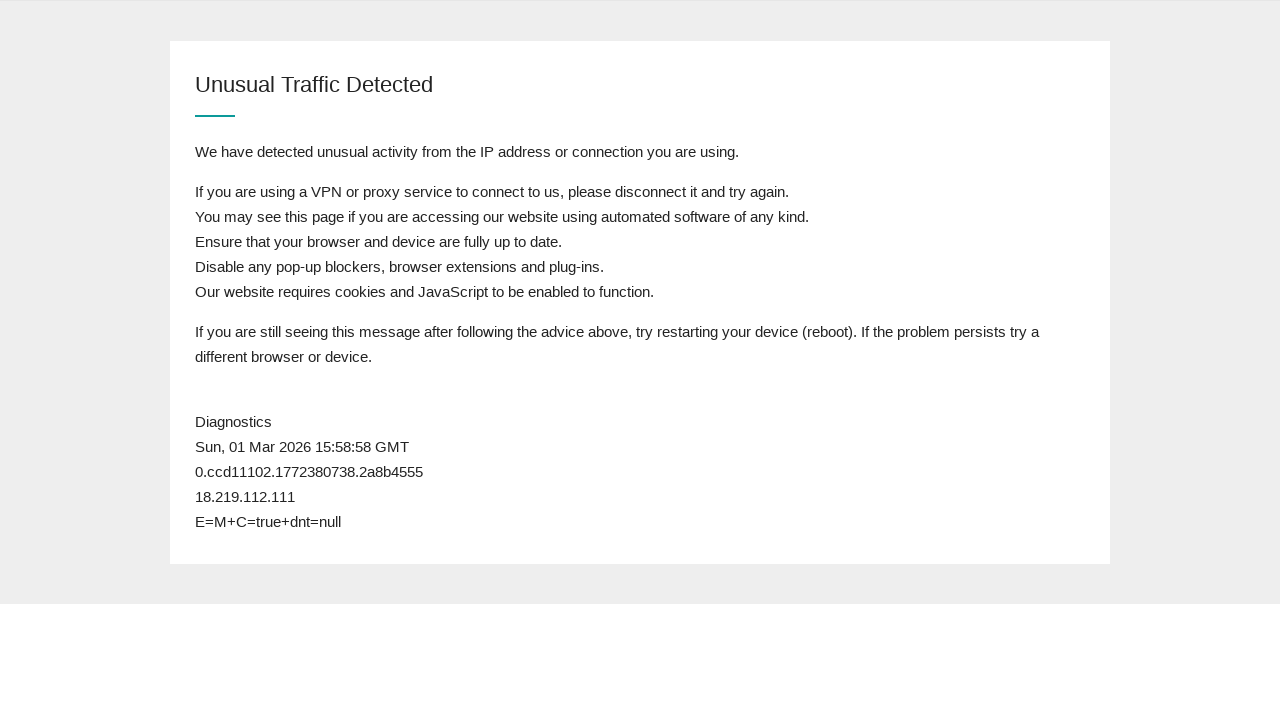

Retrieved page content
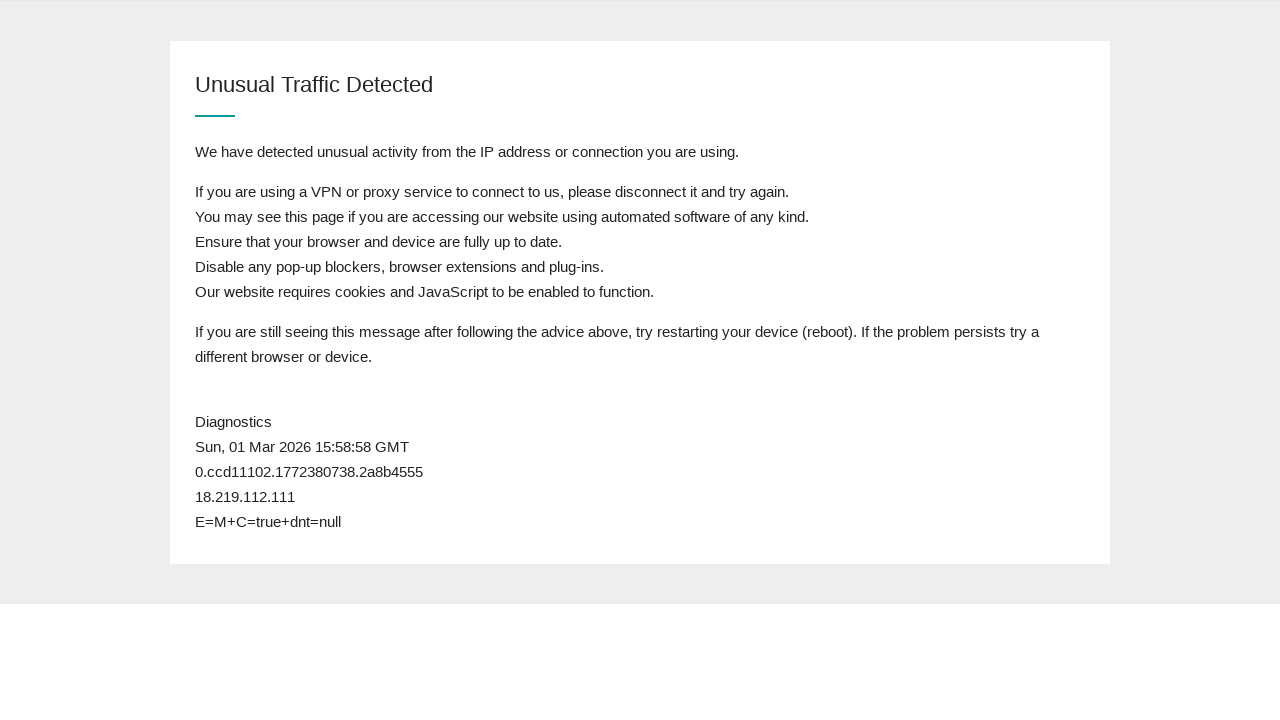

Attempt 44: Still in queue, will refresh again
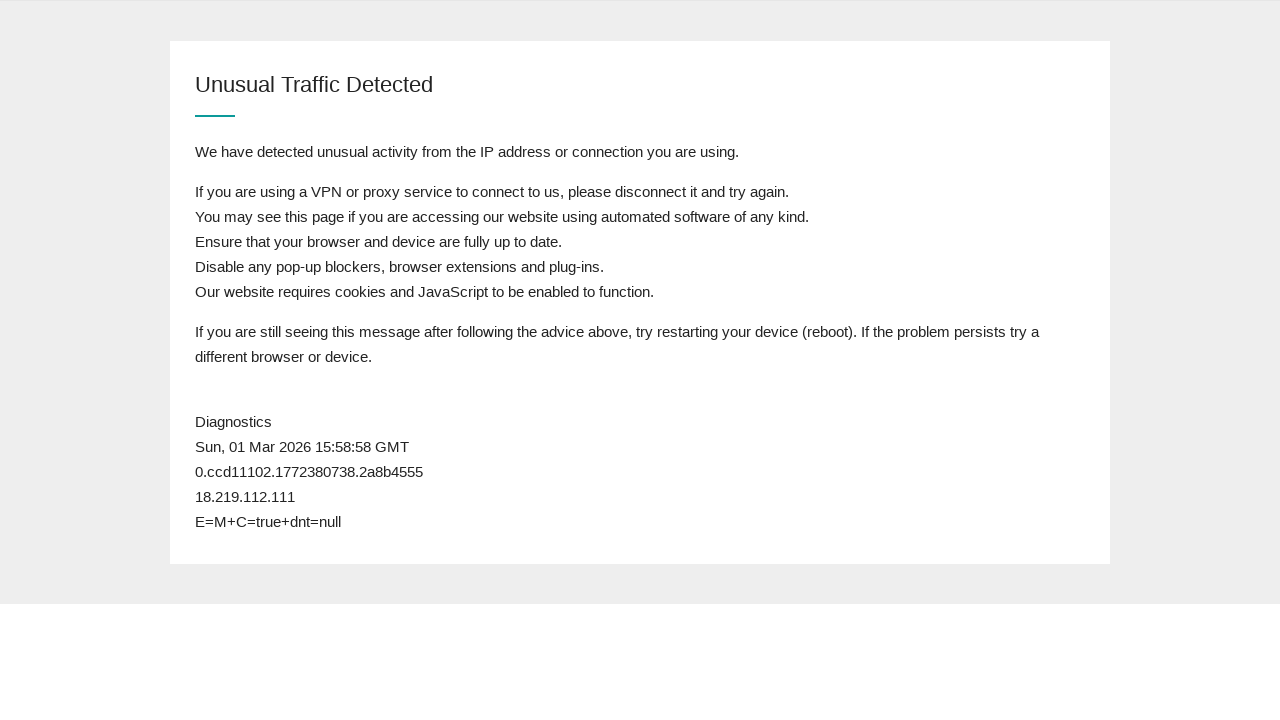

Reloaded page (attempt 45)
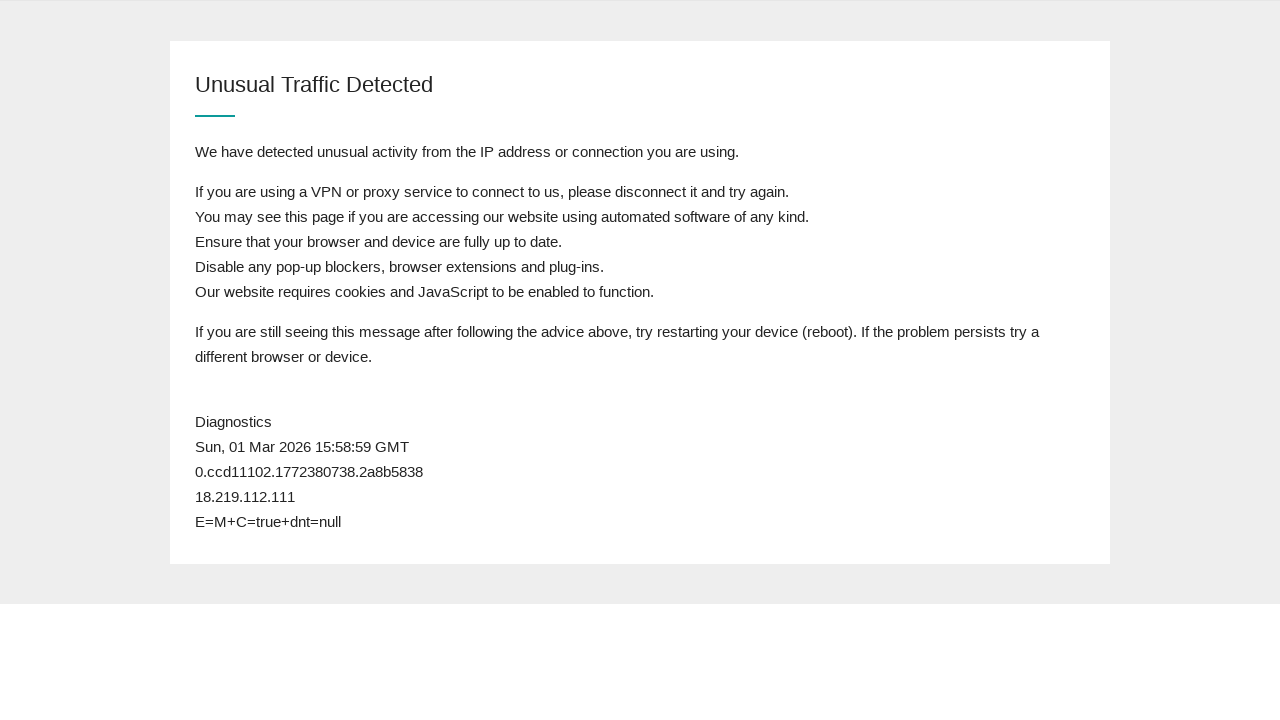

Page body loaded successfully
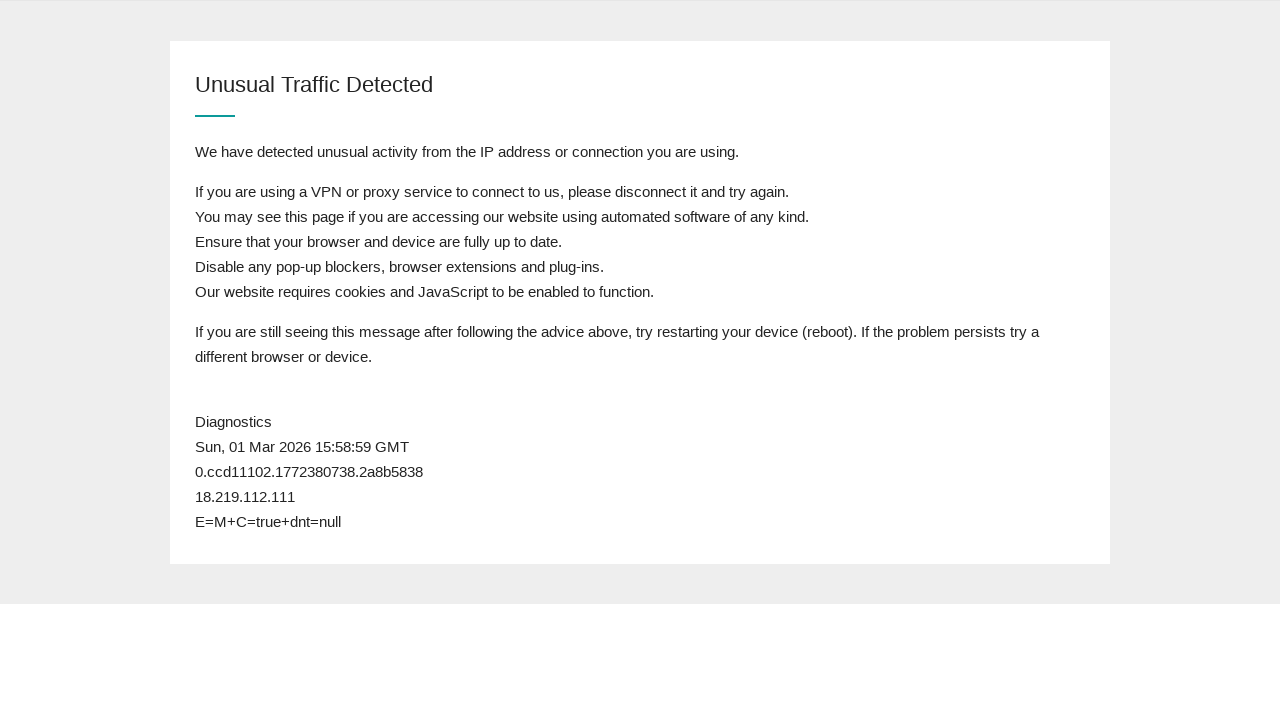

Retrieved page content
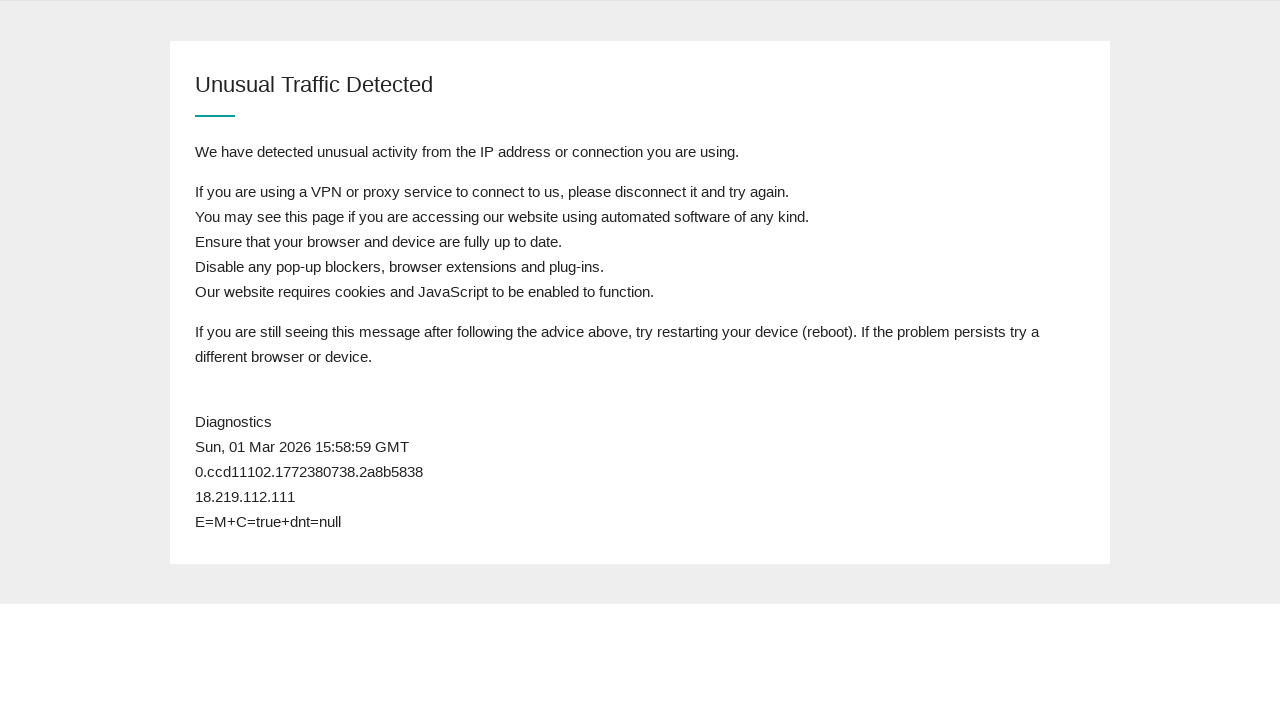

Attempt 45: Still in queue, will refresh again
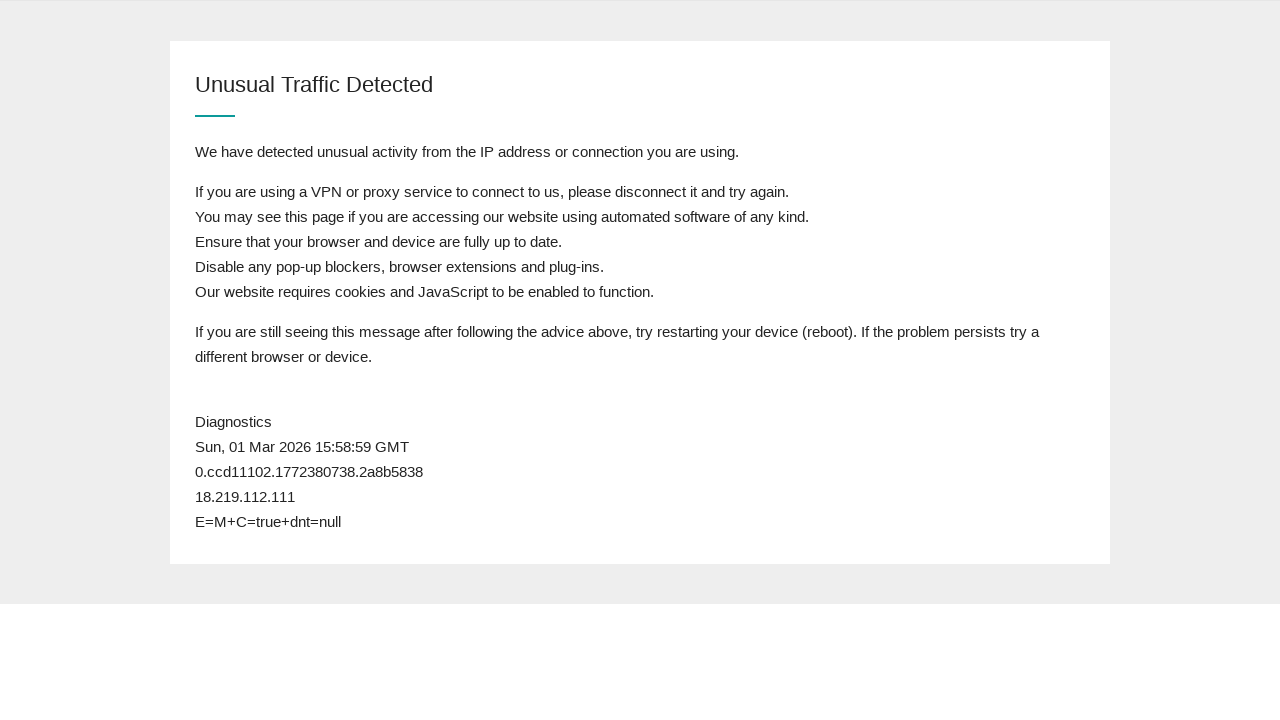

Reloaded page (attempt 46)
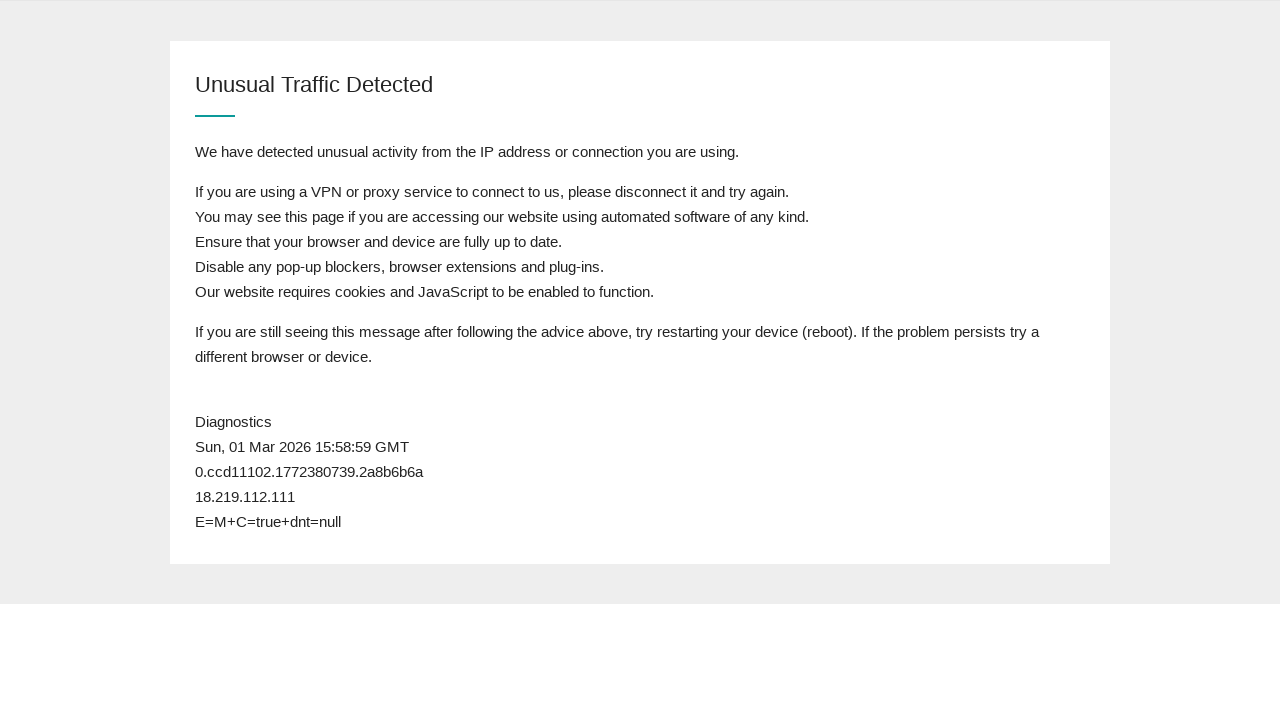

Page body loaded successfully
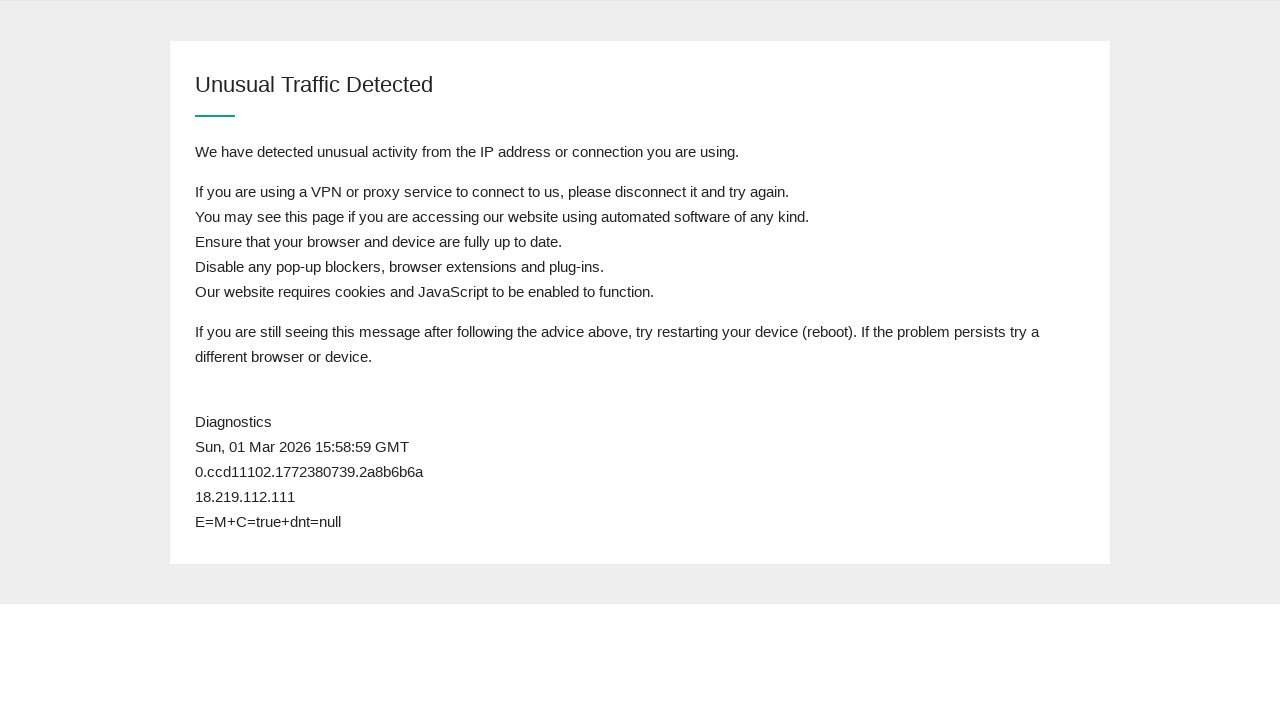

Retrieved page content
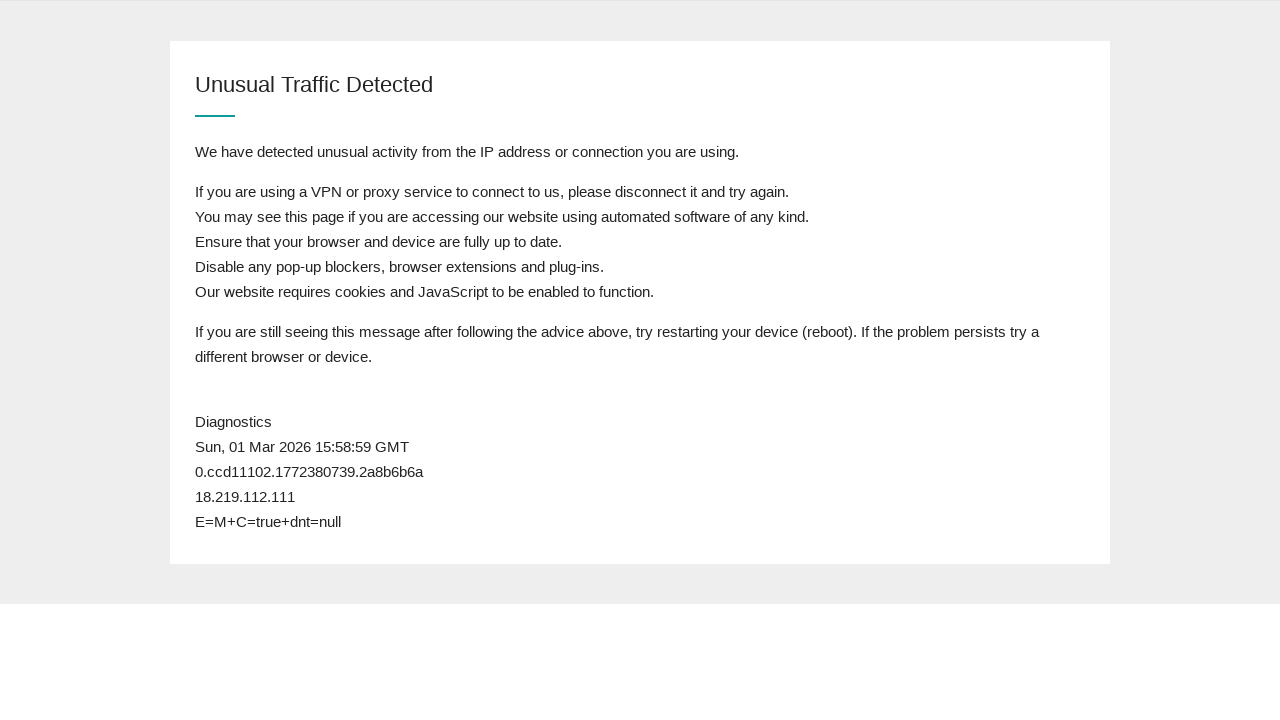

Attempt 46: Still in queue, will refresh again
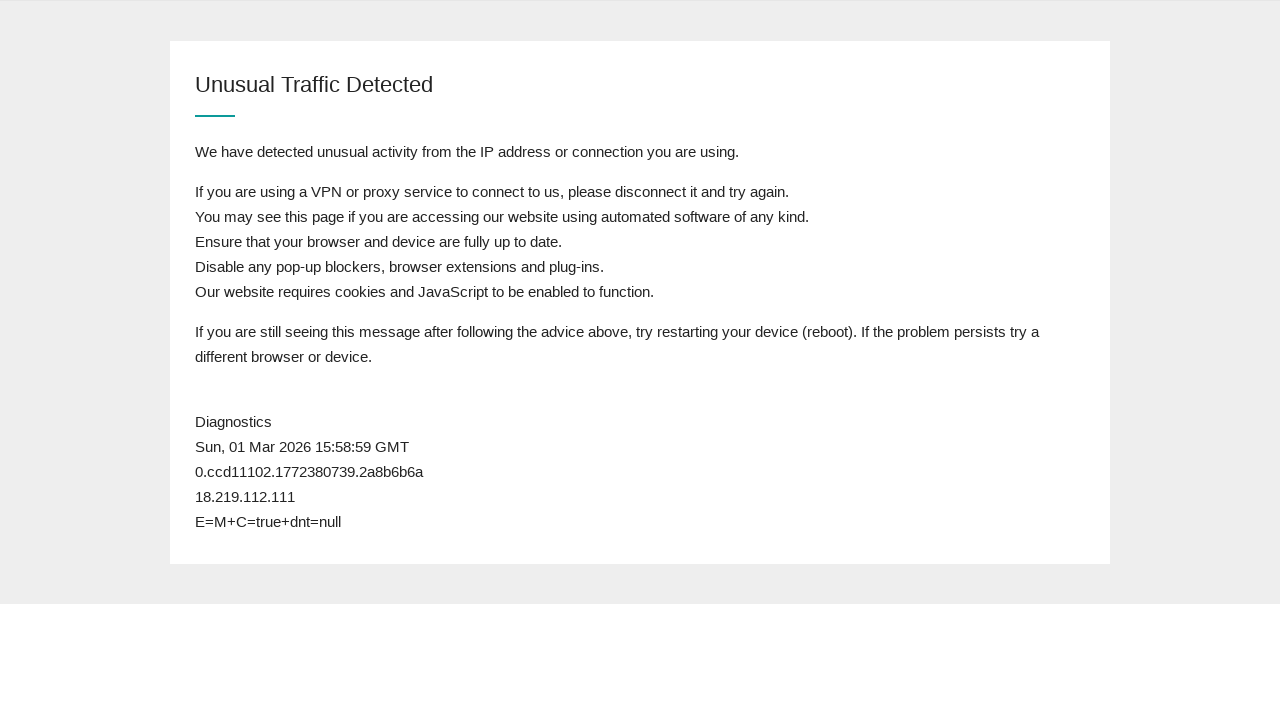

Reloaded page (attempt 47)
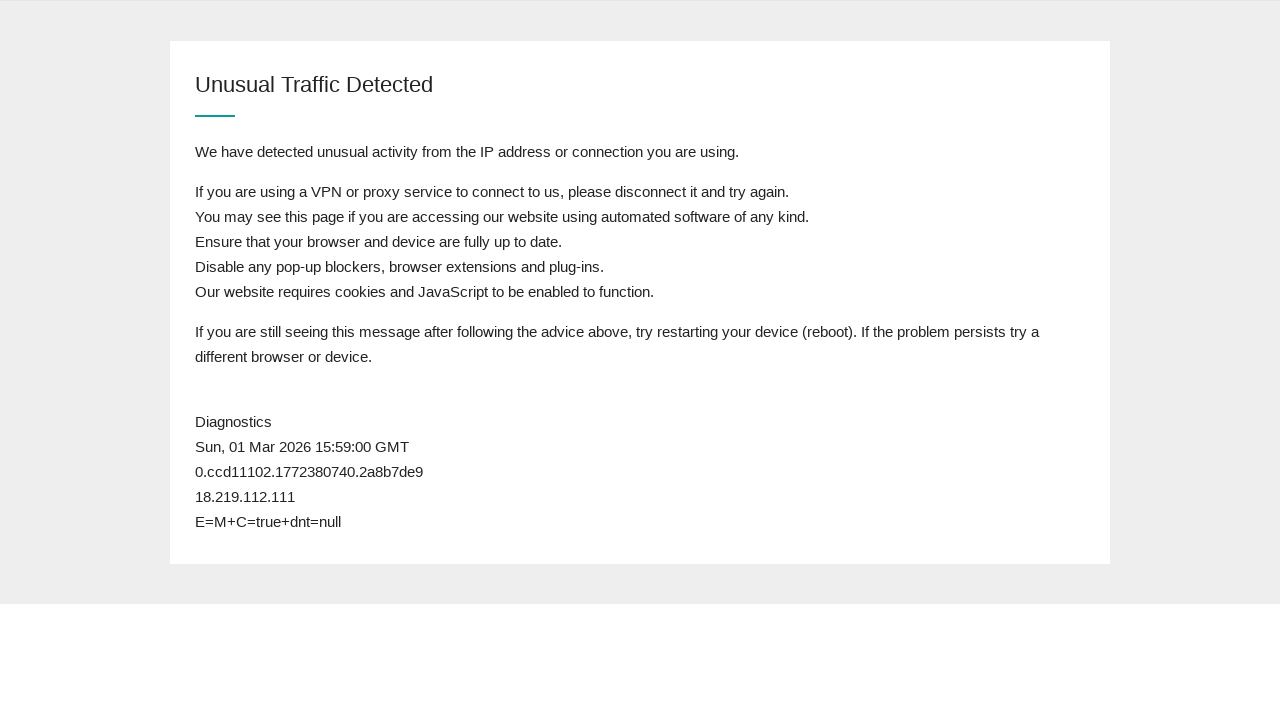

Page body loaded successfully
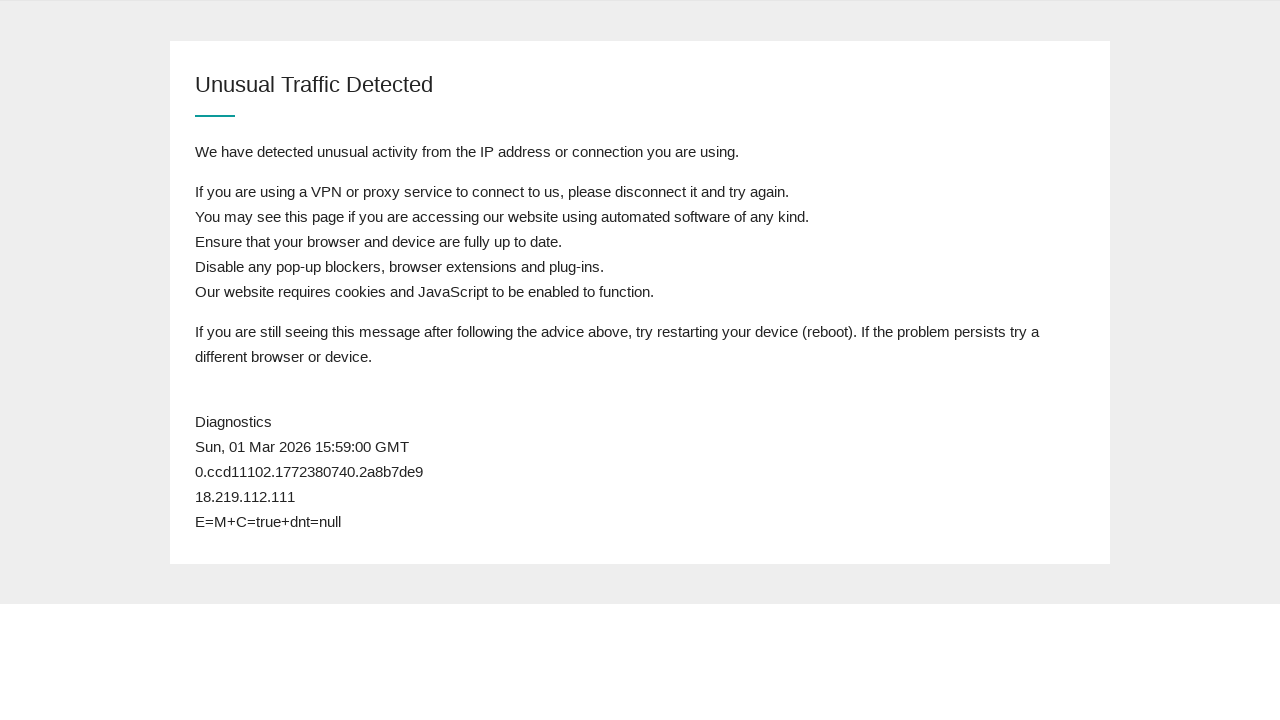

Retrieved page content
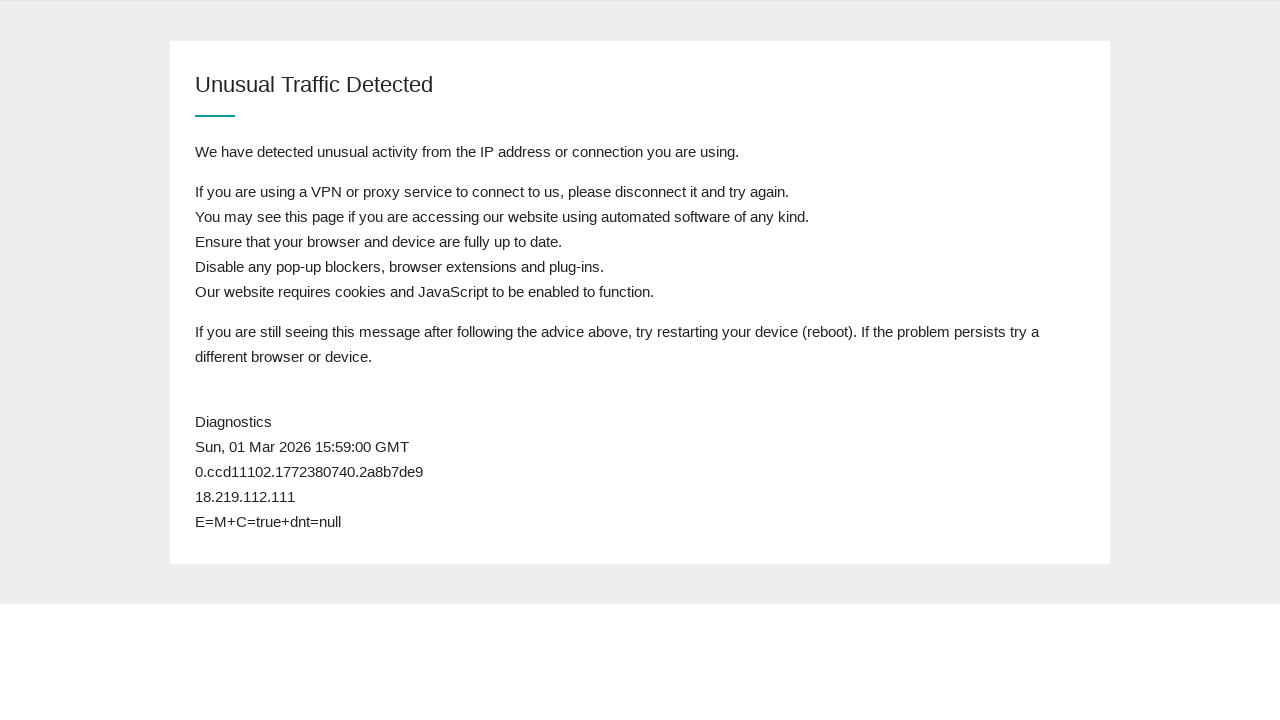

Attempt 47: Still in queue, will refresh again
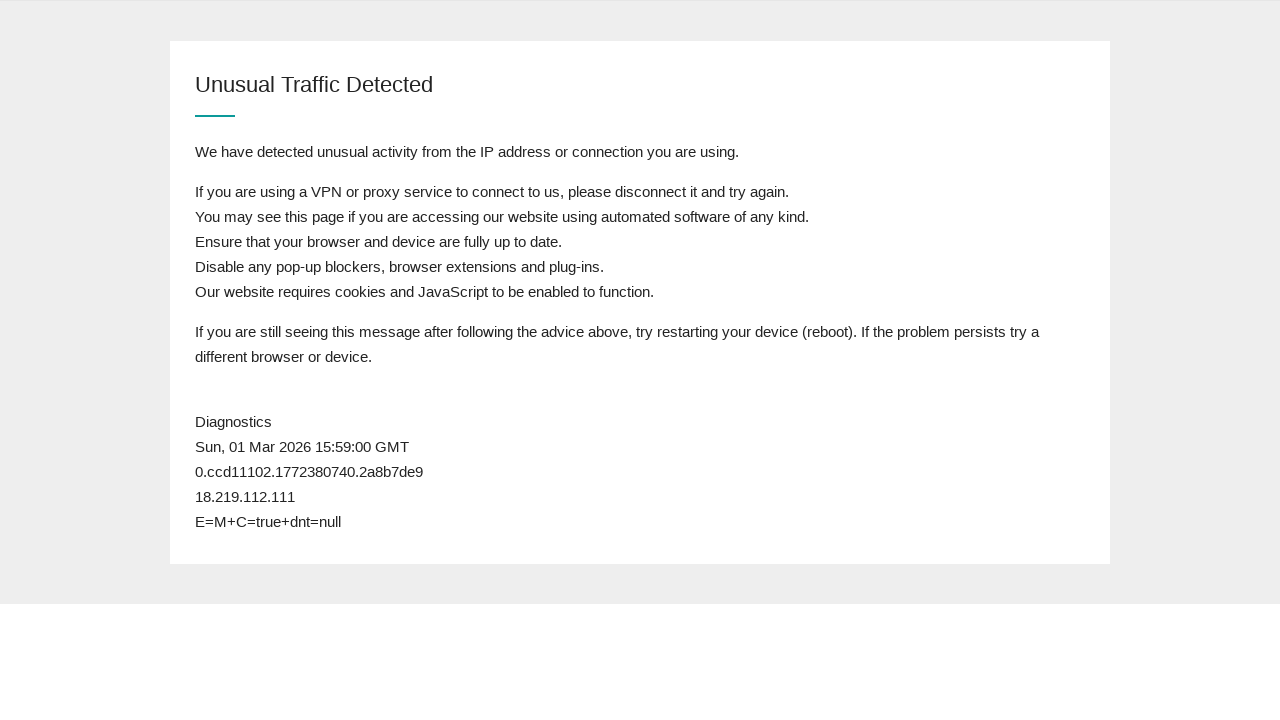

Reloaded page (attempt 48)
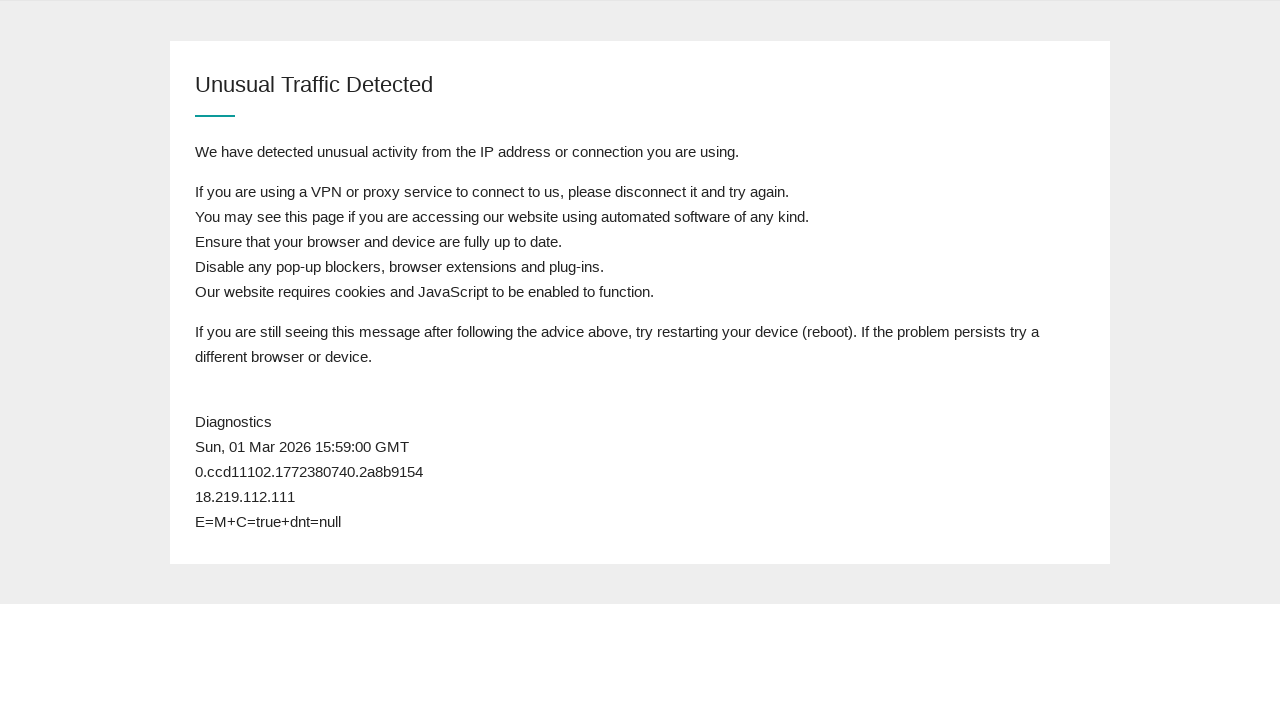

Page body loaded successfully
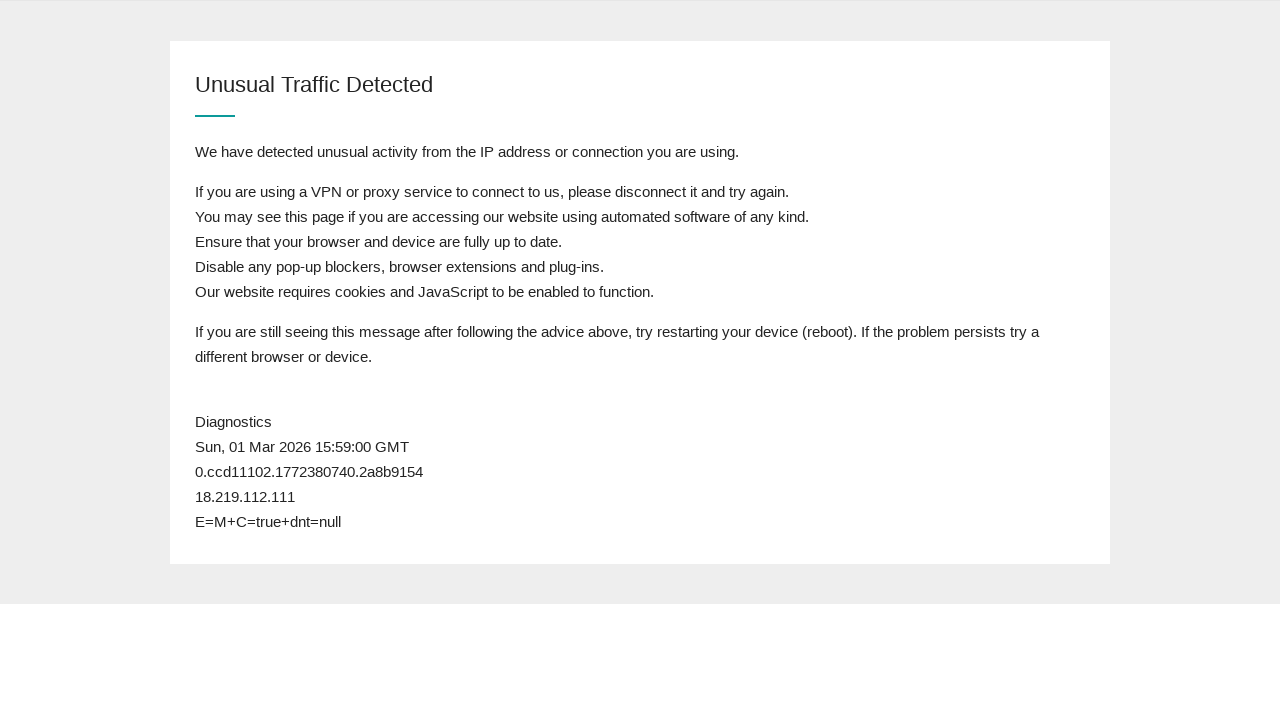

Retrieved page content
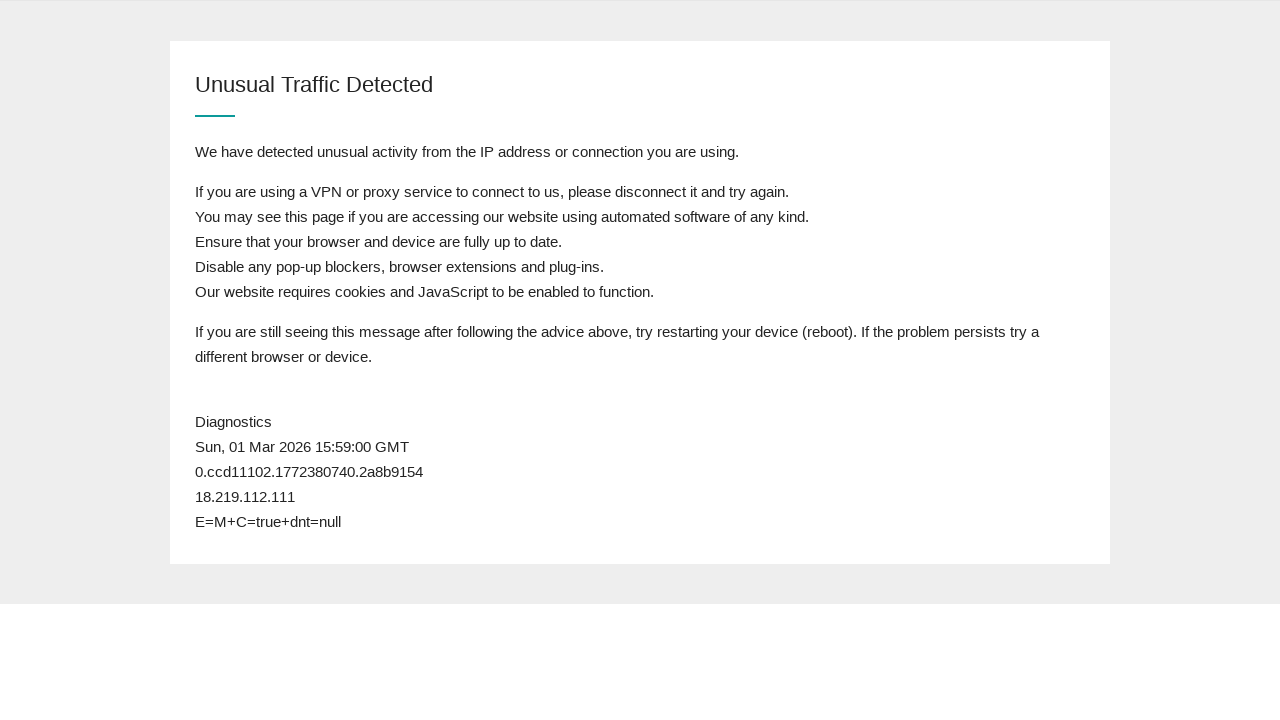

Attempt 48: Still in queue, will refresh again
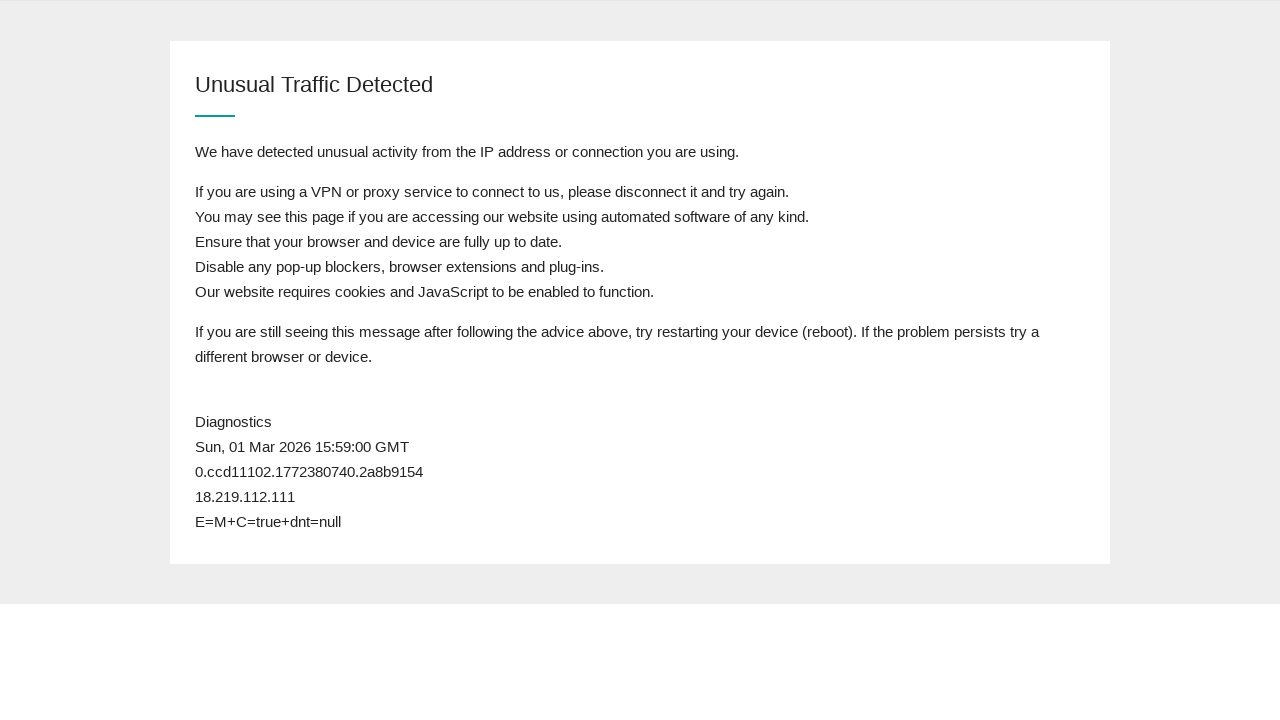

Reloaded page (attempt 49)
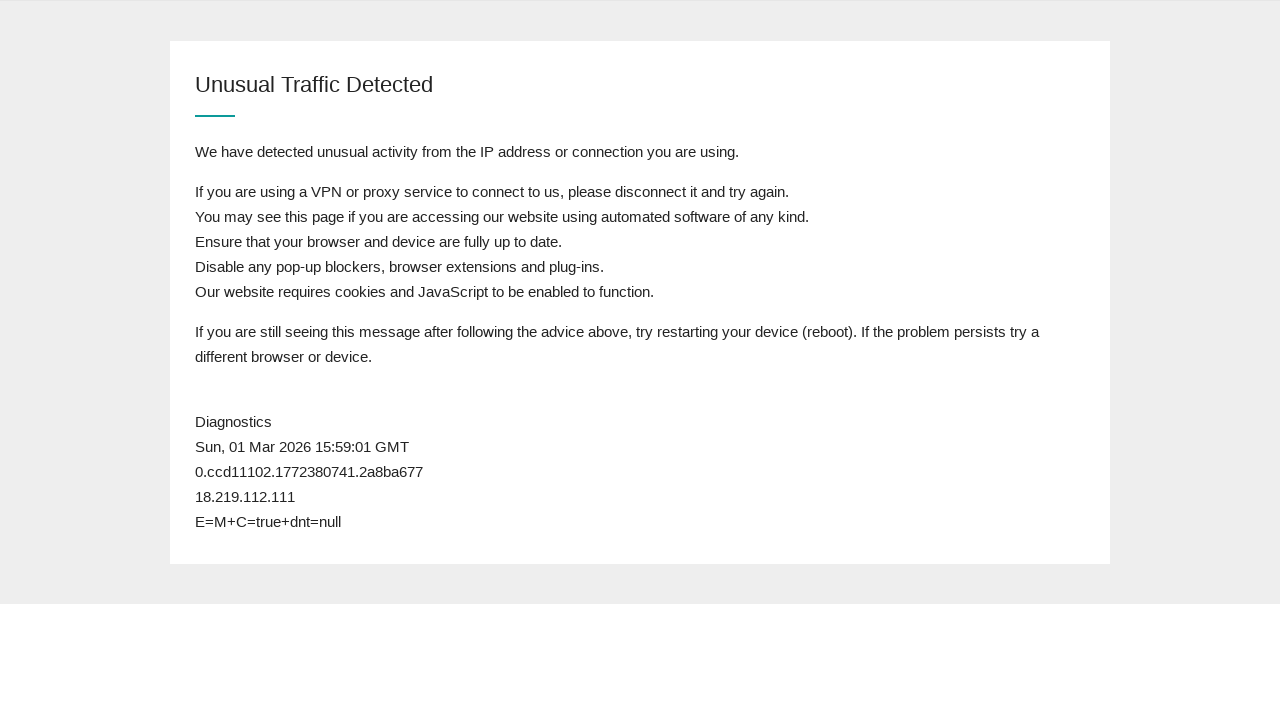

Page body loaded successfully
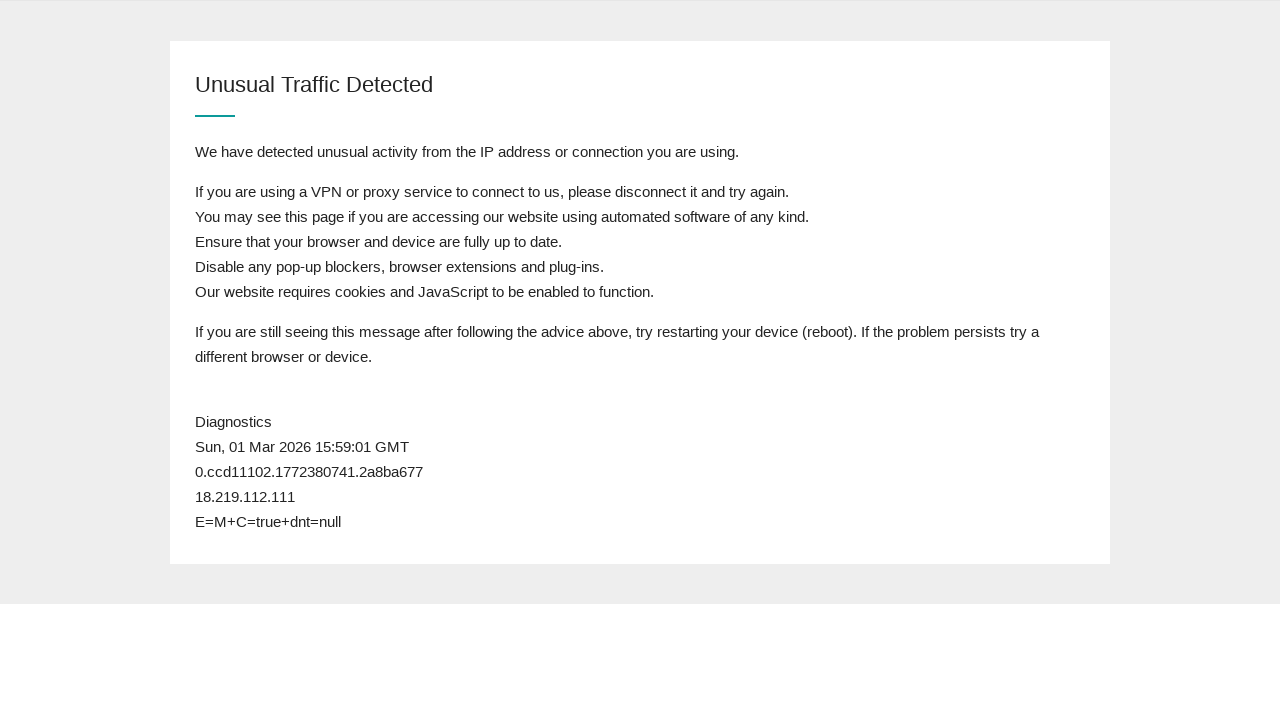

Retrieved page content
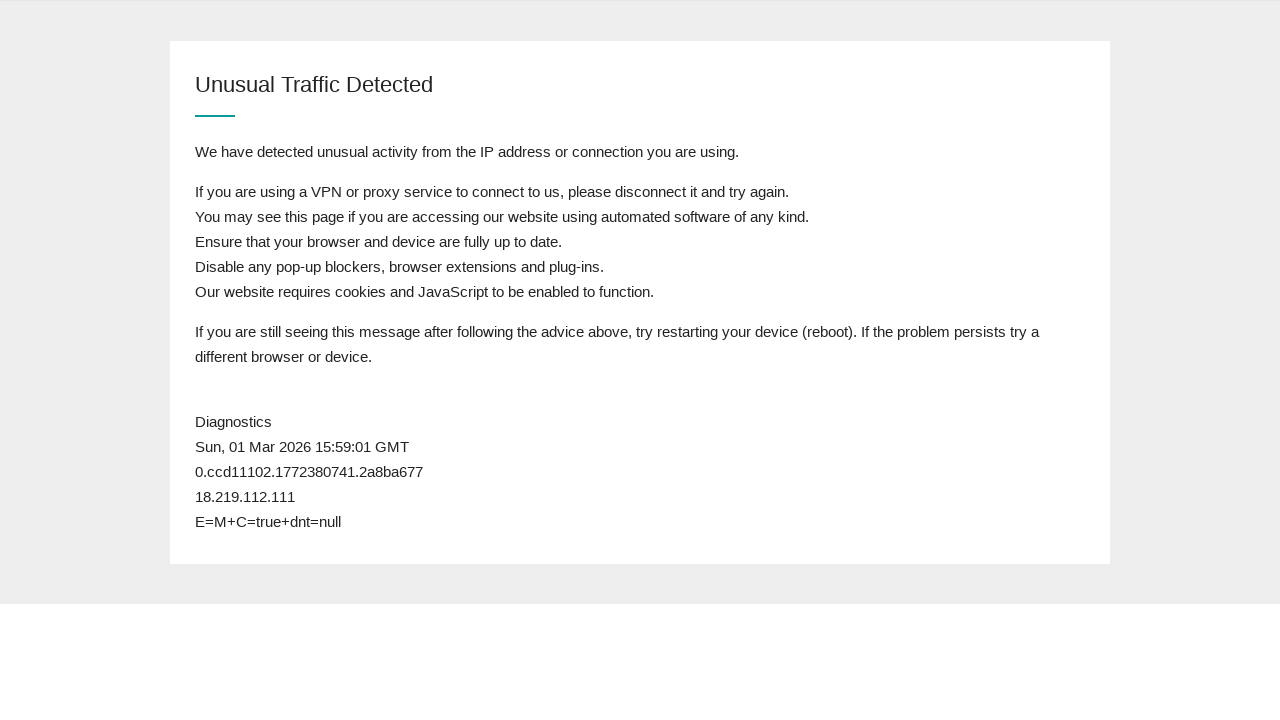

Attempt 49: Still in queue, will refresh again
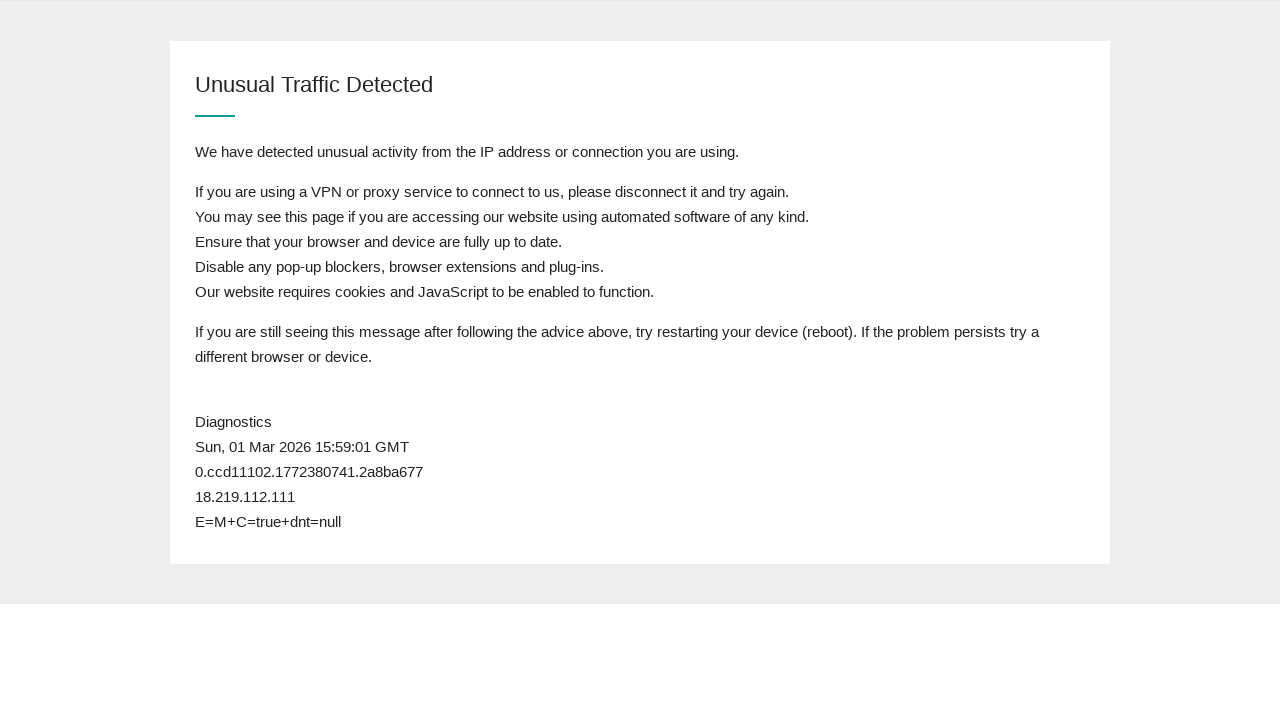

Reloaded page (attempt 50)
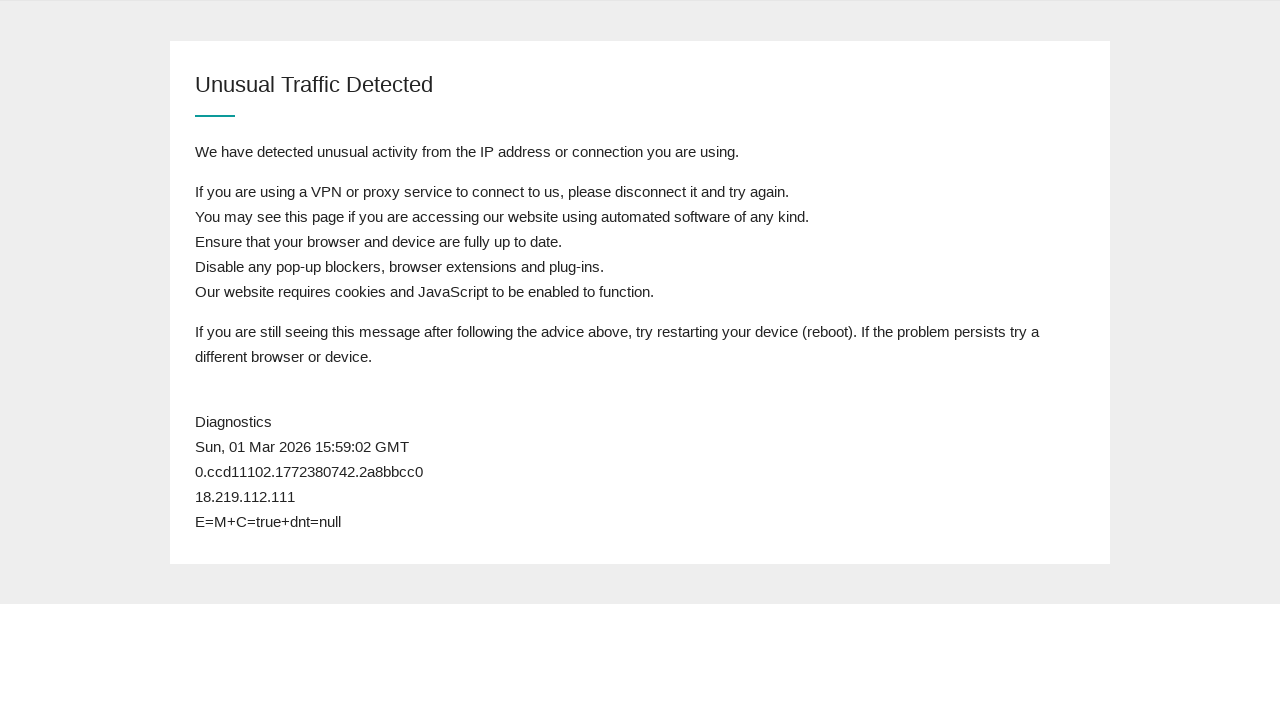

Page body loaded successfully
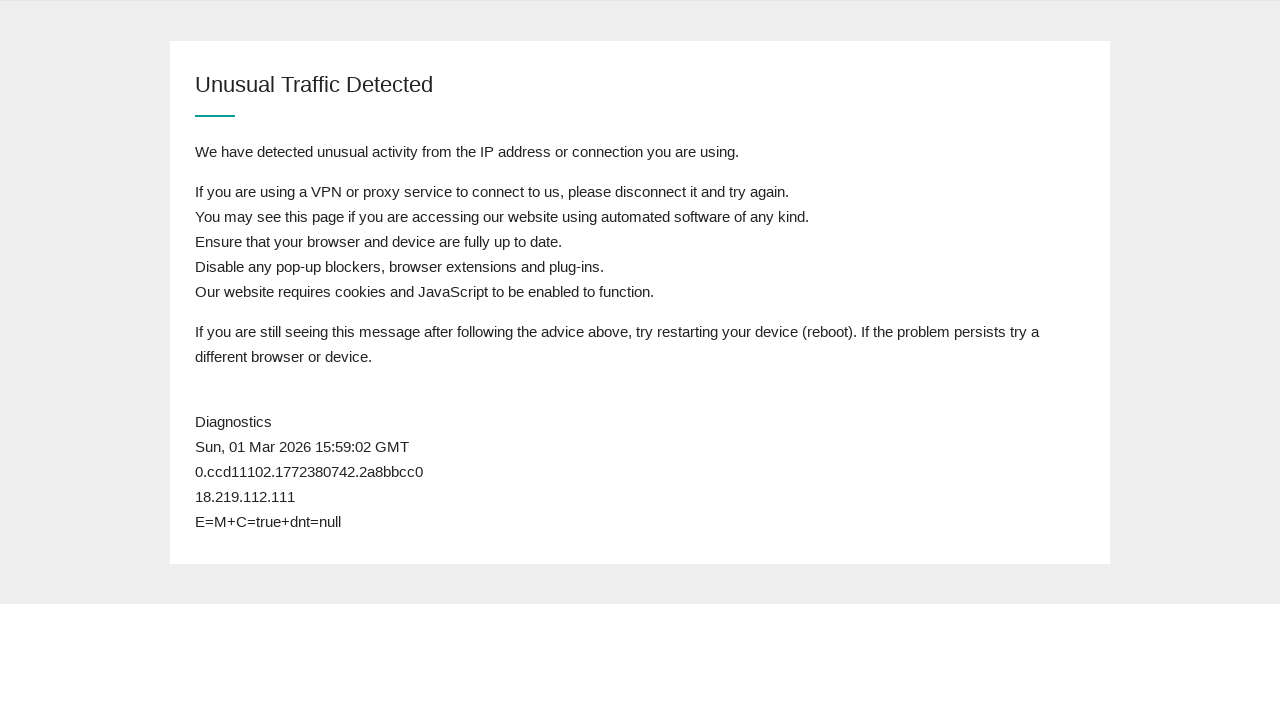

Retrieved page content
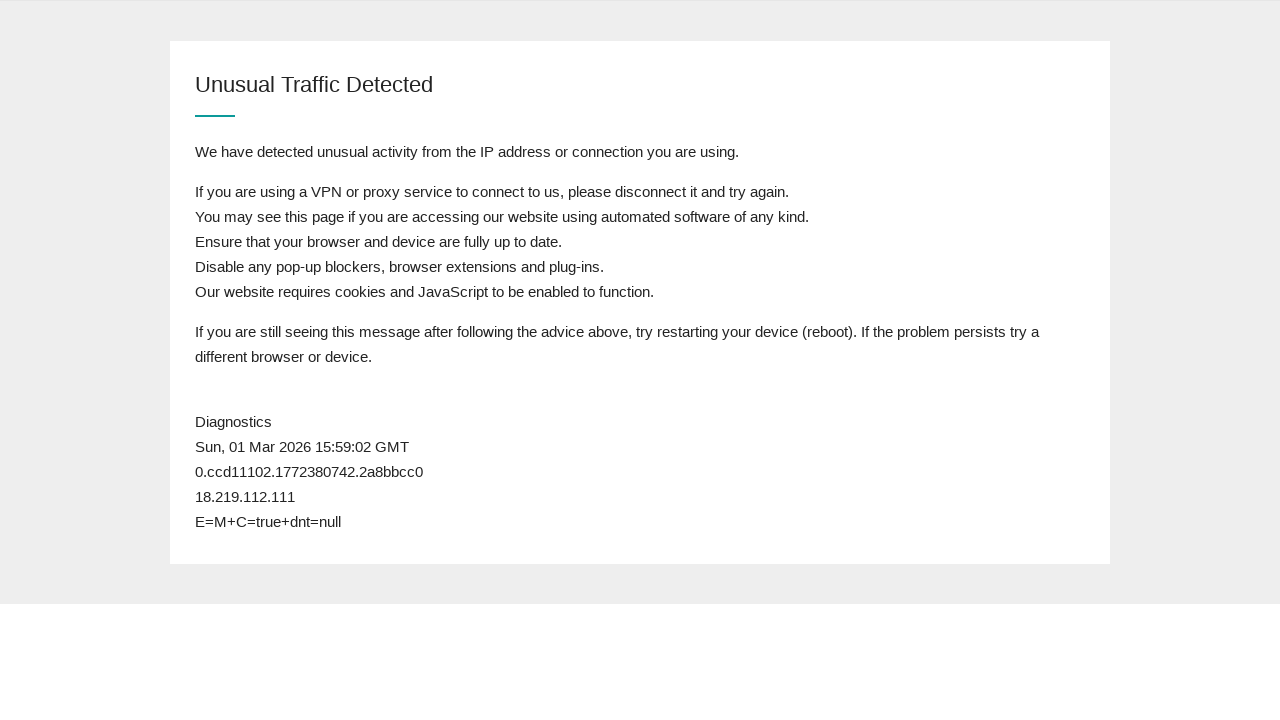

Attempt 50: Still in queue, will refresh again
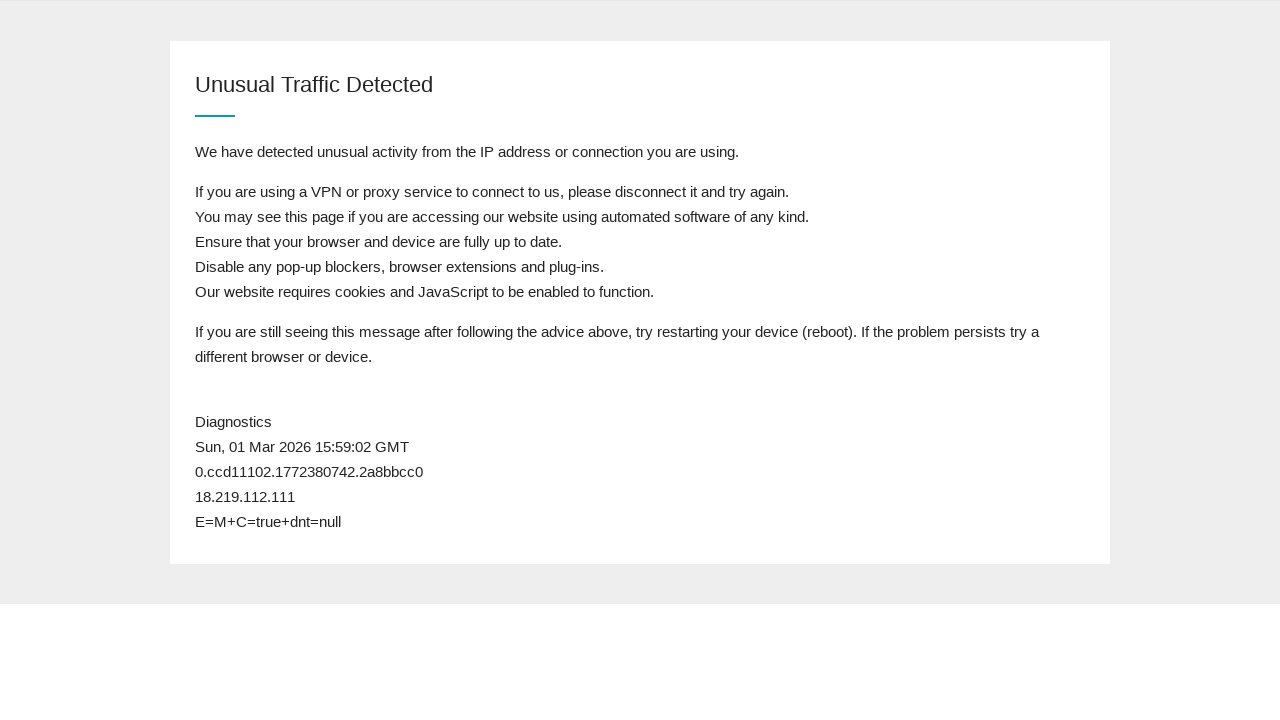

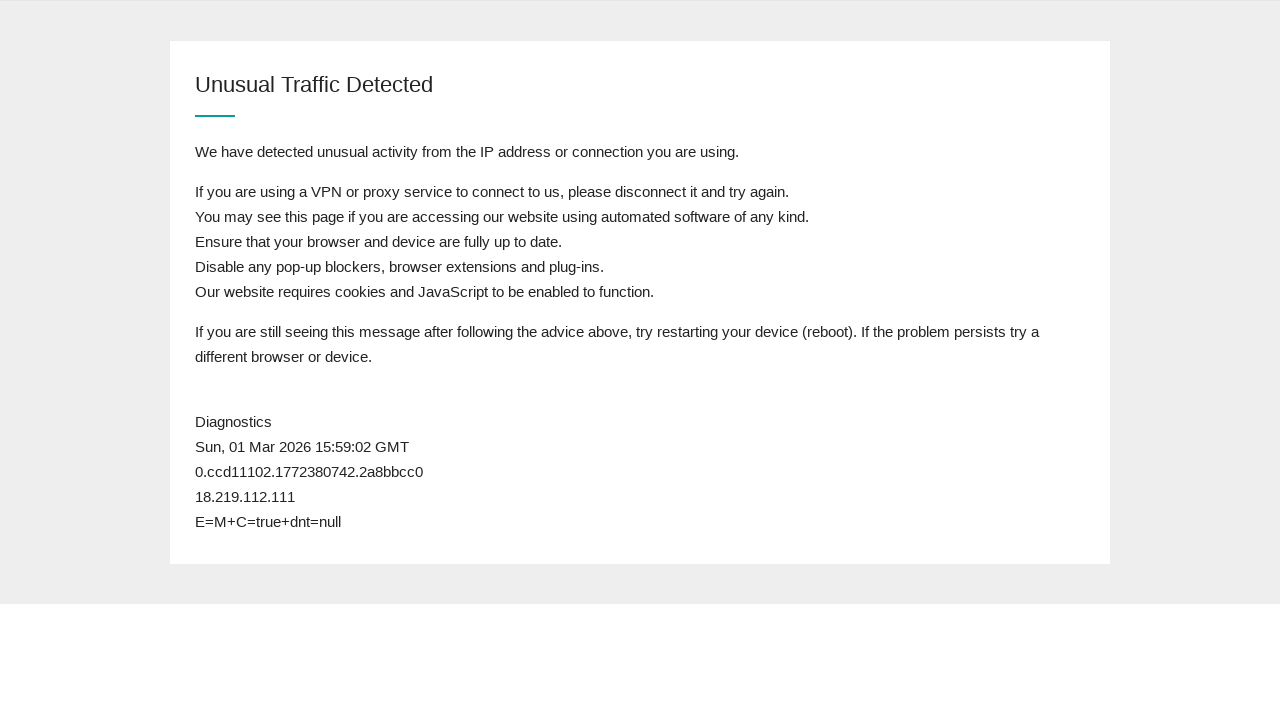